Tests dynamic element creation and deletion by adding 100 elements, then deleting 90 of them and validating the correct number were removed

Starting URL: http://the-internet.herokuapp.com/add_remove_elements/

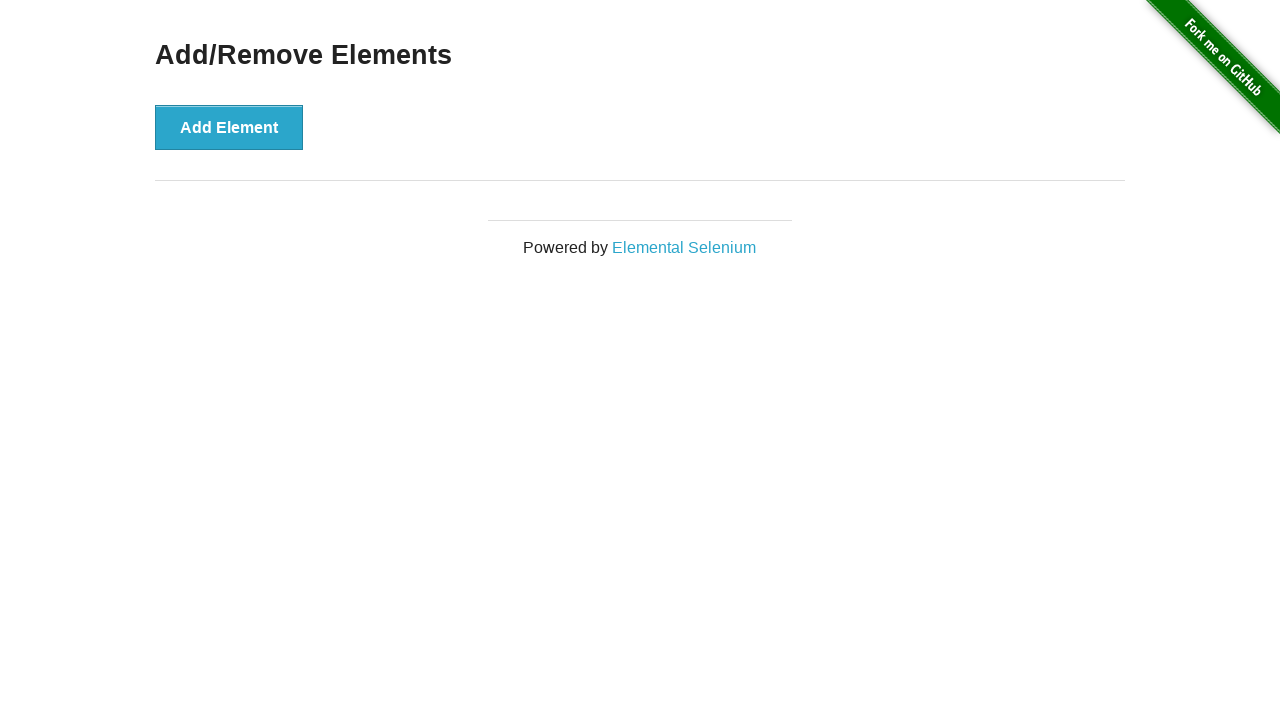

Navigated to Add/Remove Elements page
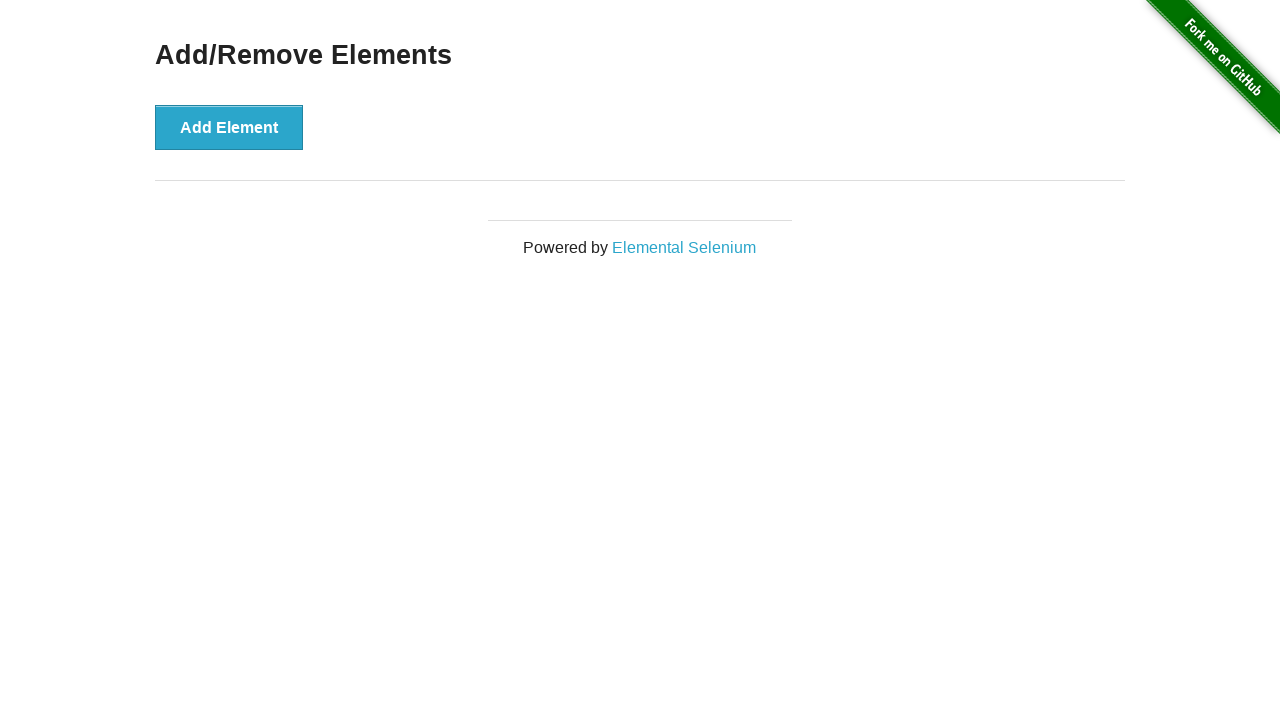

Clicked Add Element button (iteration 1/100) at (229, 127) on button[onclick='addElement()']
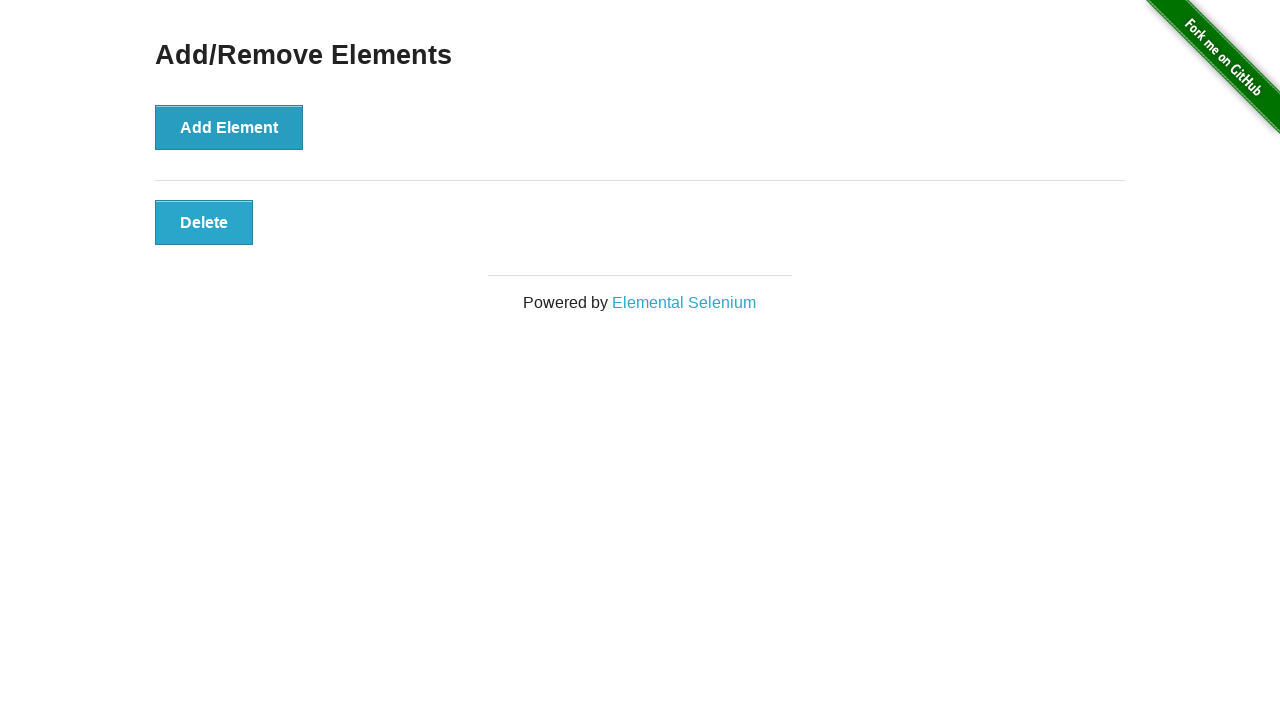

Clicked Add Element button (iteration 2/100) at (229, 127) on button[onclick='addElement()']
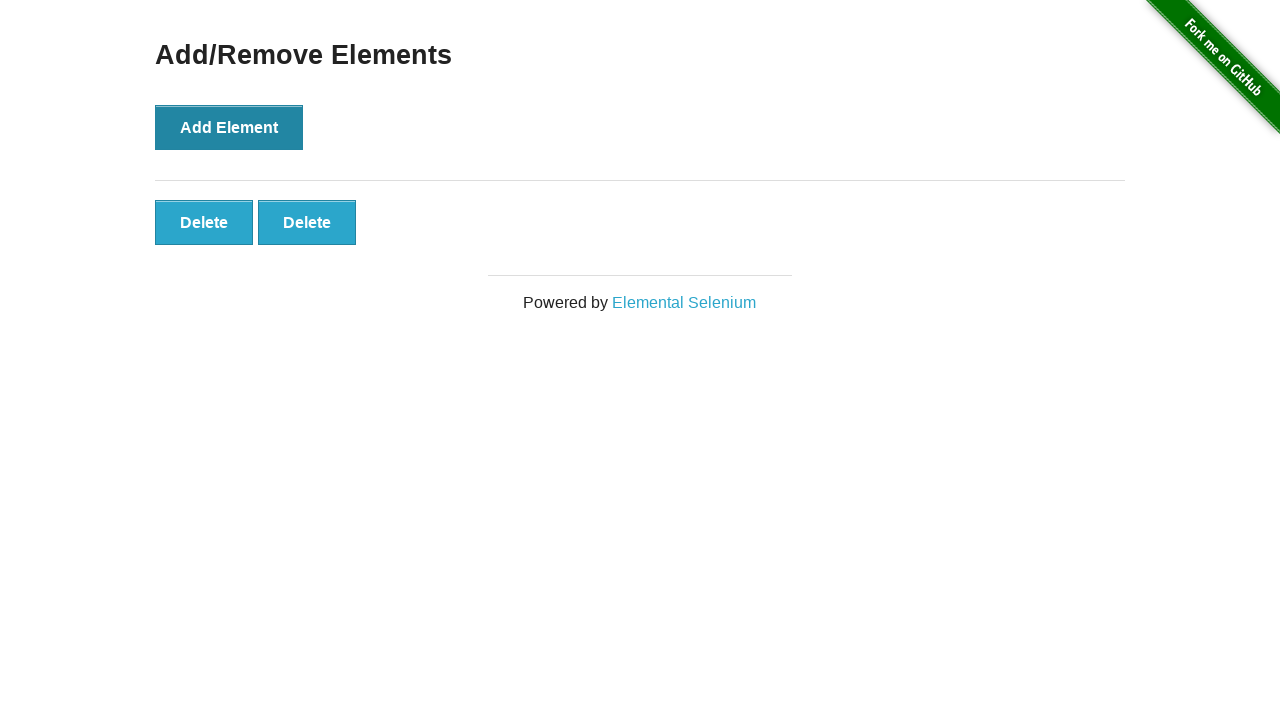

Clicked Add Element button (iteration 3/100) at (229, 127) on button[onclick='addElement()']
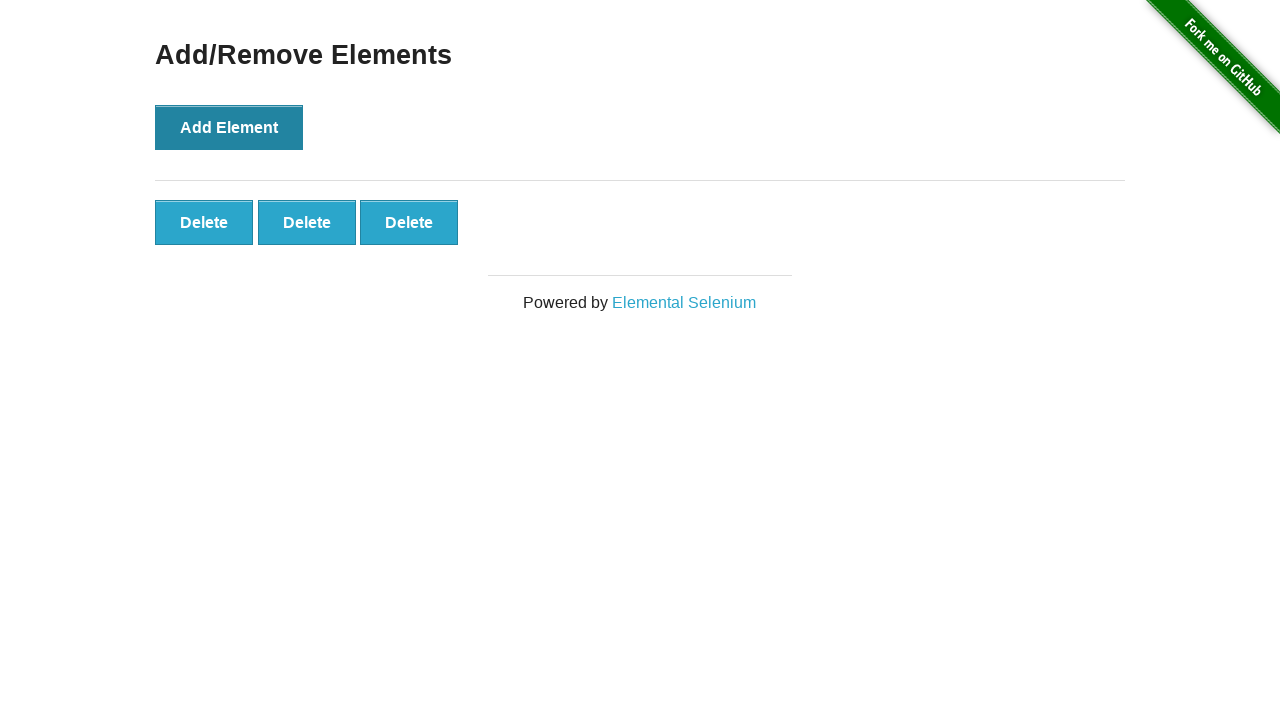

Clicked Add Element button (iteration 4/100) at (229, 127) on button[onclick='addElement()']
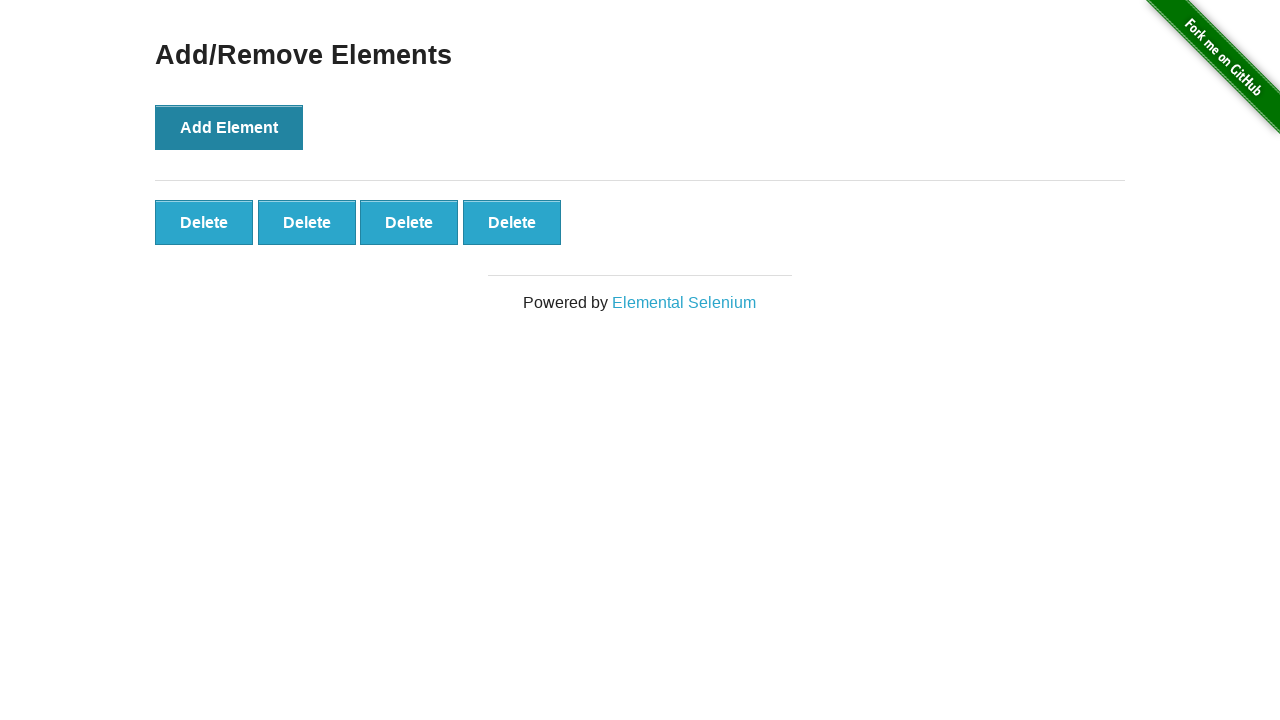

Clicked Add Element button (iteration 5/100) at (229, 127) on button[onclick='addElement()']
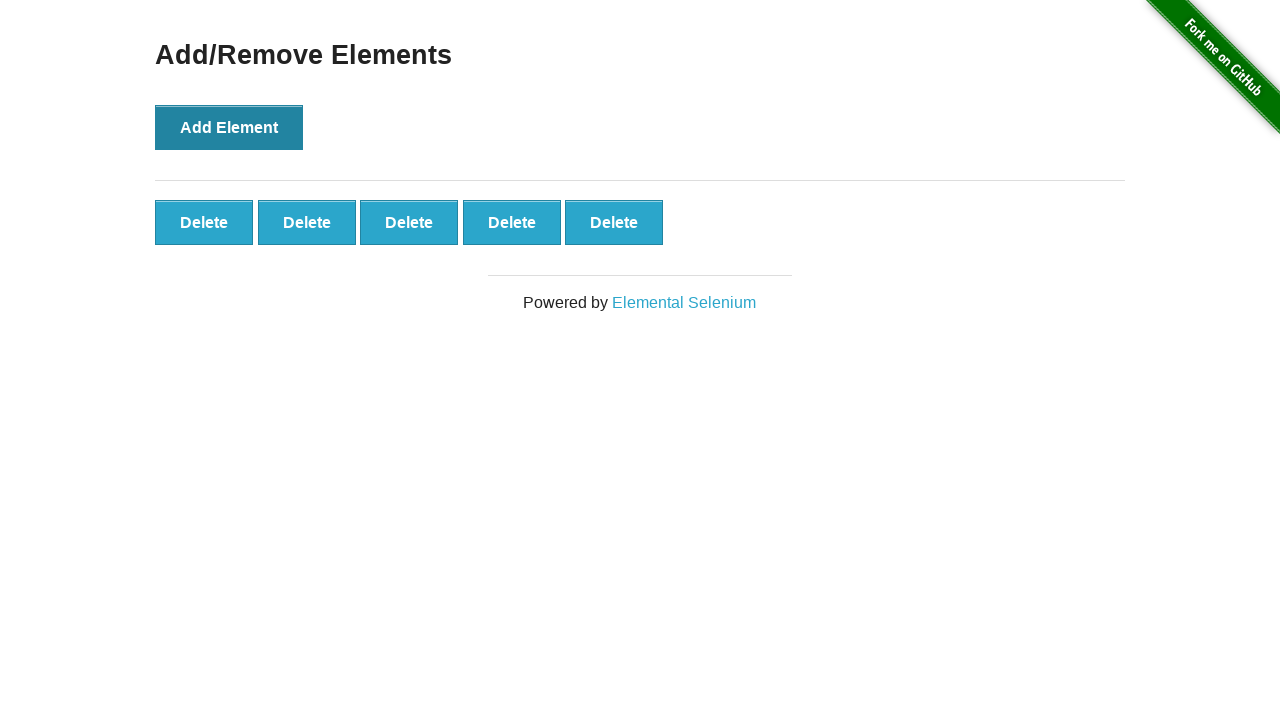

Clicked Add Element button (iteration 6/100) at (229, 127) on button[onclick='addElement()']
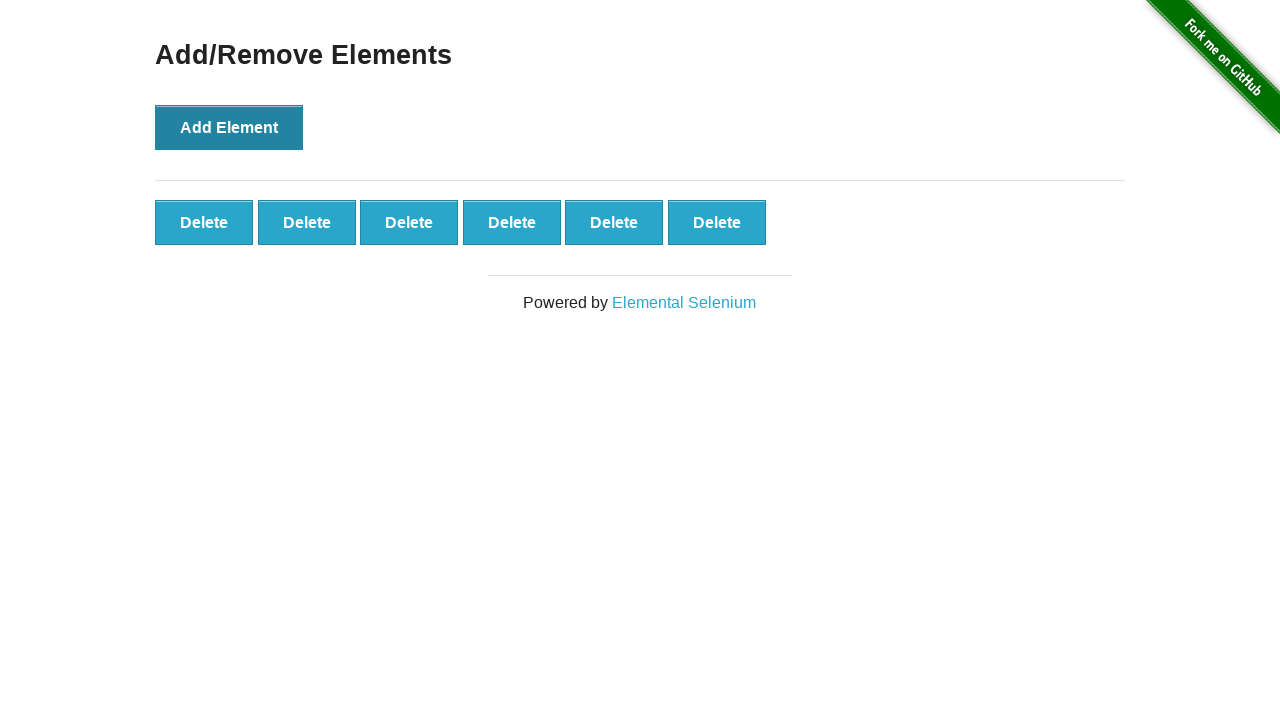

Clicked Add Element button (iteration 7/100) at (229, 127) on button[onclick='addElement()']
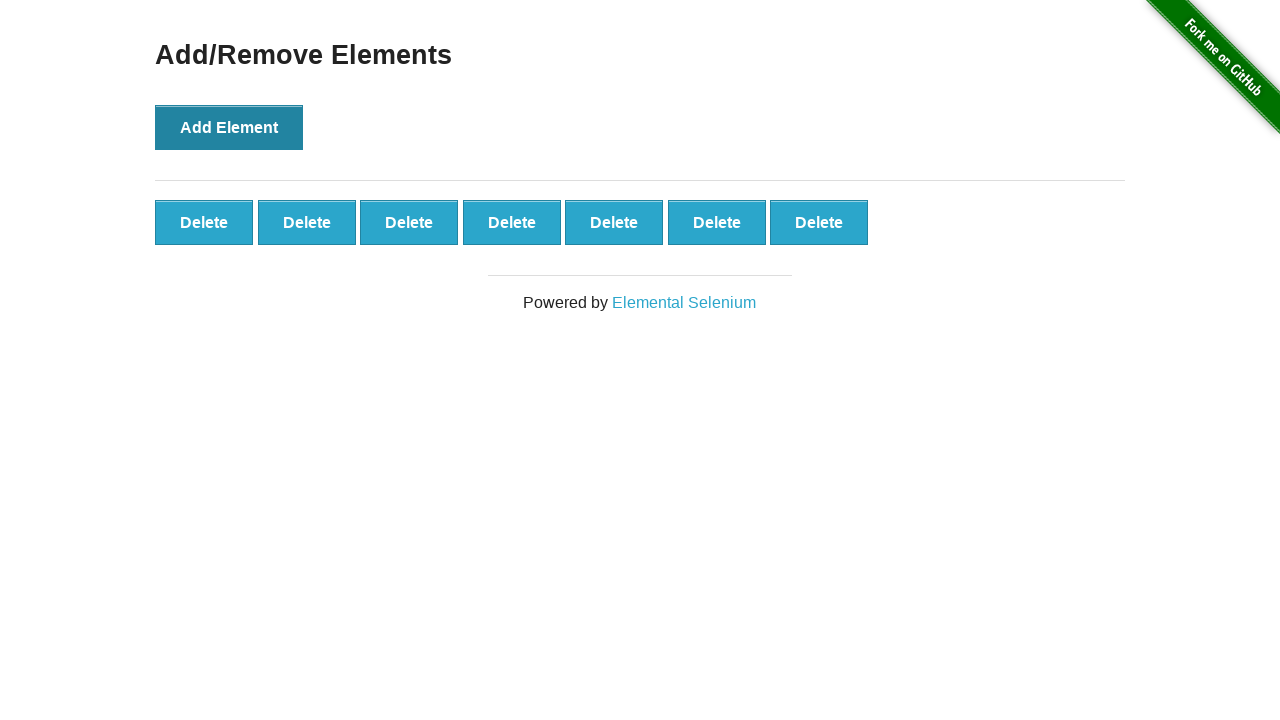

Clicked Add Element button (iteration 8/100) at (229, 127) on button[onclick='addElement()']
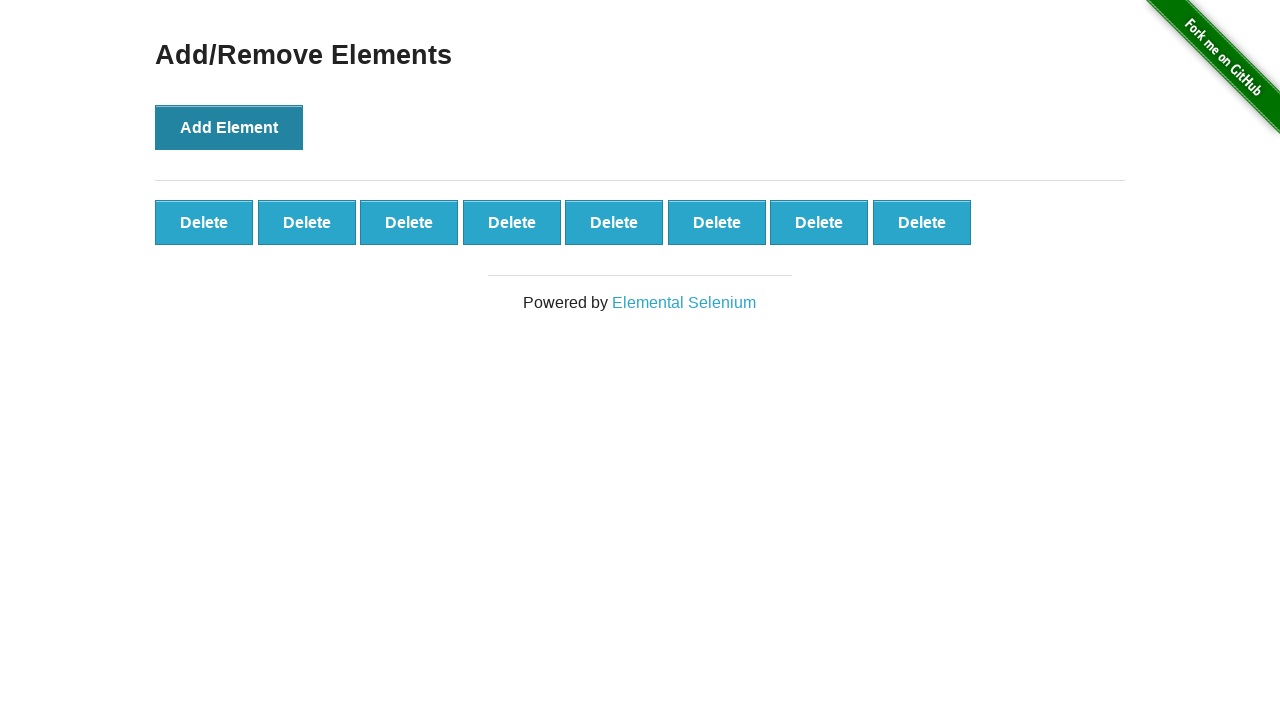

Clicked Add Element button (iteration 9/100) at (229, 127) on button[onclick='addElement()']
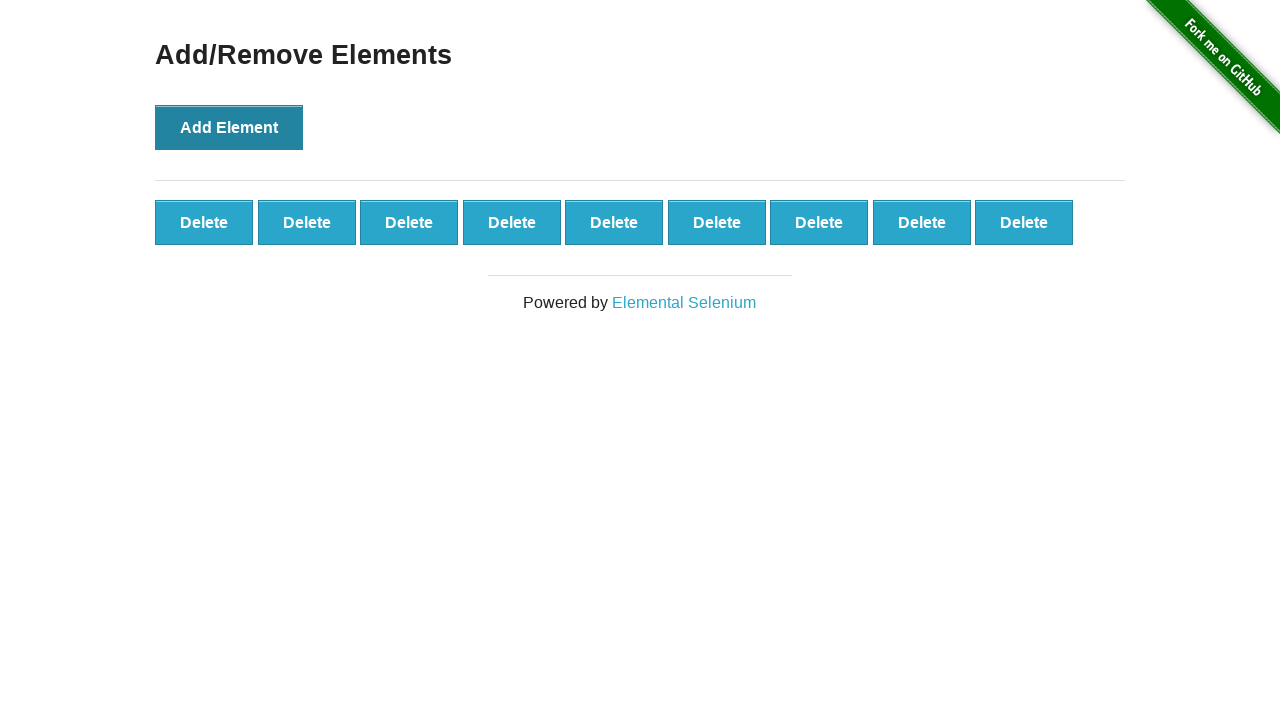

Clicked Add Element button (iteration 10/100) at (229, 127) on button[onclick='addElement()']
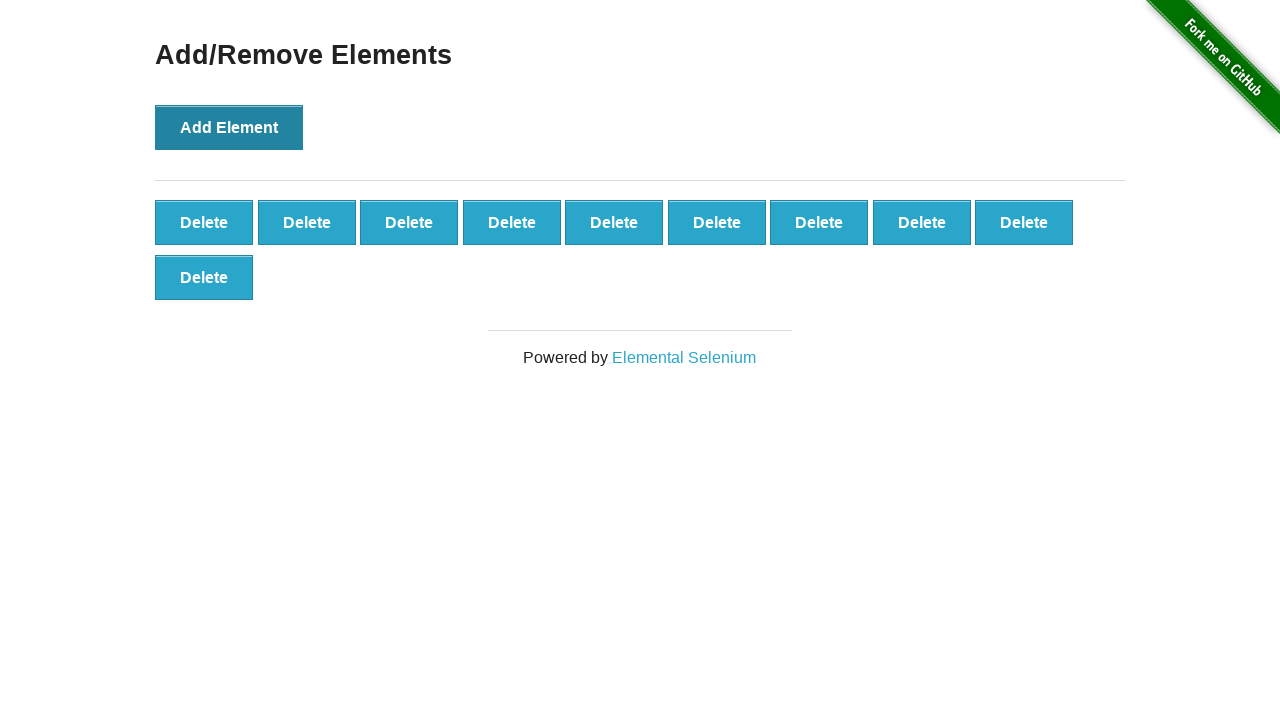

Clicked Add Element button (iteration 11/100) at (229, 127) on button[onclick='addElement()']
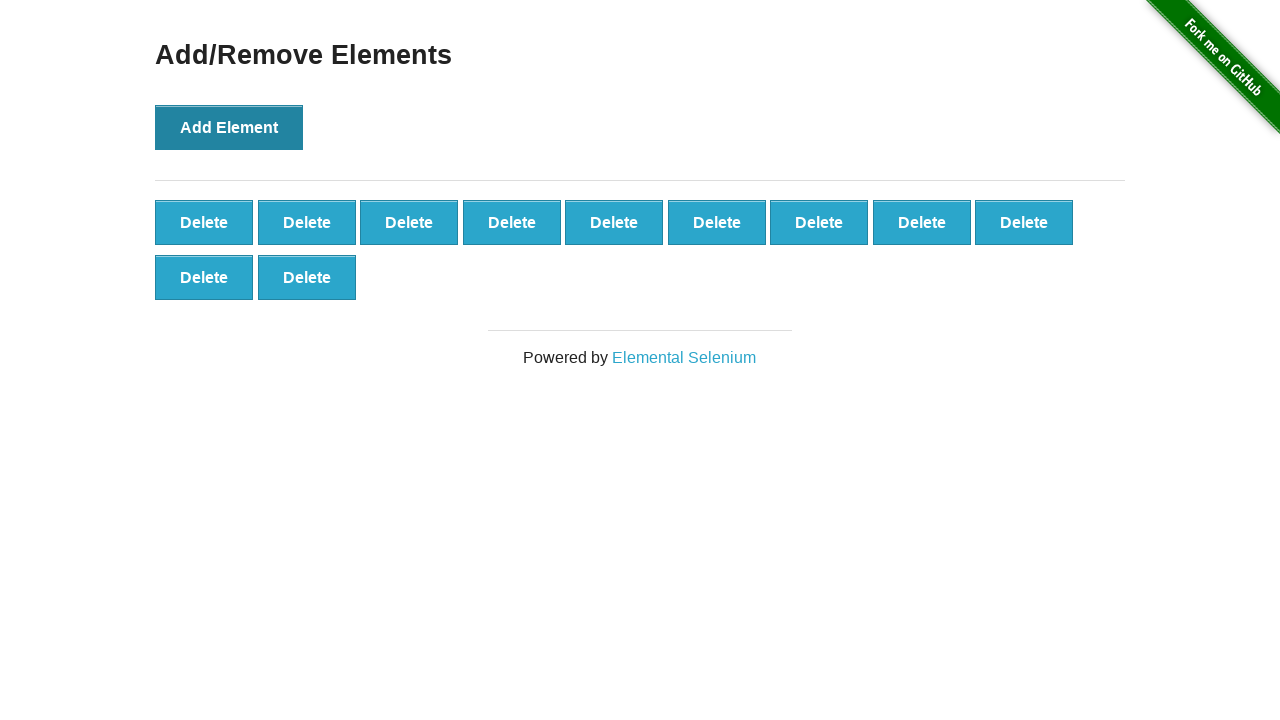

Clicked Add Element button (iteration 12/100) at (229, 127) on button[onclick='addElement()']
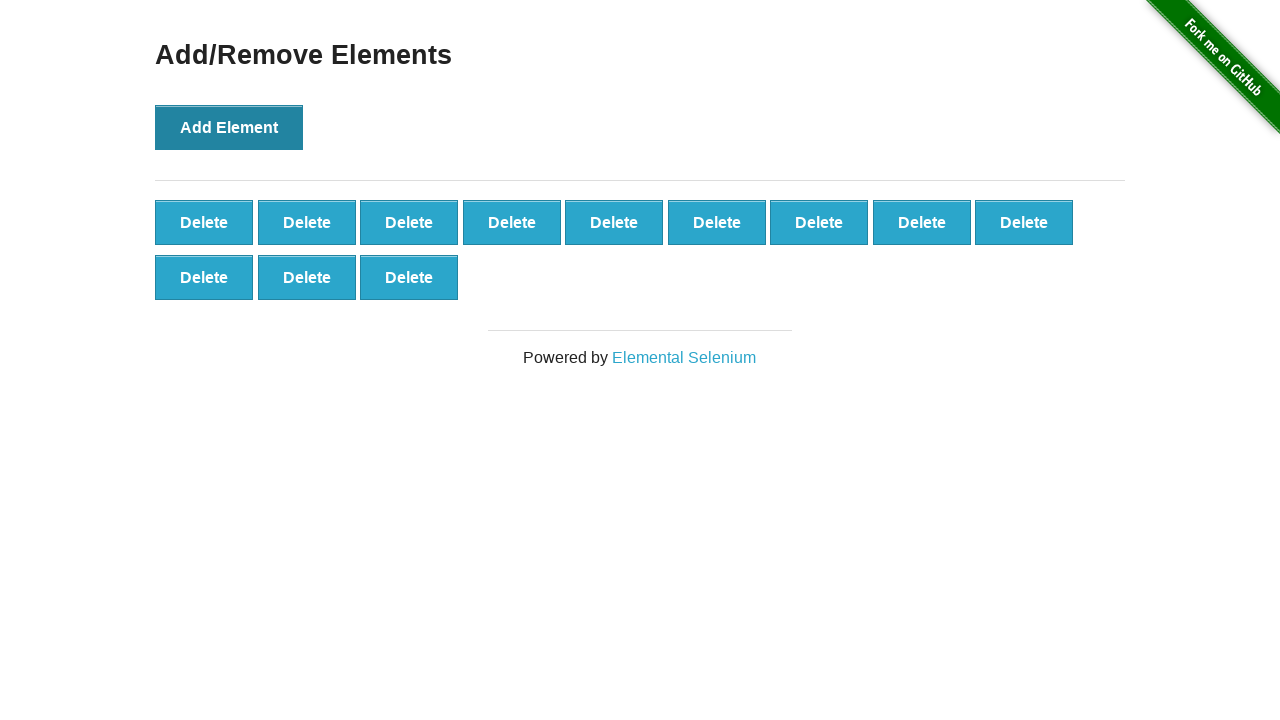

Clicked Add Element button (iteration 13/100) at (229, 127) on button[onclick='addElement()']
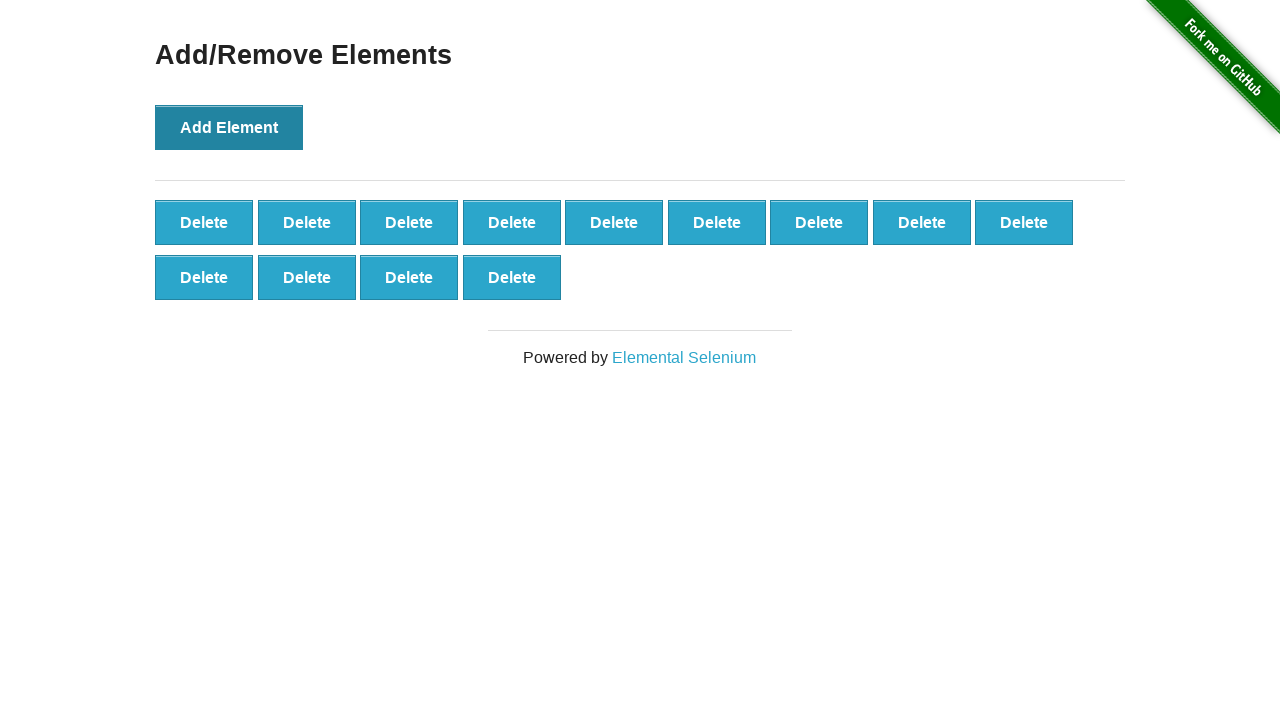

Clicked Add Element button (iteration 14/100) at (229, 127) on button[onclick='addElement()']
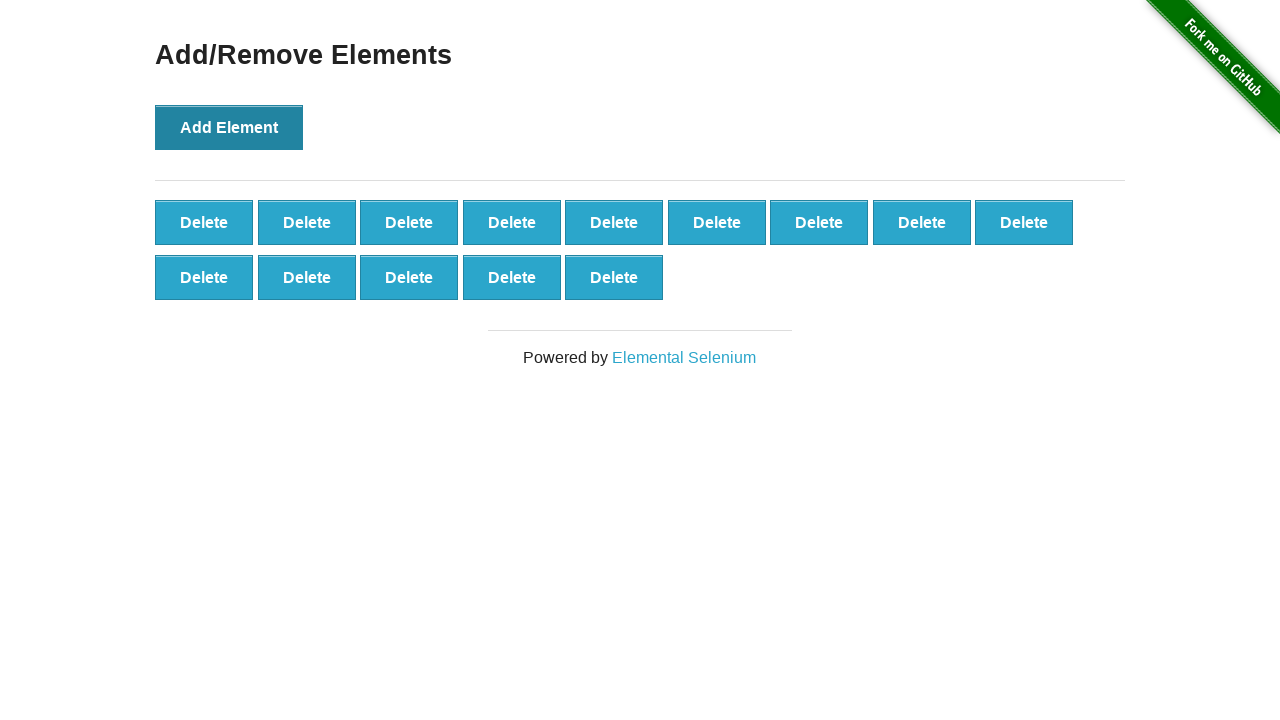

Clicked Add Element button (iteration 15/100) at (229, 127) on button[onclick='addElement()']
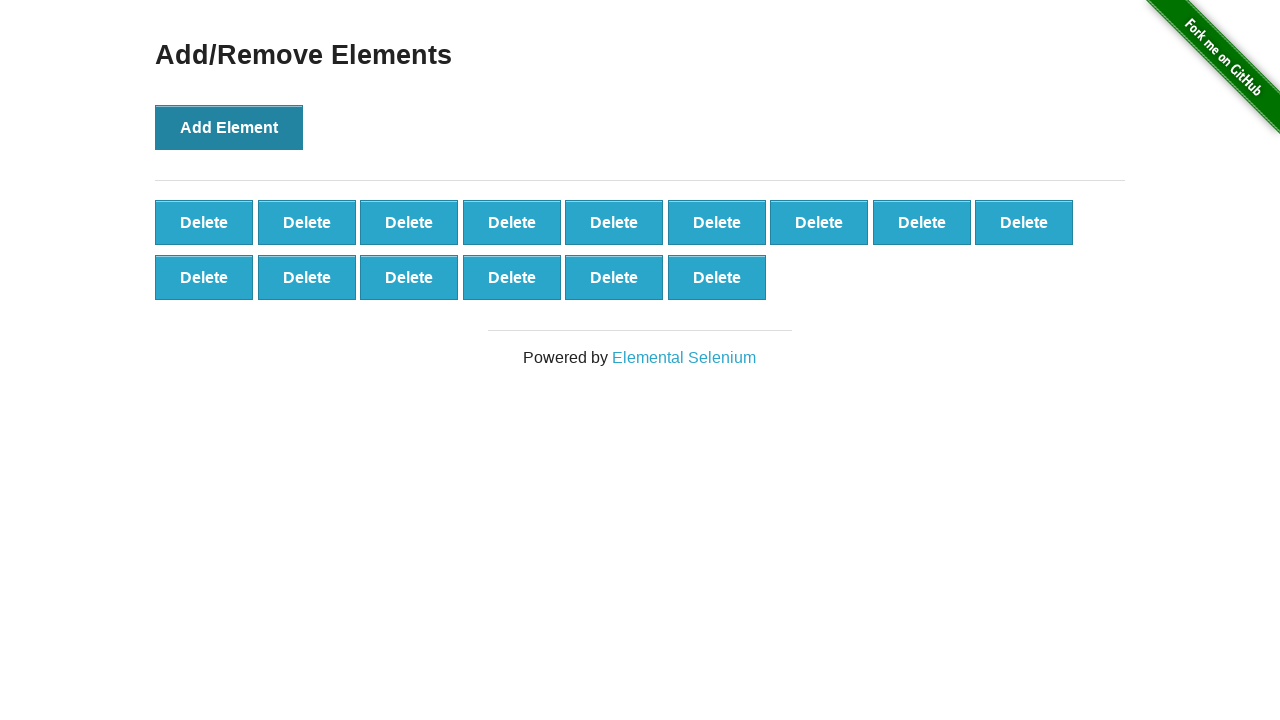

Clicked Add Element button (iteration 16/100) at (229, 127) on button[onclick='addElement()']
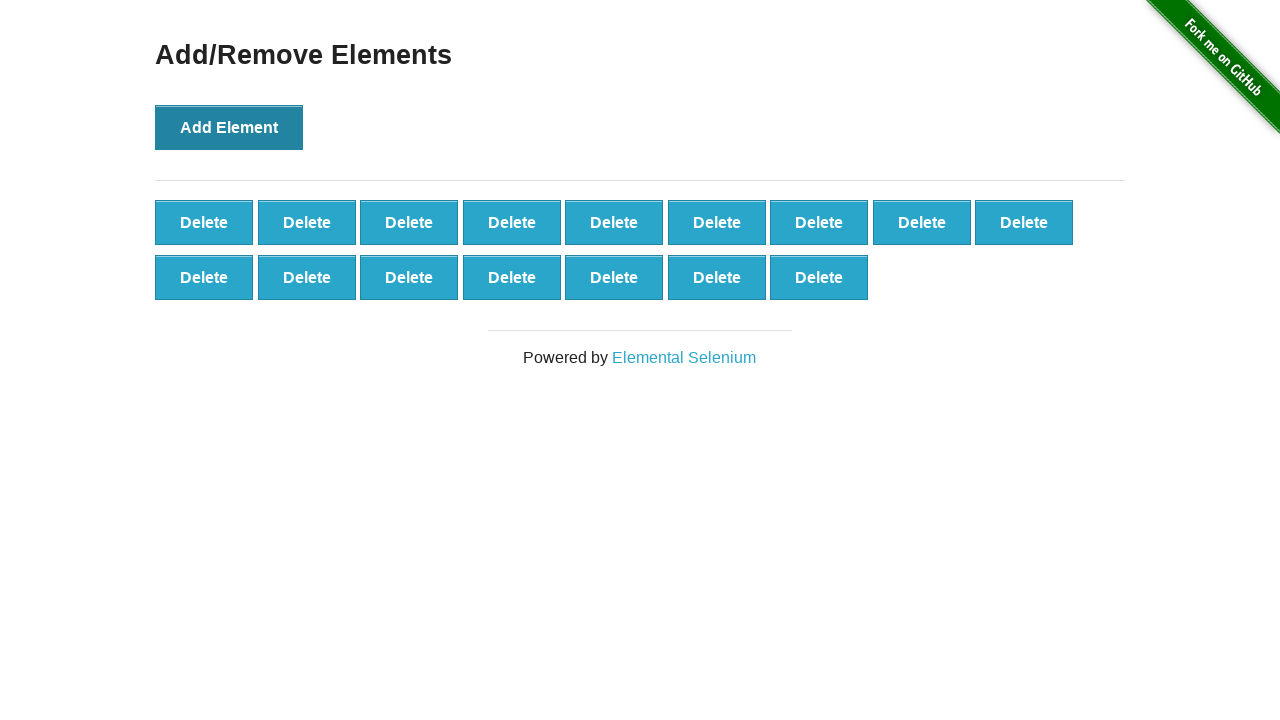

Clicked Add Element button (iteration 17/100) at (229, 127) on button[onclick='addElement()']
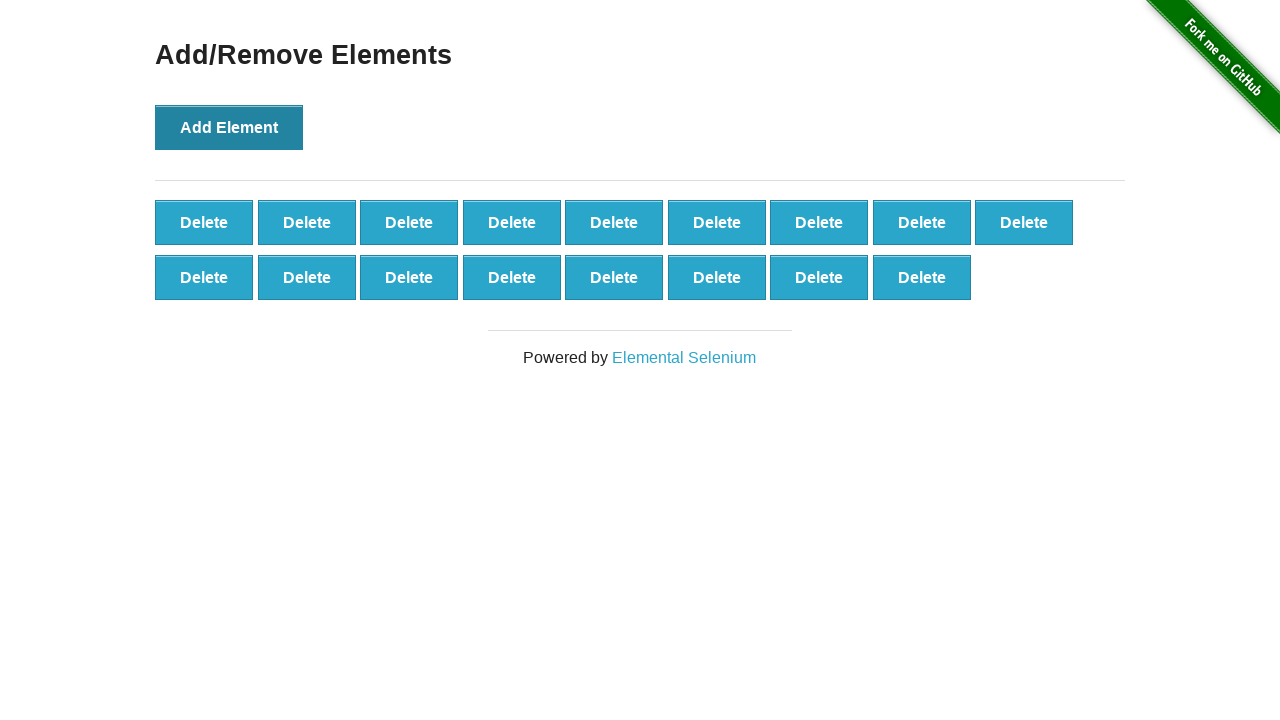

Clicked Add Element button (iteration 18/100) at (229, 127) on button[onclick='addElement()']
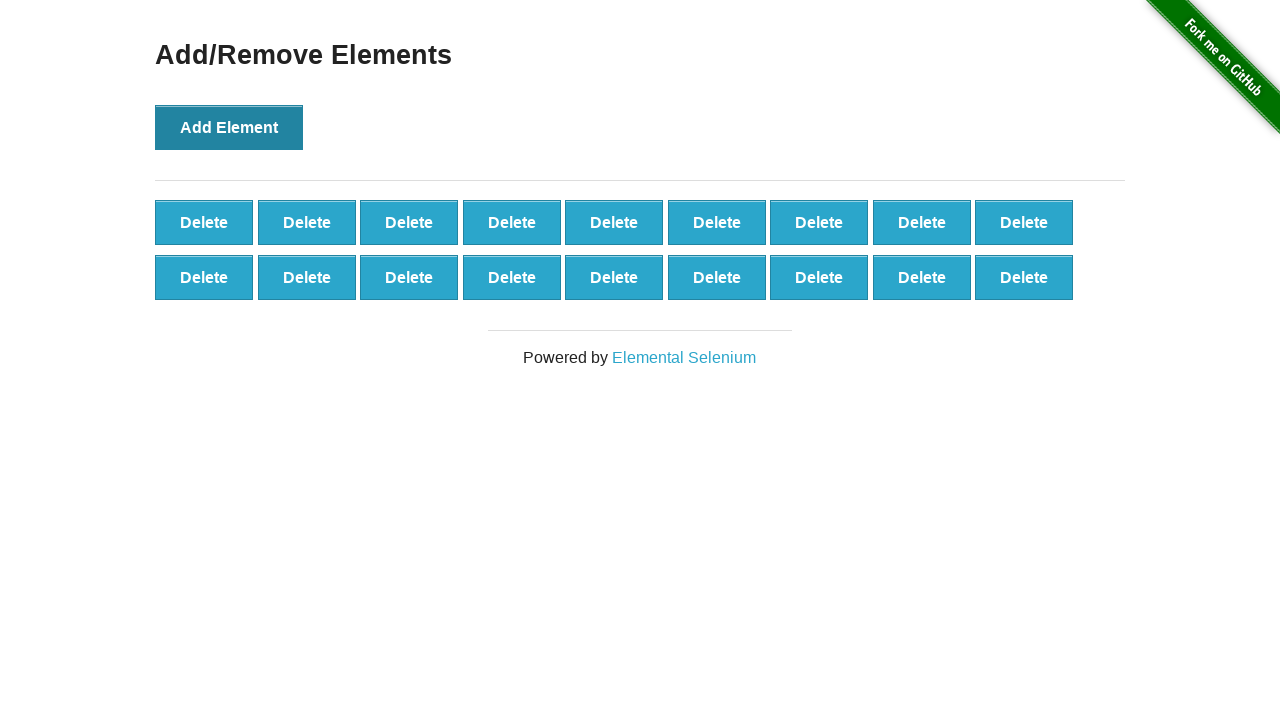

Clicked Add Element button (iteration 19/100) at (229, 127) on button[onclick='addElement()']
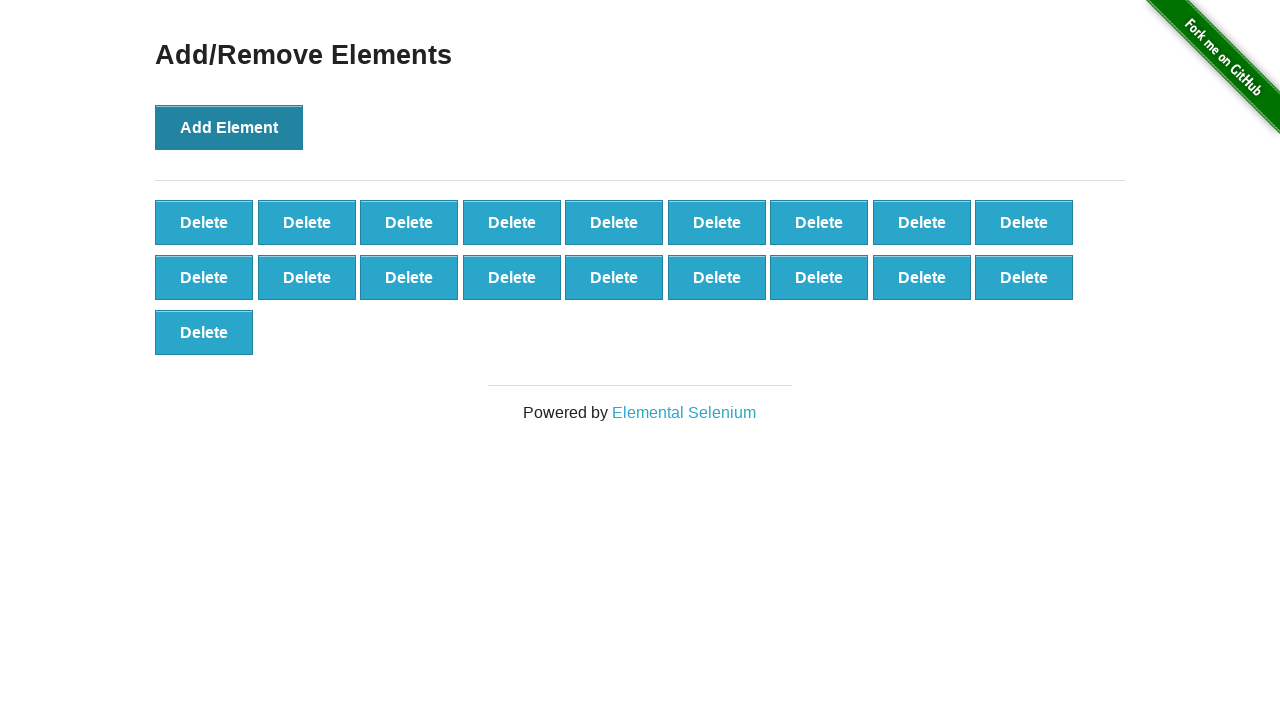

Clicked Add Element button (iteration 20/100) at (229, 127) on button[onclick='addElement()']
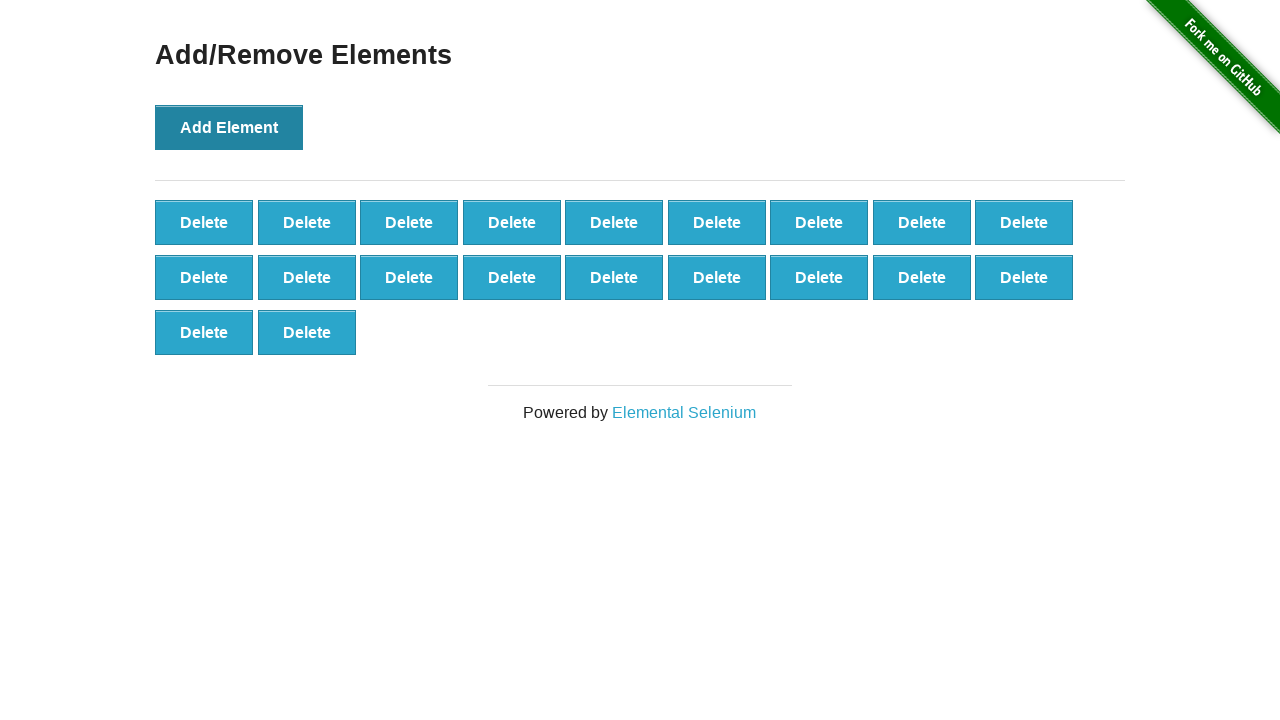

Clicked Add Element button (iteration 21/100) at (229, 127) on button[onclick='addElement()']
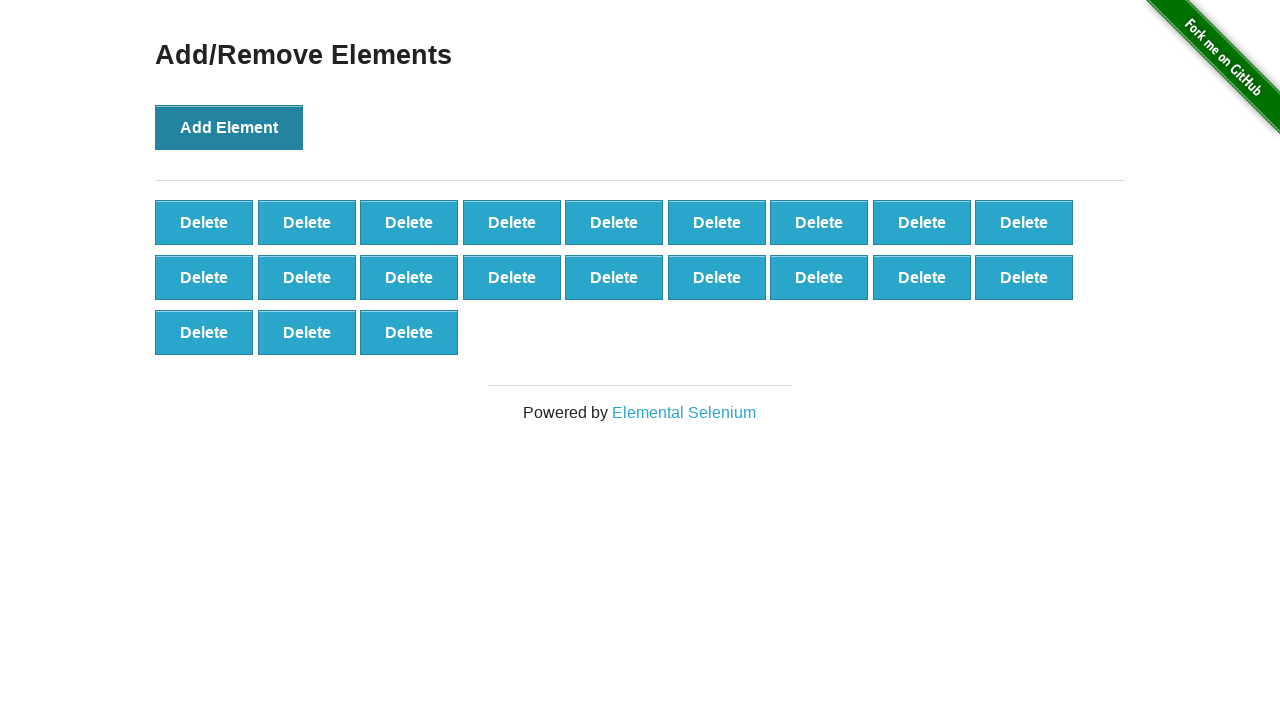

Clicked Add Element button (iteration 22/100) at (229, 127) on button[onclick='addElement()']
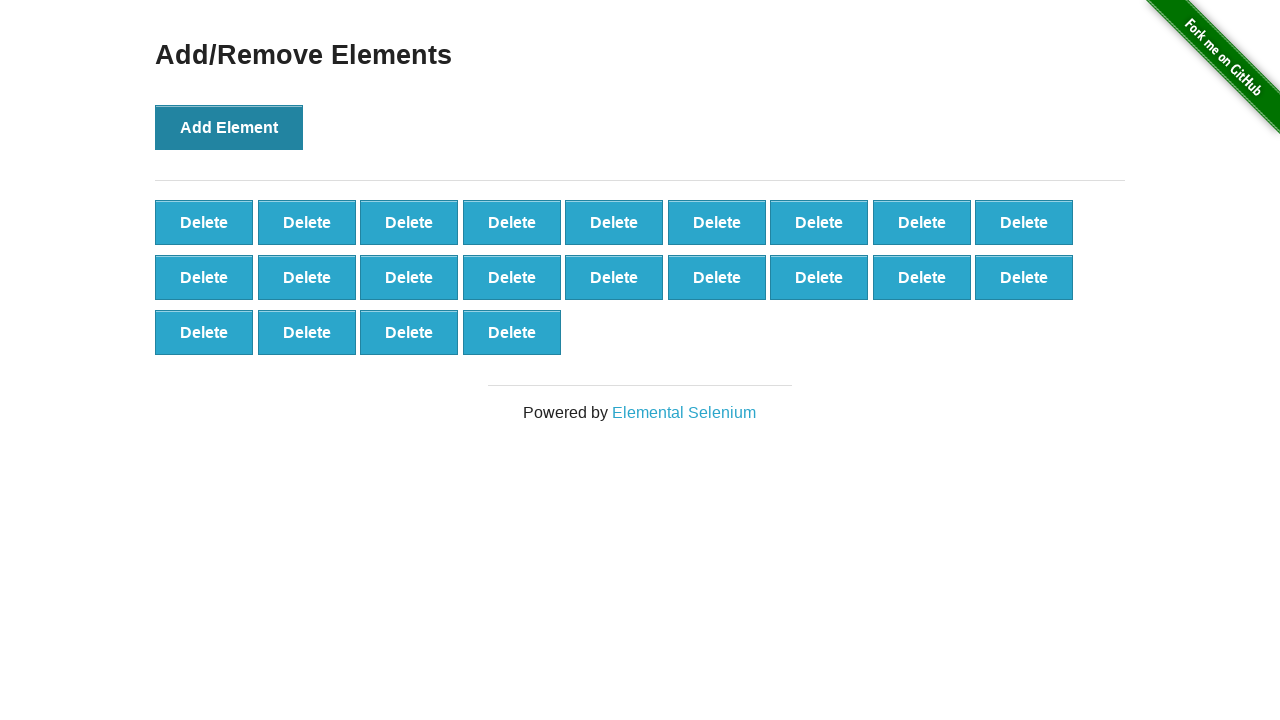

Clicked Add Element button (iteration 23/100) at (229, 127) on button[onclick='addElement()']
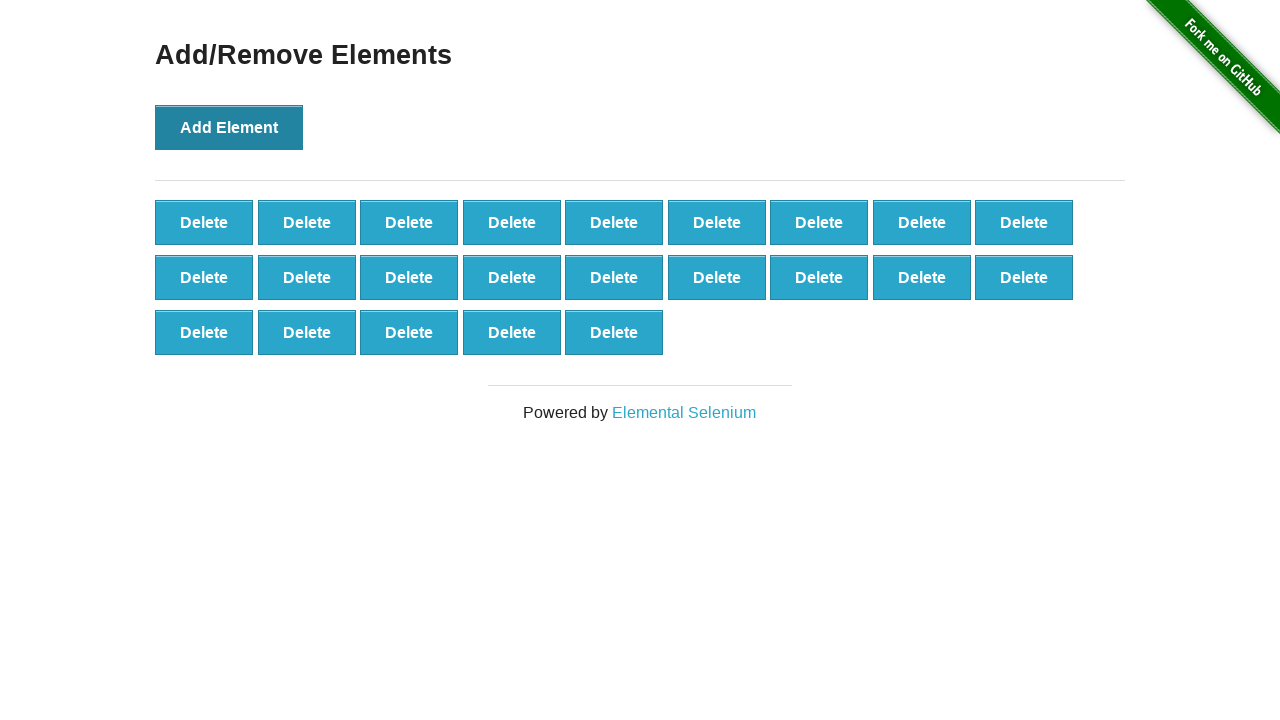

Clicked Add Element button (iteration 24/100) at (229, 127) on button[onclick='addElement()']
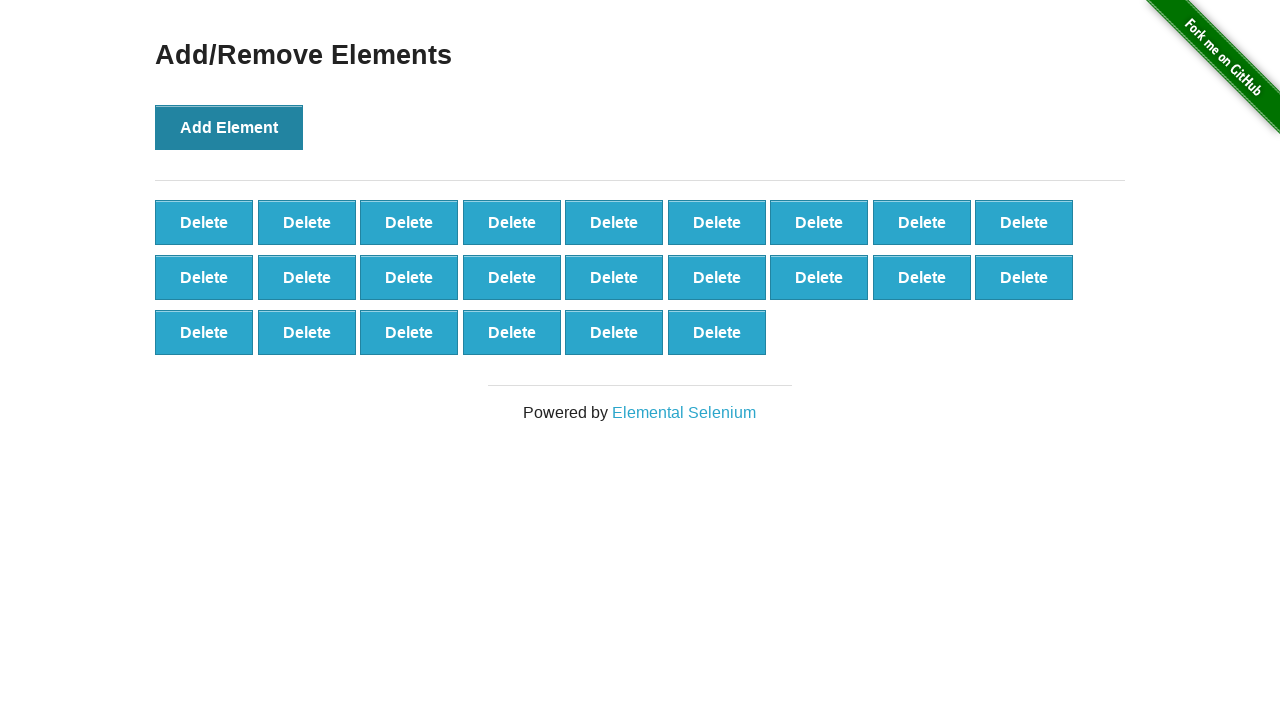

Clicked Add Element button (iteration 25/100) at (229, 127) on button[onclick='addElement()']
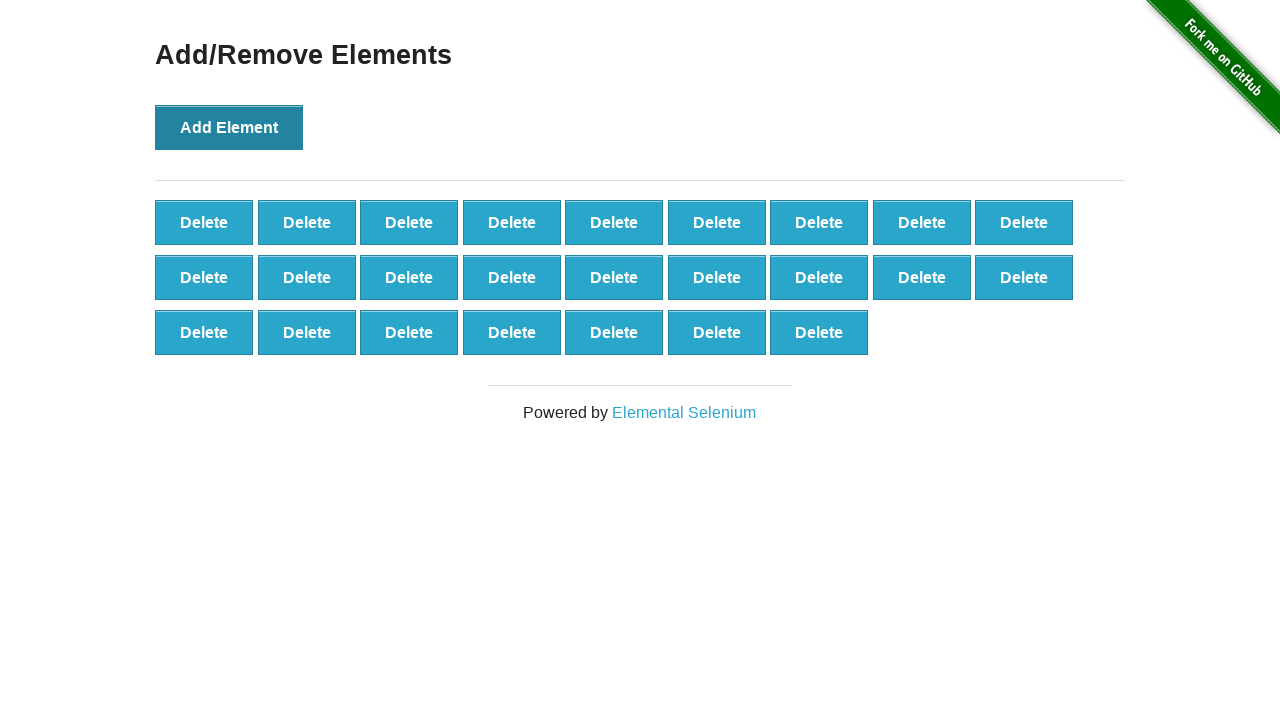

Clicked Add Element button (iteration 26/100) at (229, 127) on button[onclick='addElement()']
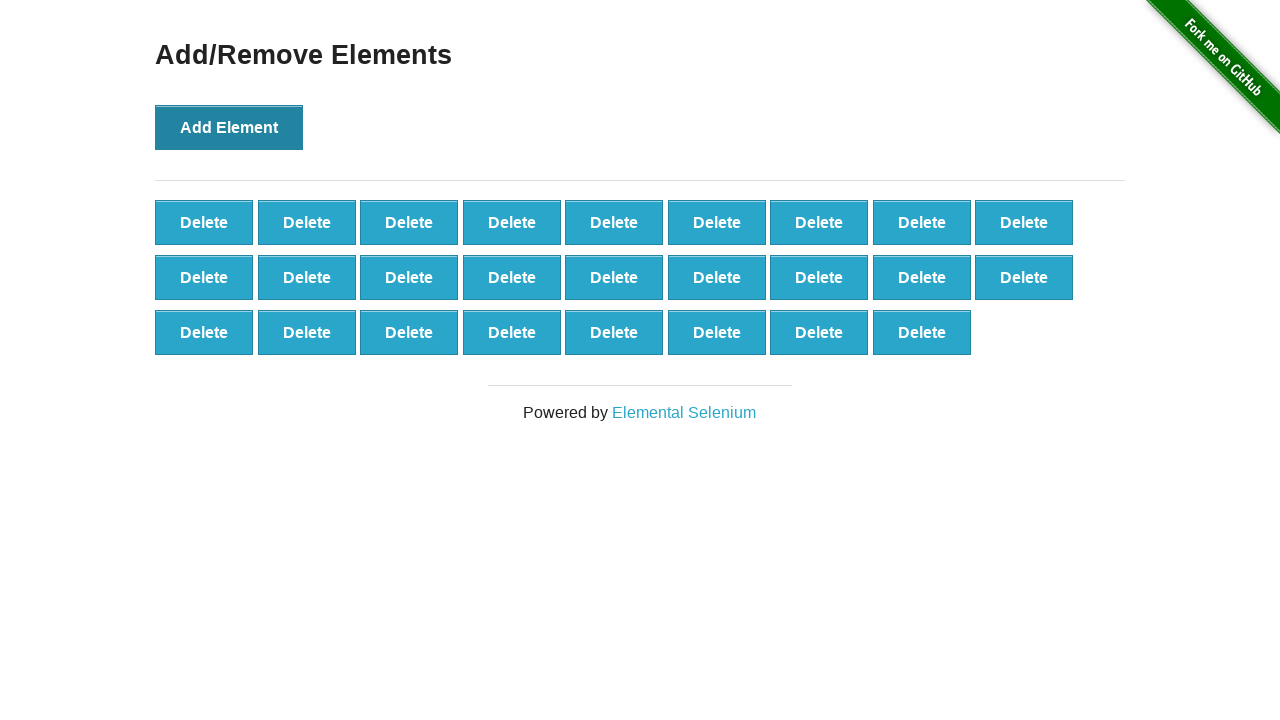

Clicked Add Element button (iteration 27/100) at (229, 127) on button[onclick='addElement()']
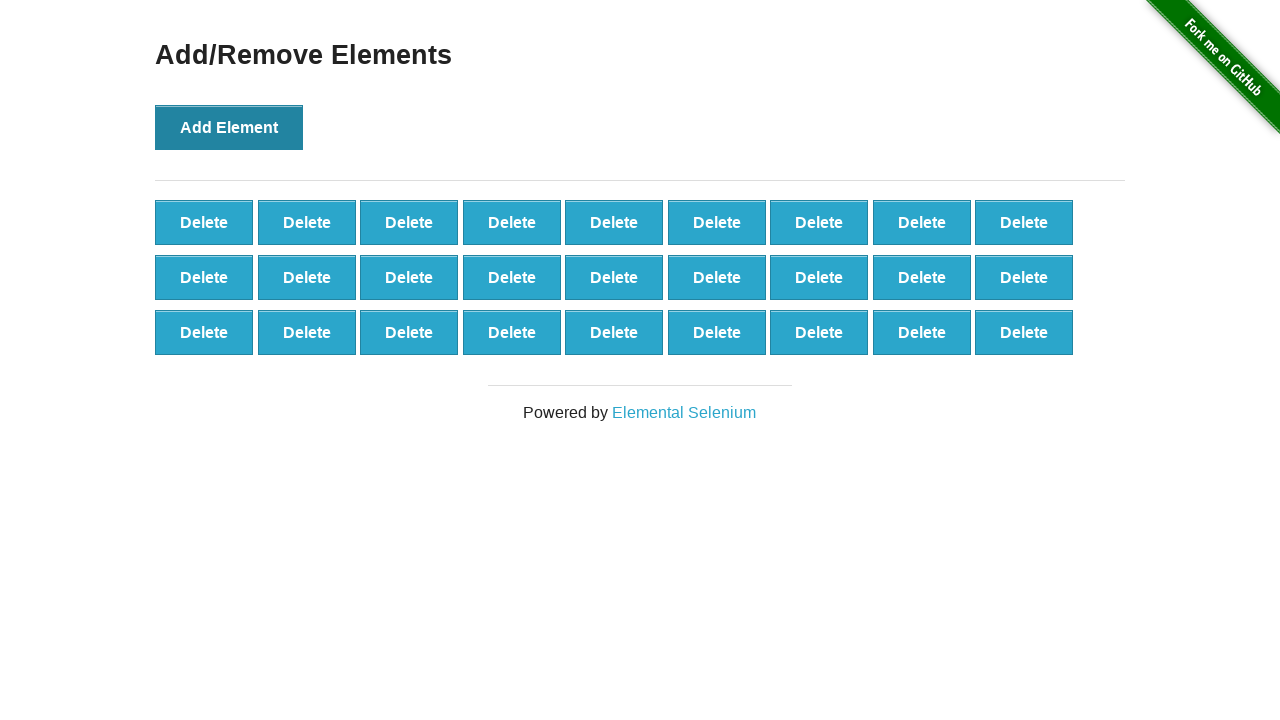

Clicked Add Element button (iteration 28/100) at (229, 127) on button[onclick='addElement()']
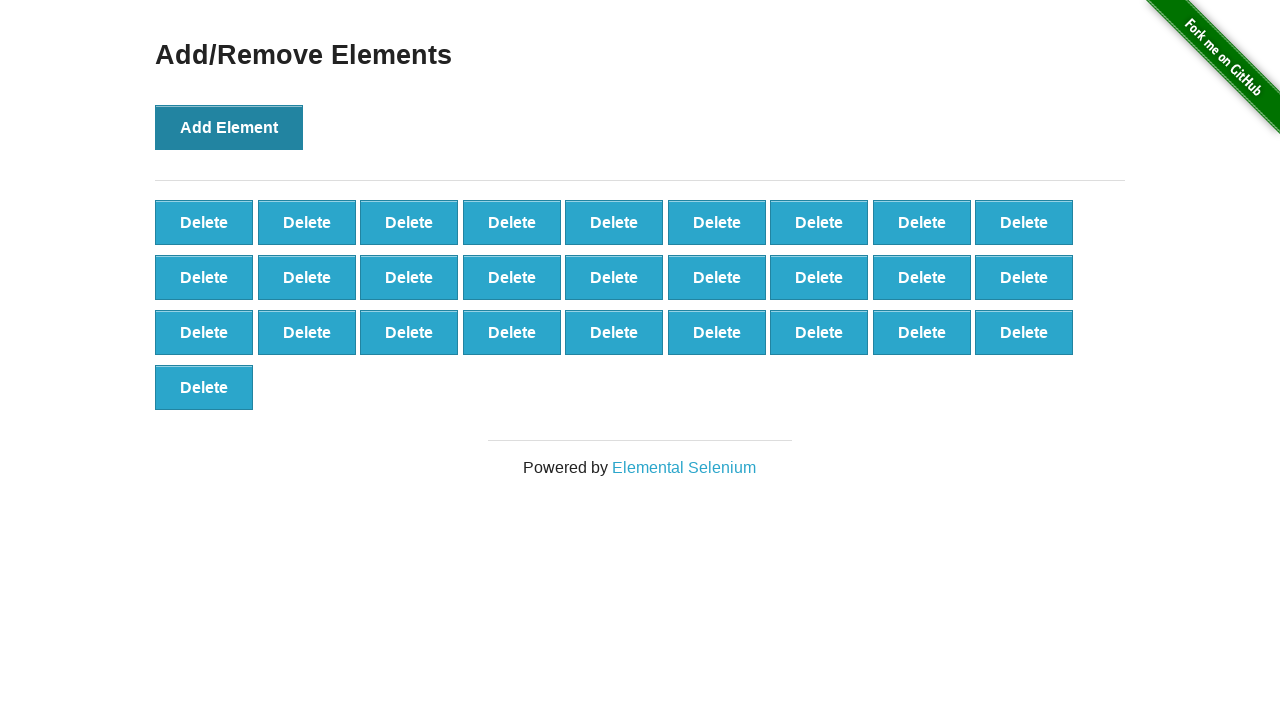

Clicked Add Element button (iteration 29/100) at (229, 127) on button[onclick='addElement()']
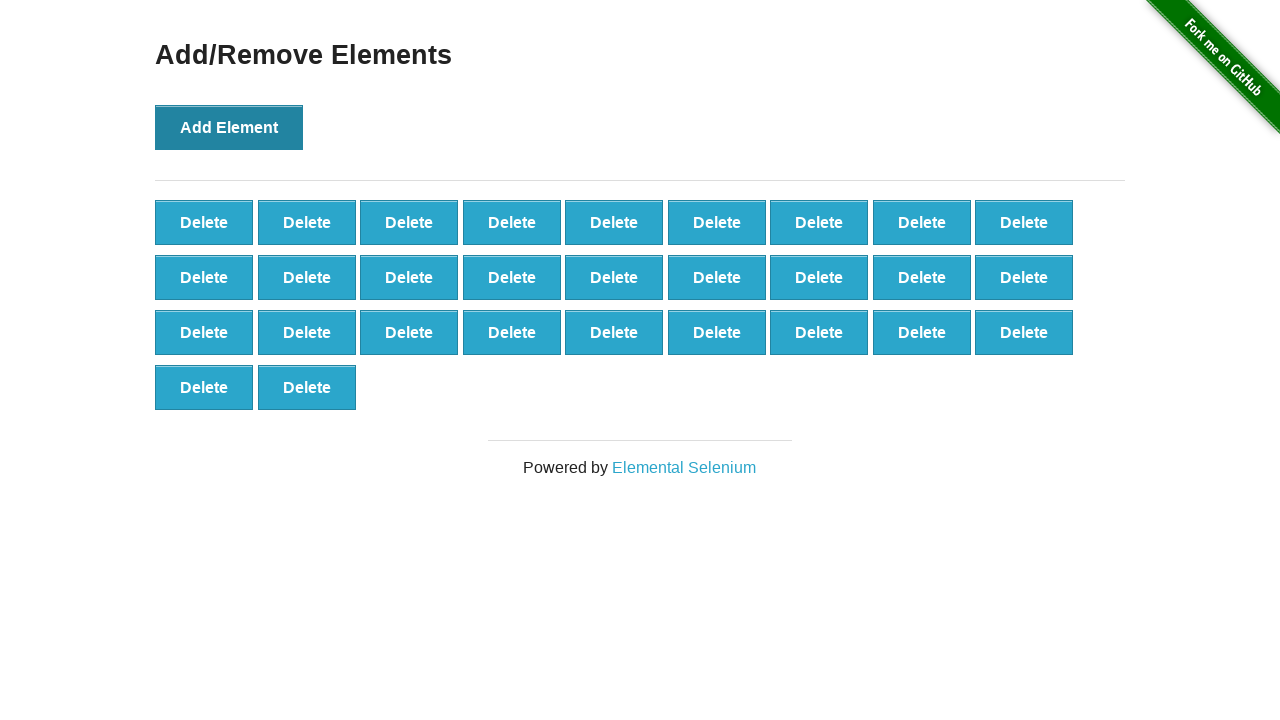

Clicked Add Element button (iteration 30/100) at (229, 127) on button[onclick='addElement()']
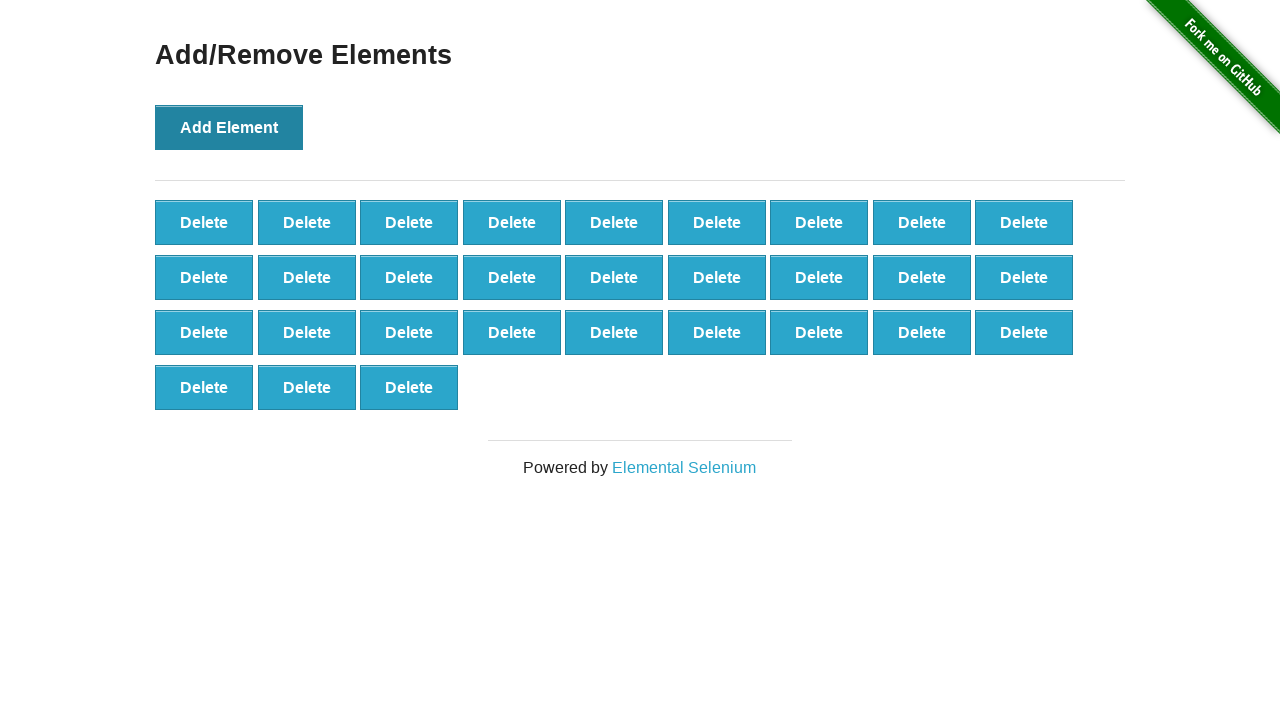

Clicked Add Element button (iteration 31/100) at (229, 127) on button[onclick='addElement()']
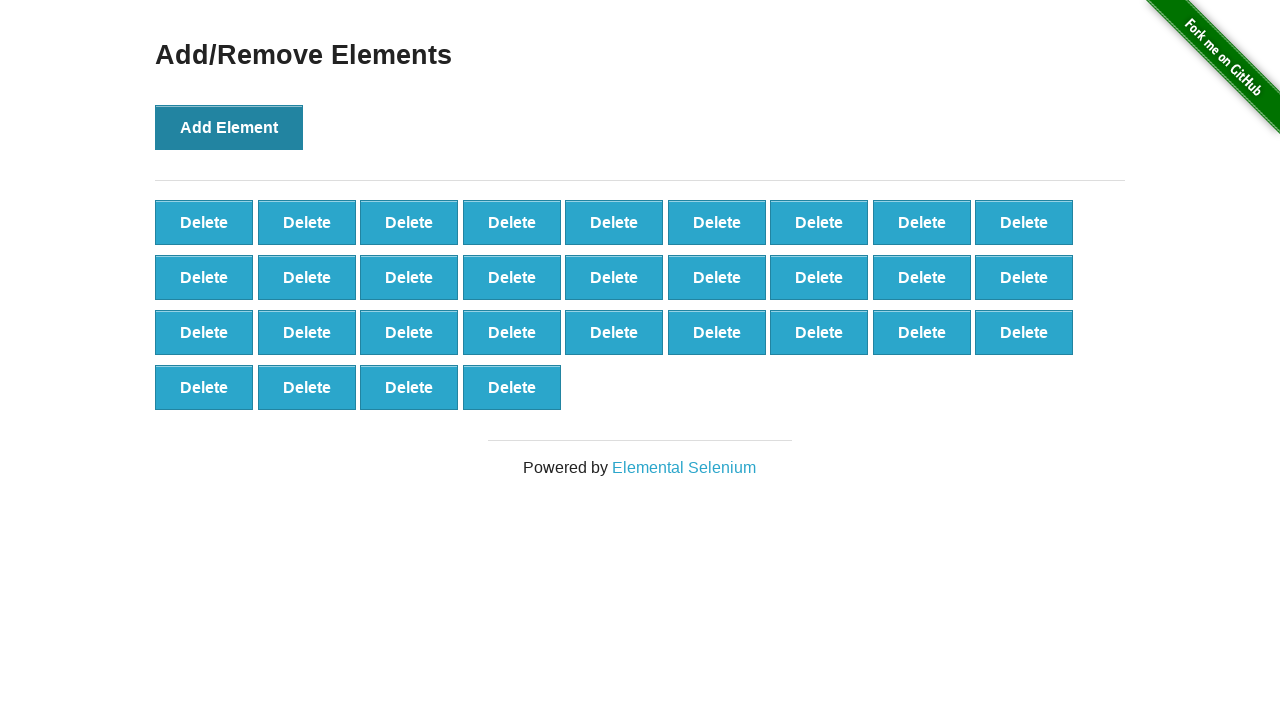

Clicked Add Element button (iteration 32/100) at (229, 127) on button[onclick='addElement()']
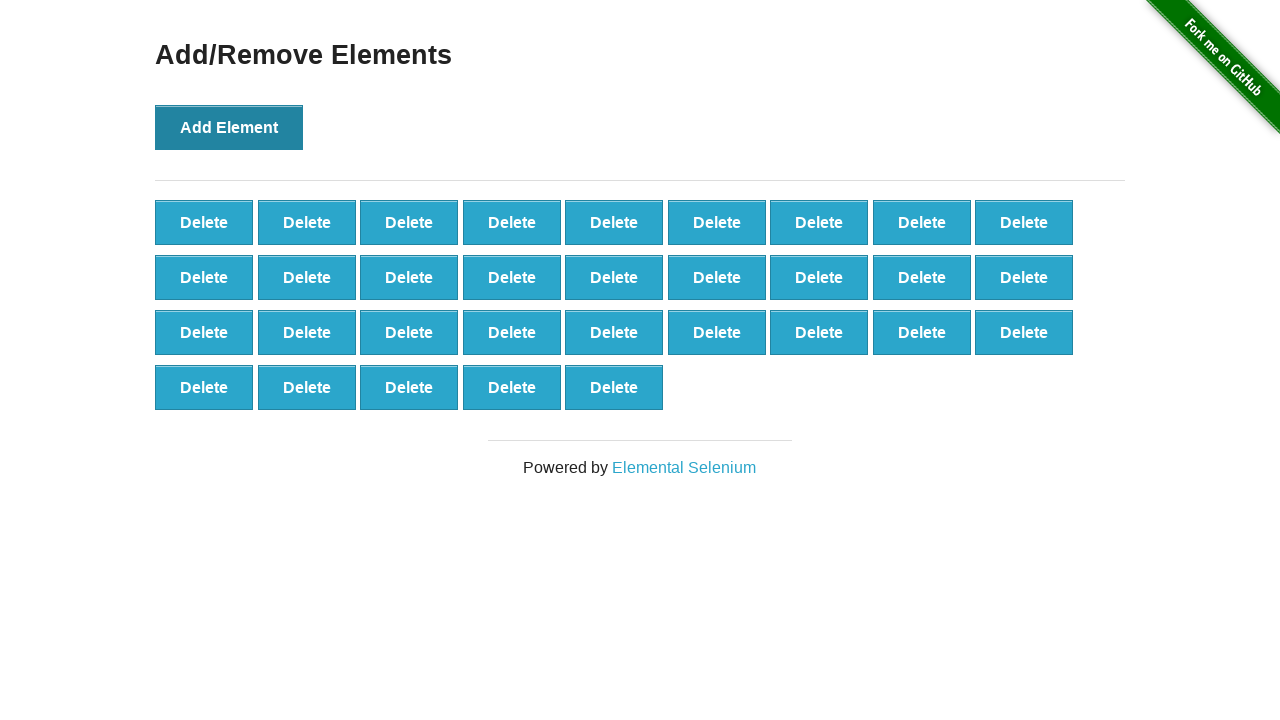

Clicked Add Element button (iteration 33/100) at (229, 127) on button[onclick='addElement()']
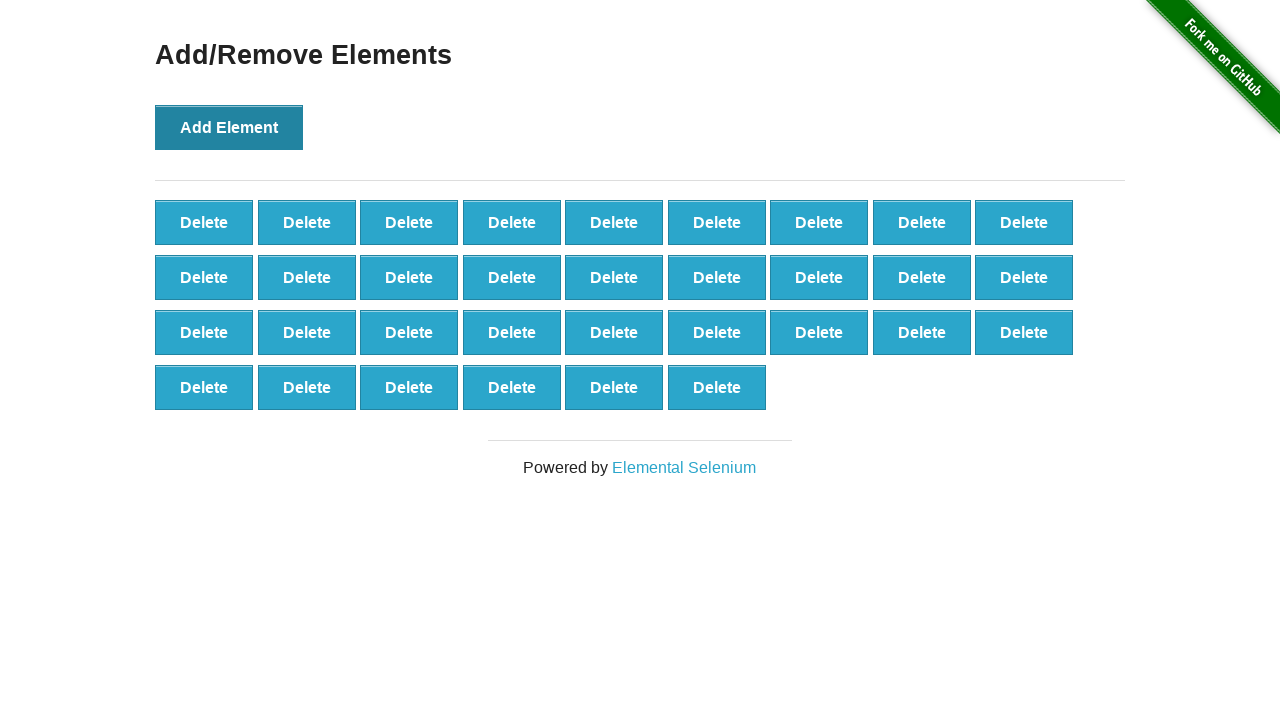

Clicked Add Element button (iteration 34/100) at (229, 127) on button[onclick='addElement()']
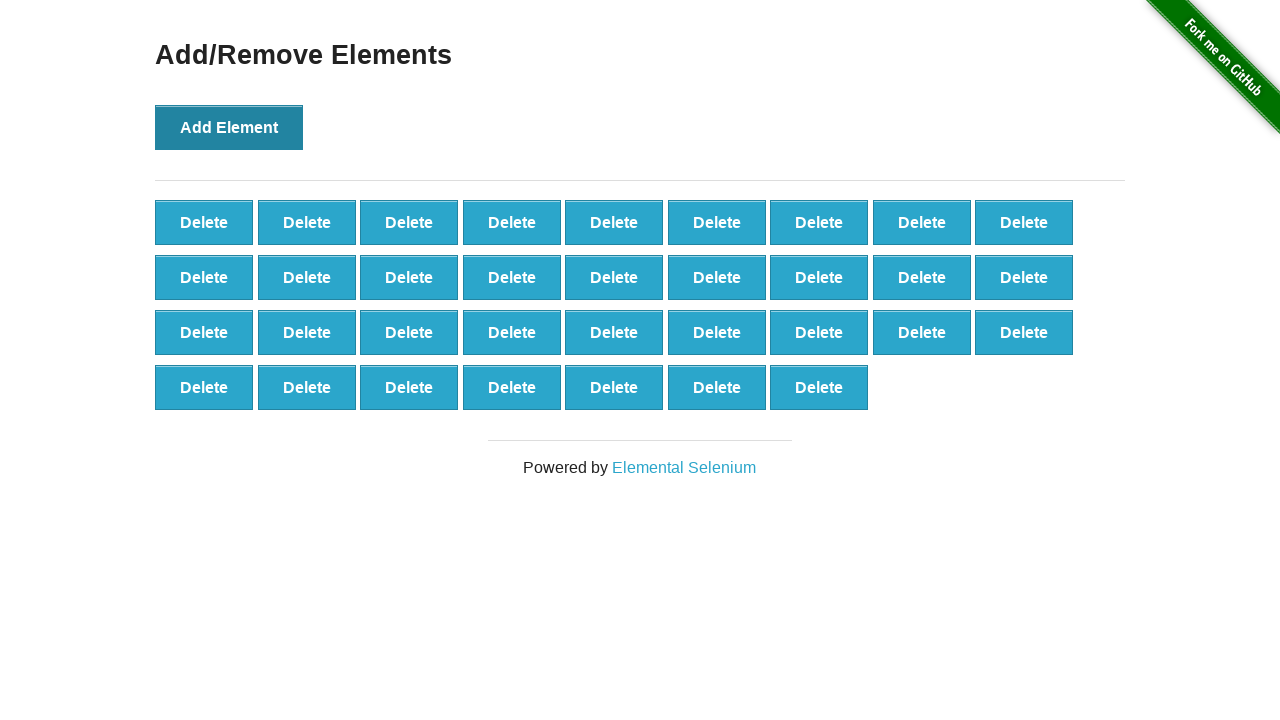

Clicked Add Element button (iteration 35/100) at (229, 127) on button[onclick='addElement()']
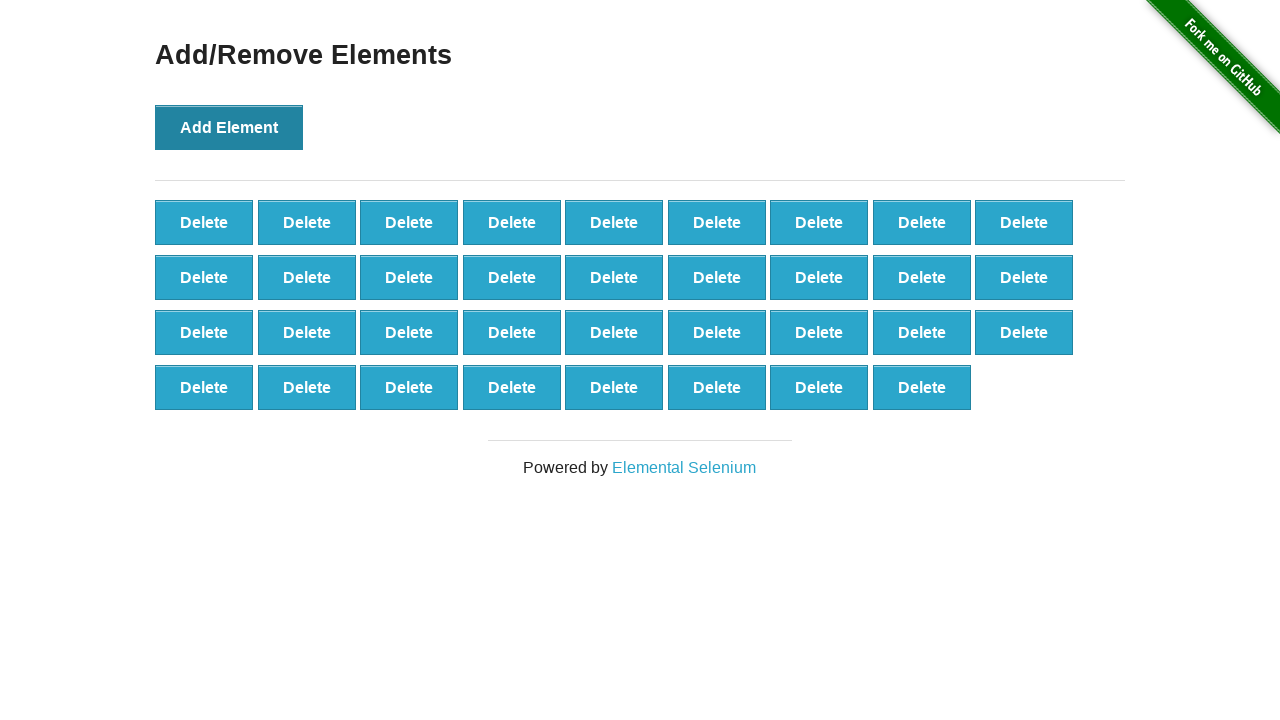

Clicked Add Element button (iteration 36/100) at (229, 127) on button[onclick='addElement()']
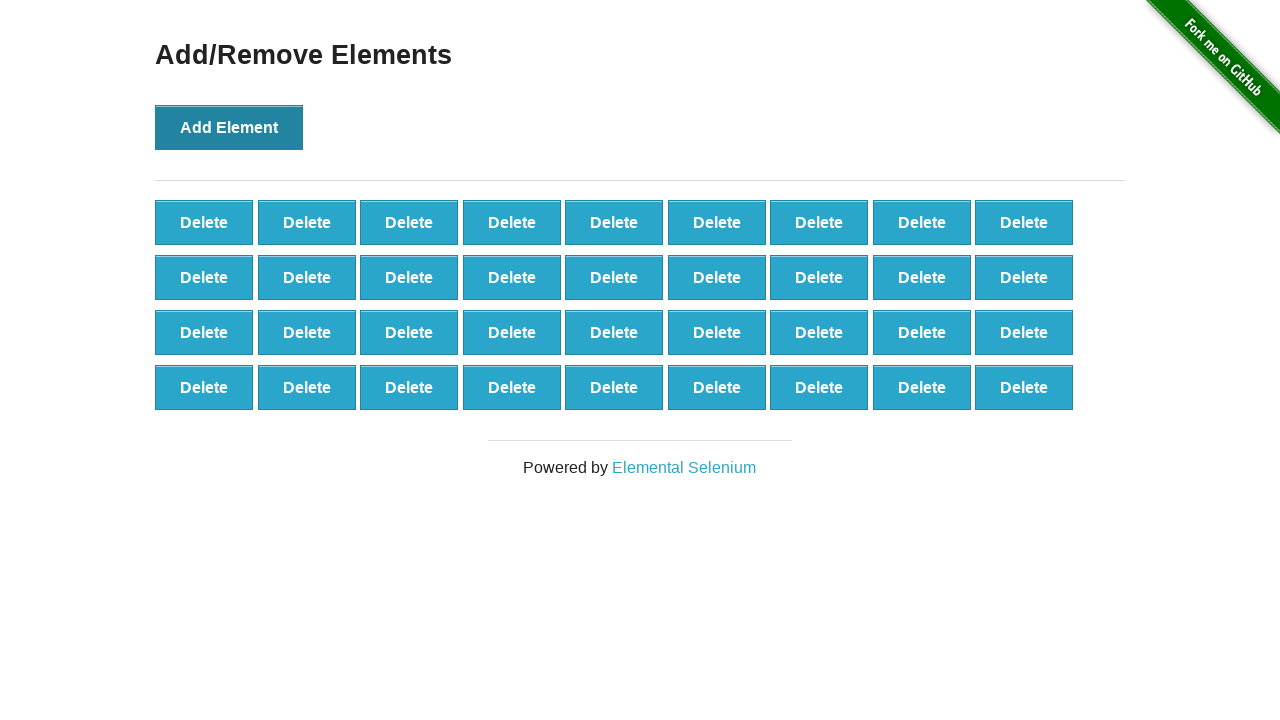

Clicked Add Element button (iteration 37/100) at (229, 127) on button[onclick='addElement()']
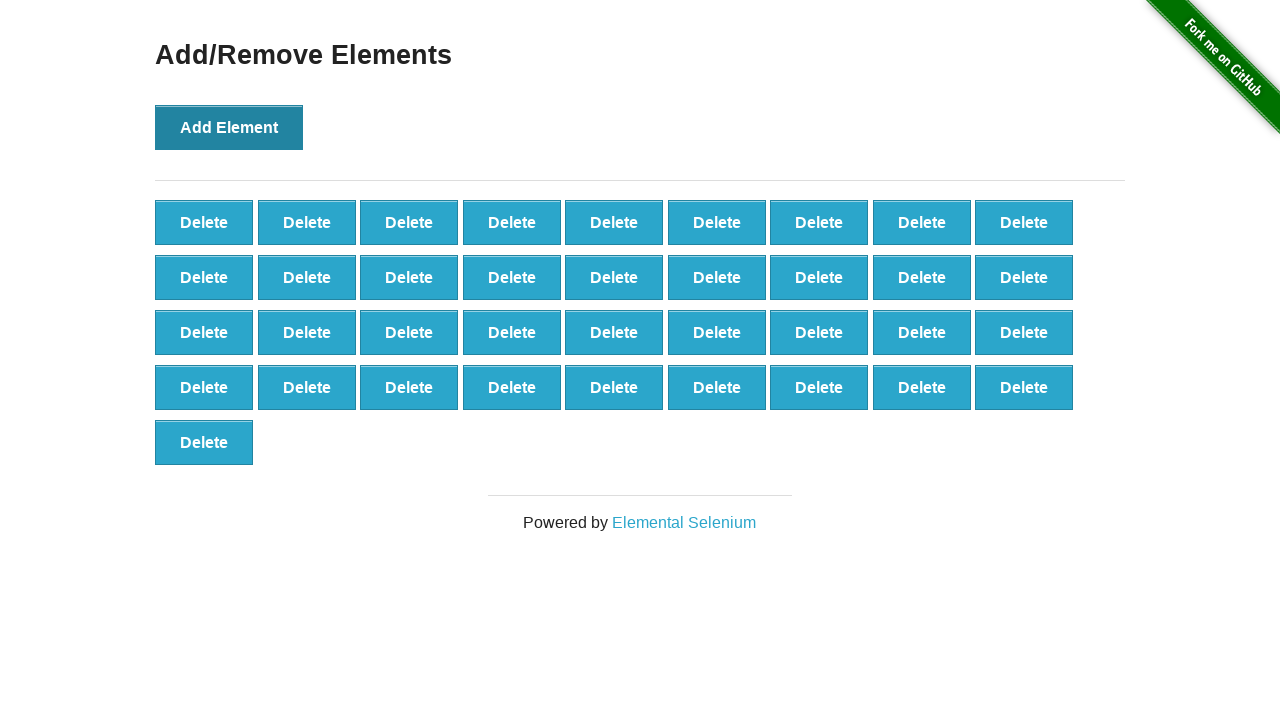

Clicked Add Element button (iteration 38/100) at (229, 127) on button[onclick='addElement()']
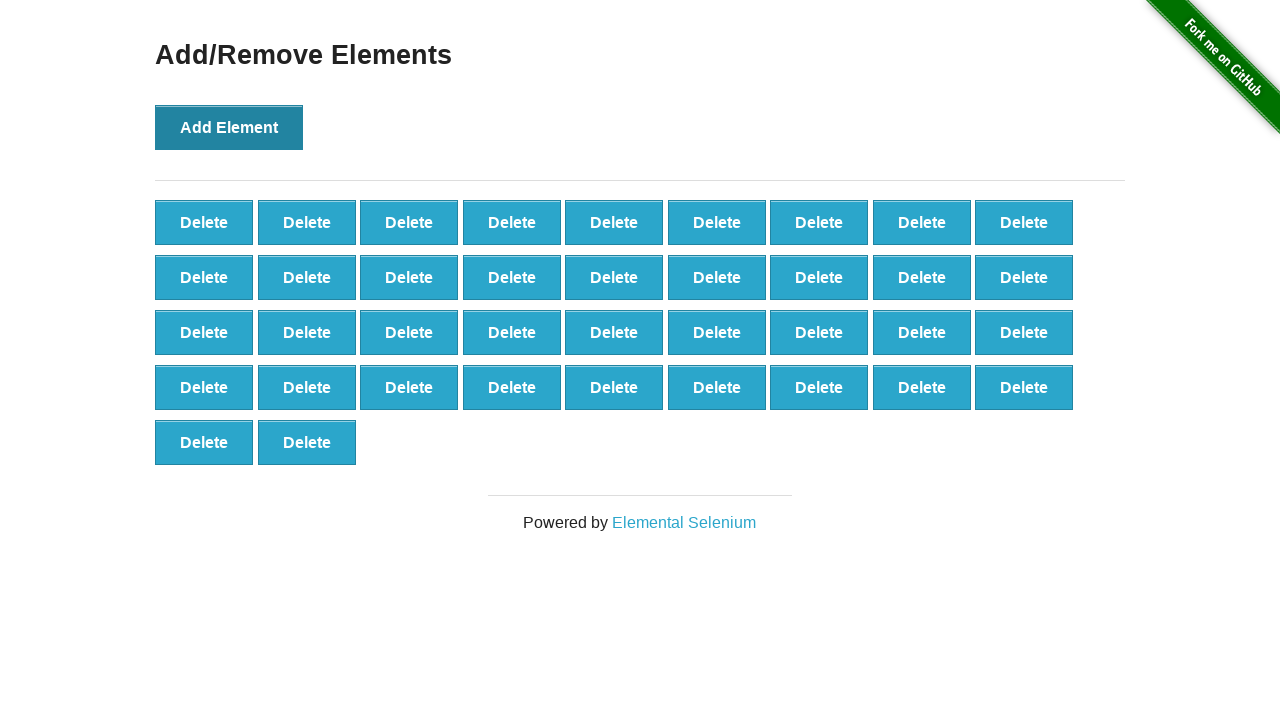

Clicked Add Element button (iteration 39/100) at (229, 127) on button[onclick='addElement()']
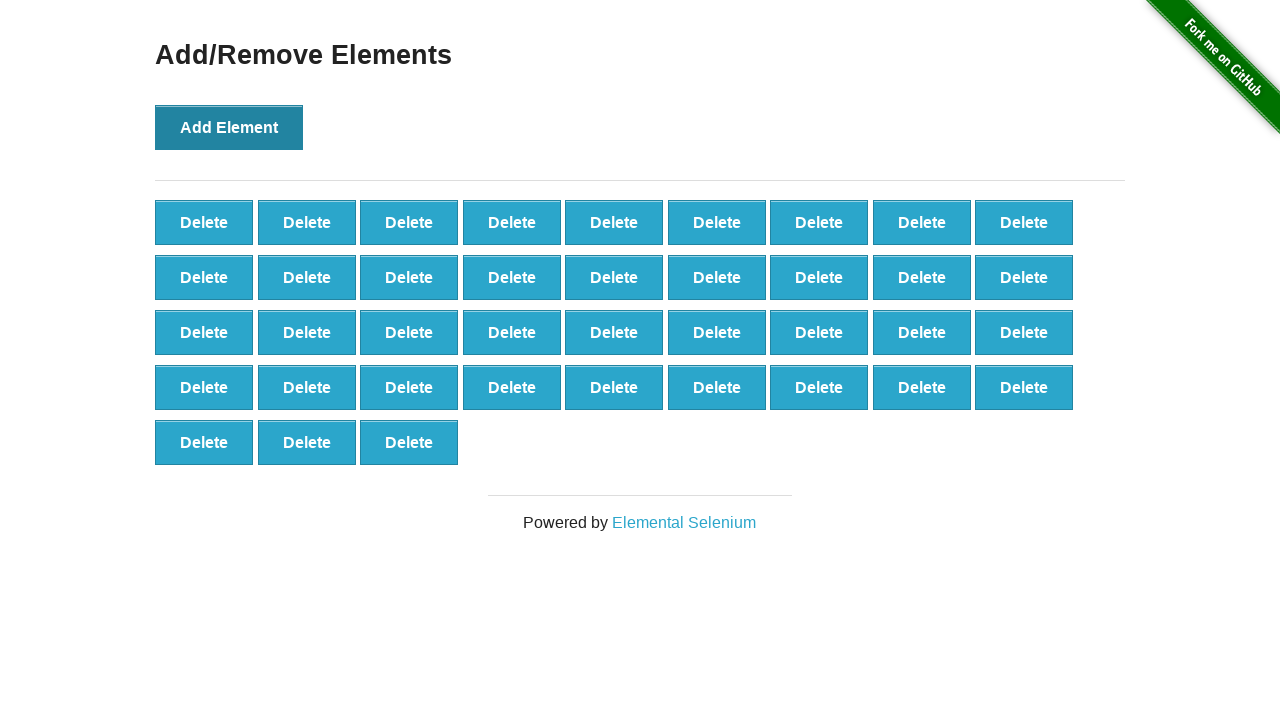

Clicked Add Element button (iteration 40/100) at (229, 127) on button[onclick='addElement()']
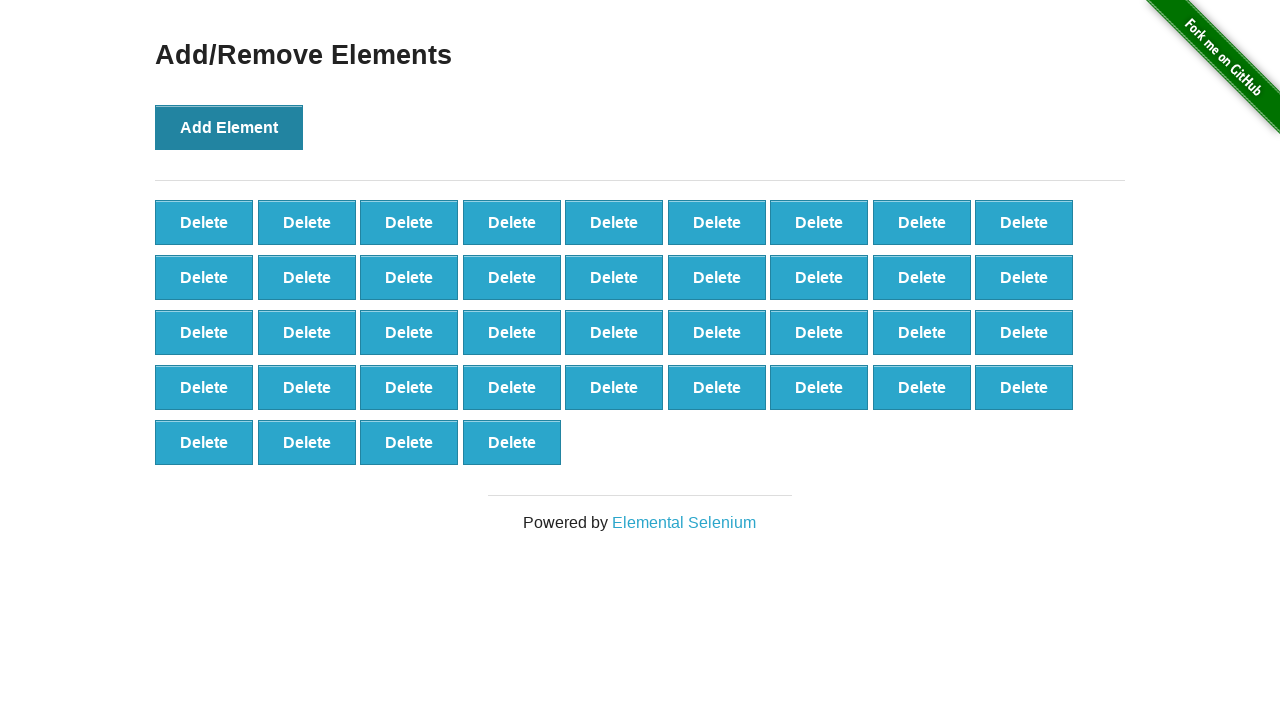

Clicked Add Element button (iteration 41/100) at (229, 127) on button[onclick='addElement()']
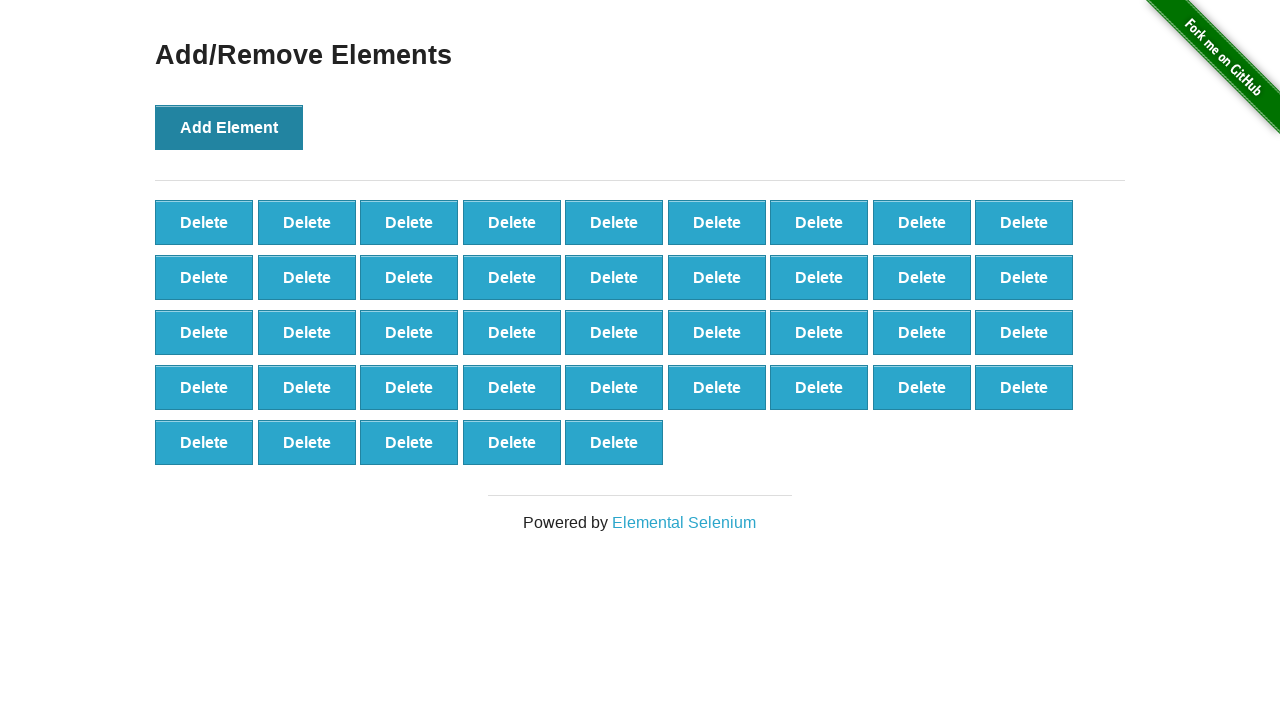

Clicked Add Element button (iteration 42/100) at (229, 127) on button[onclick='addElement()']
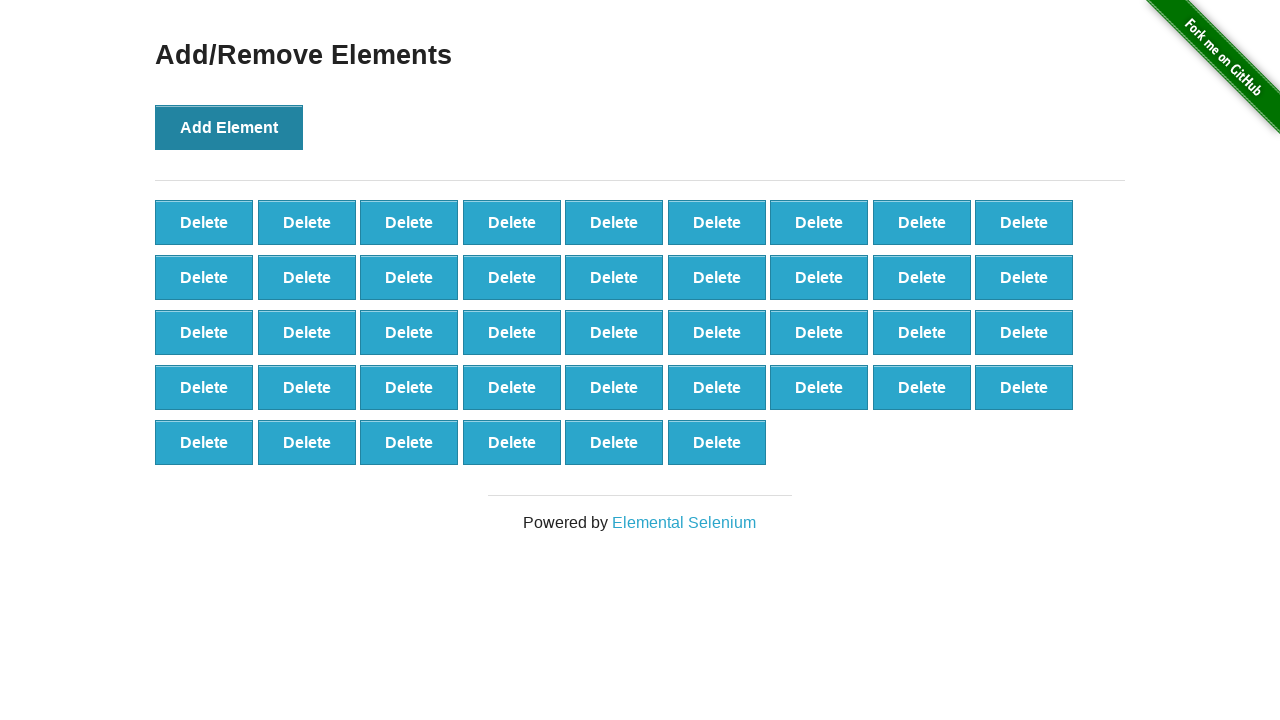

Clicked Add Element button (iteration 43/100) at (229, 127) on button[onclick='addElement()']
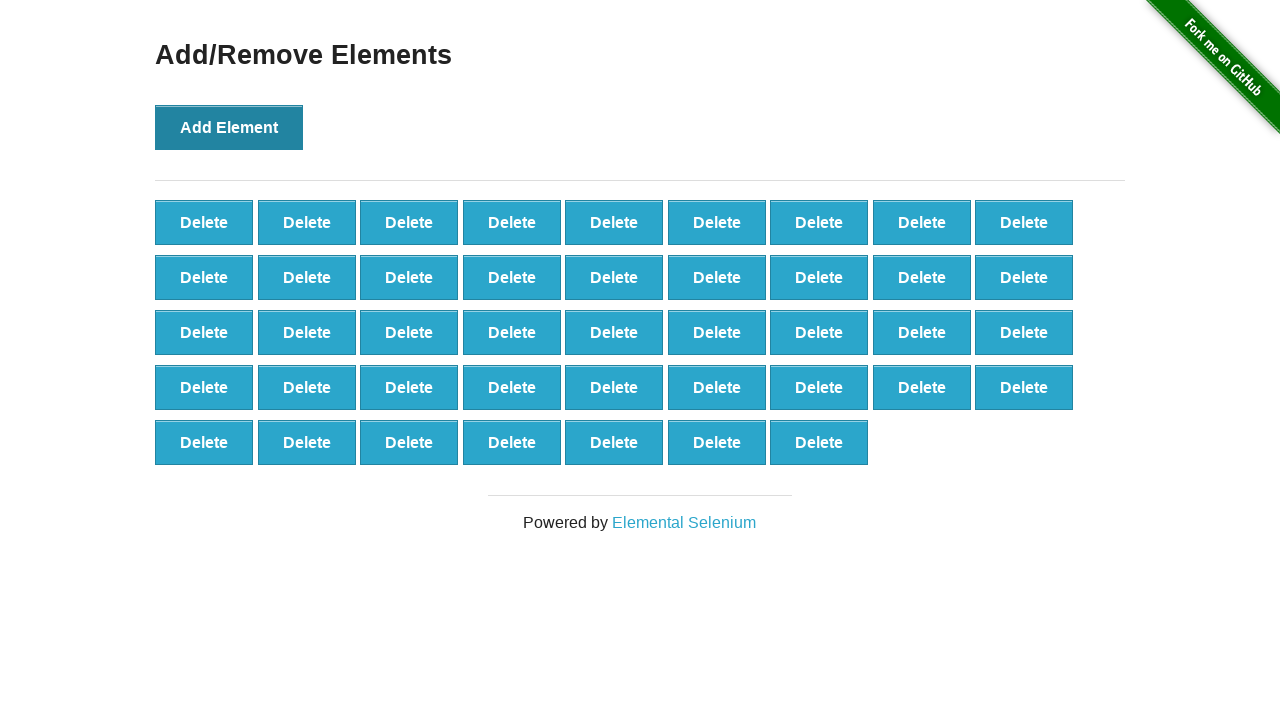

Clicked Add Element button (iteration 44/100) at (229, 127) on button[onclick='addElement()']
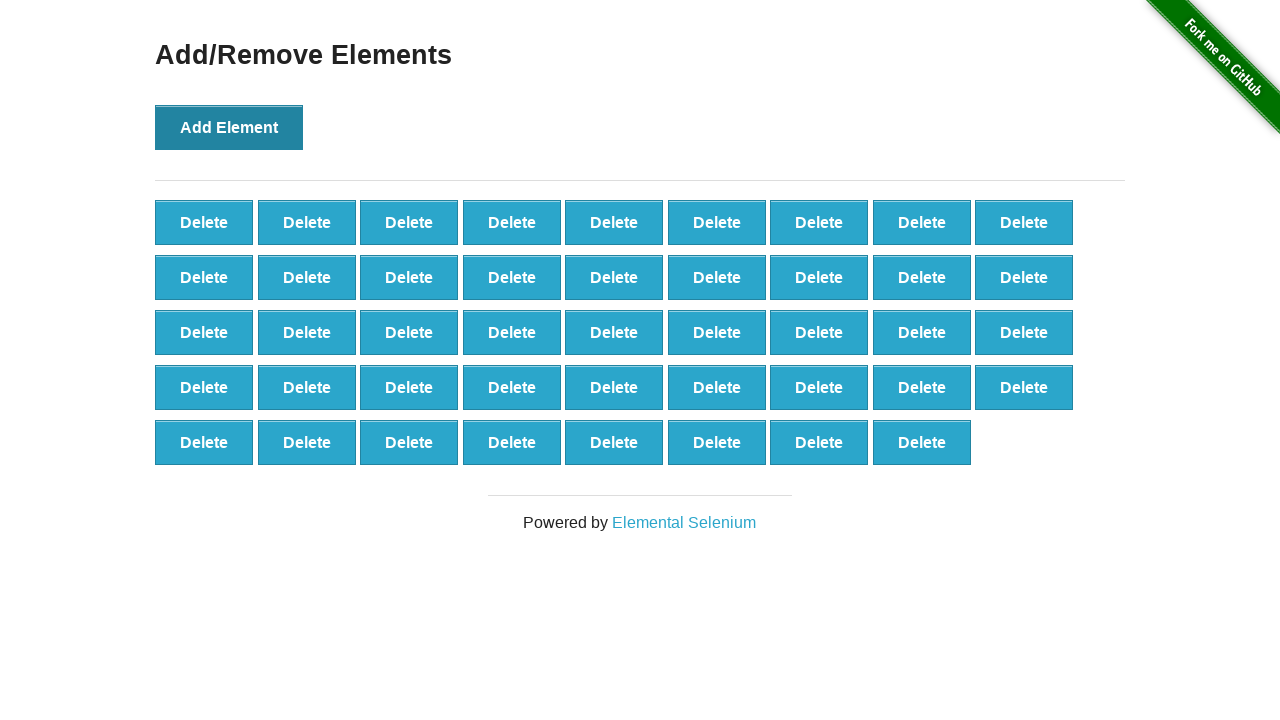

Clicked Add Element button (iteration 45/100) at (229, 127) on button[onclick='addElement()']
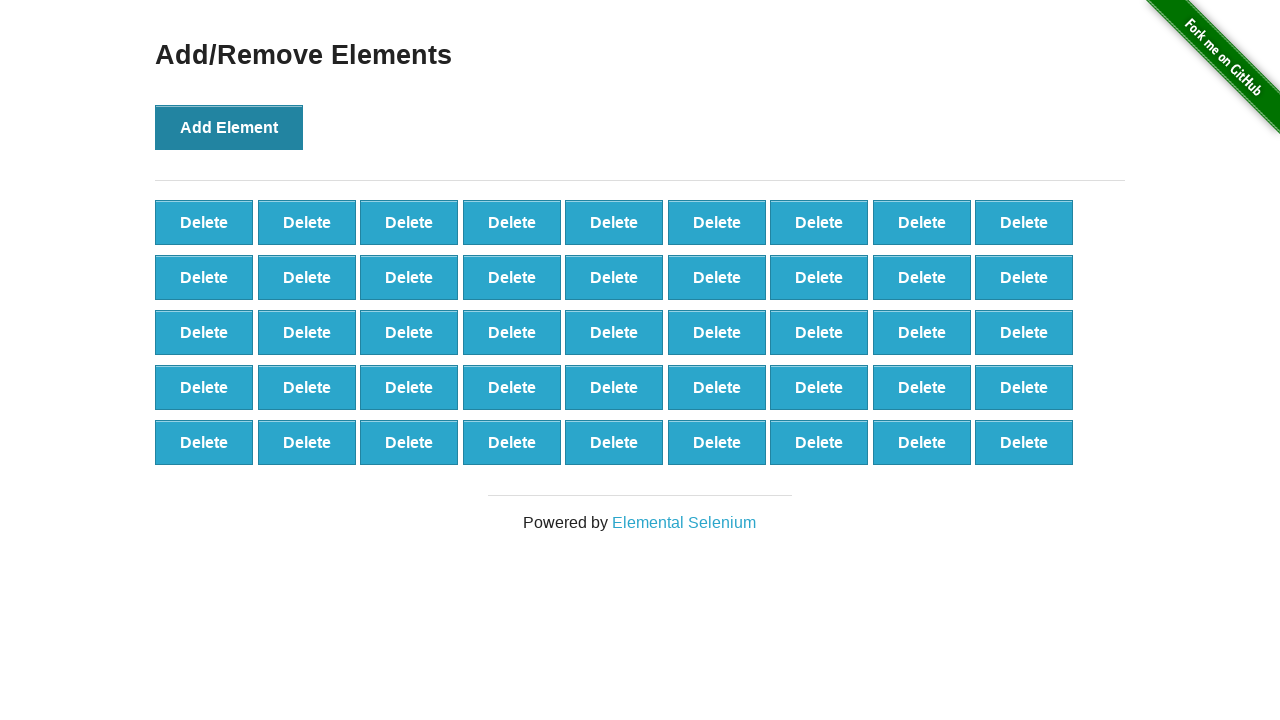

Clicked Add Element button (iteration 46/100) at (229, 127) on button[onclick='addElement()']
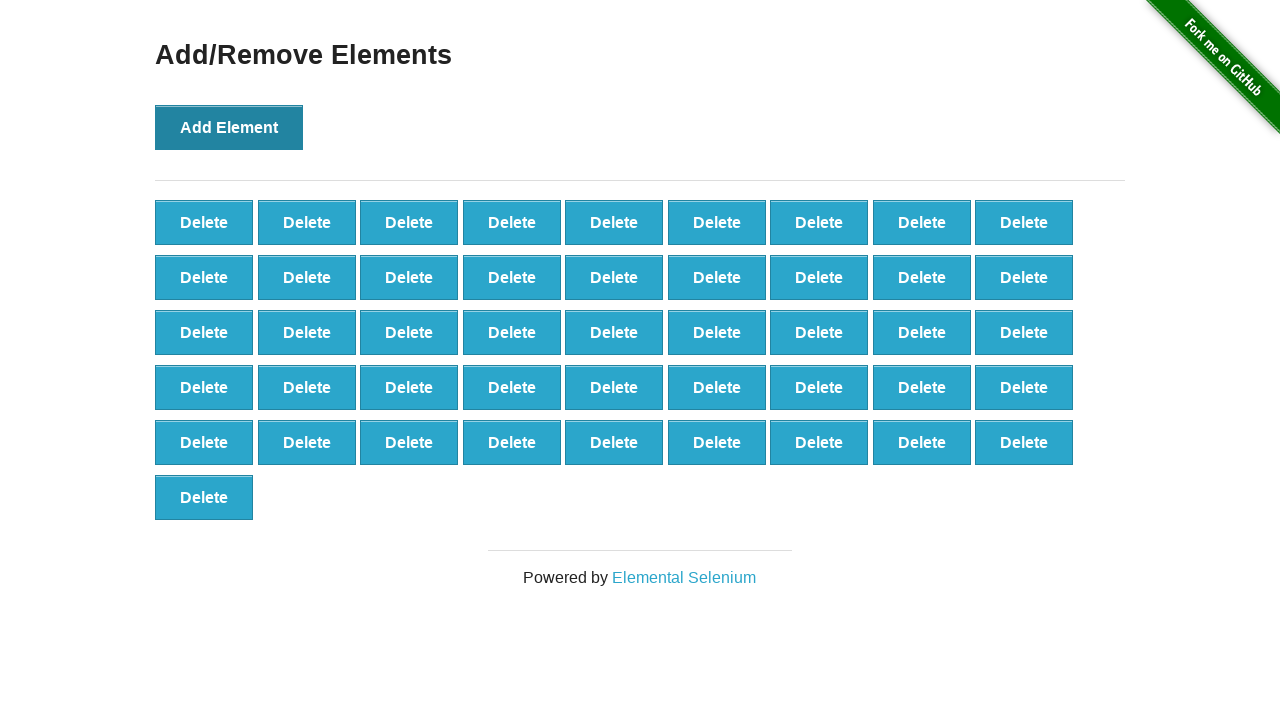

Clicked Add Element button (iteration 47/100) at (229, 127) on button[onclick='addElement()']
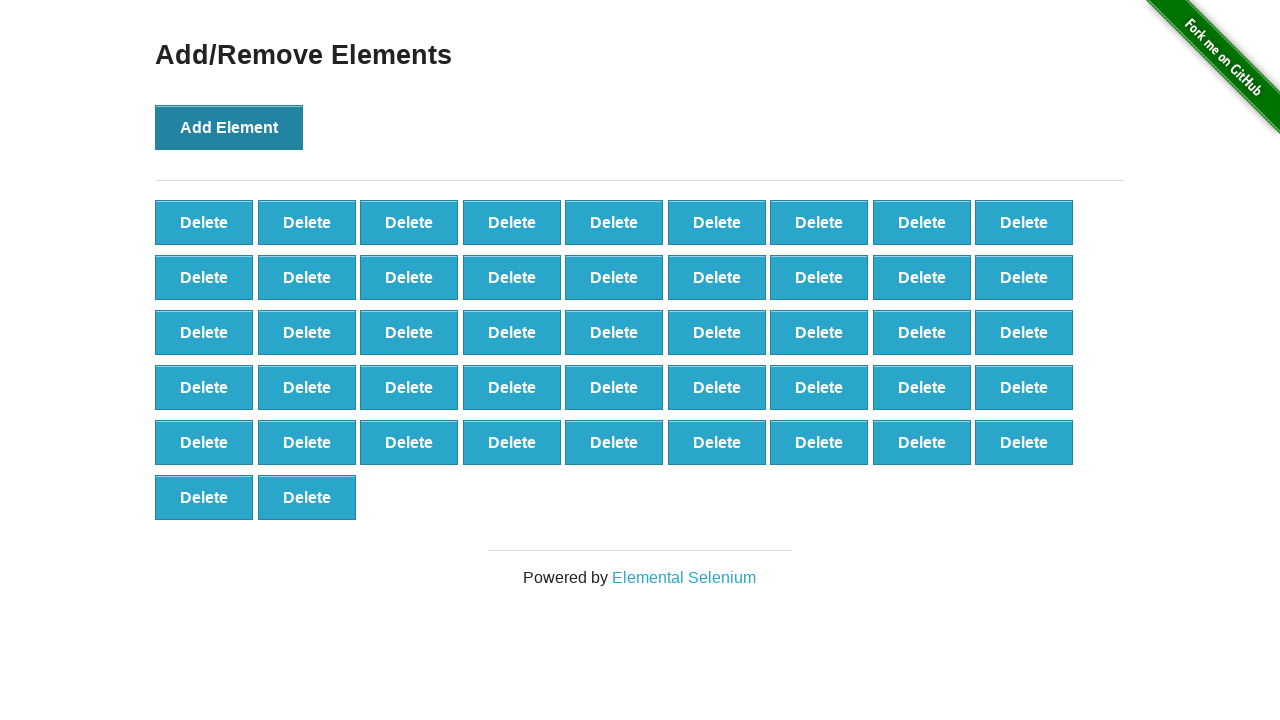

Clicked Add Element button (iteration 48/100) at (229, 127) on button[onclick='addElement()']
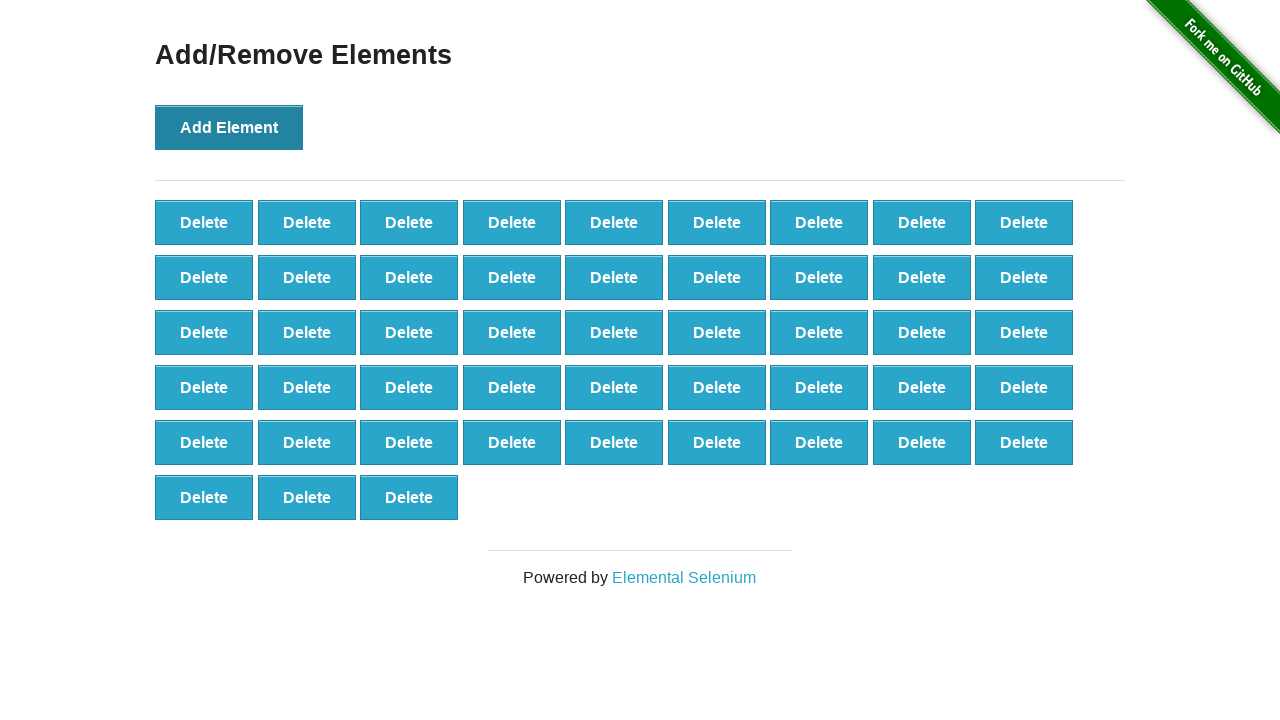

Clicked Add Element button (iteration 49/100) at (229, 127) on button[onclick='addElement()']
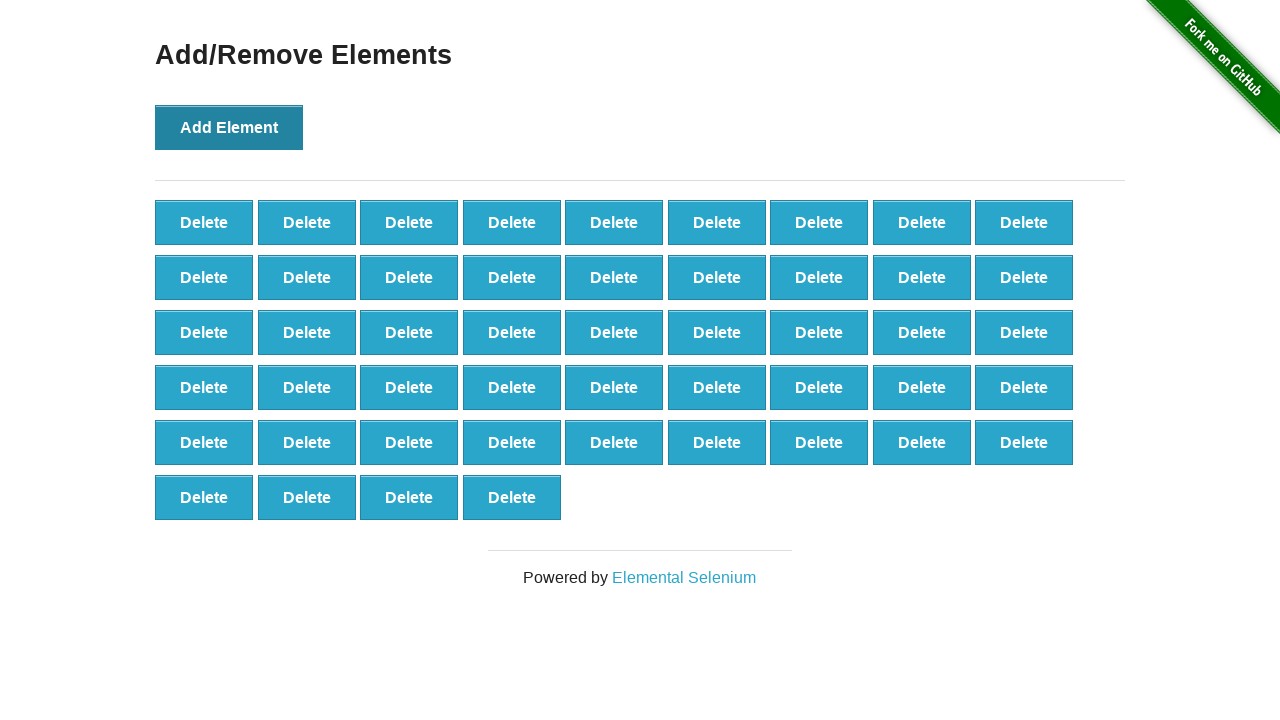

Clicked Add Element button (iteration 50/100) at (229, 127) on button[onclick='addElement()']
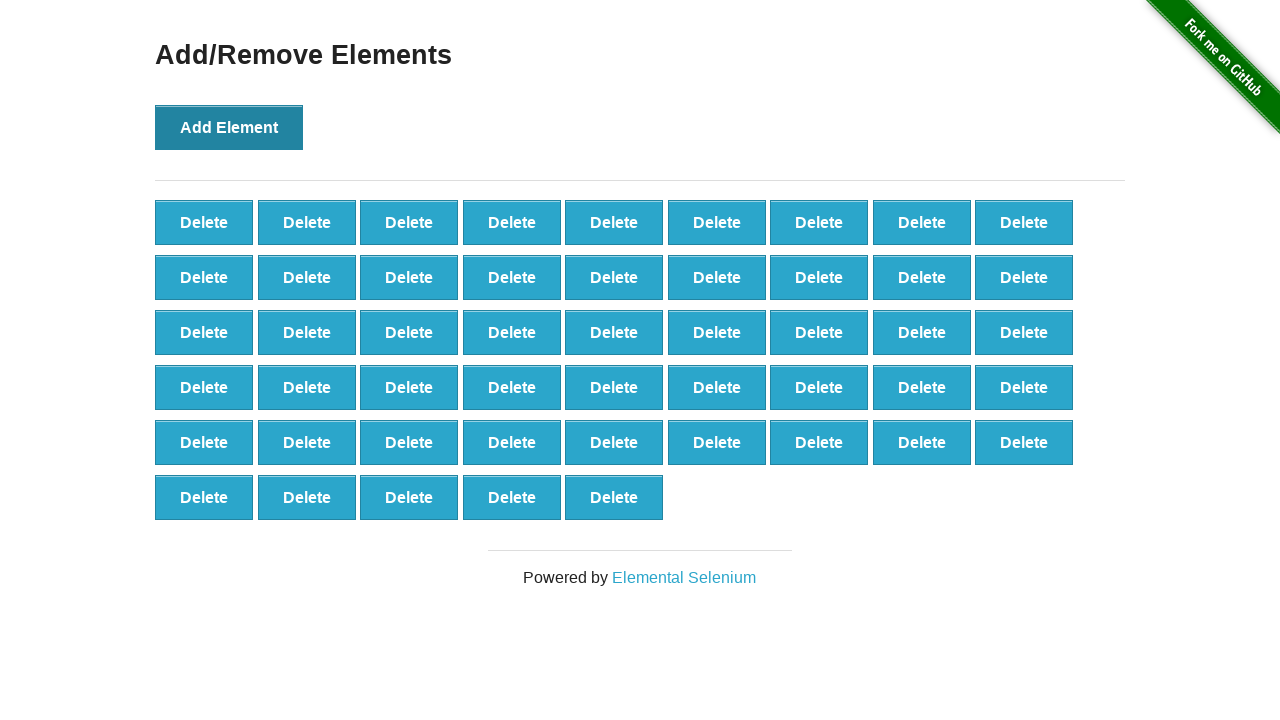

Clicked Add Element button (iteration 51/100) at (229, 127) on button[onclick='addElement()']
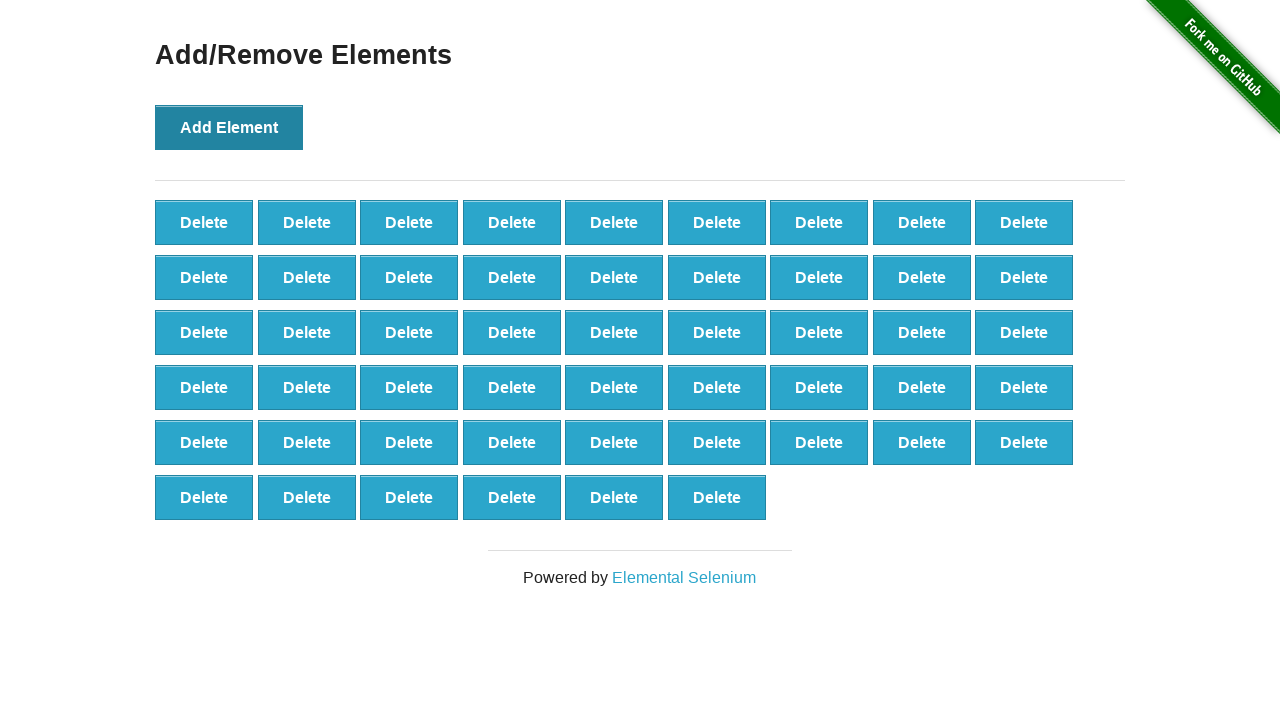

Clicked Add Element button (iteration 52/100) at (229, 127) on button[onclick='addElement()']
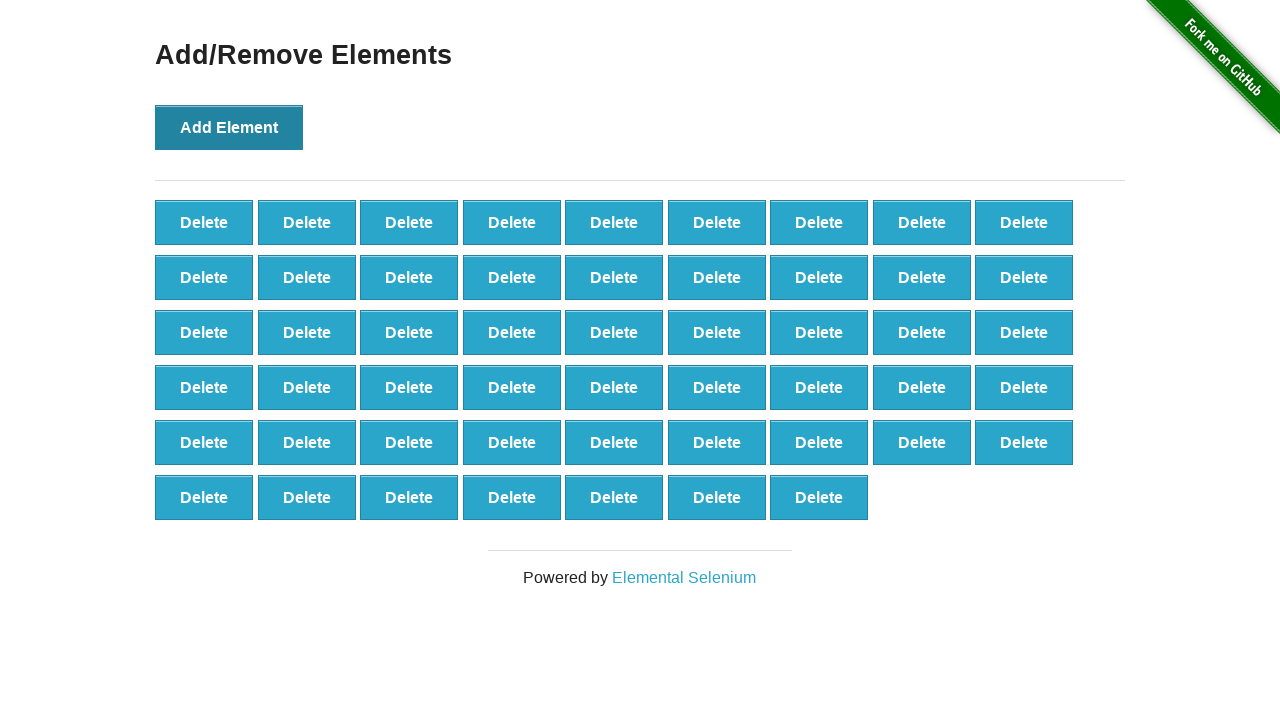

Clicked Add Element button (iteration 53/100) at (229, 127) on button[onclick='addElement()']
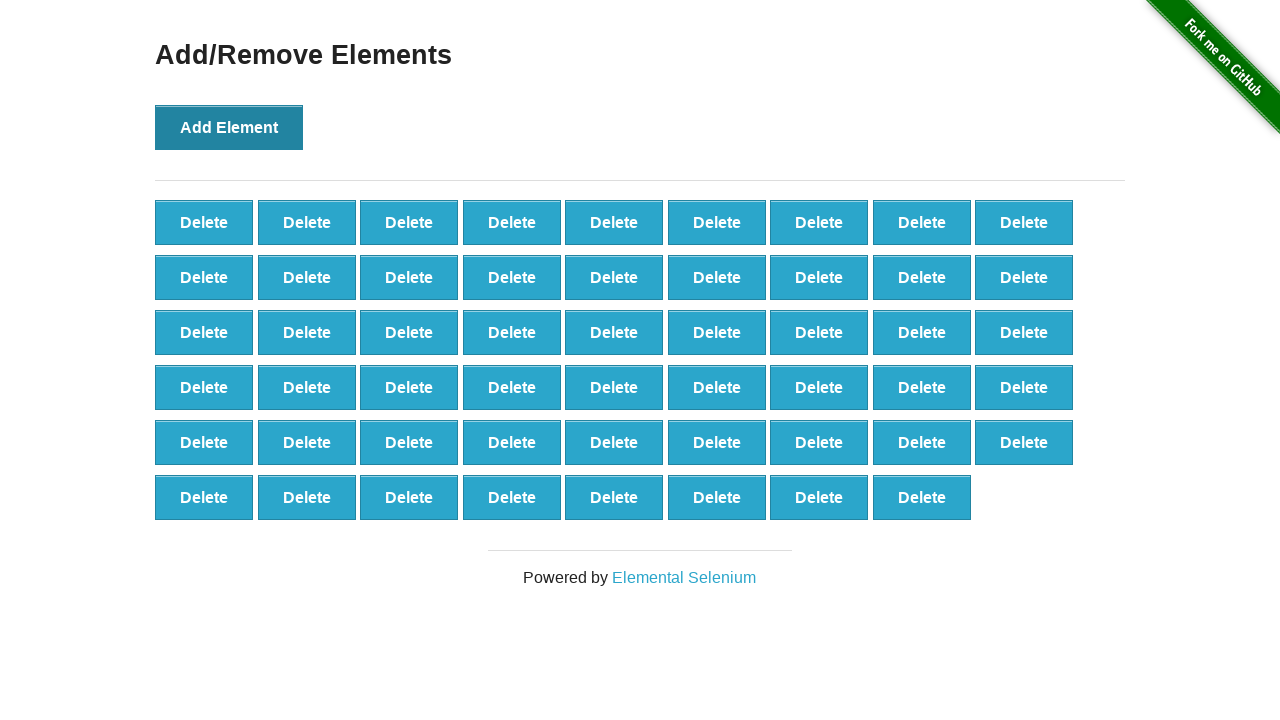

Clicked Add Element button (iteration 54/100) at (229, 127) on button[onclick='addElement()']
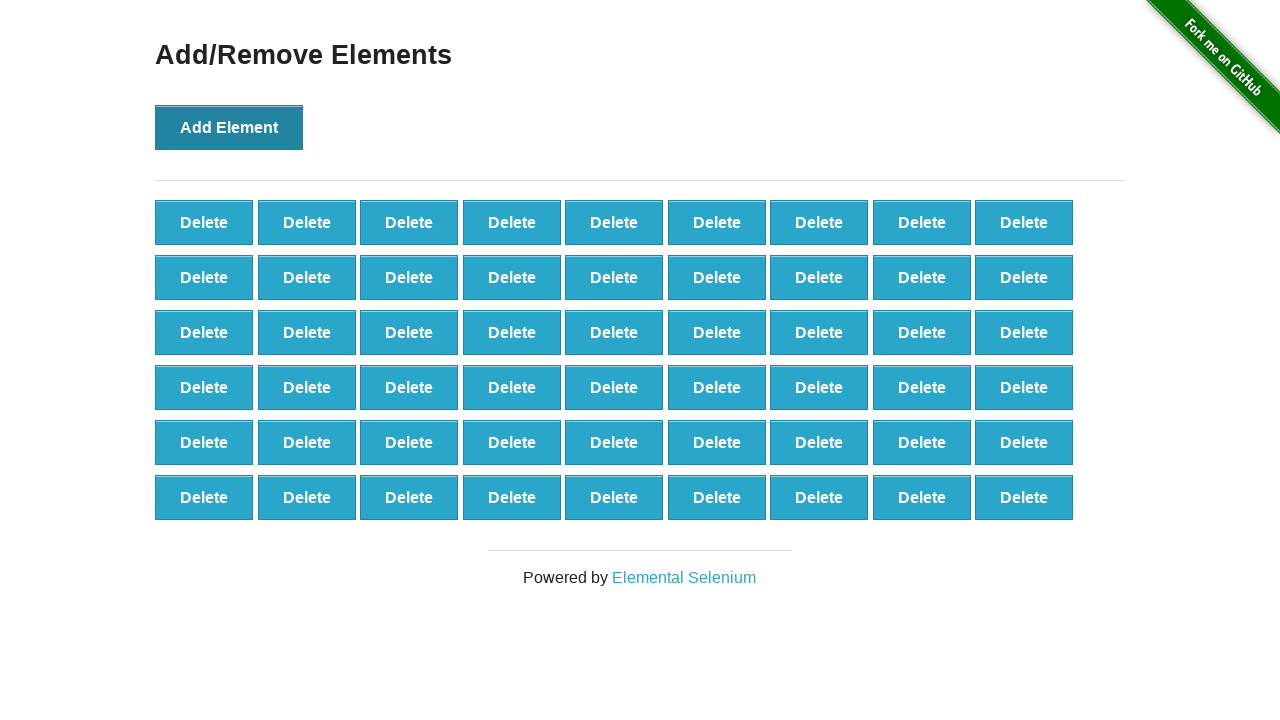

Clicked Add Element button (iteration 55/100) at (229, 127) on button[onclick='addElement()']
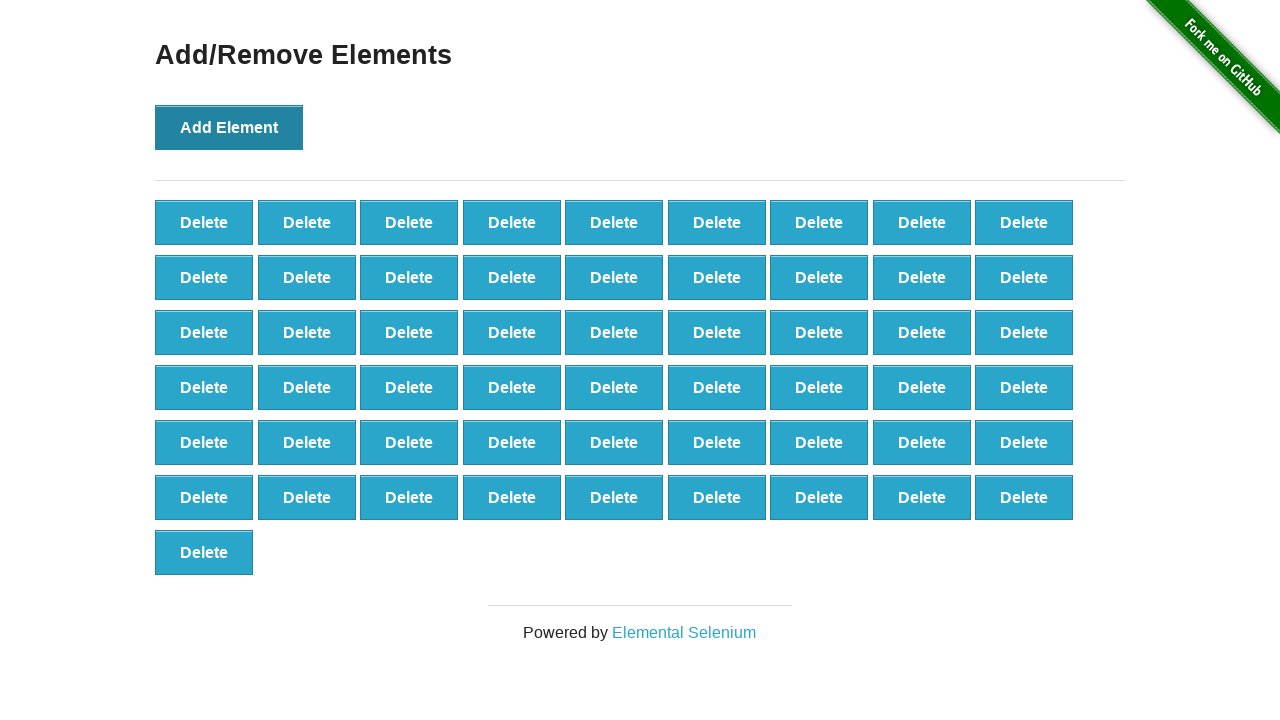

Clicked Add Element button (iteration 56/100) at (229, 127) on button[onclick='addElement()']
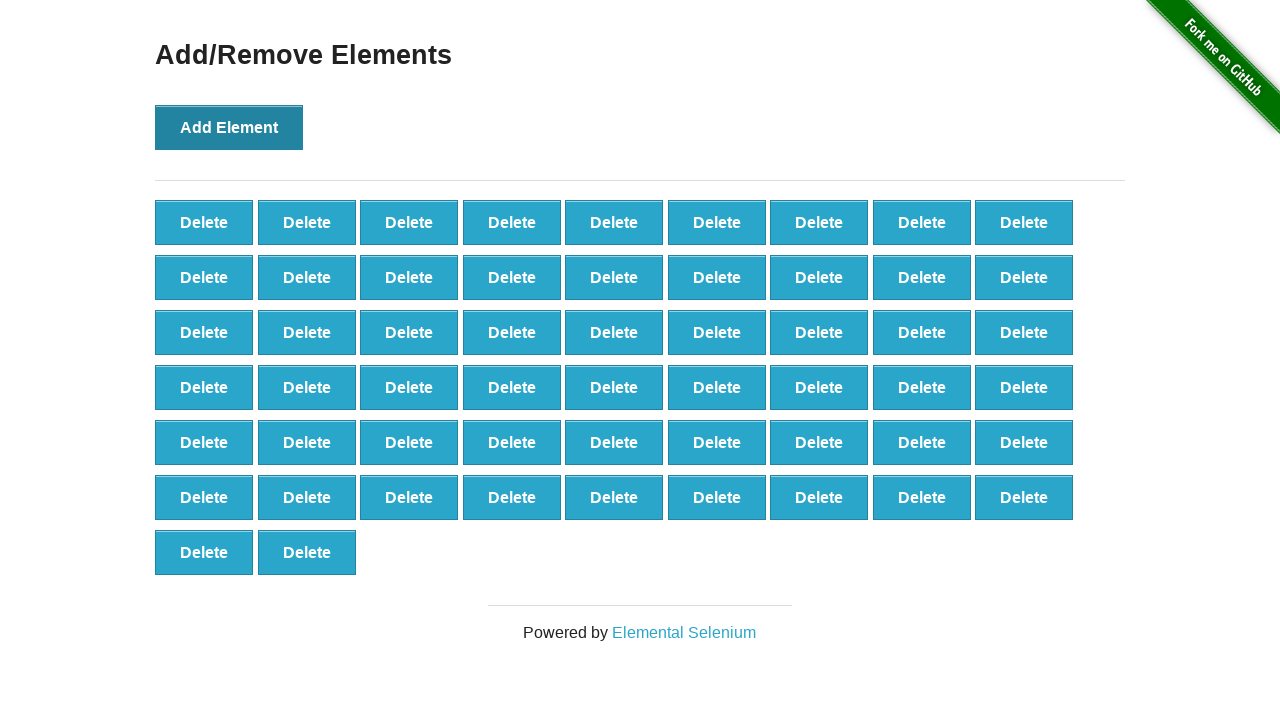

Clicked Add Element button (iteration 57/100) at (229, 127) on button[onclick='addElement()']
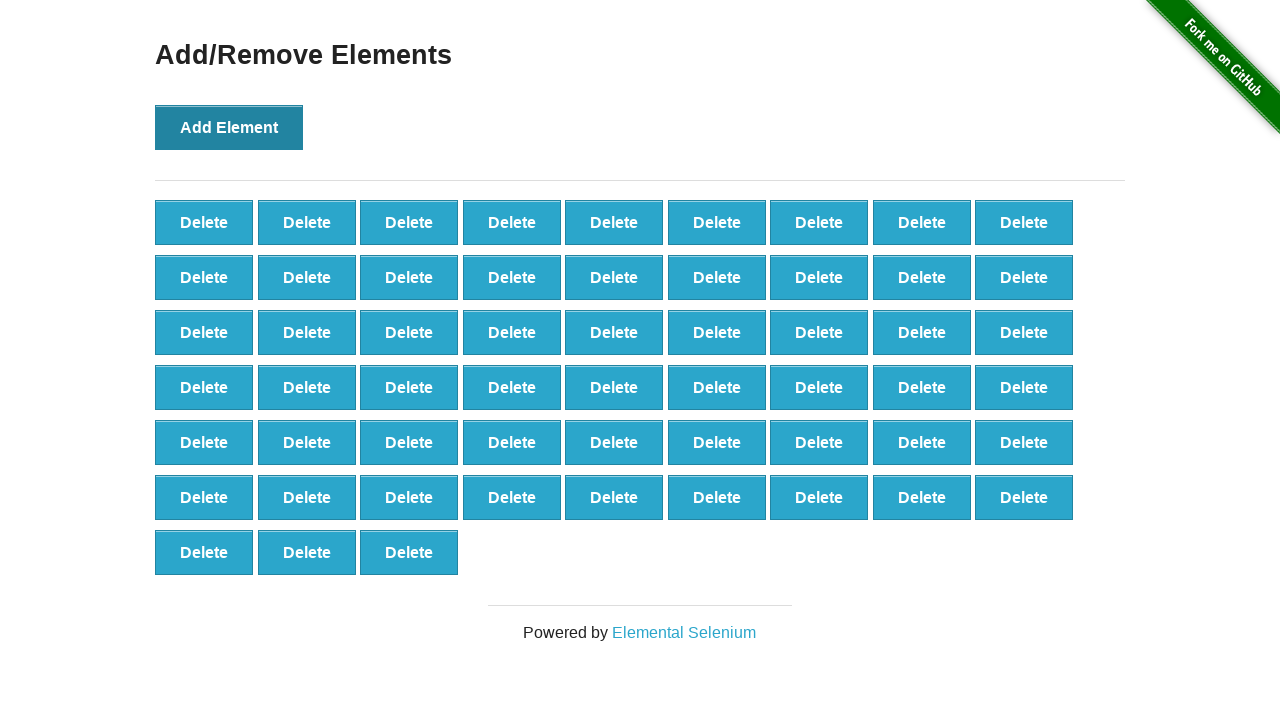

Clicked Add Element button (iteration 58/100) at (229, 127) on button[onclick='addElement()']
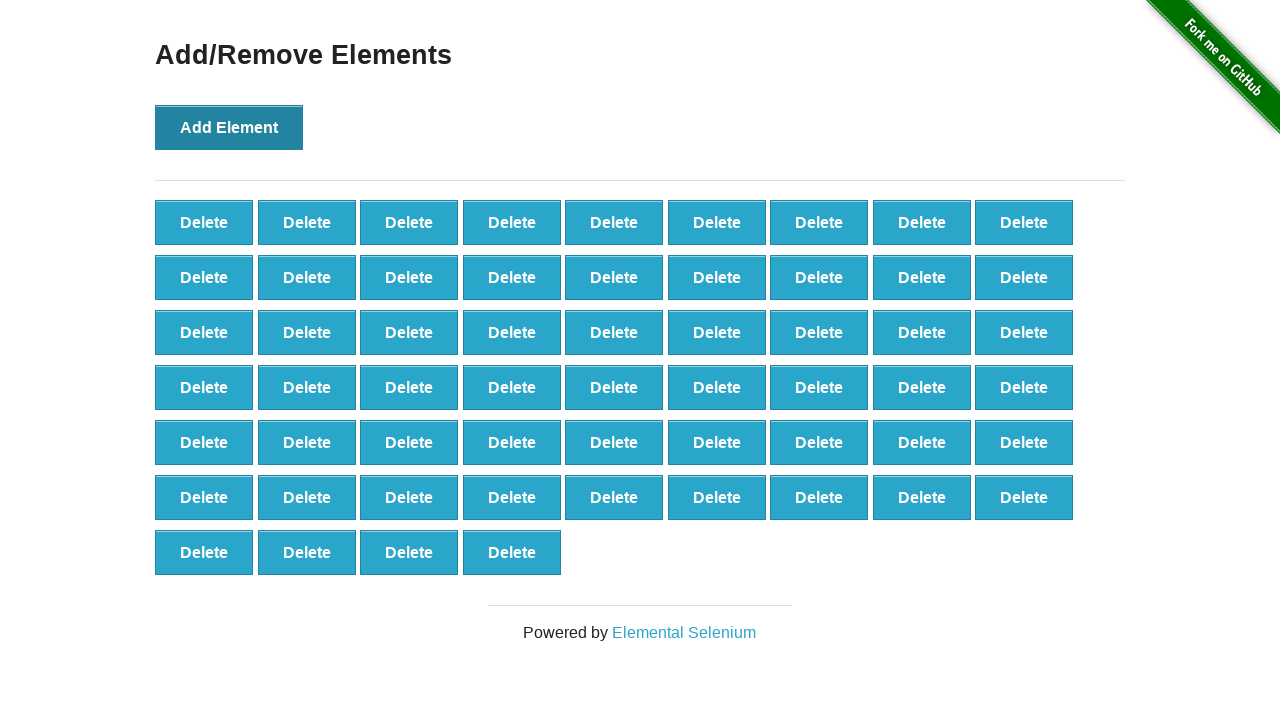

Clicked Add Element button (iteration 59/100) at (229, 127) on button[onclick='addElement()']
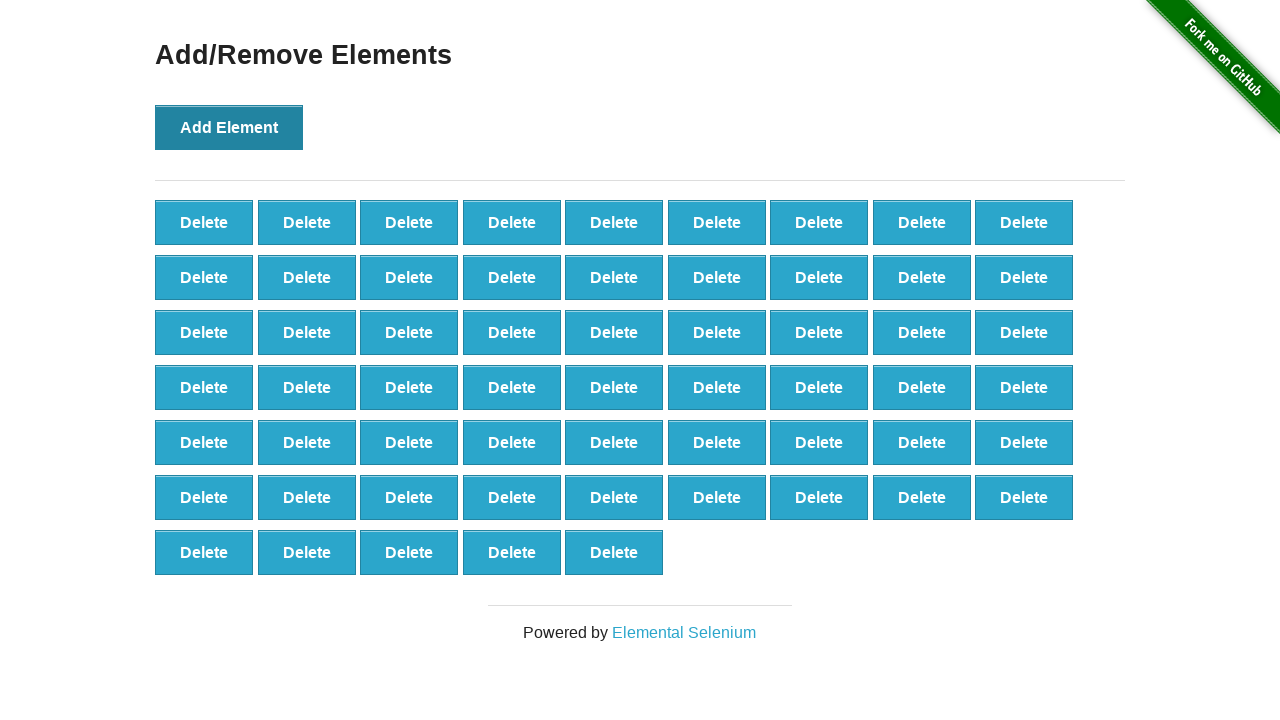

Clicked Add Element button (iteration 60/100) at (229, 127) on button[onclick='addElement()']
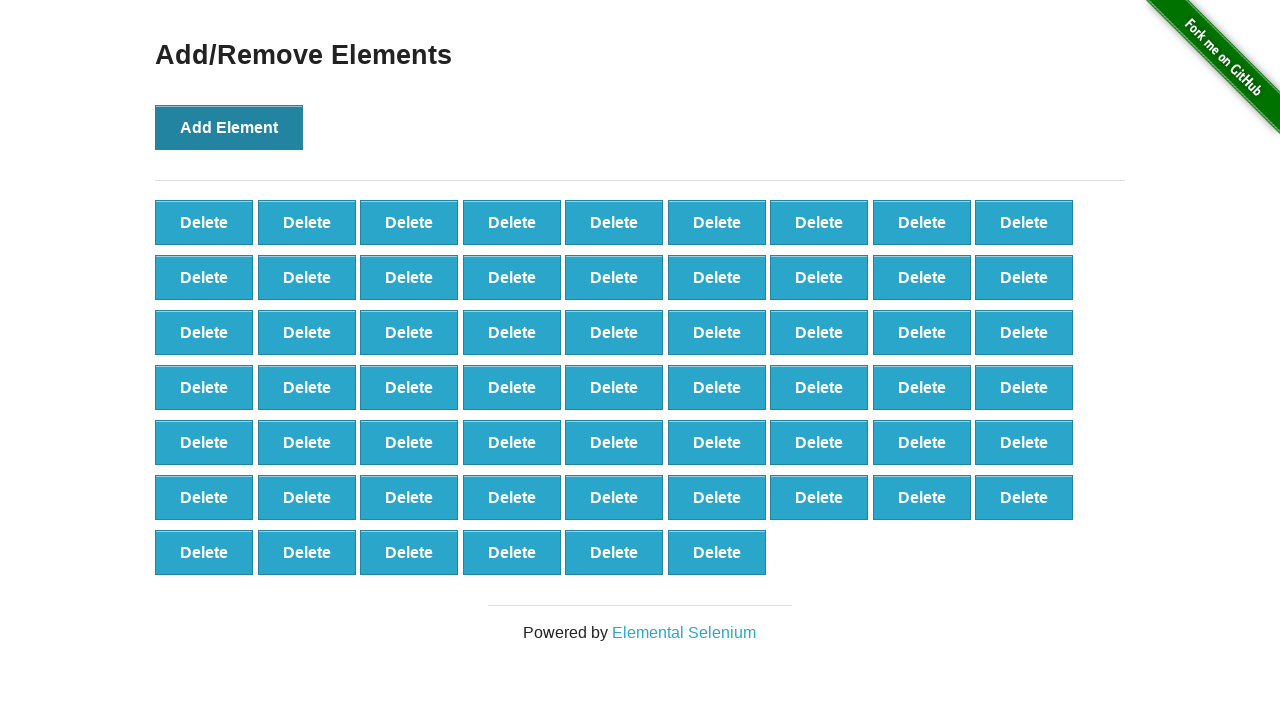

Clicked Add Element button (iteration 61/100) at (229, 127) on button[onclick='addElement()']
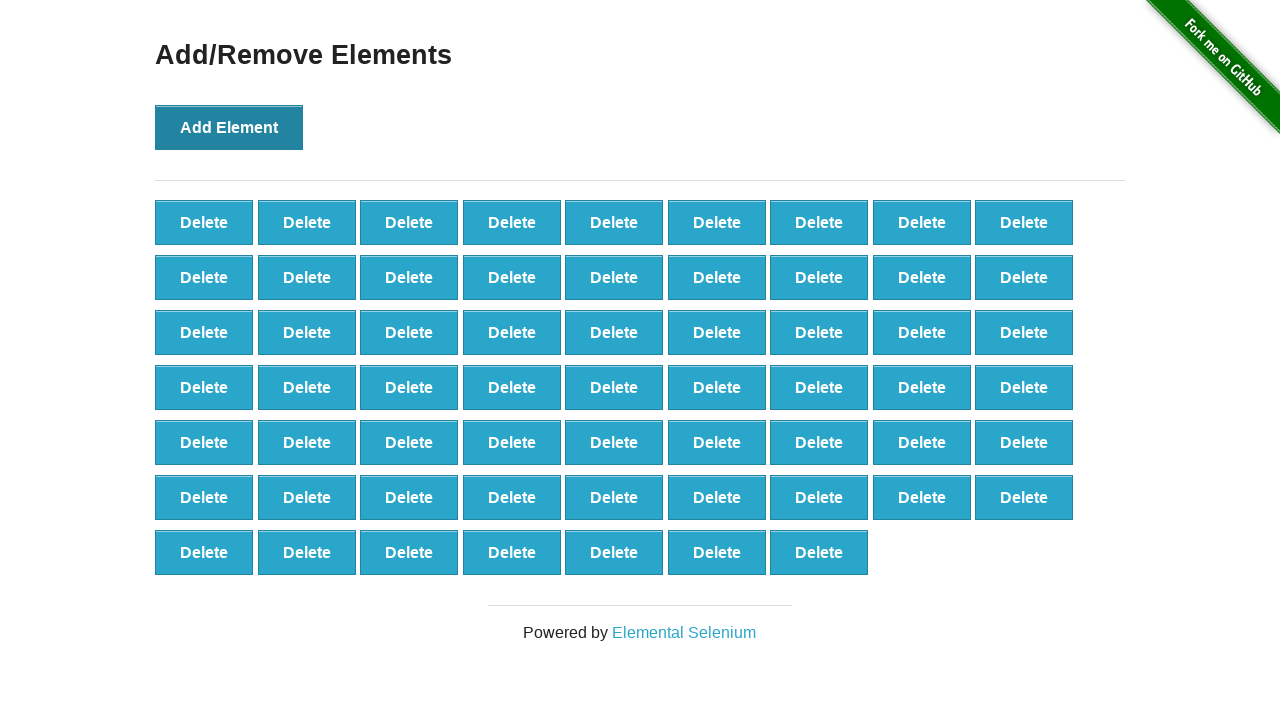

Clicked Add Element button (iteration 62/100) at (229, 127) on button[onclick='addElement()']
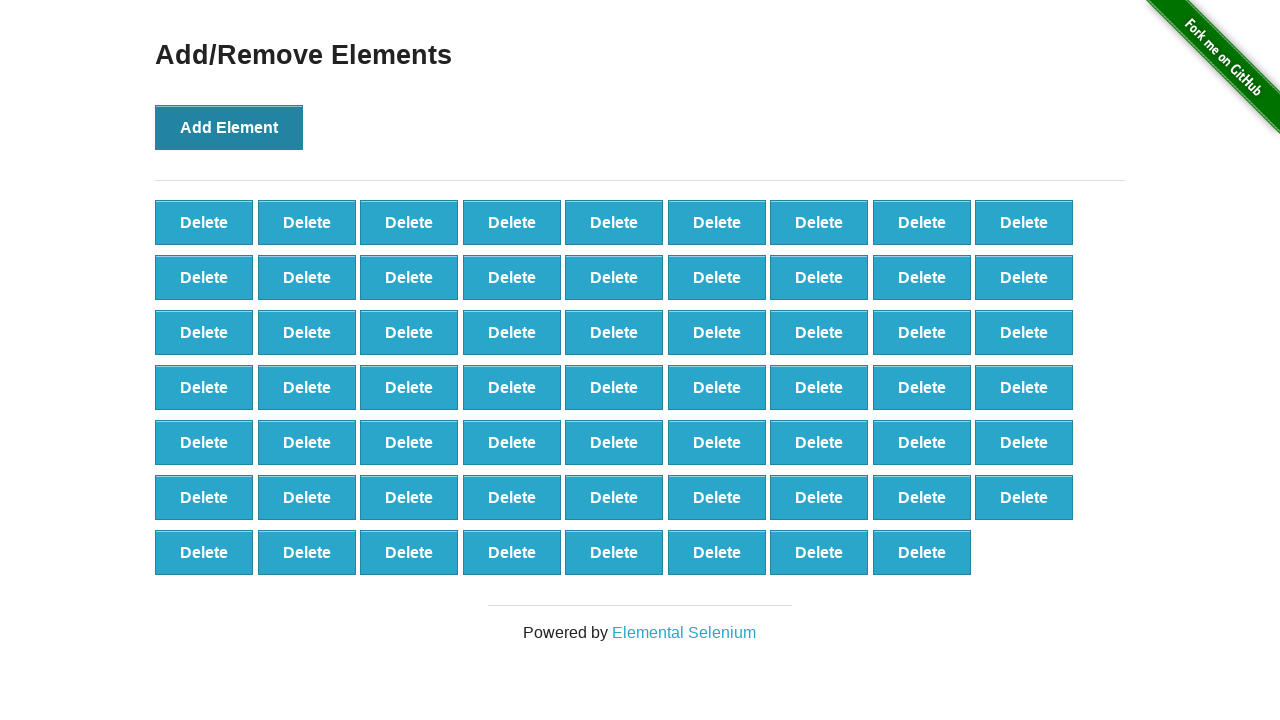

Clicked Add Element button (iteration 63/100) at (229, 127) on button[onclick='addElement()']
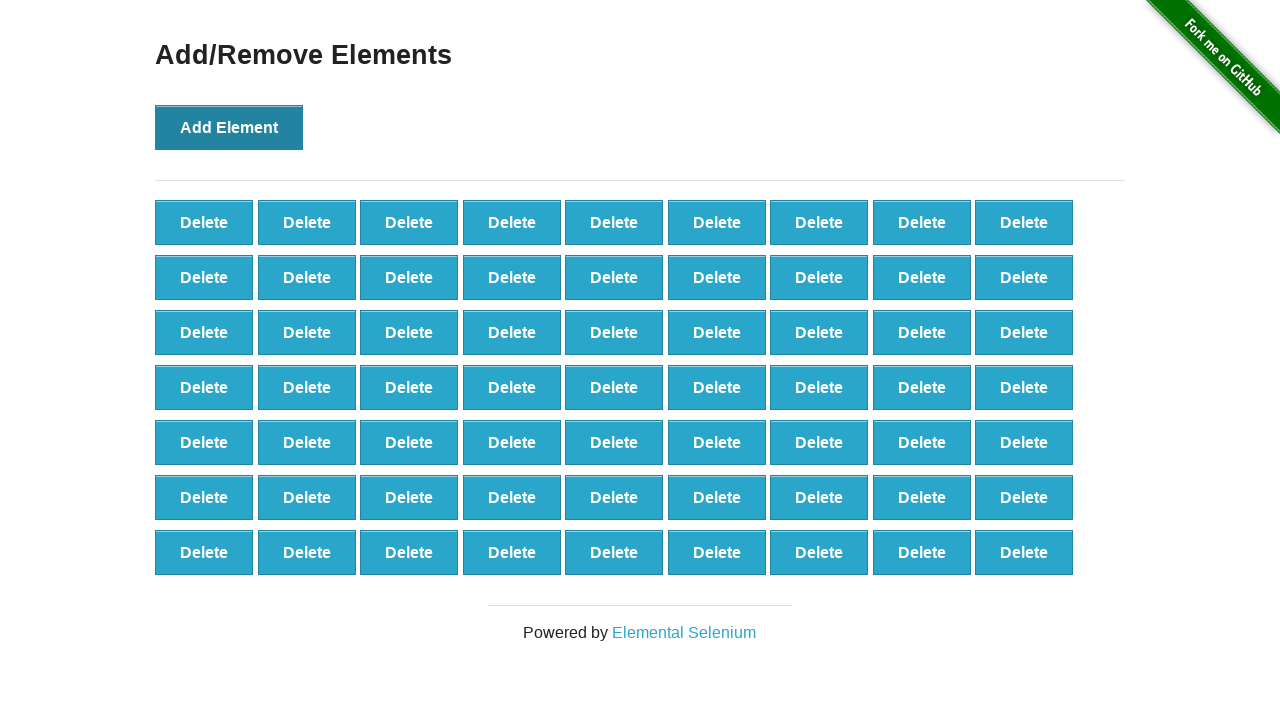

Clicked Add Element button (iteration 64/100) at (229, 127) on button[onclick='addElement()']
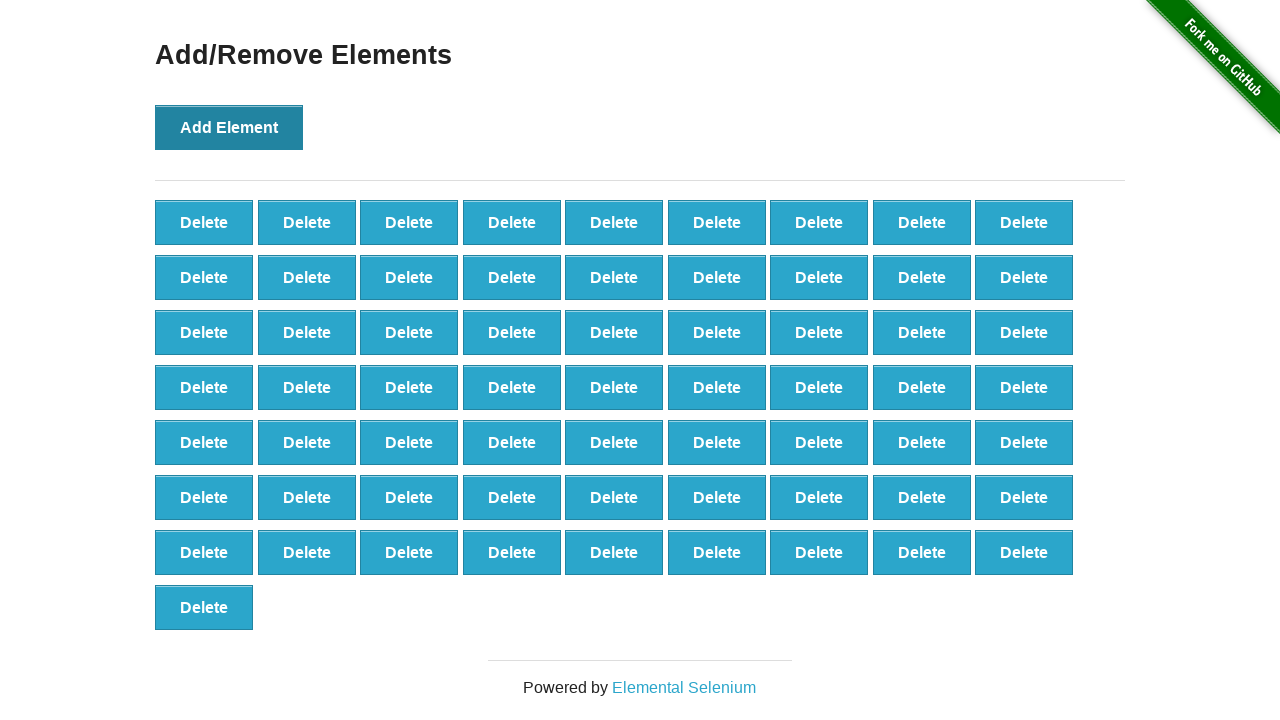

Clicked Add Element button (iteration 65/100) at (229, 127) on button[onclick='addElement()']
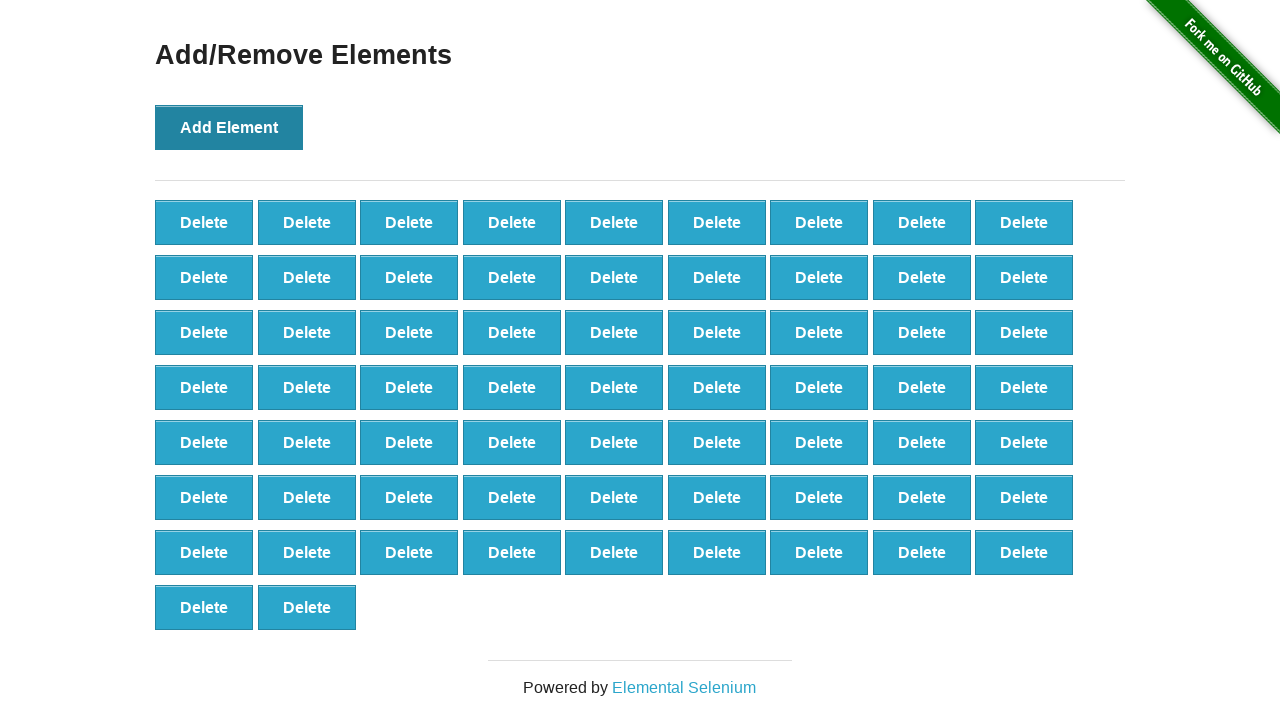

Clicked Add Element button (iteration 66/100) at (229, 127) on button[onclick='addElement()']
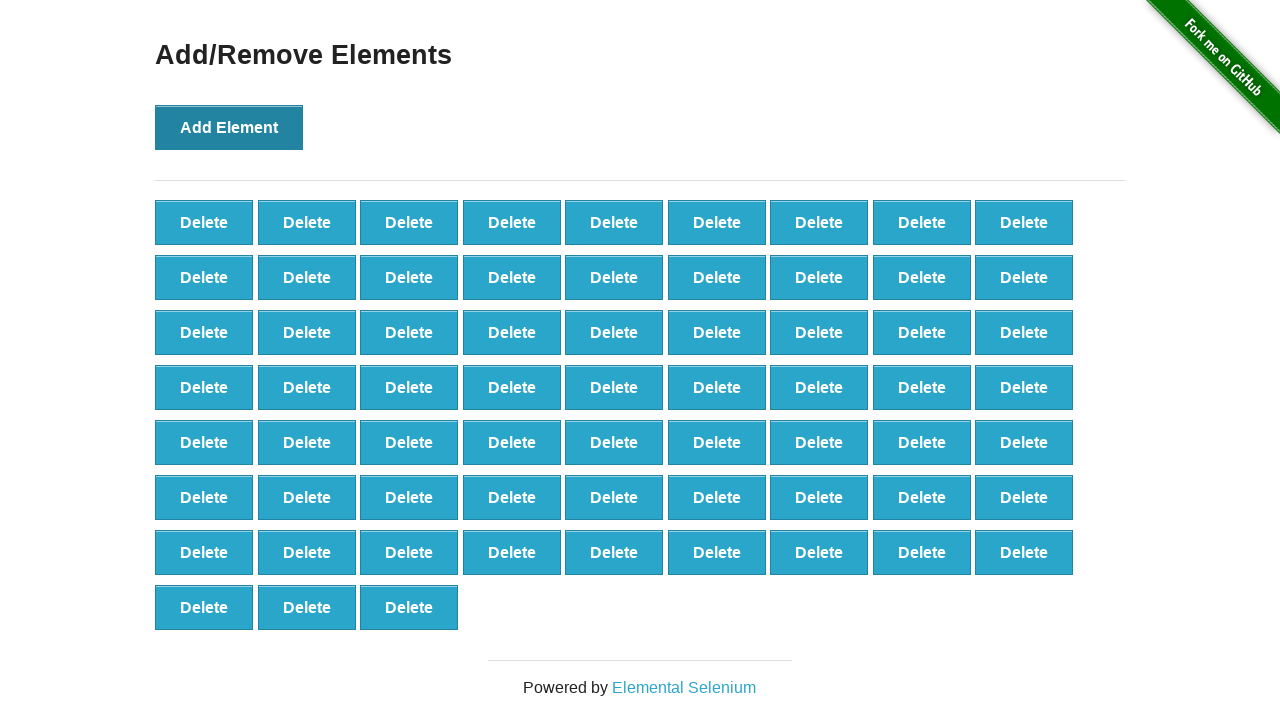

Clicked Add Element button (iteration 67/100) at (229, 127) on button[onclick='addElement()']
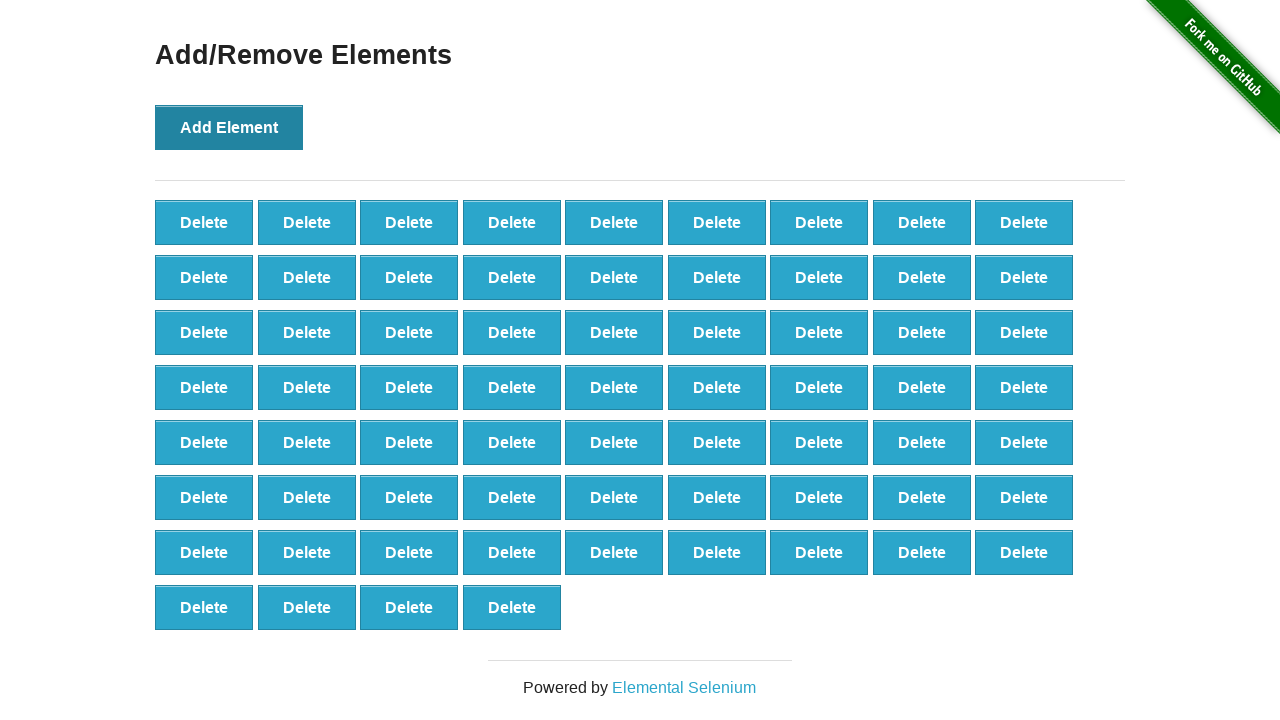

Clicked Add Element button (iteration 68/100) at (229, 127) on button[onclick='addElement()']
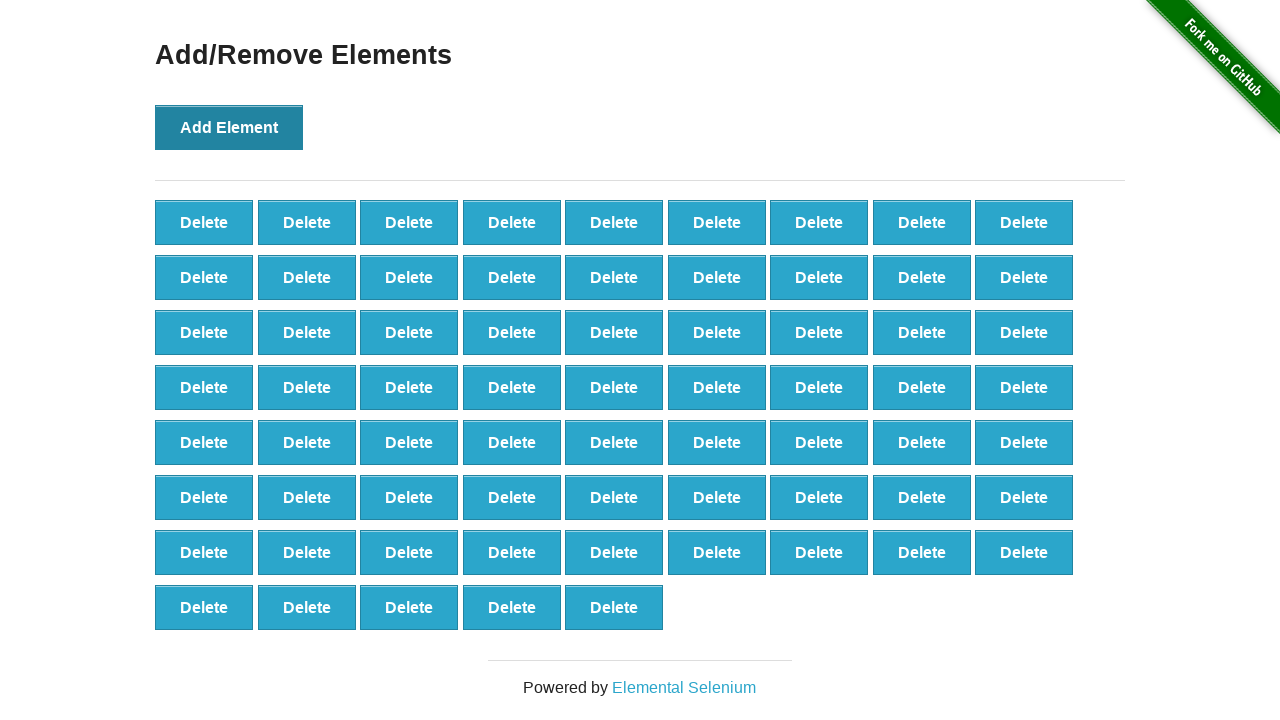

Clicked Add Element button (iteration 69/100) at (229, 127) on button[onclick='addElement()']
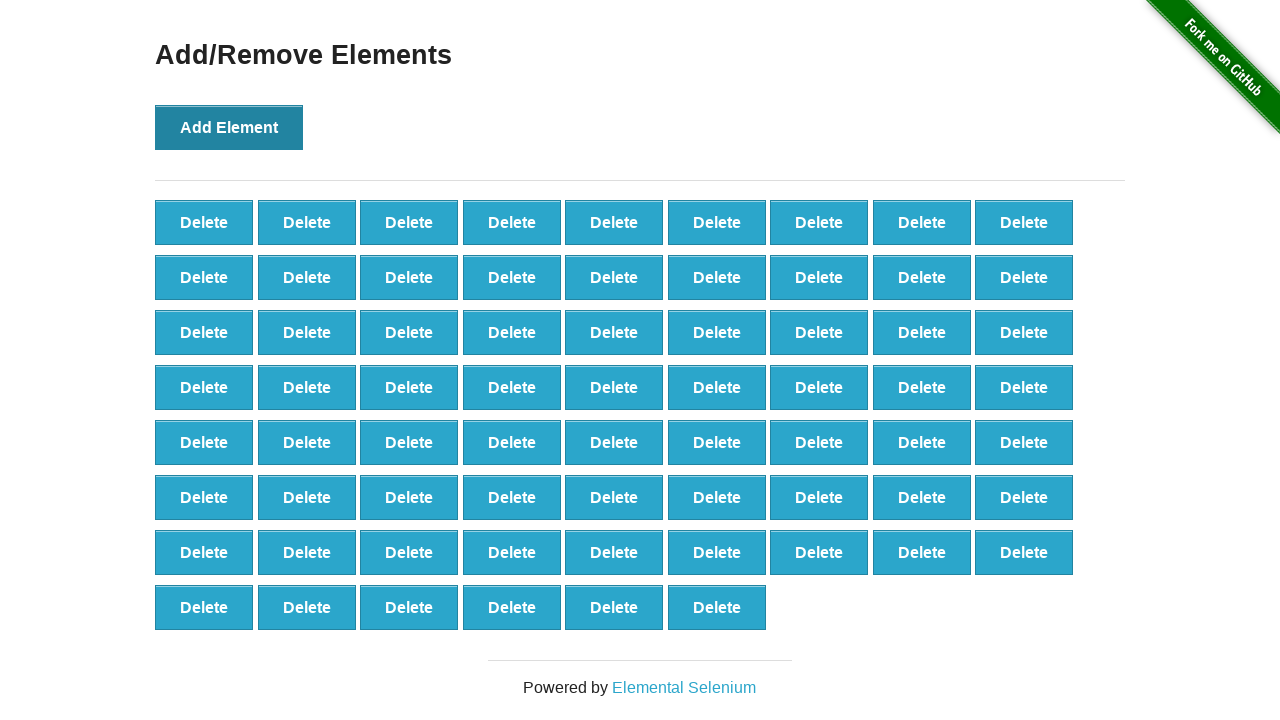

Clicked Add Element button (iteration 70/100) at (229, 127) on button[onclick='addElement()']
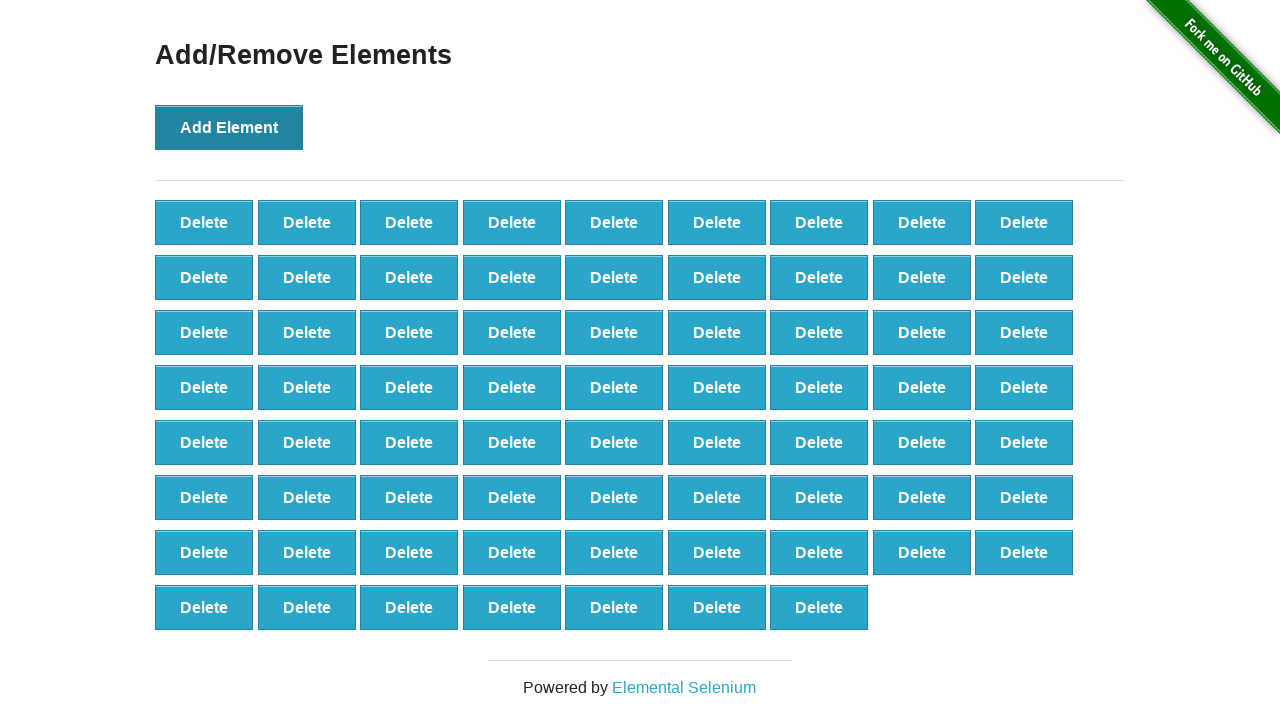

Clicked Add Element button (iteration 71/100) at (229, 127) on button[onclick='addElement()']
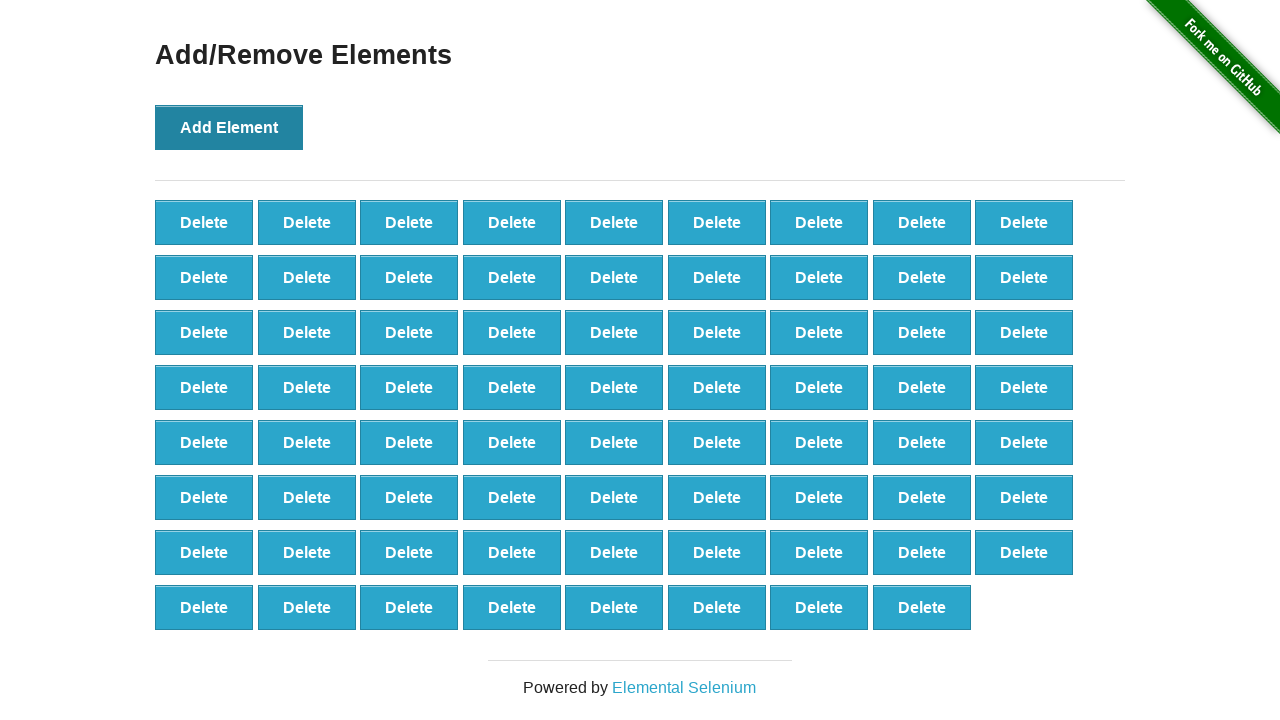

Clicked Add Element button (iteration 72/100) at (229, 127) on button[onclick='addElement()']
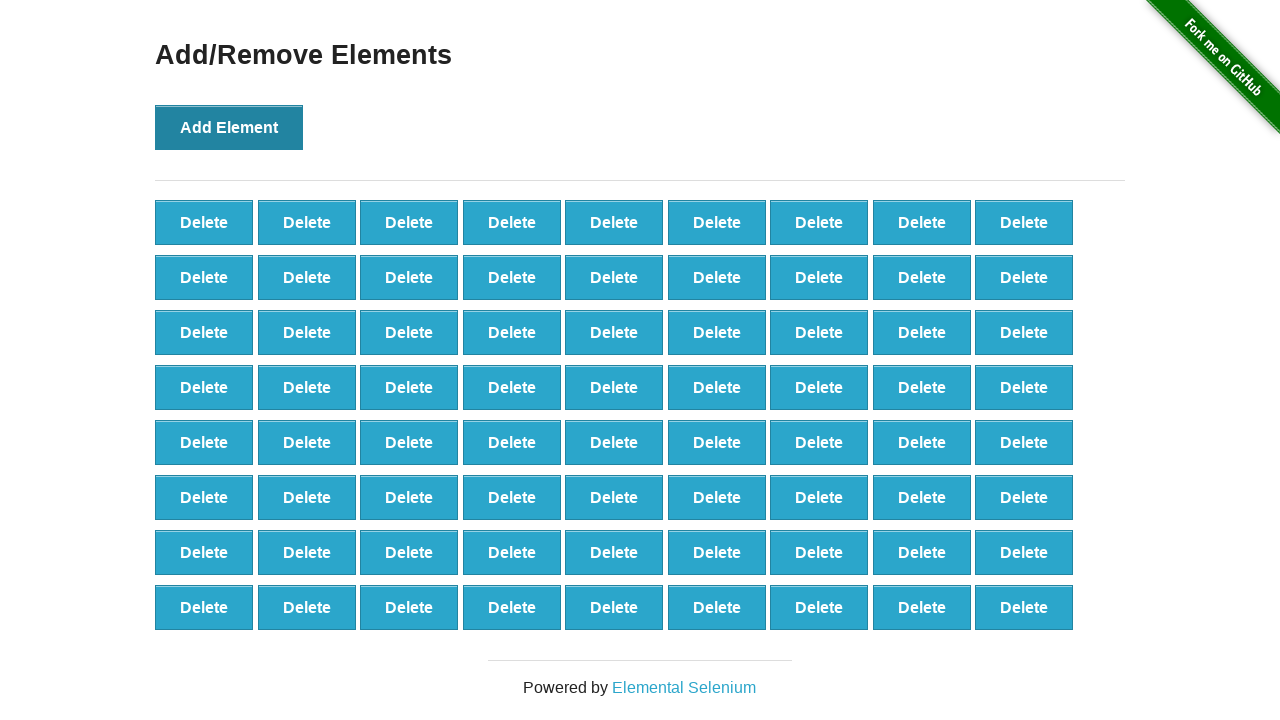

Clicked Add Element button (iteration 73/100) at (229, 127) on button[onclick='addElement()']
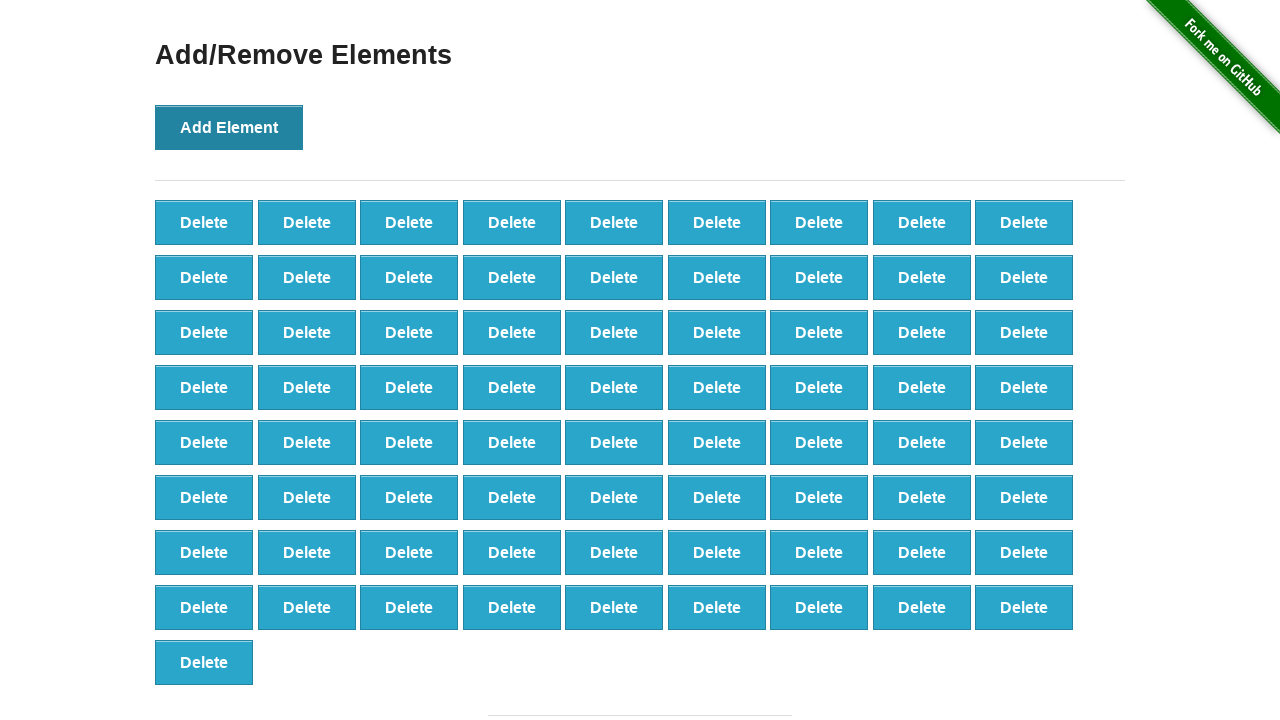

Clicked Add Element button (iteration 74/100) at (229, 127) on button[onclick='addElement()']
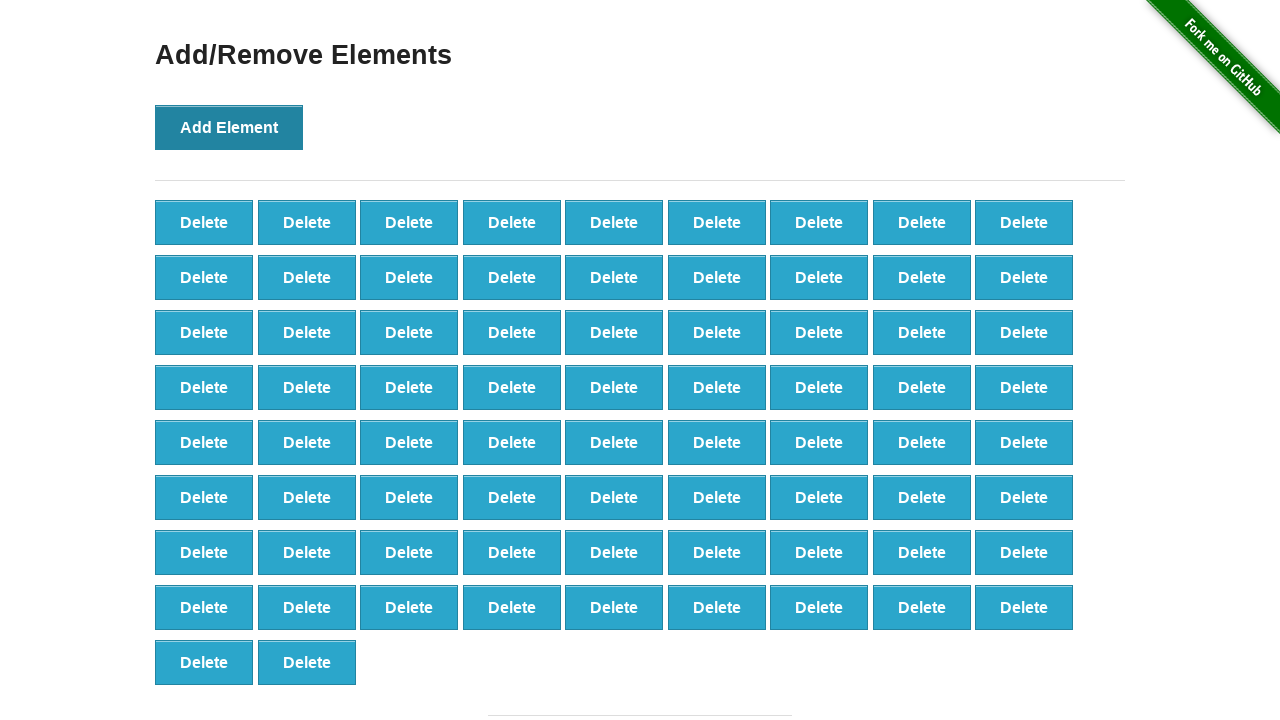

Clicked Add Element button (iteration 75/100) at (229, 127) on button[onclick='addElement()']
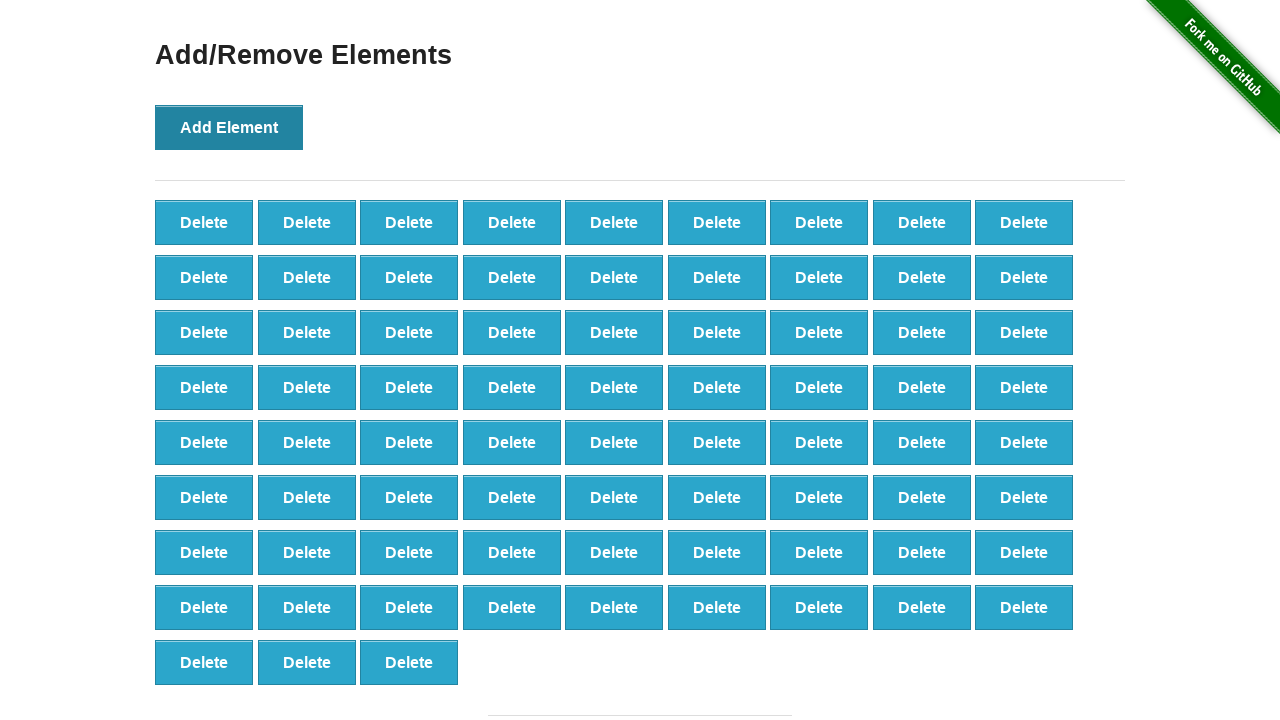

Clicked Add Element button (iteration 76/100) at (229, 127) on button[onclick='addElement()']
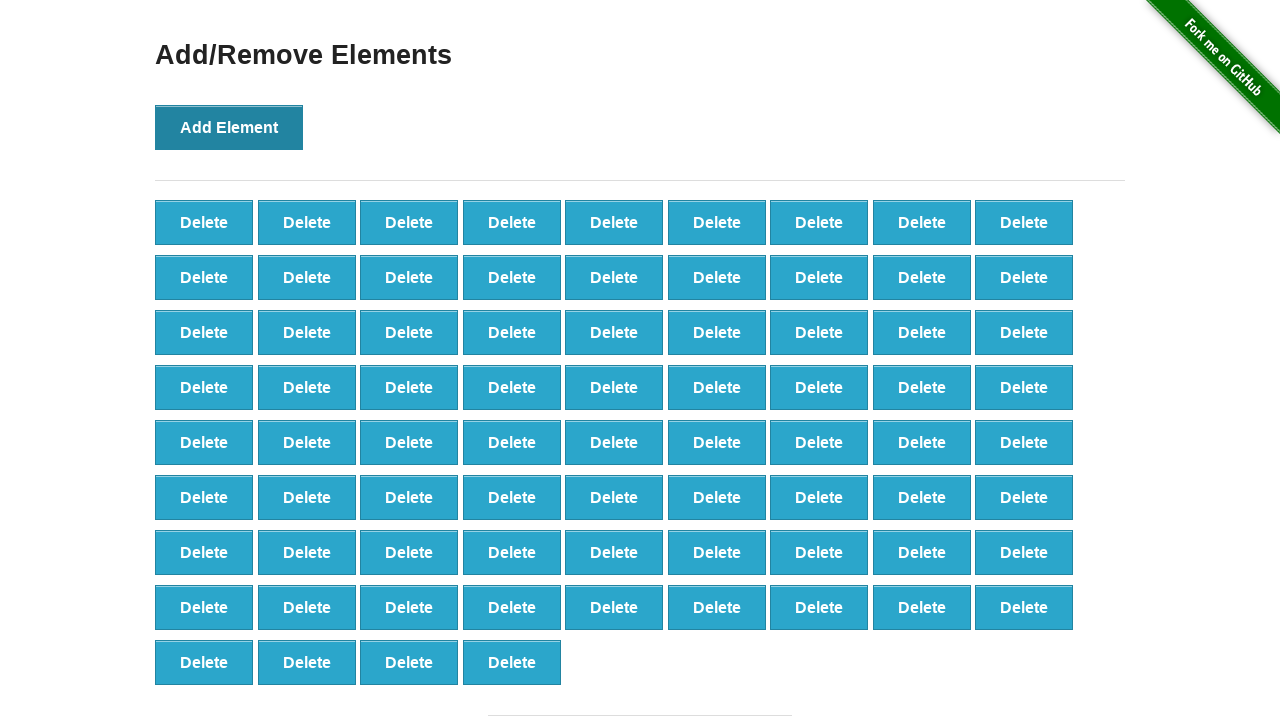

Clicked Add Element button (iteration 77/100) at (229, 127) on button[onclick='addElement()']
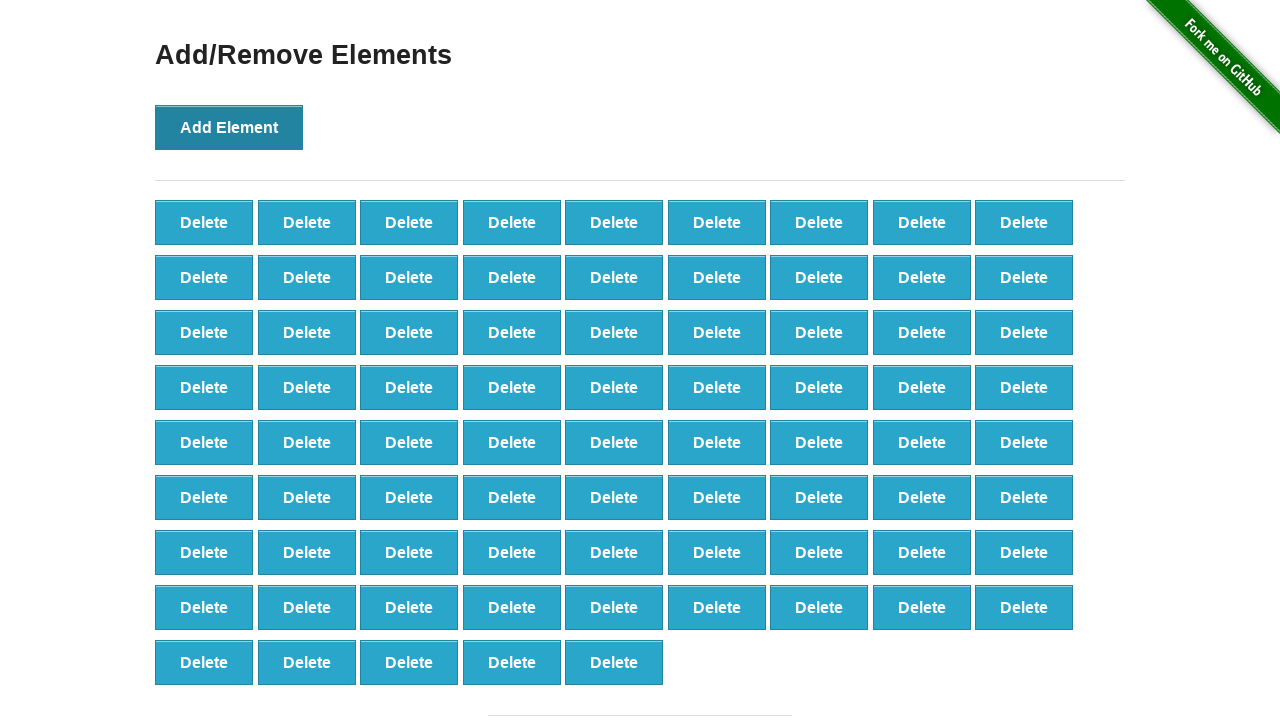

Clicked Add Element button (iteration 78/100) at (229, 127) on button[onclick='addElement()']
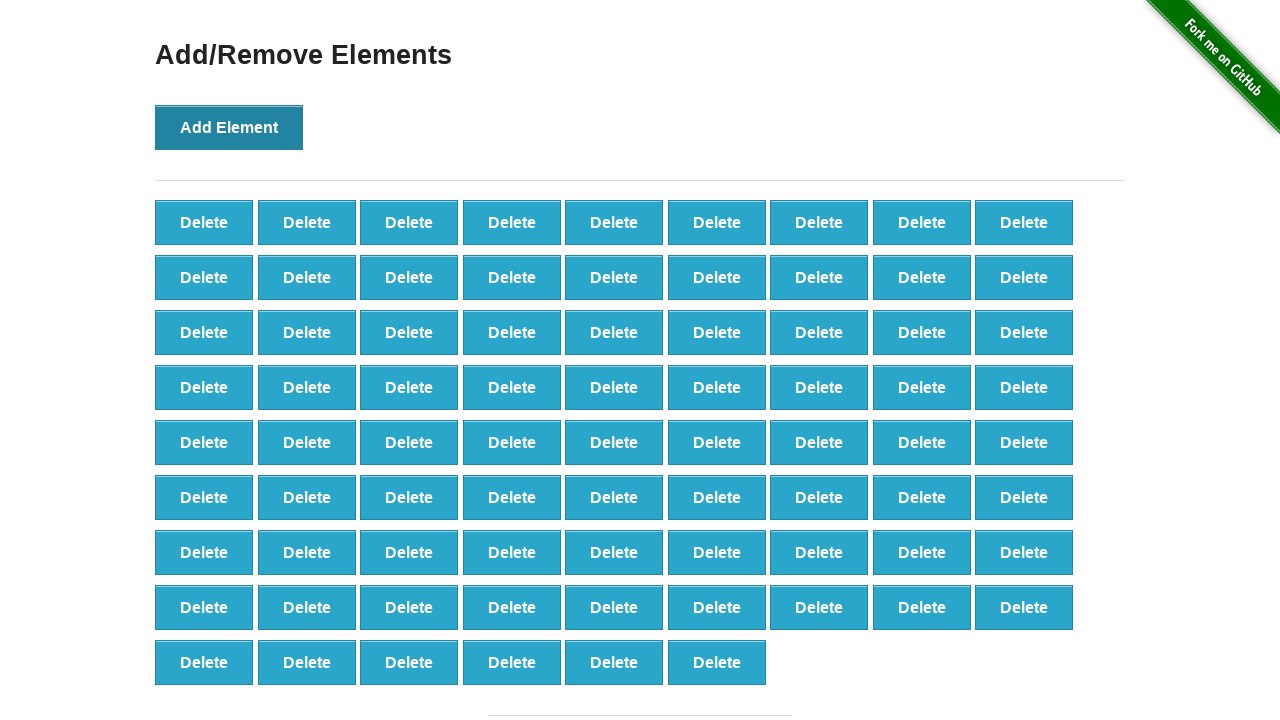

Clicked Add Element button (iteration 79/100) at (229, 127) on button[onclick='addElement()']
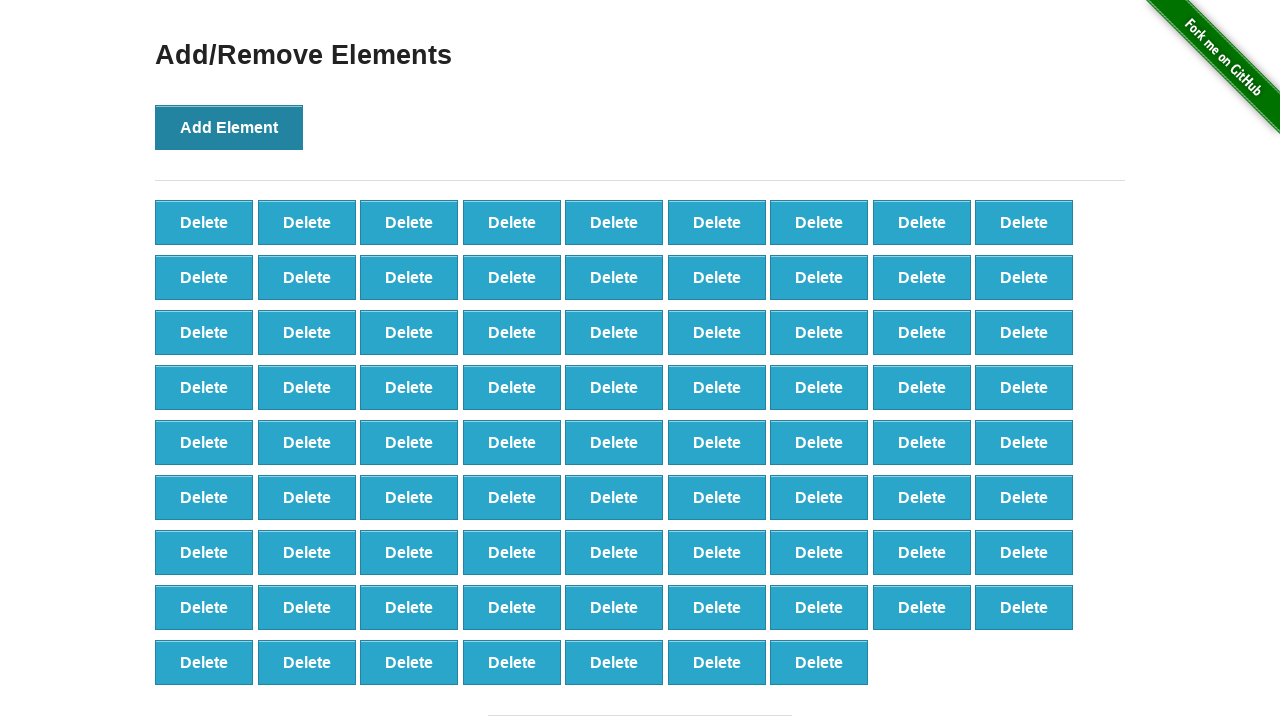

Clicked Add Element button (iteration 80/100) at (229, 127) on button[onclick='addElement()']
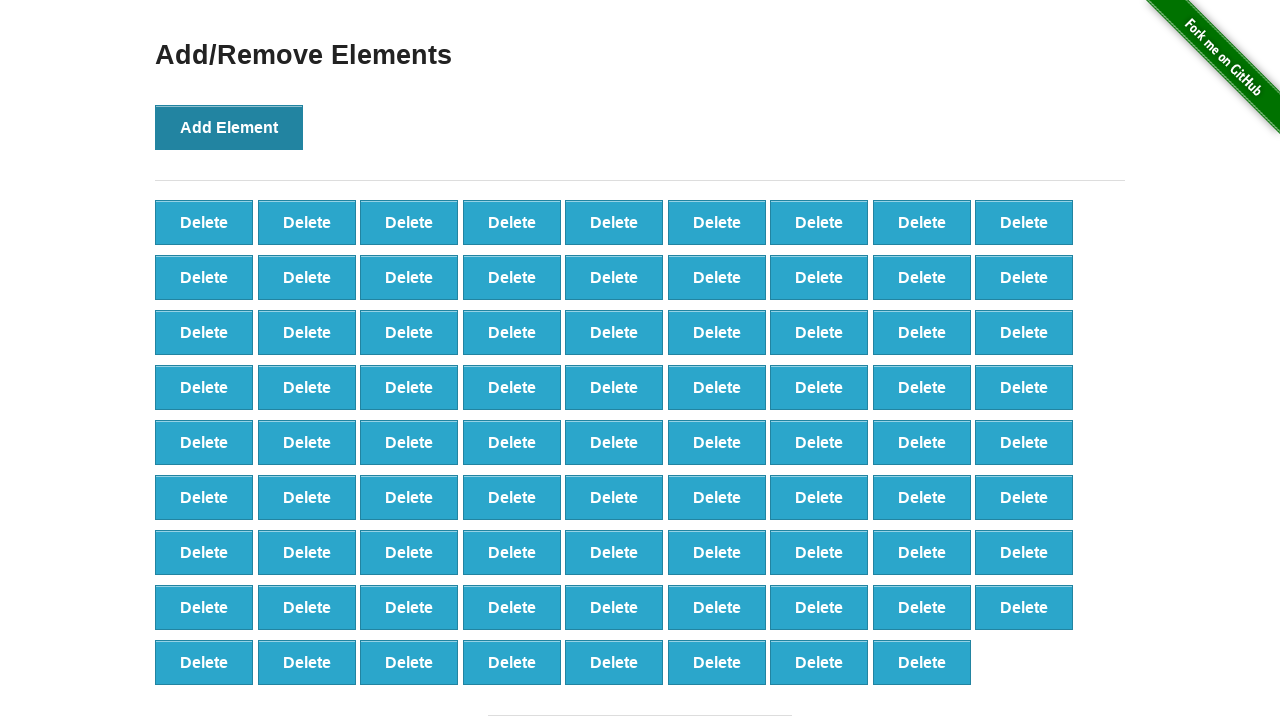

Clicked Add Element button (iteration 81/100) at (229, 127) on button[onclick='addElement()']
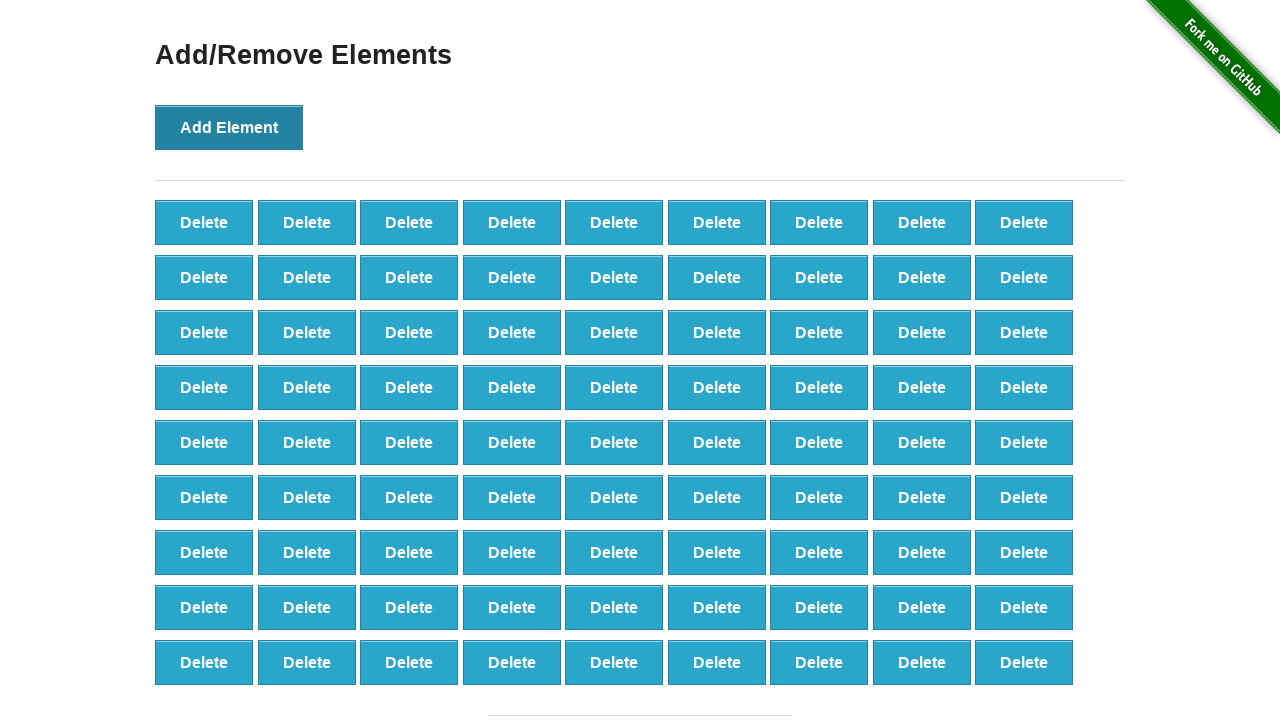

Clicked Add Element button (iteration 82/100) at (229, 127) on button[onclick='addElement()']
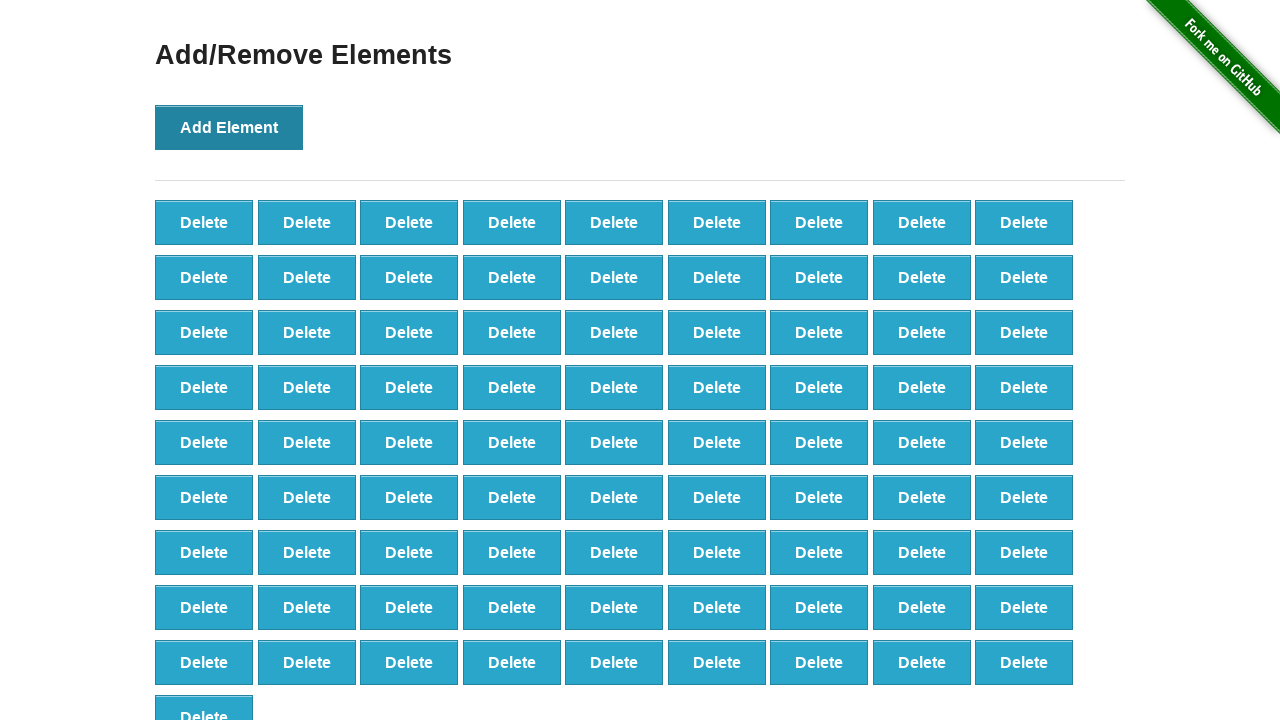

Clicked Add Element button (iteration 83/100) at (229, 127) on button[onclick='addElement()']
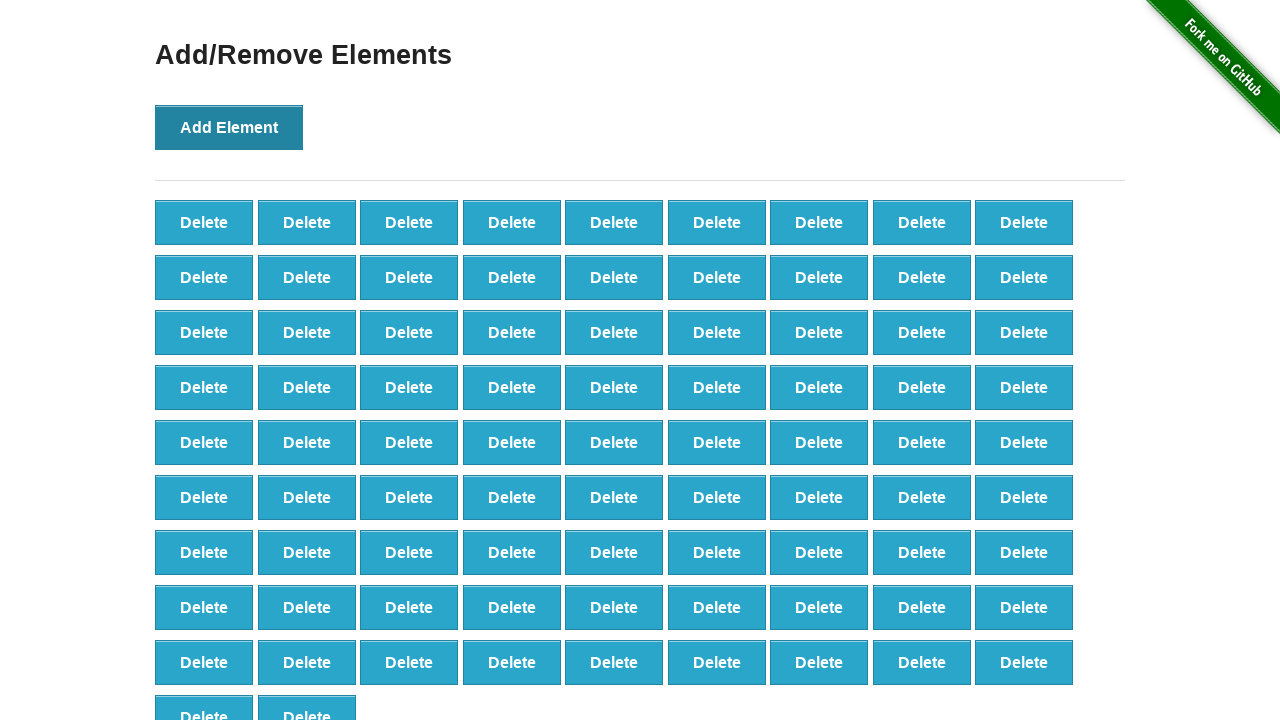

Clicked Add Element button (iteration 84/100) at (229, 127) on button[onclick='addElement()']
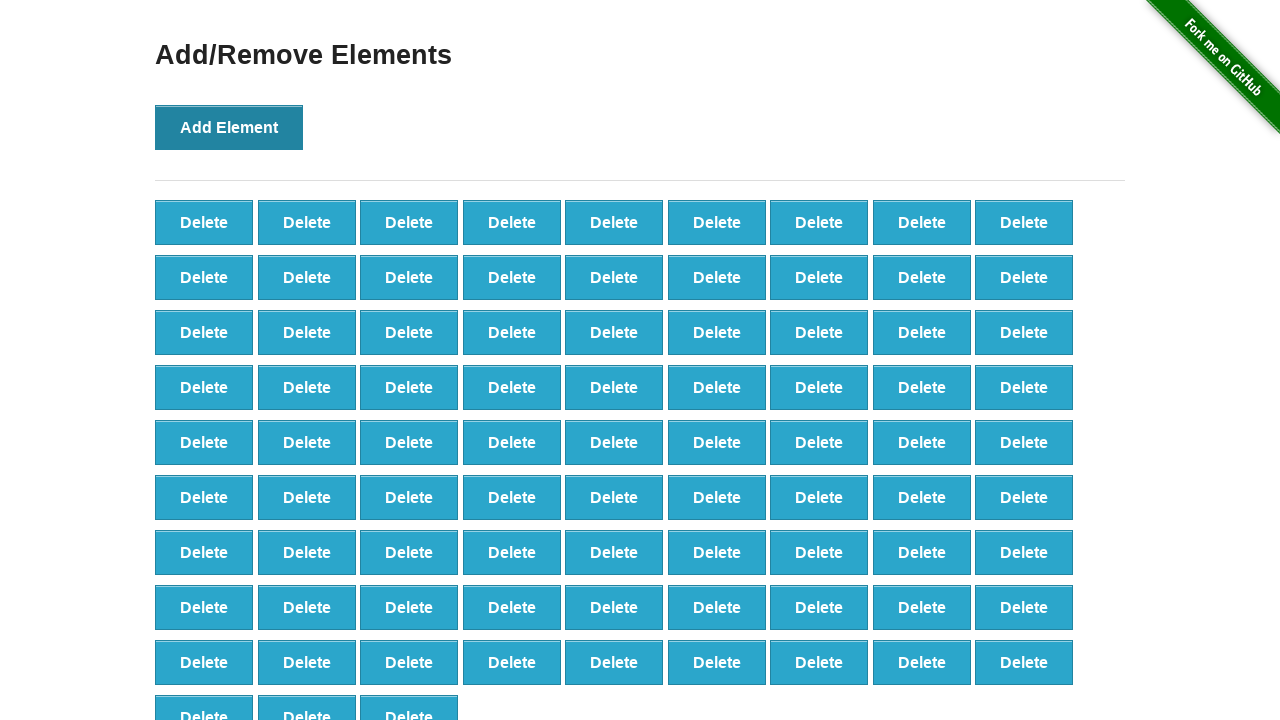

Clicked Add Element button (iteration 85/100) at (229, 127) on button[onclick='addElement()']
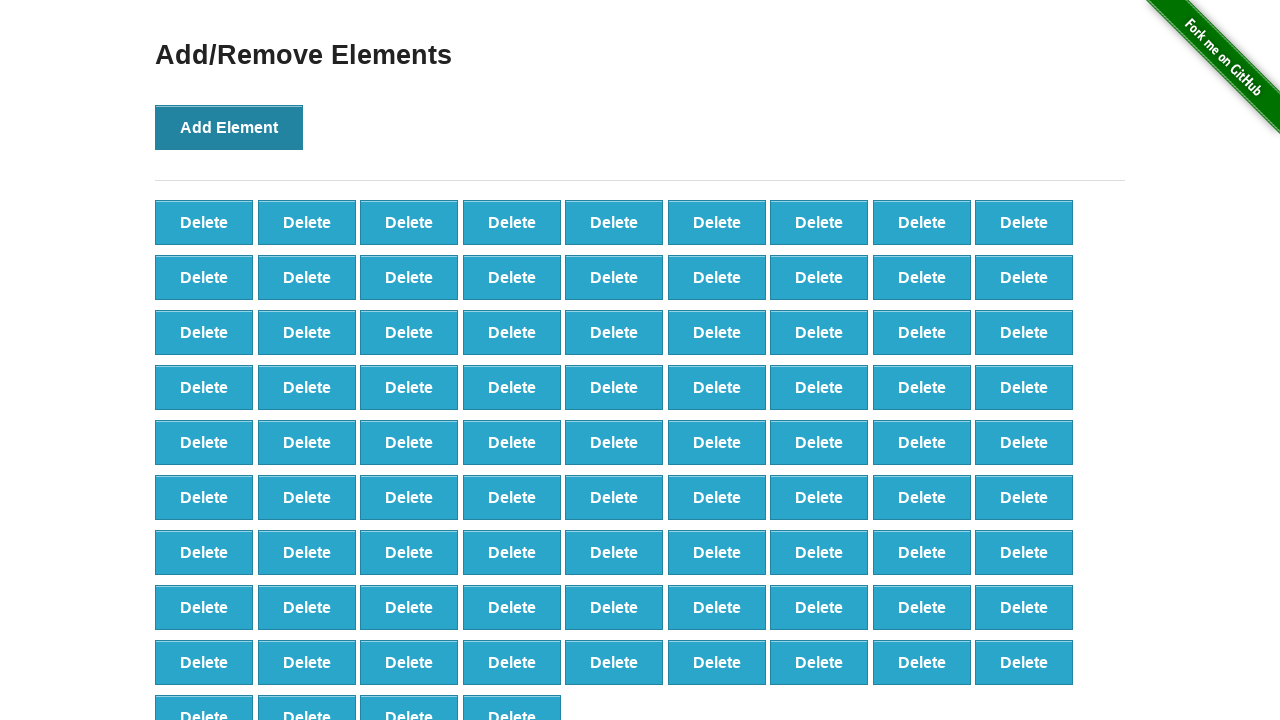

Clicked Add Element button (iteration 86/100) at (229, 127) on button[onclick='addElement()']
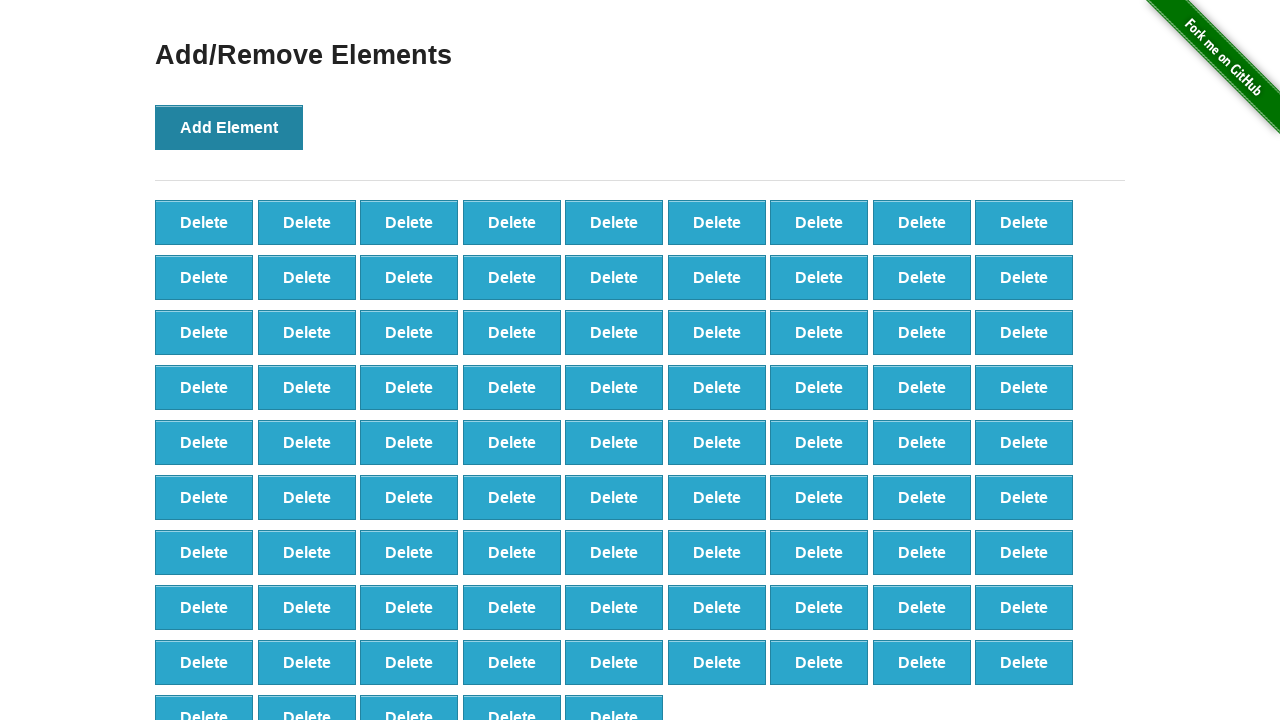

Clicked Add Element button (iteration 87/100) at (229, 127) on button[onclick='addElement()']
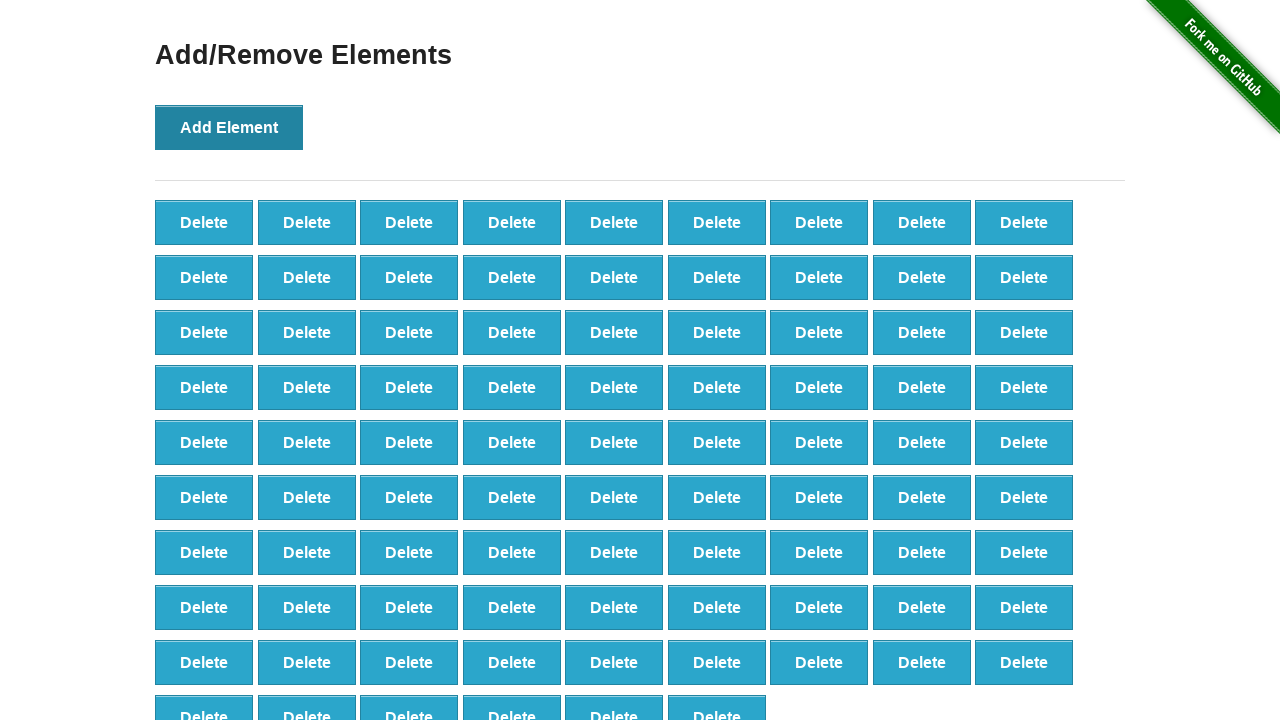

Clicked Add Element button (iteration 88/100) at (229, 127) on button[onclick='addElement()']
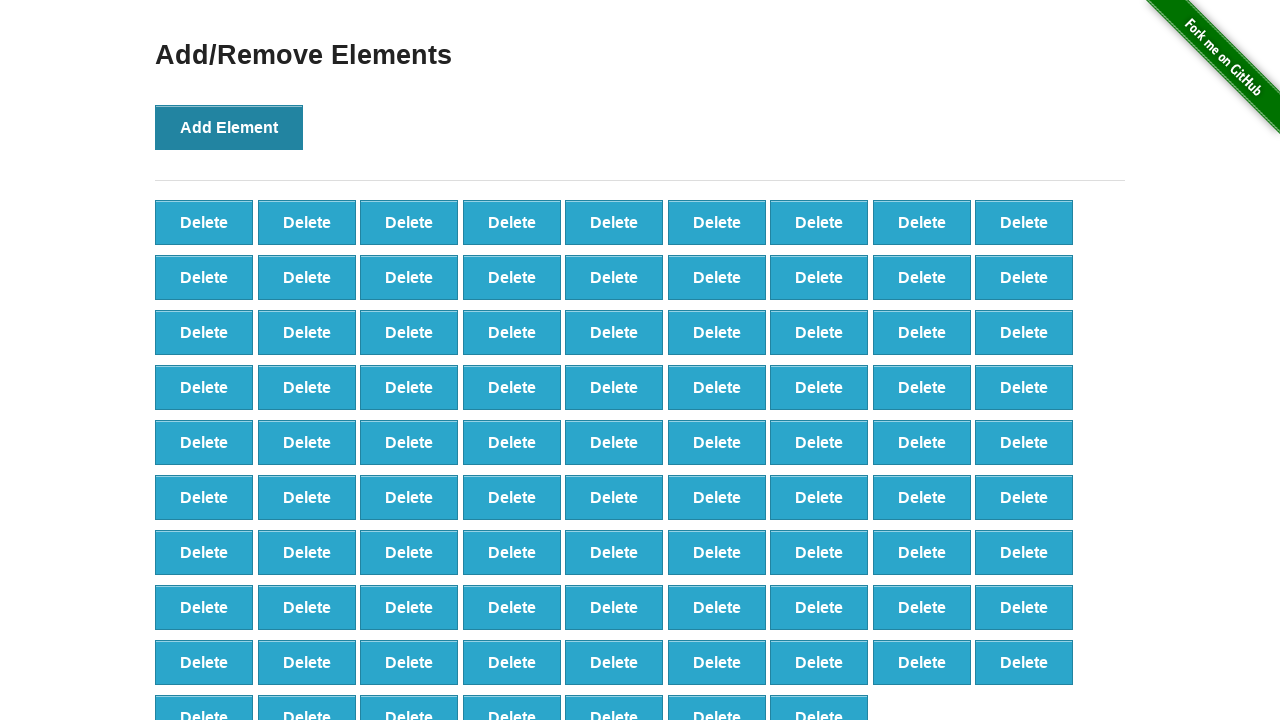

Clicked Add Element button (iteration 89/100) at (229, 127) on button[onclick='addElement()']
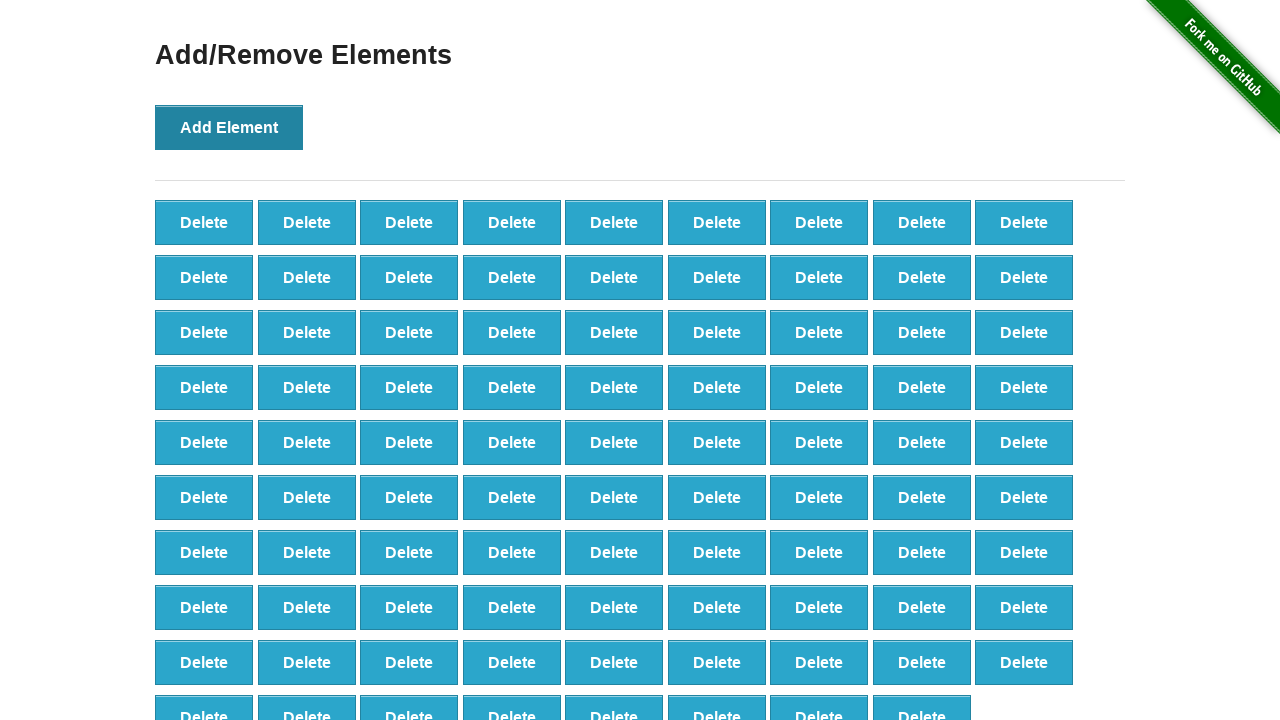

Clicked Add Element button (iteration 90/100) at (229, 127) on button[onclick='addElement()']
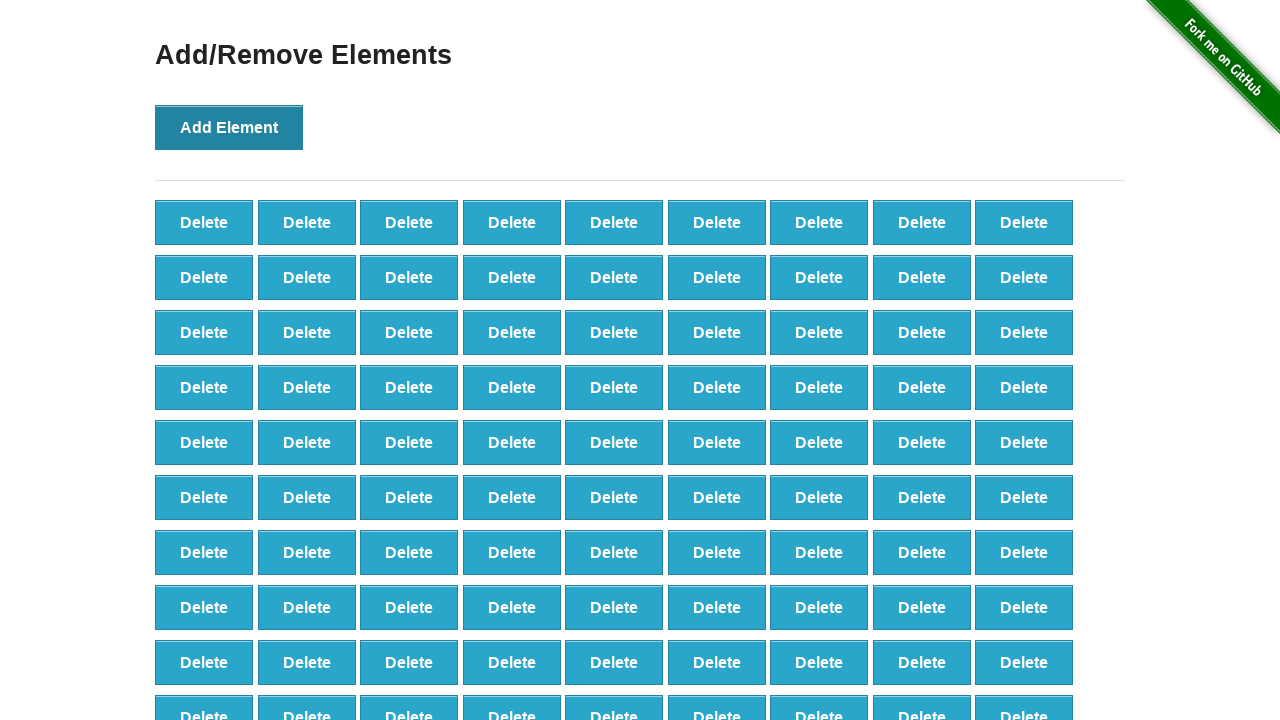

Clicked Add Element button (iteration 91/100) at (229, 127) on button[onclick='addElement()']
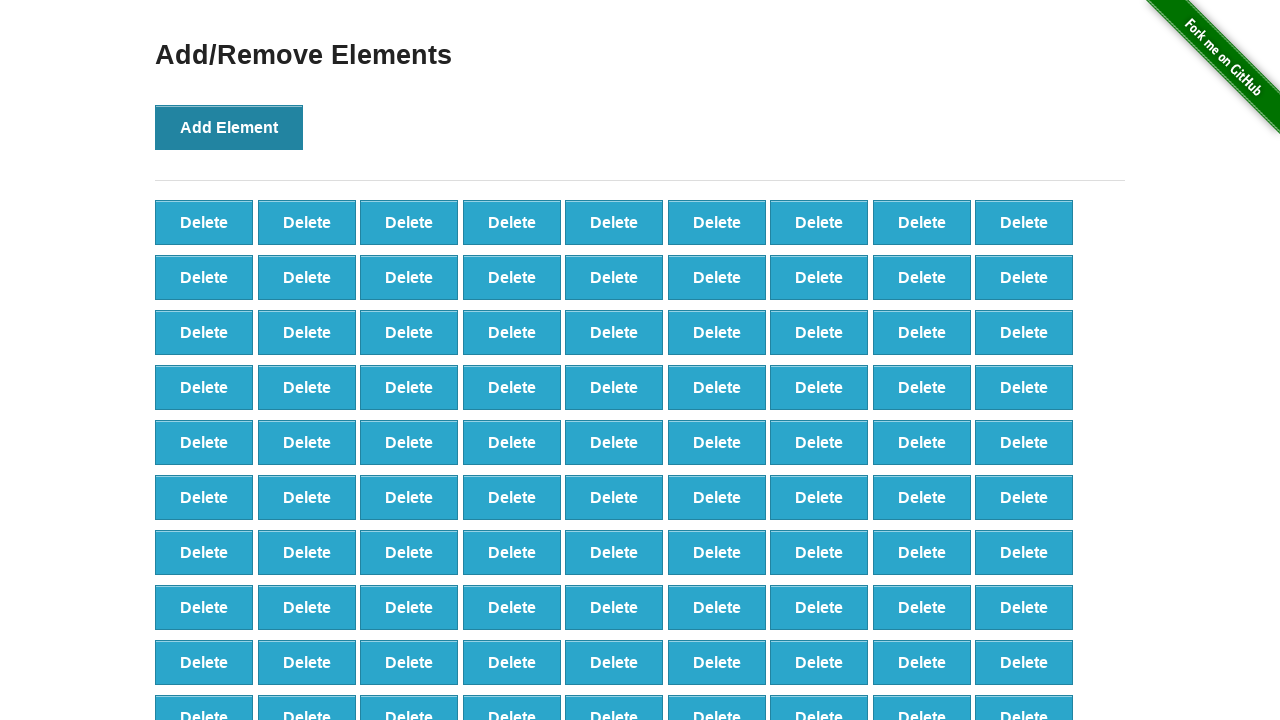

Clicked Add Element button (iteration 92/100) at (229, 127) on button[onclick='addElement()']
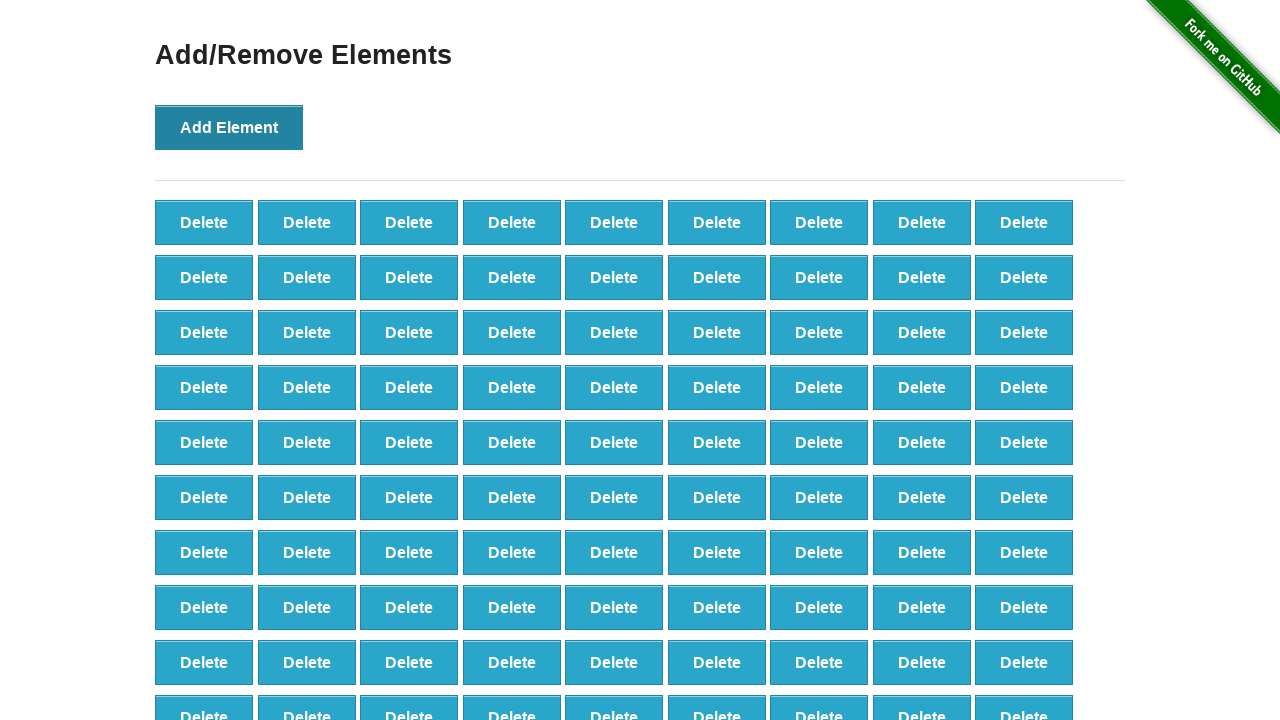

Clicked Add Element button (iteration 93/100) at (229, 127) on button[onclick='addElement()']
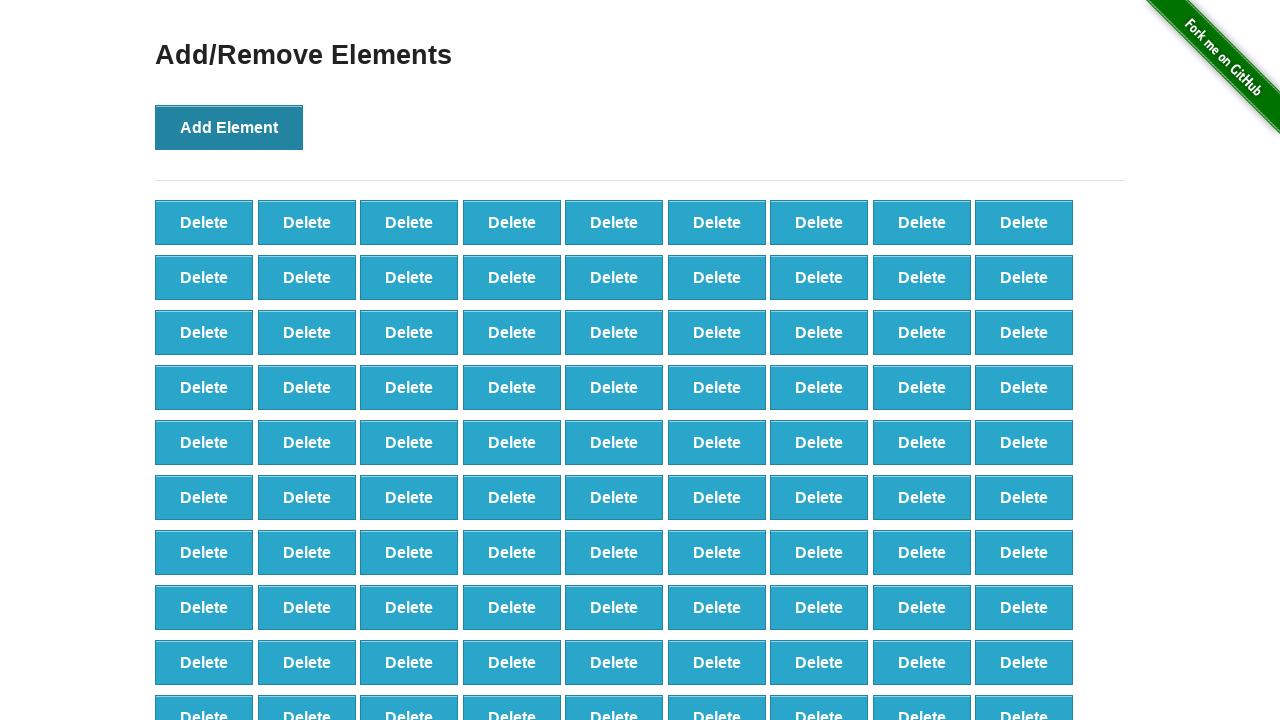

Clicked Add Element button (iteration 94/100) at (229, 127) on button[onclick='addElement()']
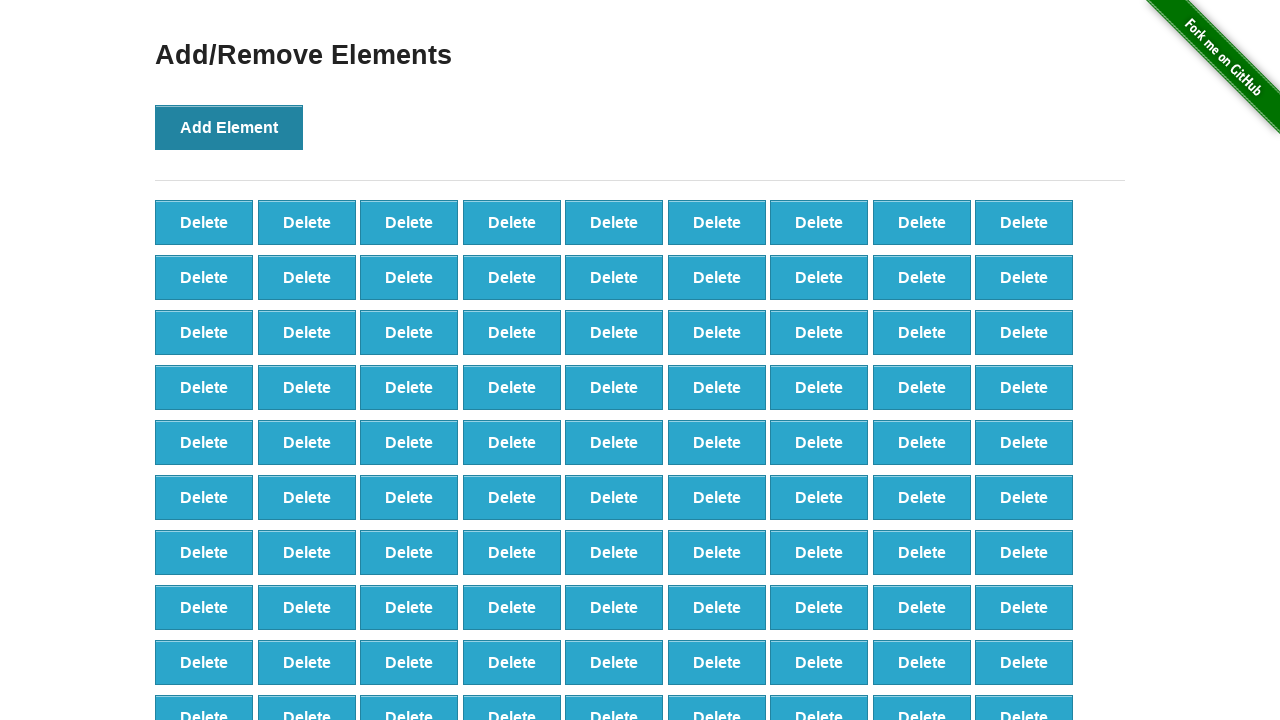

Clicked Add Element button (iteration 95/100) at (229, 127) on button[onclick='addElement()']
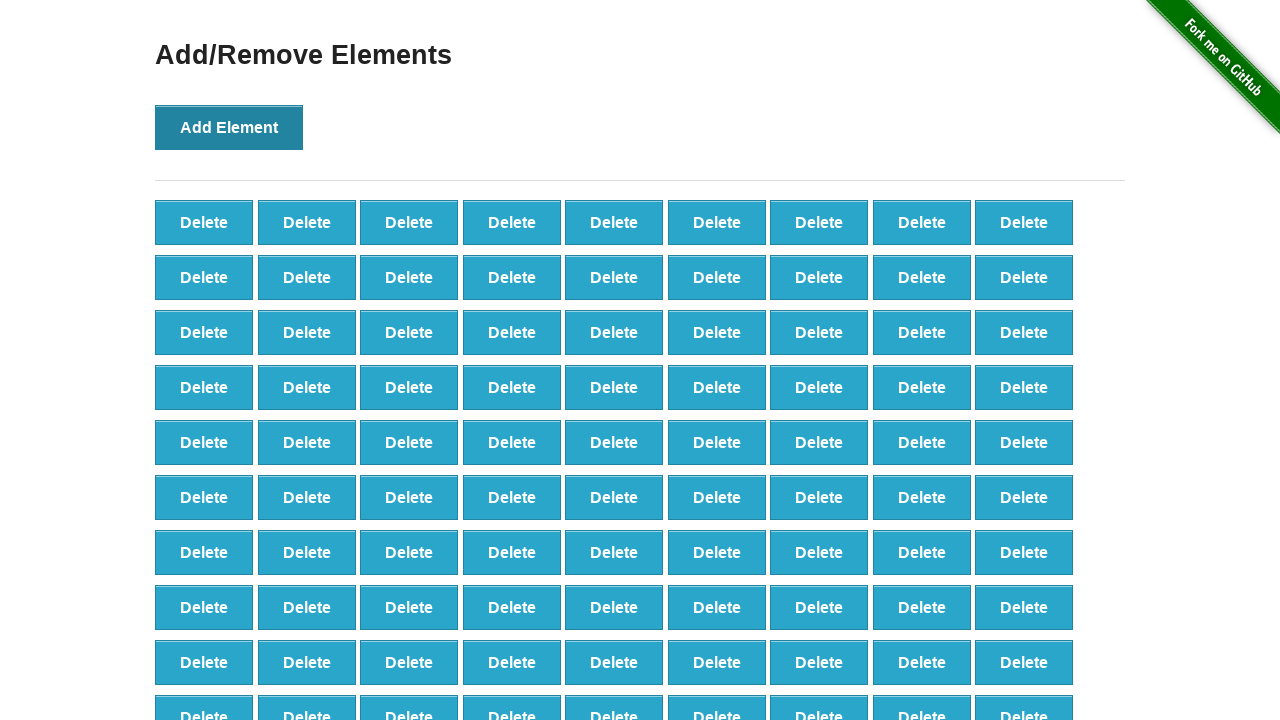

Clicked Add Element button (iteration 96/100) at (229, 127) on button[onclick='addElement()']
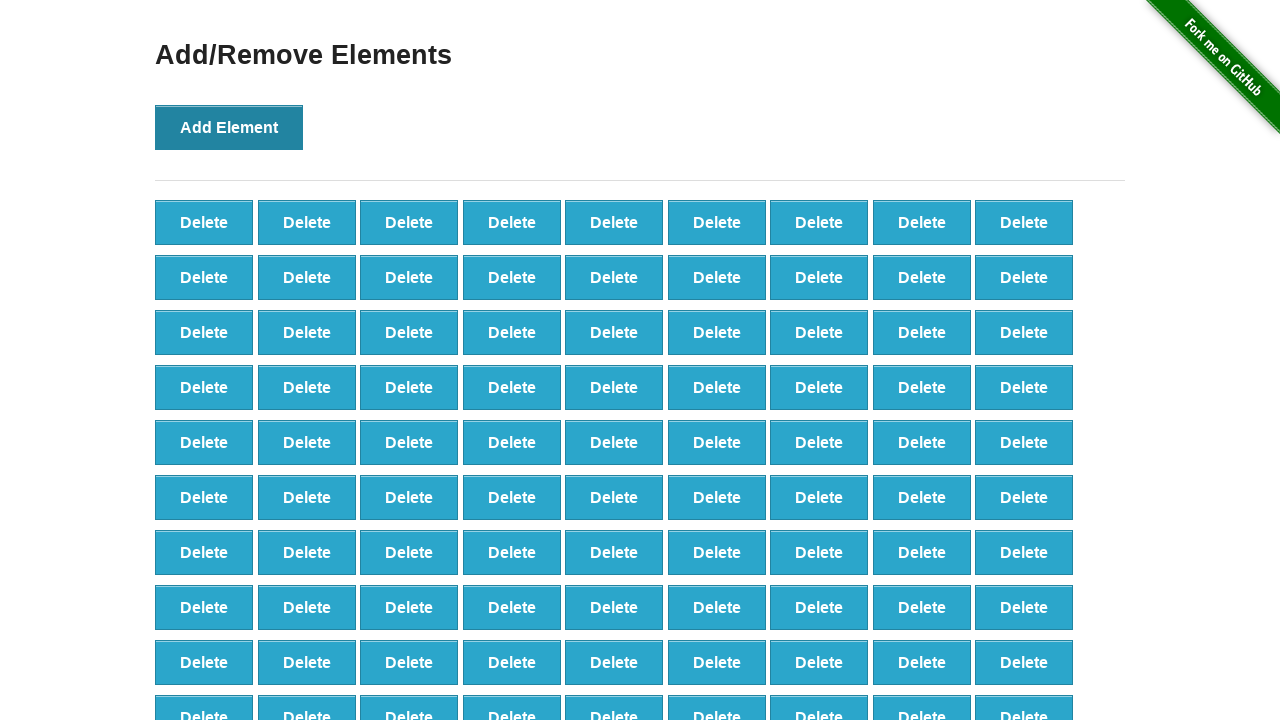

Clicked Add Element button (iteration 97/100) at (229, 127) on button[onclick='addElement()']
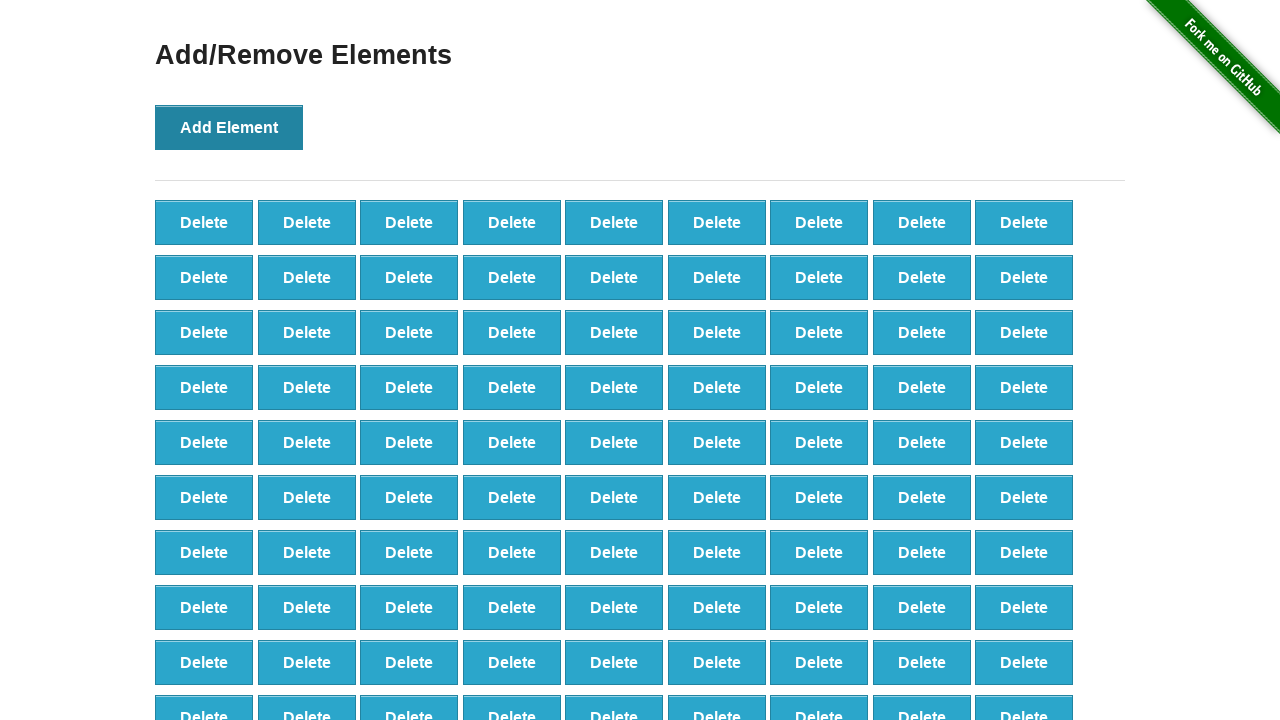

Clicked Add Element button (iteration 98/100) at (229, 127) on button[onclick='addElement()']
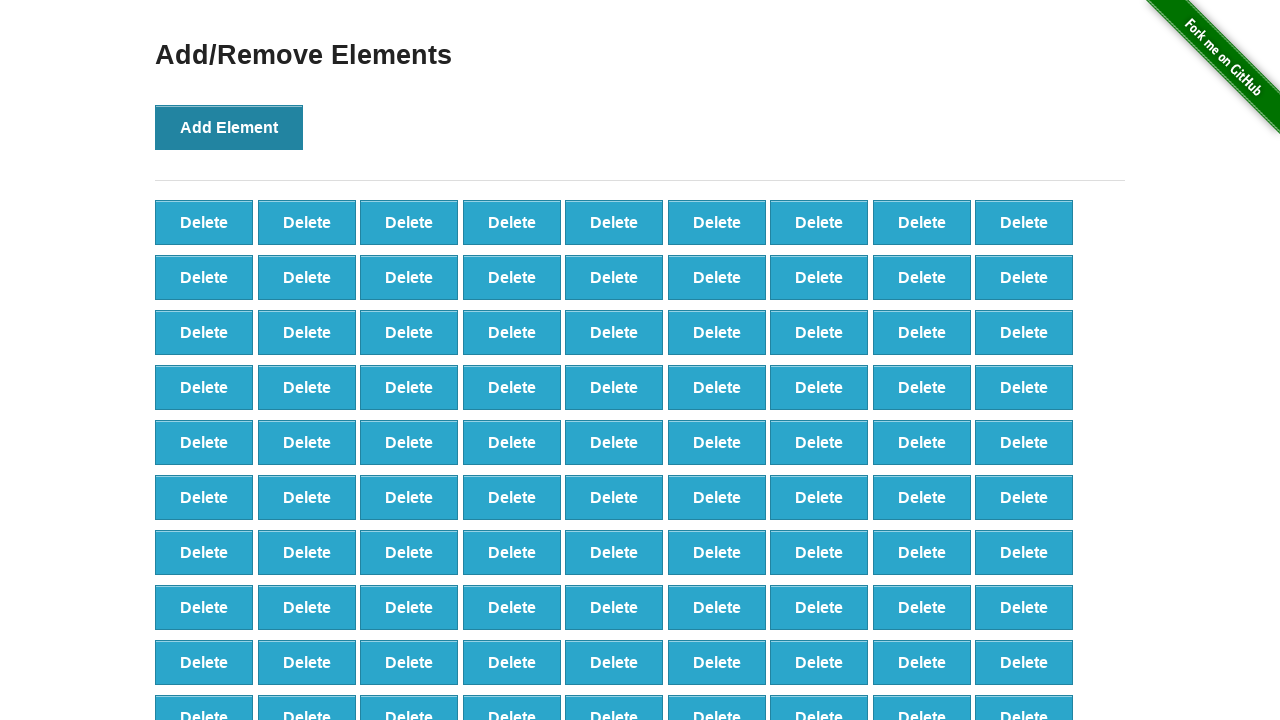

Clicked Add Element button (iteration 99/100) at (229, 127) on button[onclick='addElement()']
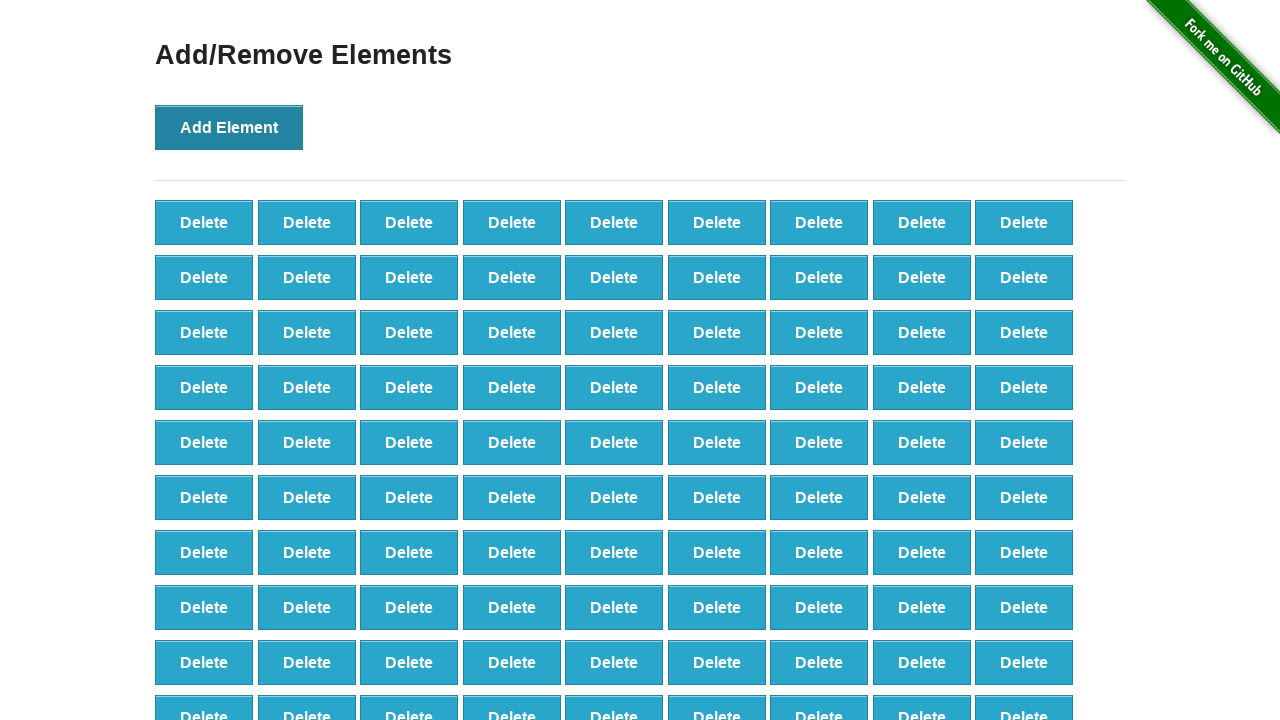

Clicked Add Element button (iteration 100/100) at (229, 127) on button[onclick='addElement()']
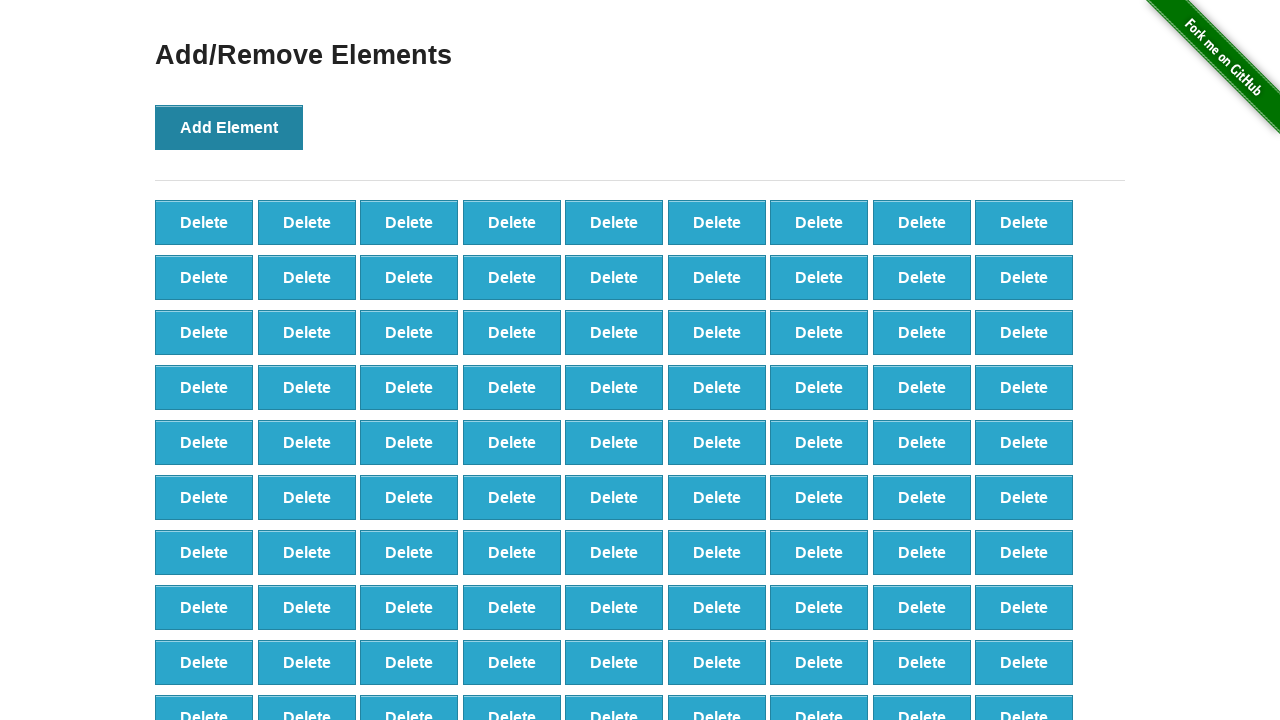

Counted initial delete buttons: 100
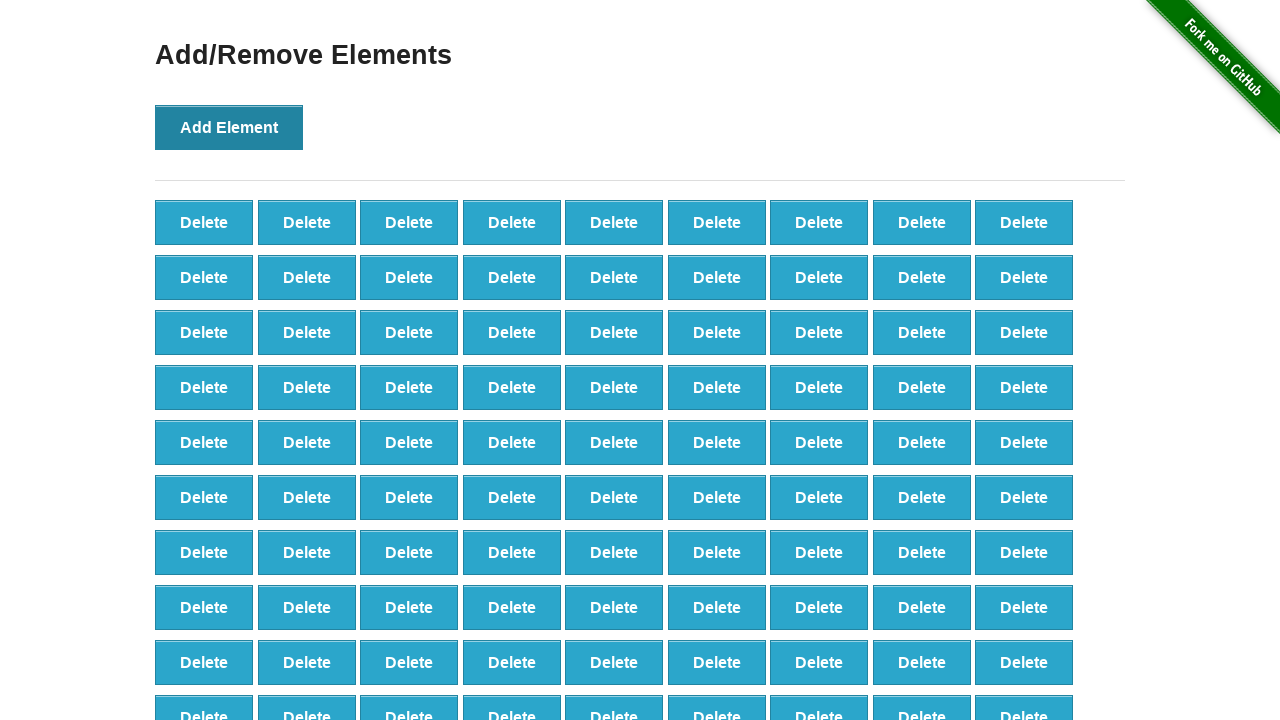

Clicked delete button (iteration 1/90) at (204, 222) on button[onclick='deleteElement()'] >> nth=0
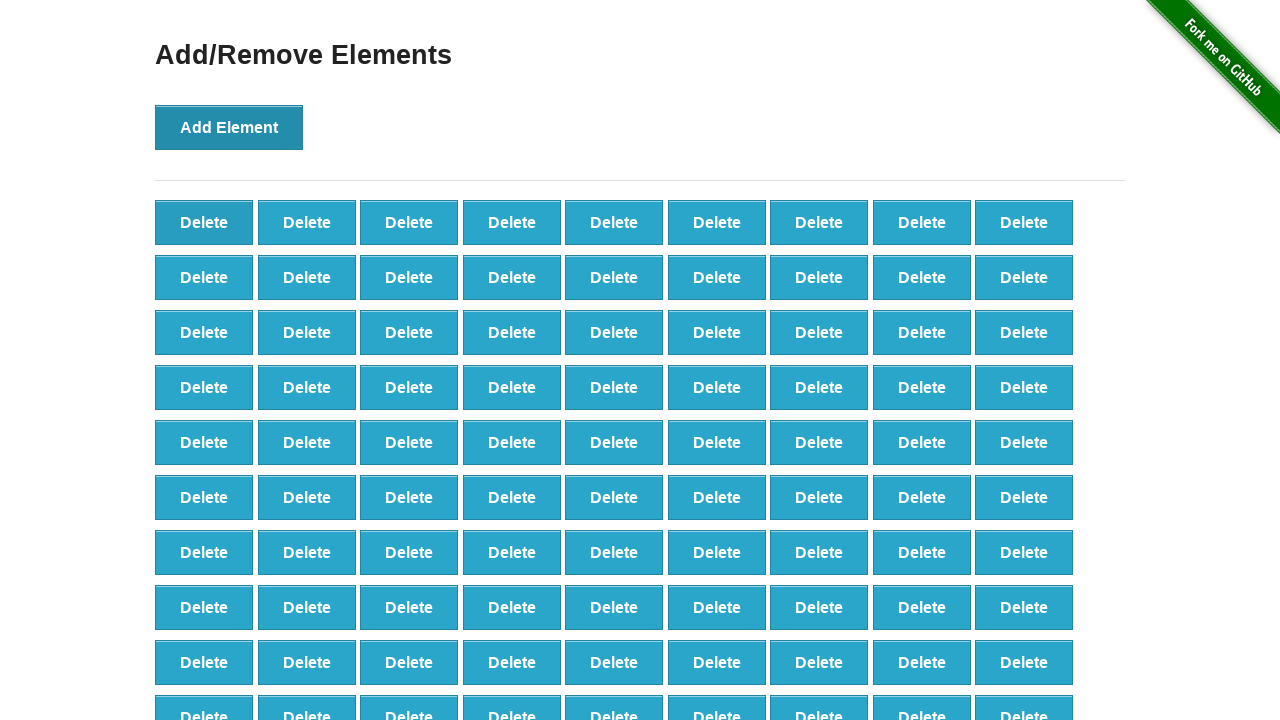

Clicked delete button (iteration 2/90) at (204, 222) on button[onclick='deleteElement()'] >> nth=0
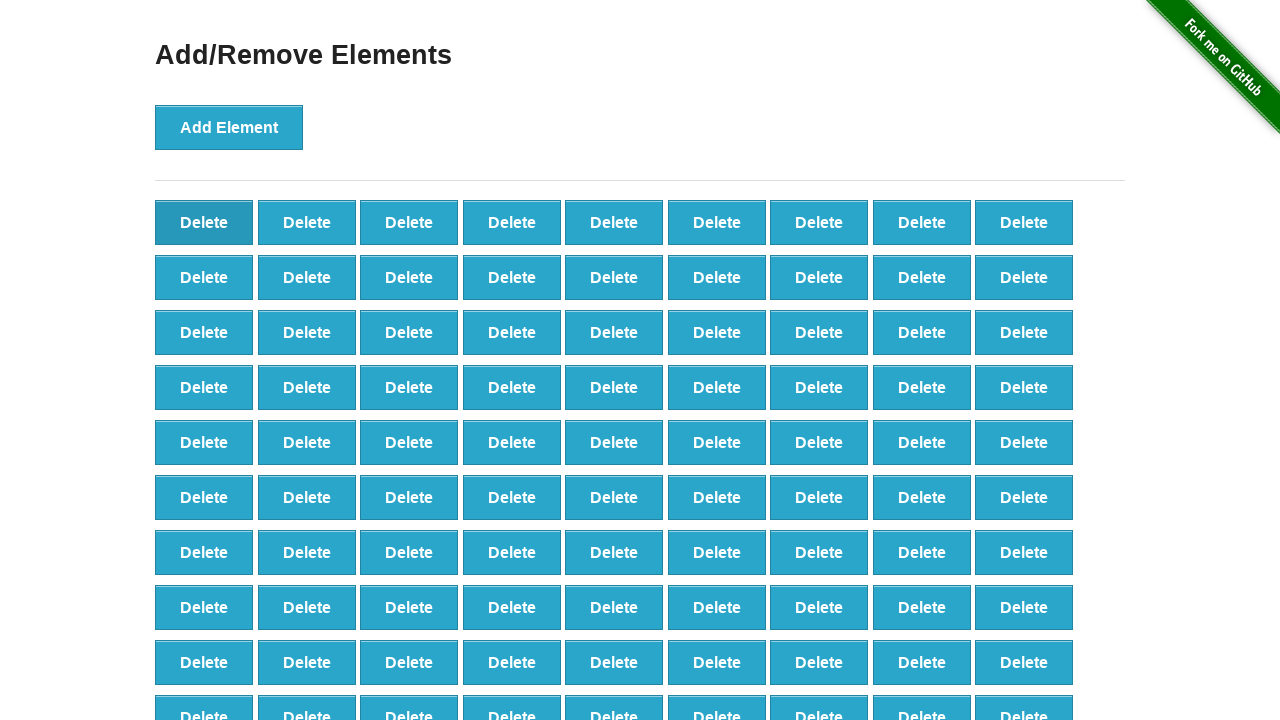

Clicked delete button (iteration 3/90) at (204, 222) on button[onclick='deleteElement()'] >> nth=0
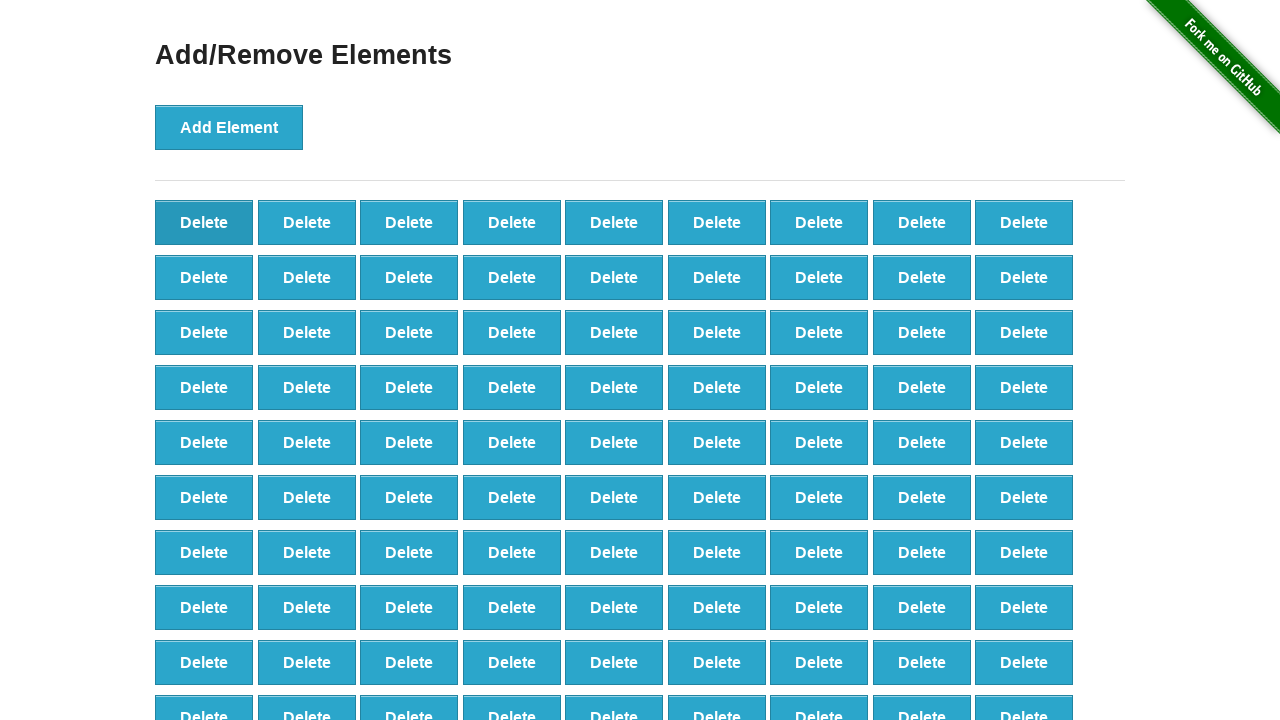

Clicked delete button (iteration 4/90) at (204, 222) on button[onclick='deleteElement()'] >> nth=0
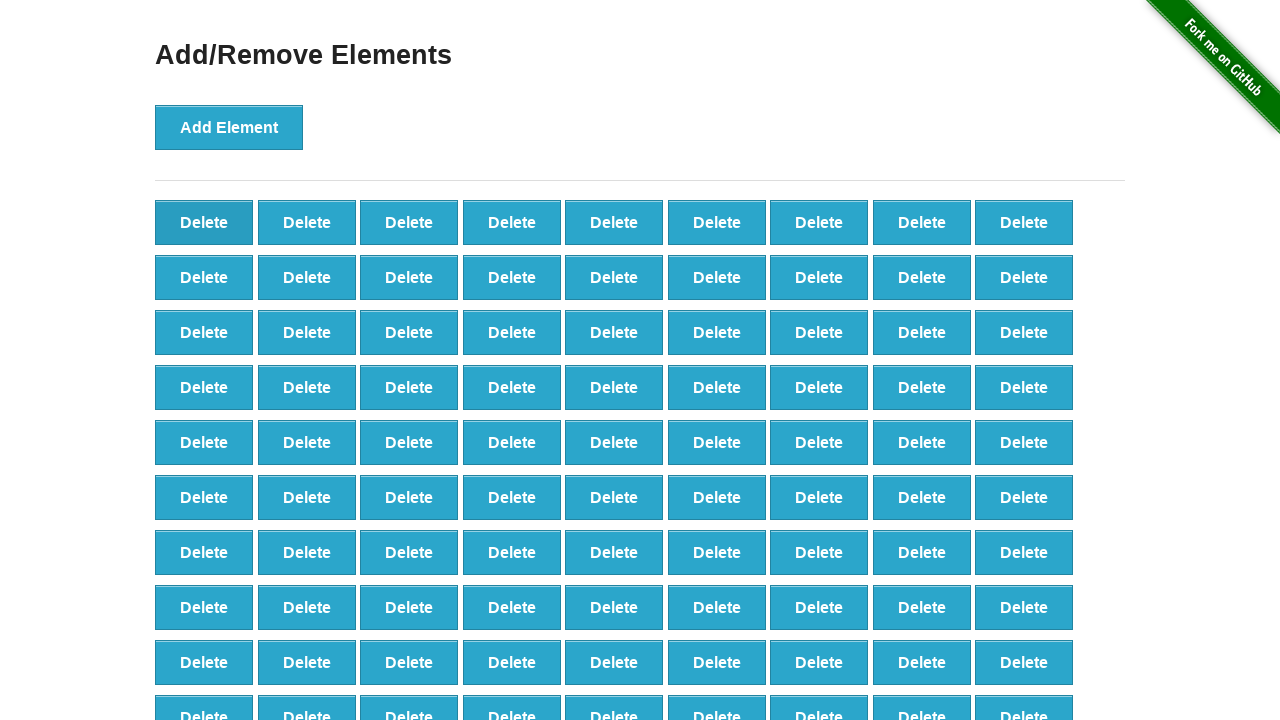

Clicked delete button (iteration 5/90) at (204, 222) on button[onclick='deleteElement()'] >> nth=0
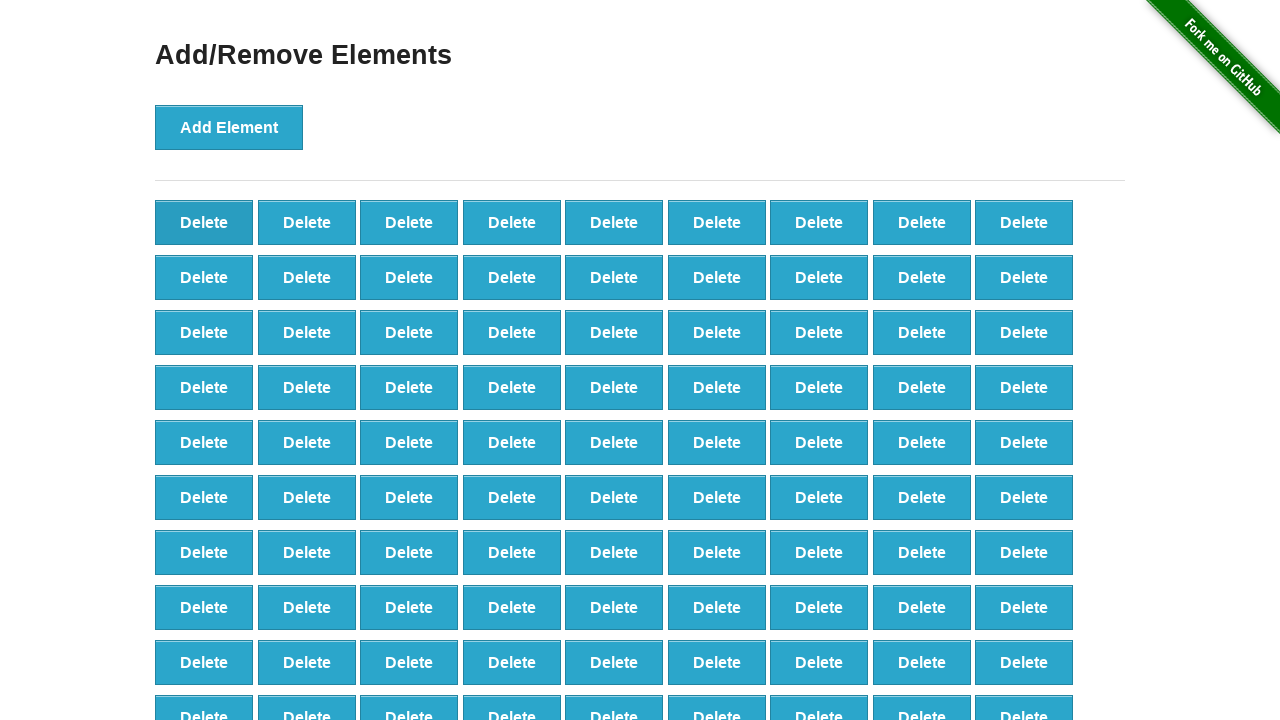

Clicked delete button (iteration 6/90) at (204, 222) on button[onclick='deleteElement()'] >> nth=0
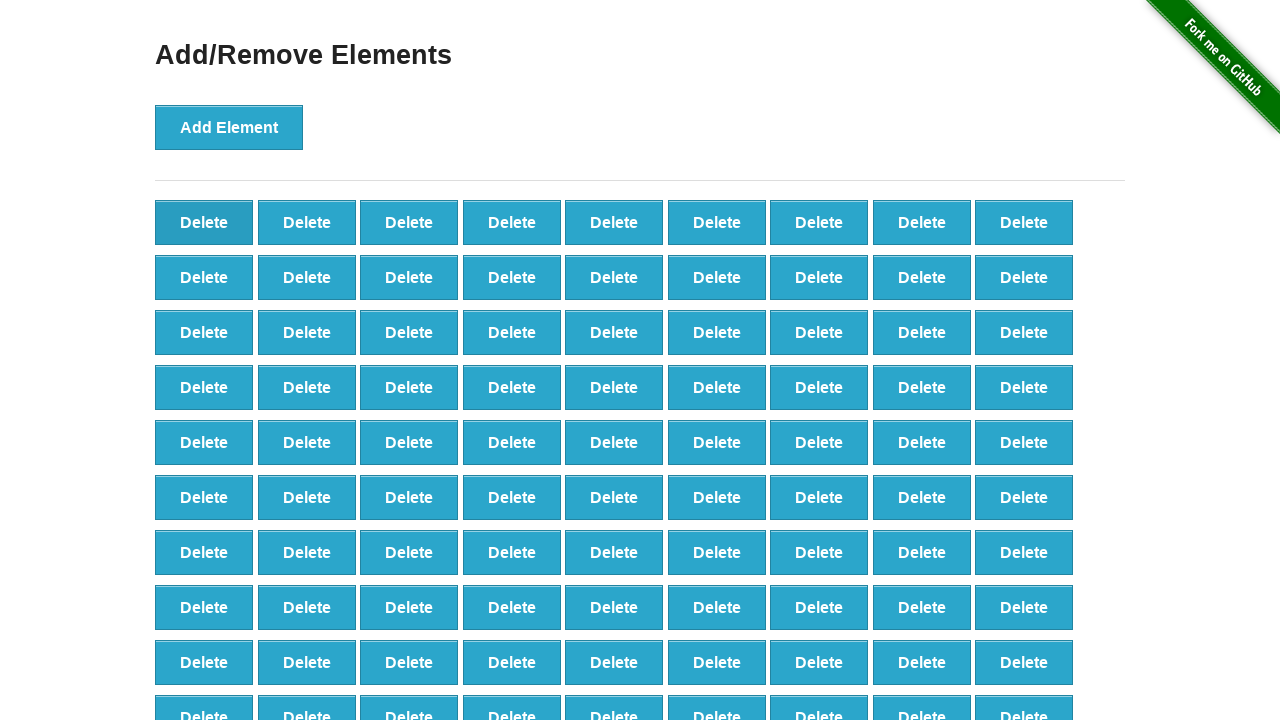

Clicked delete button (iteration 7/90) at (204, 222) on button[onclick='deleteElement()'] >> nth=0
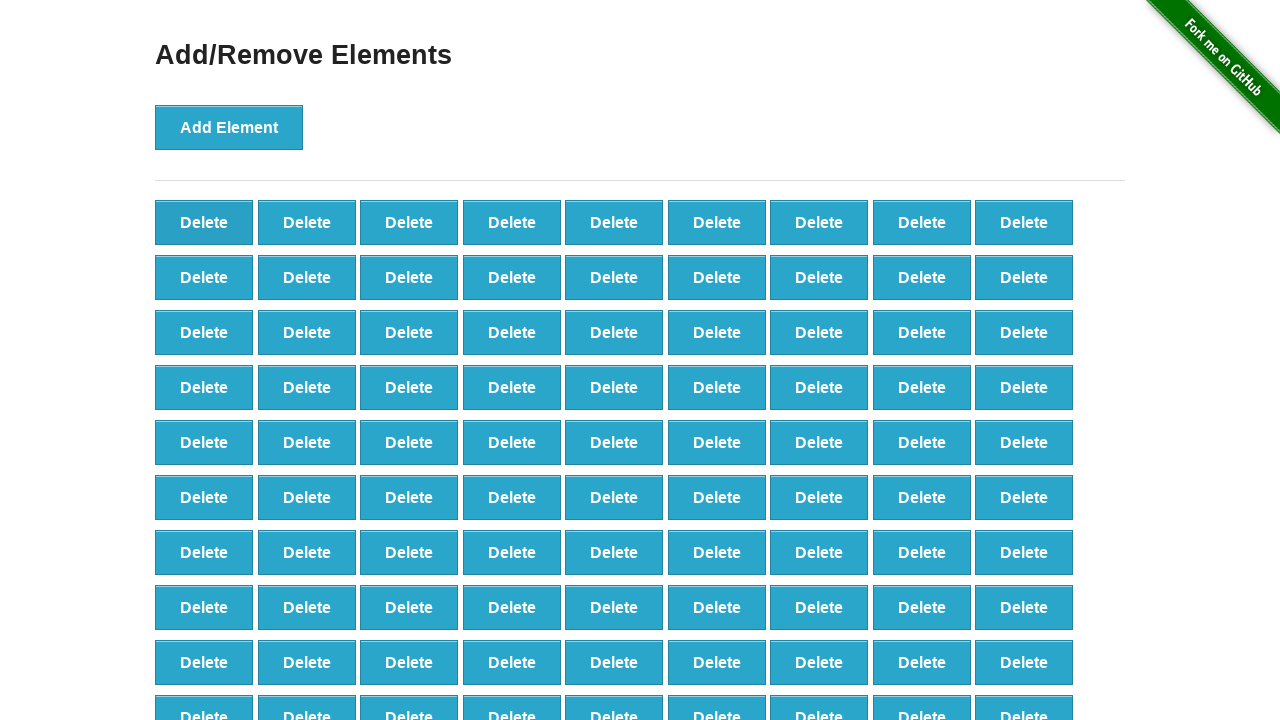

Clicked delete button (iteration 8/90) at (204, 222) on button[onclick='deleteElement()'] >> nth=0
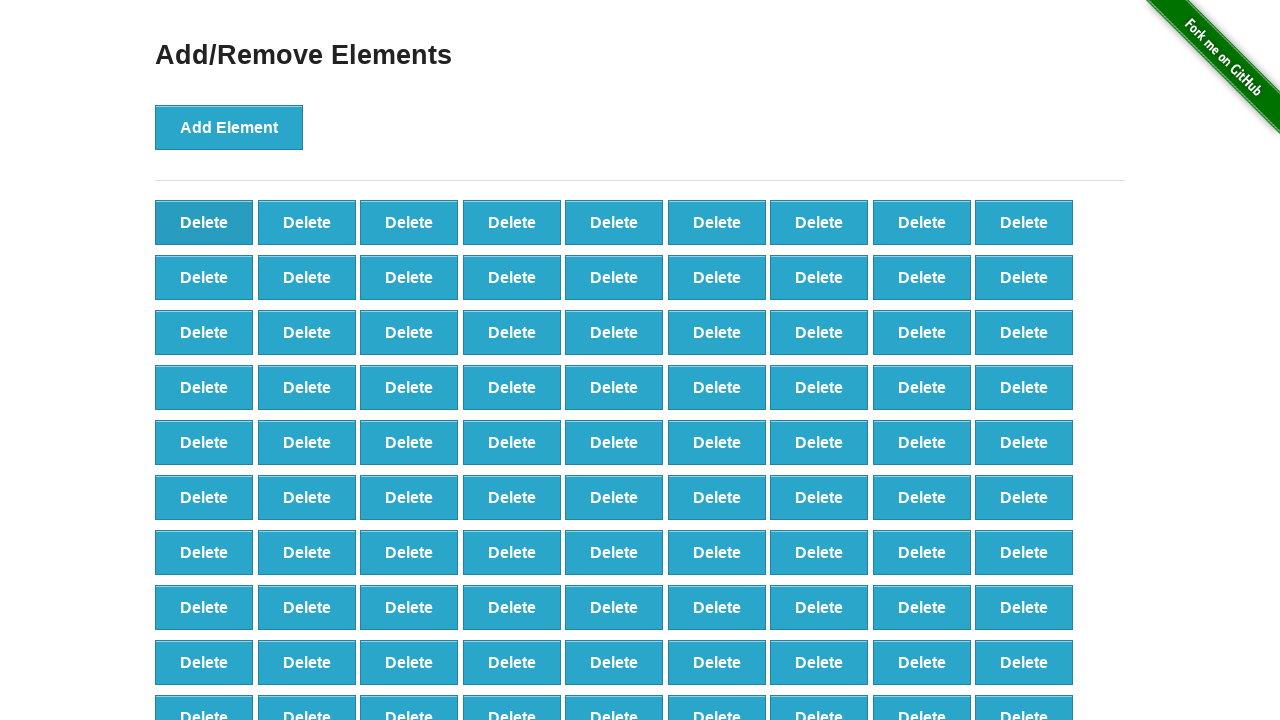

Clicked delete button (iteration 9/90) at (204, 222) on button[onclick='deleteElement()'] >> nth=0
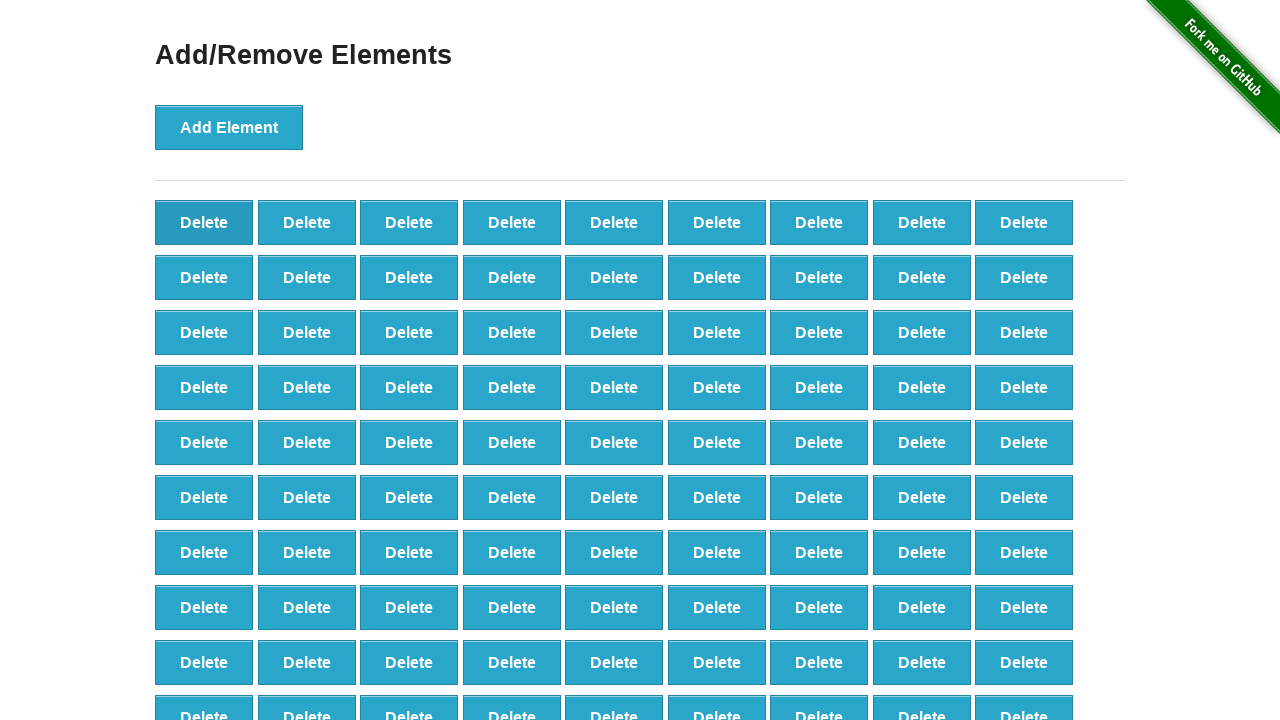

Clicked delete button (iteration 10/90) at (204, 222) on button[onclick='deleteElement()'] >> nth=0
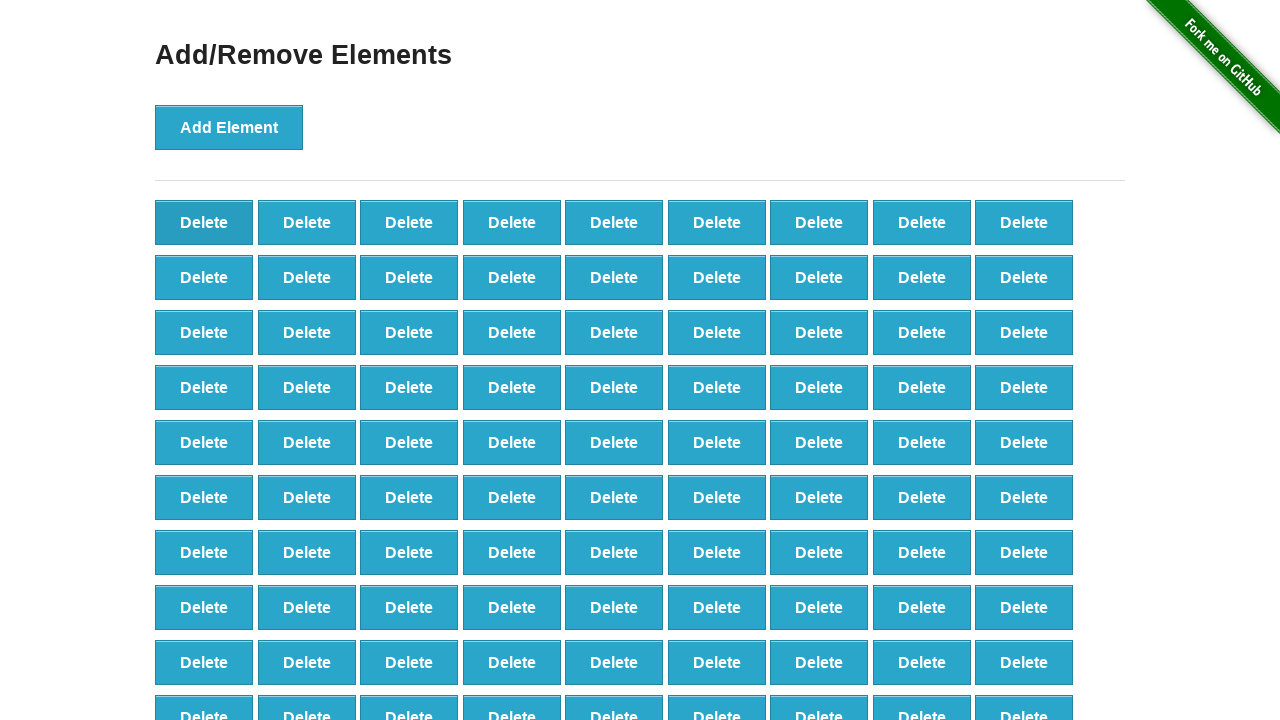

Clicked delete button (iteration 11/90) at (204, 222) on button[onclick='deleteElement()'] >> nth=0
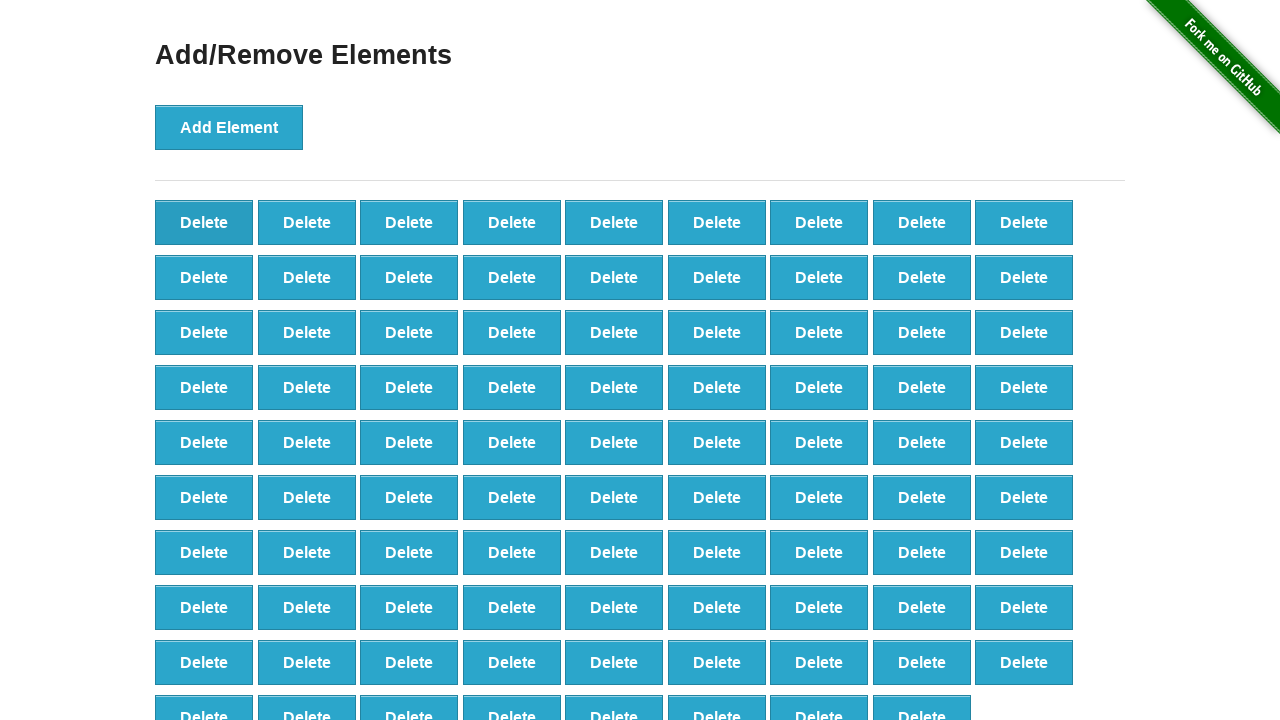

Clicked delete button (iteration 12/90) at (204, 222) on button[onclick='deleteElement()'] >> nth=0
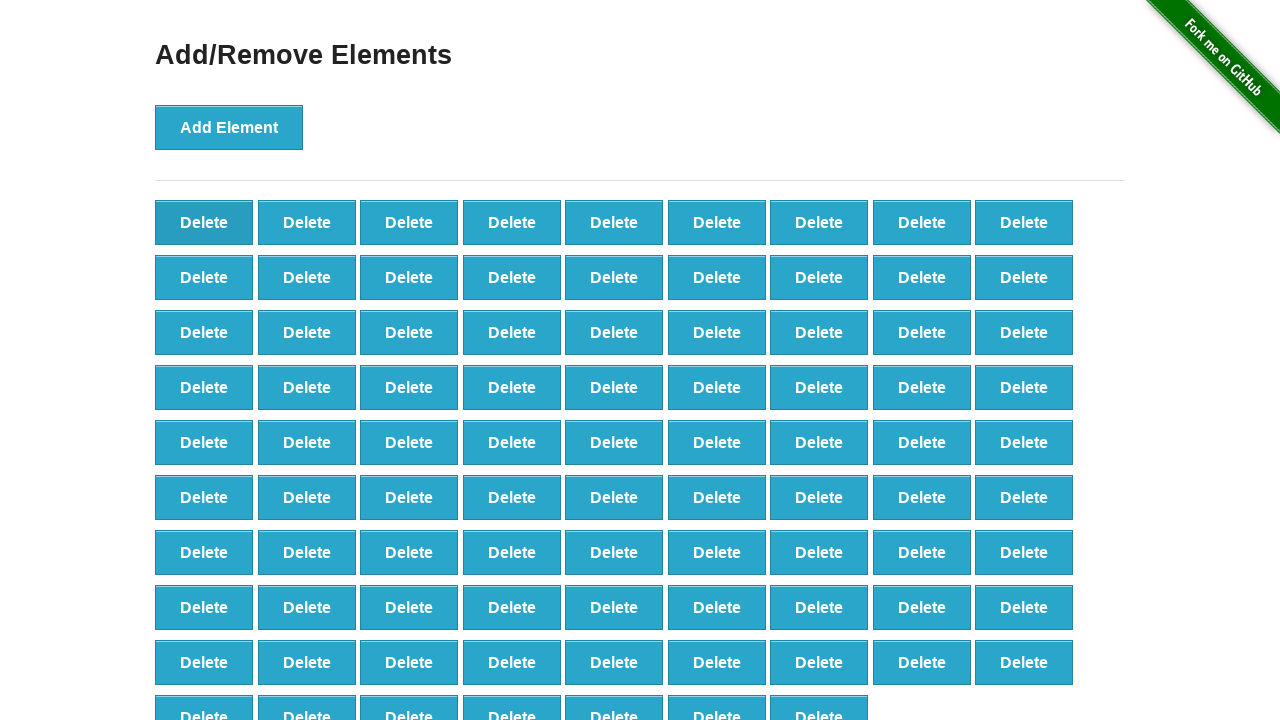

Clicked delete button (iteration 13/90) at (204, 222) on button[onclick='deleteElement()'] >> nth=0
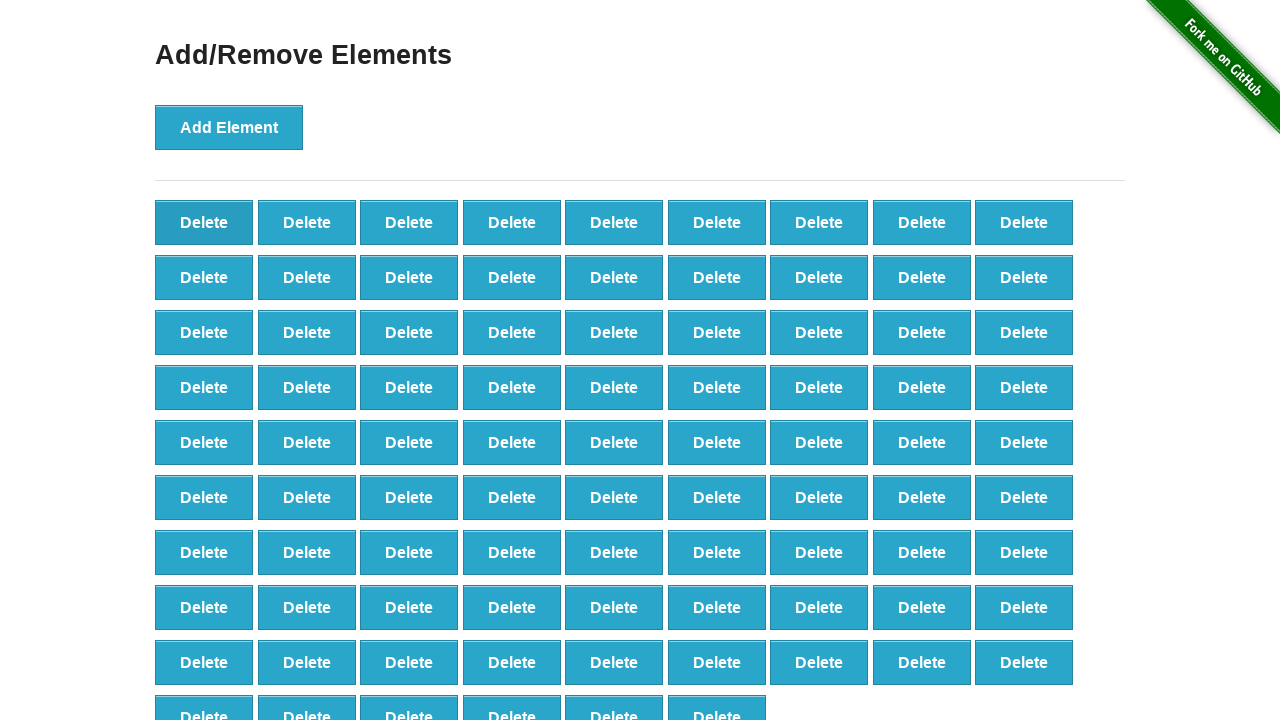

Clicked delete button (iteration 14/90) at (204, 222) on button[onclick='deleteElement()'] >> nth=0
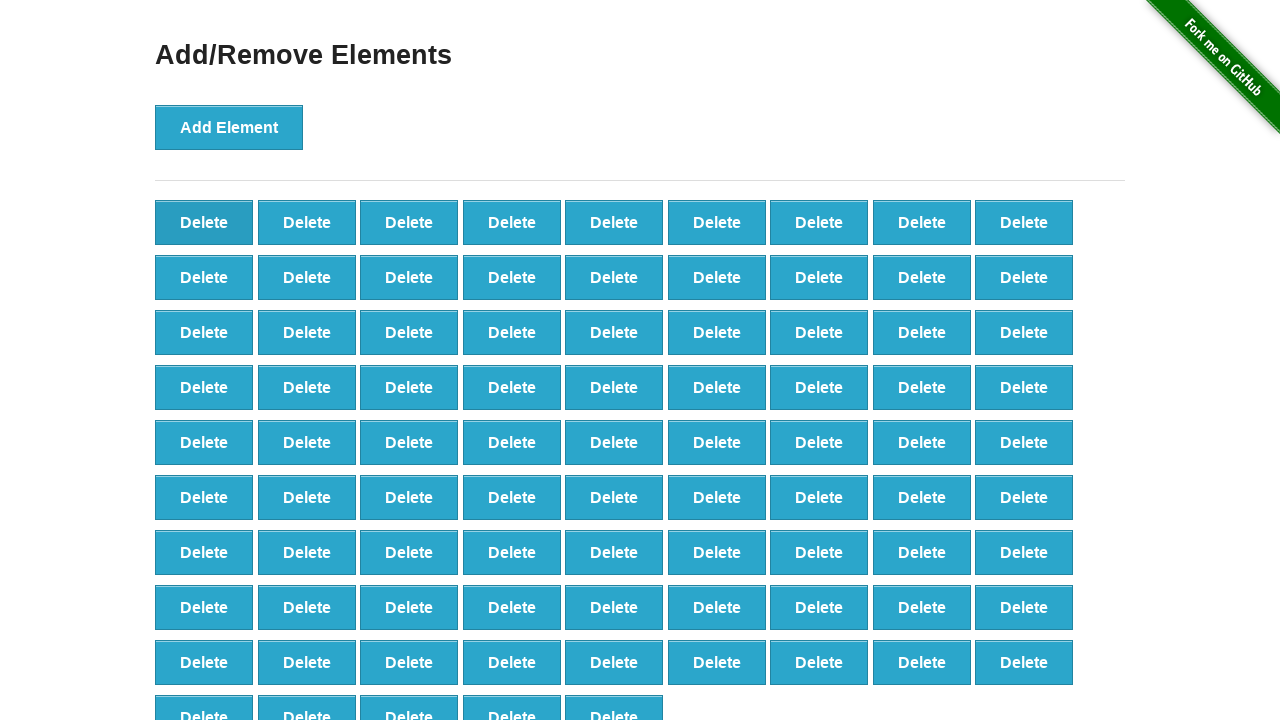

Clicked delete button (iteration 15/90) at (204, 222) on button[onclick='deleteElement()'] >> nth=0
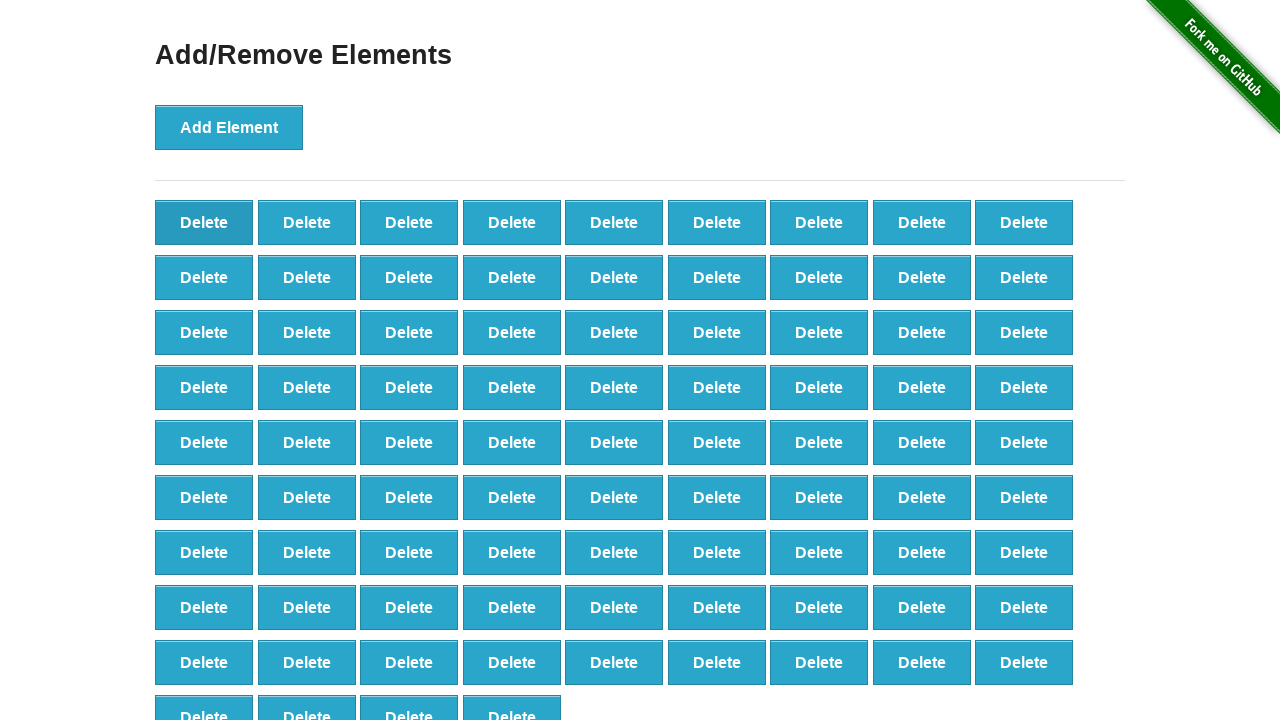

Clicked delete button (iteration 16/90) at (204, 222) on button[onclick='deleteElement()'] >> nth=0
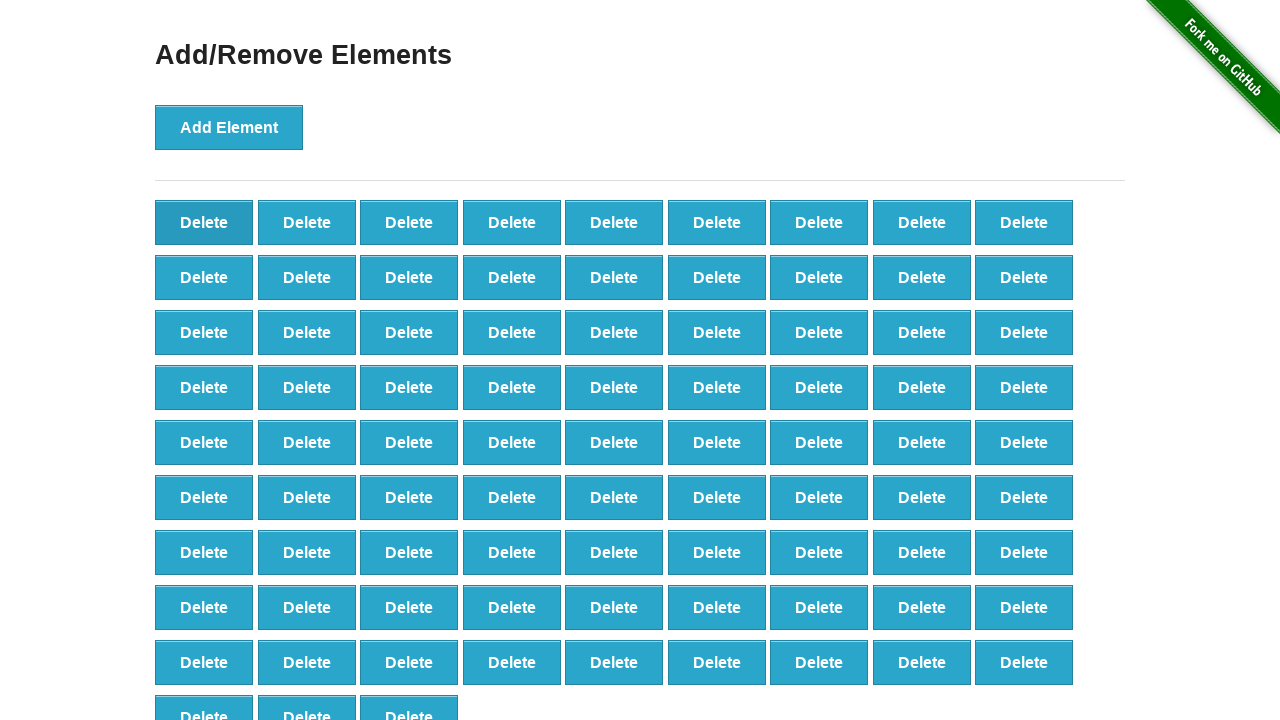

Clicked delete button (iteration 17/90) at (204, 222) on button[onclick='deleteElement()'] >> nth=0
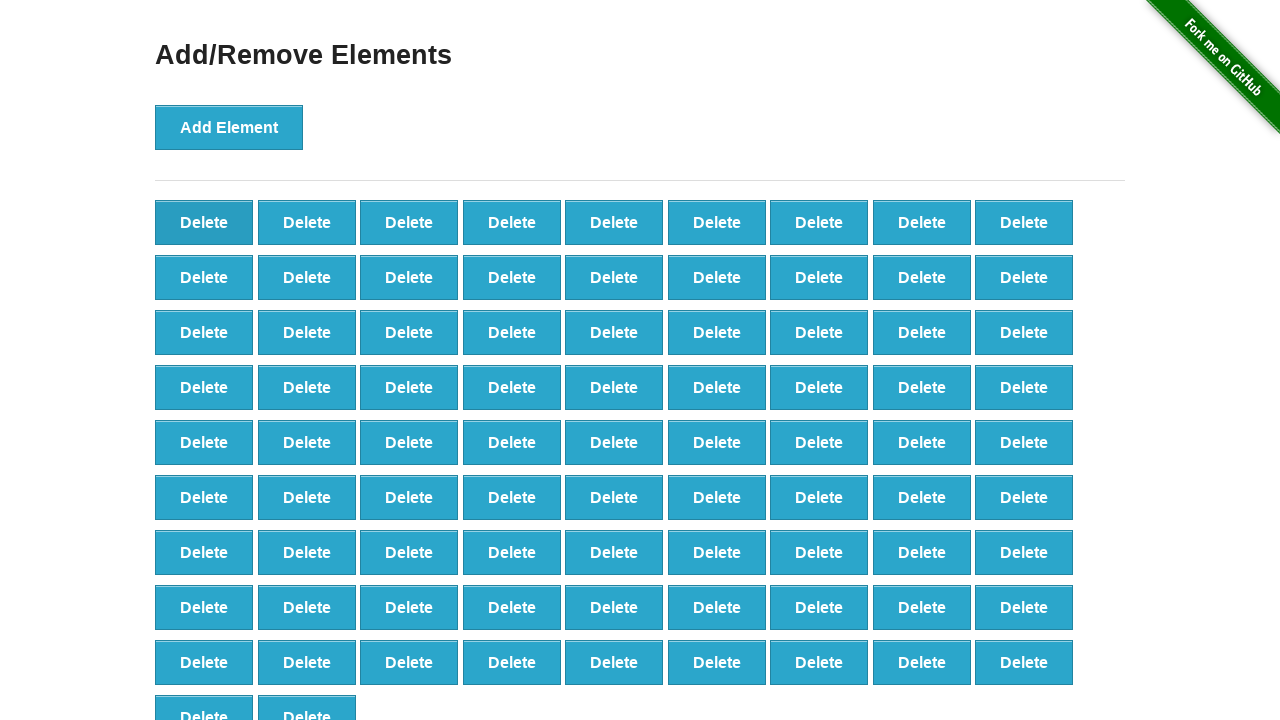

Clicked delete button (iteration 18/90) at (204, 222) on button[onclick='deleteElement()'] >> nth=0
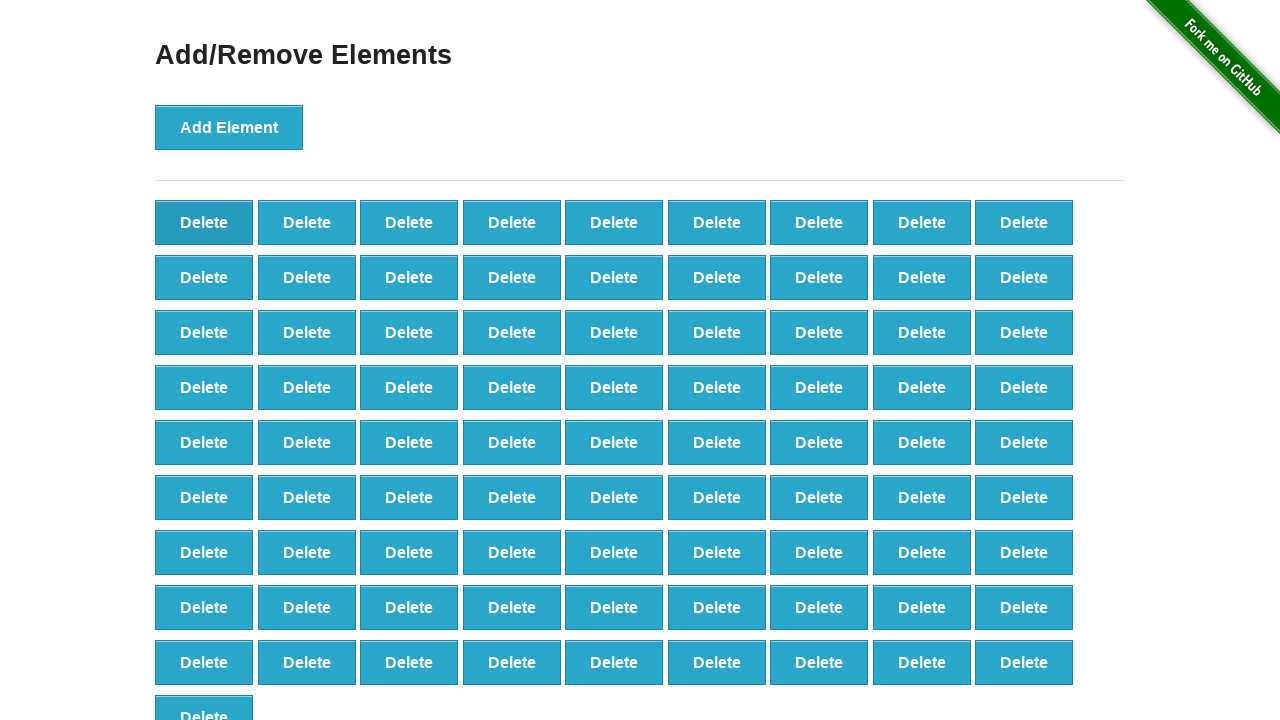

Clicked delete button (iteration 19/90) at (204, 222) on button[onclick='deleteElement()'] >> nth=0
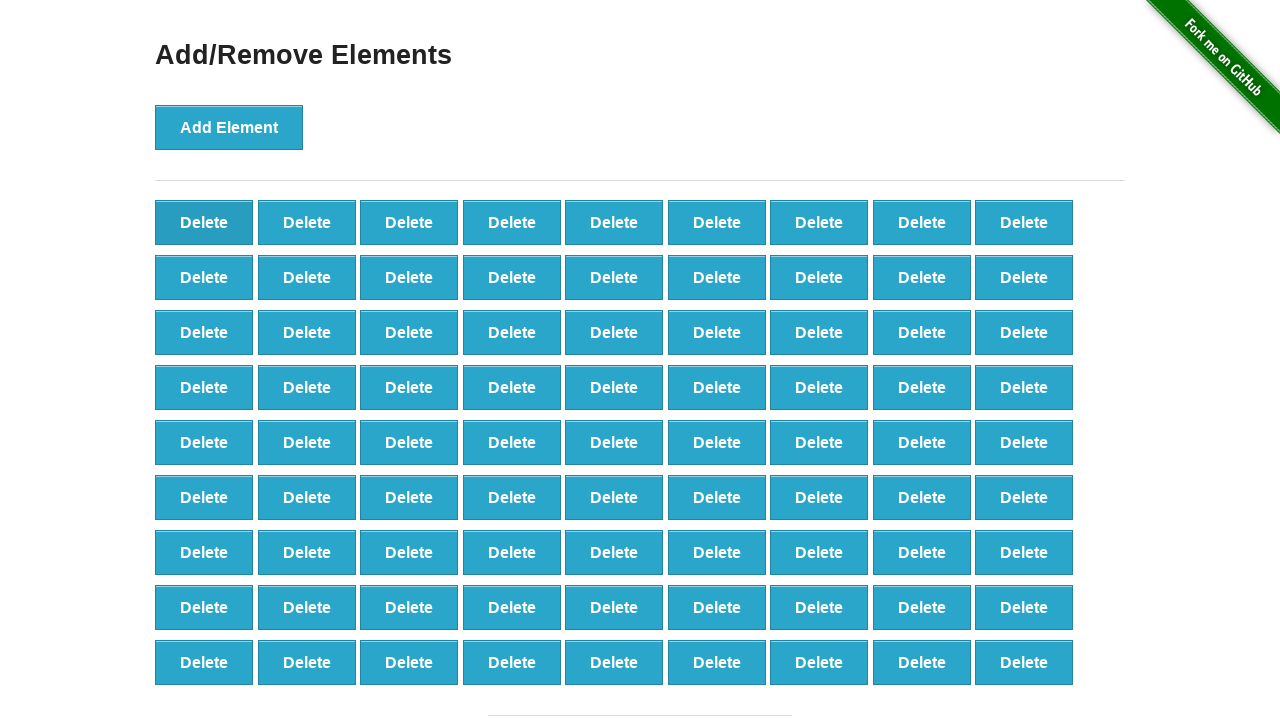

Clicked delete button (iteration 20/90) at (204, 222) on button[onclick='deleteElement()'] >> nth=0
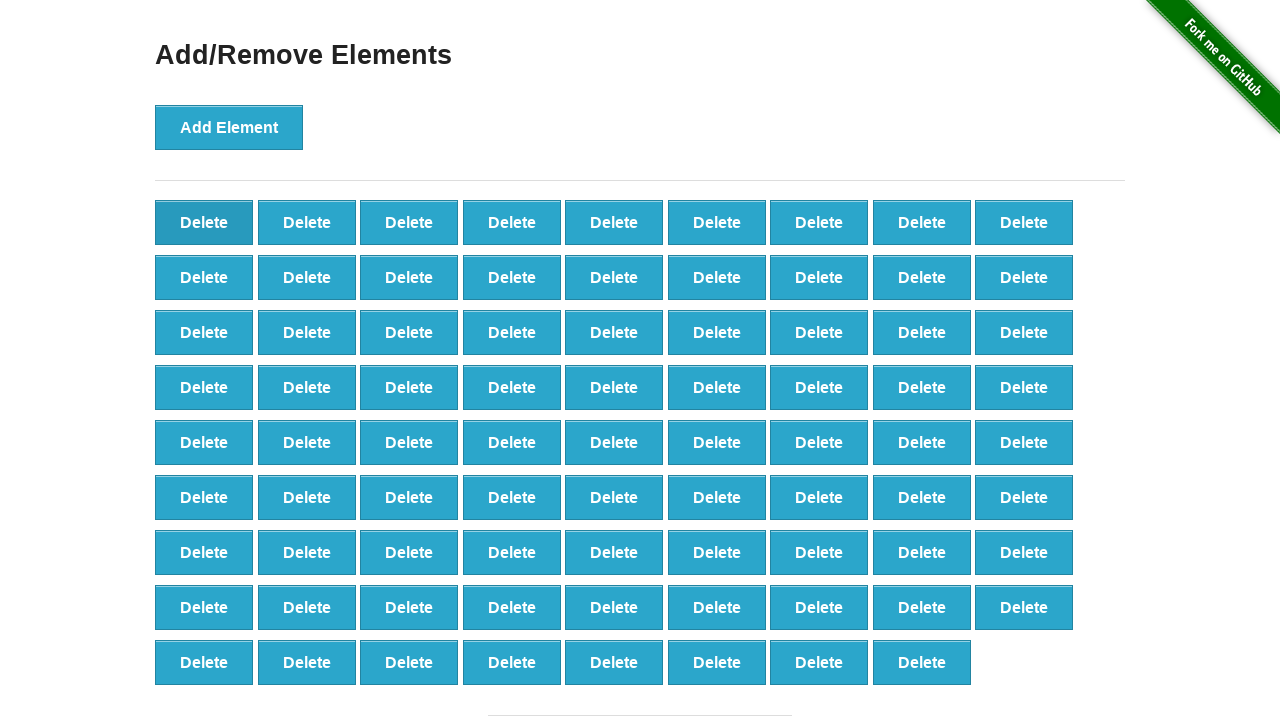

Clicked delete button (iteration 21/90) at (204, 222) on button[onclick='deleteElement()'] >> nth=0
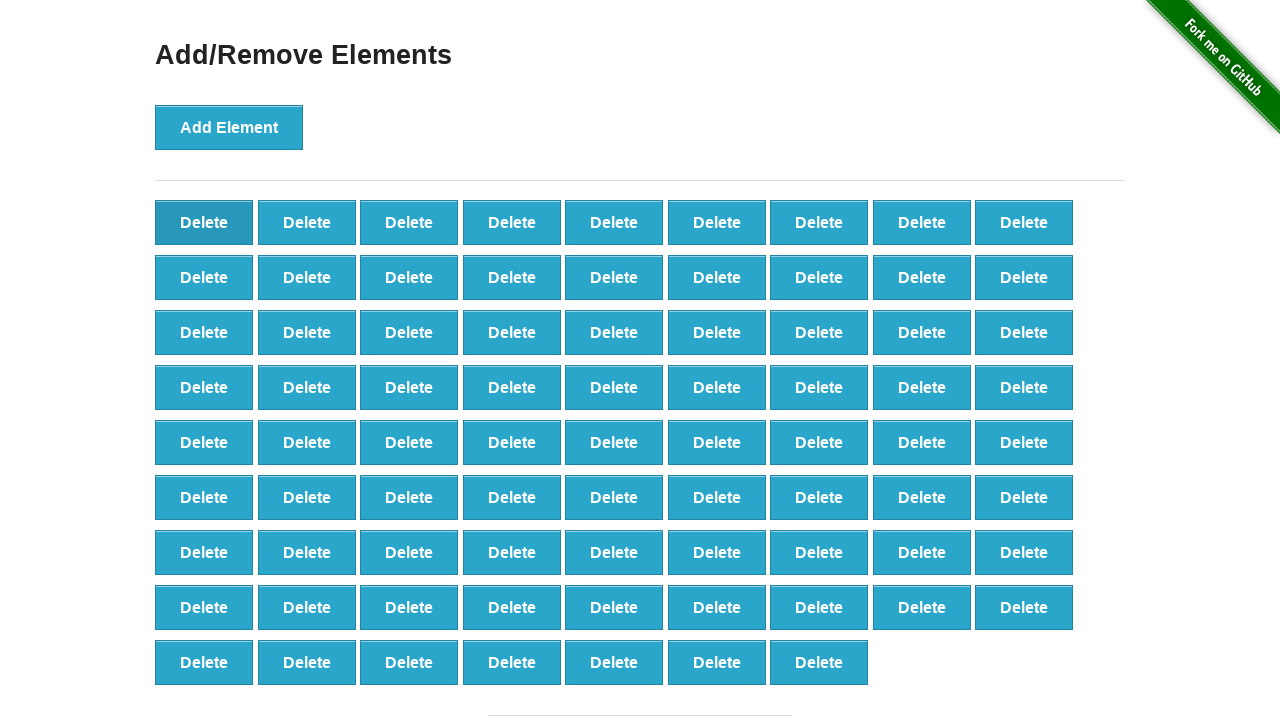

Clicked delete button (iteration 22/90) at (204, 222) on button[onclick='deleteElement()'] >> nth=0
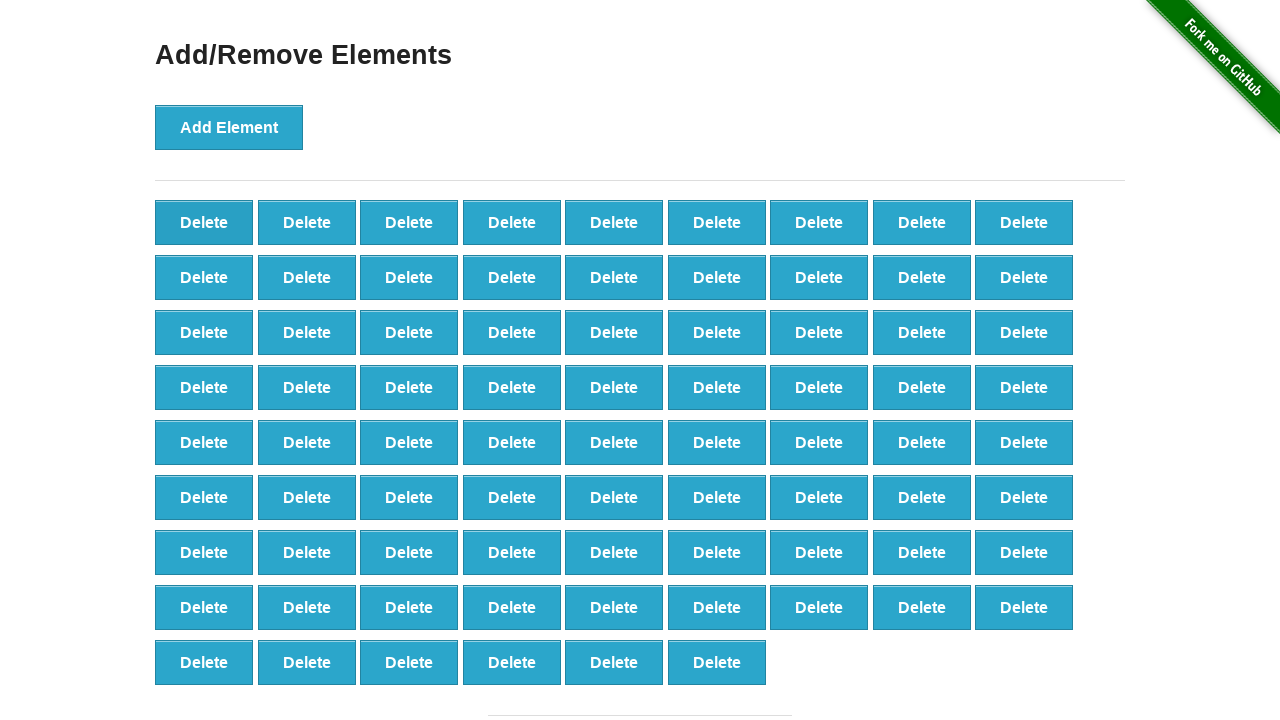

Clicked delete button (iteration 23/90) at (204, 222) on button[onclick='deleteElement()'] >> nth=0
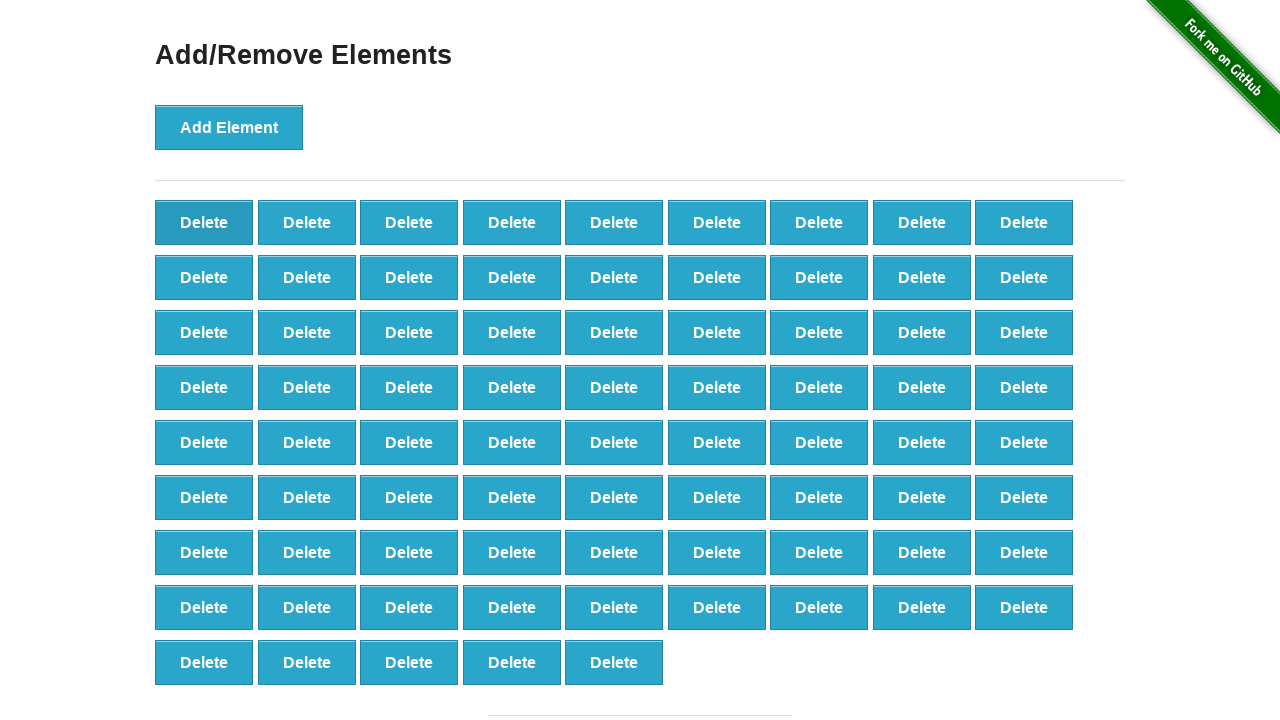

Clicked delete button (iteration 24/90) at (204, 222) on button[onclick='deleteElement()'] >> nth=0
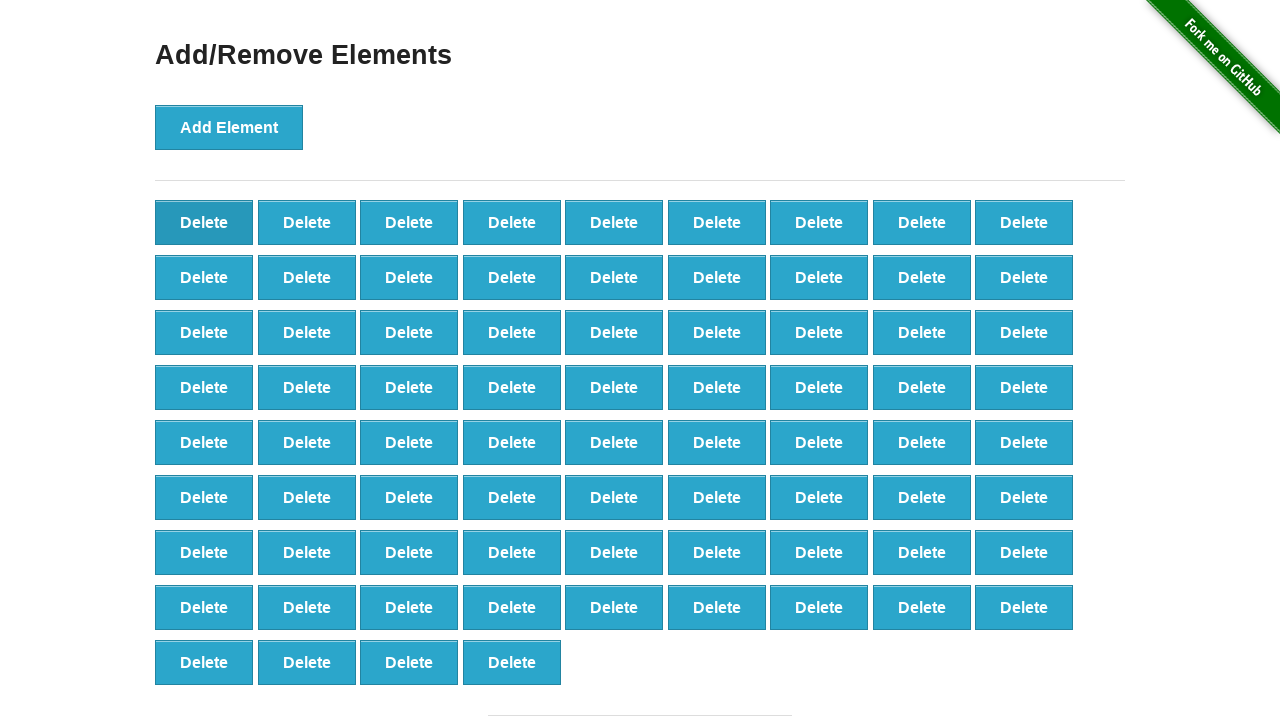

Clicked delete button (iteration 25/90) at (204, 222) on button[onclick='deleteElement()'] >> nth=0
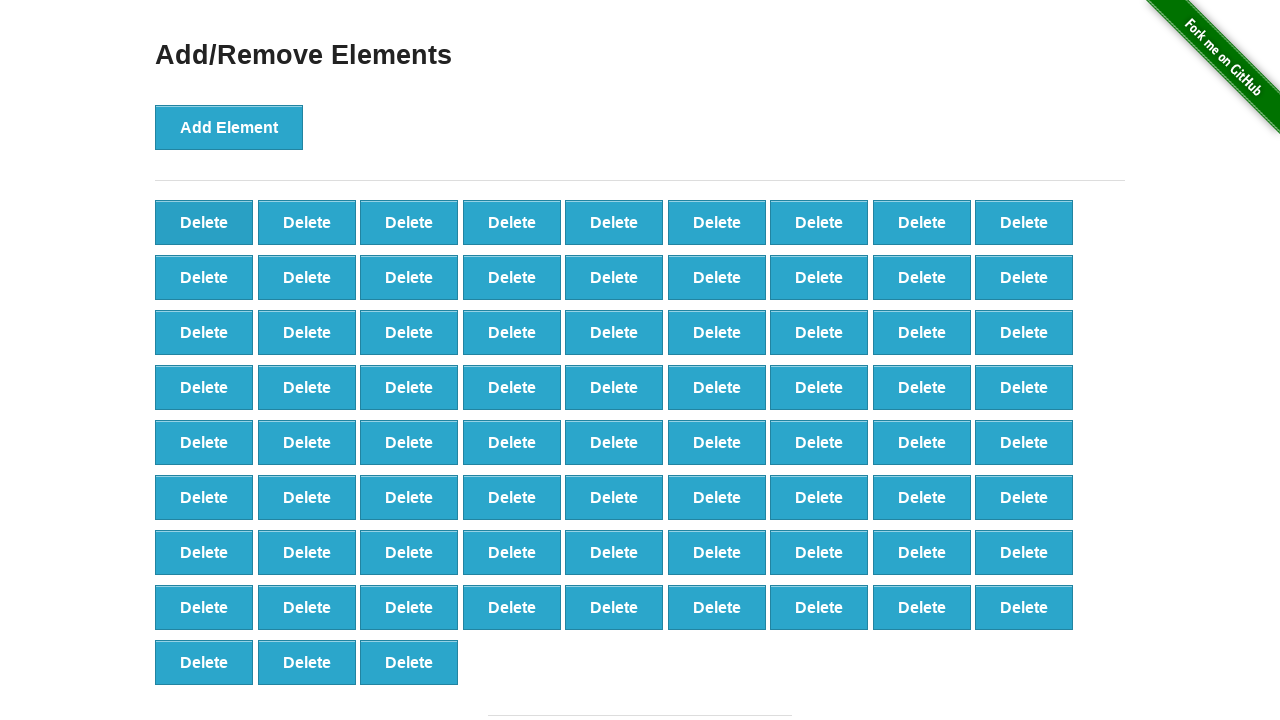

Clicked delete button (iteration 26/90) at (204, 222) on button[onclick='deleteElement()'] >> nth=0
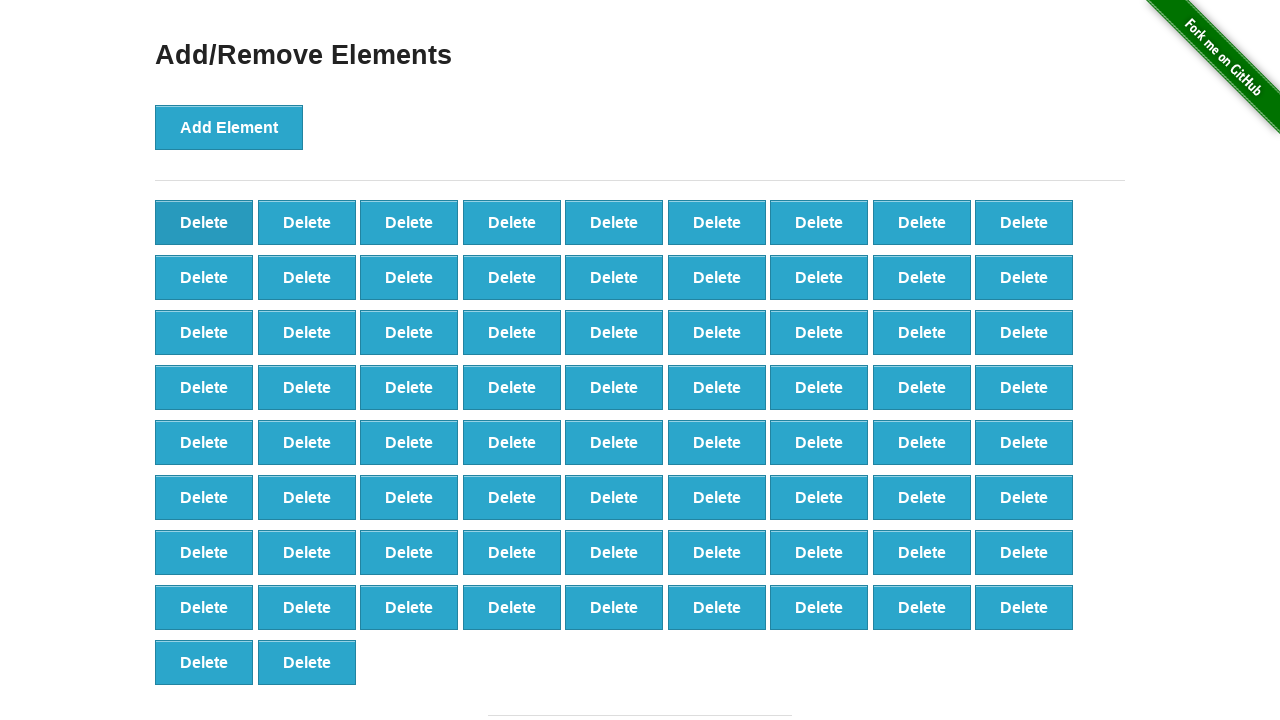

Clicked delete button (iteration 27/90) at (204, 222) on button[onclick='deleteElement()'] >> nth=0
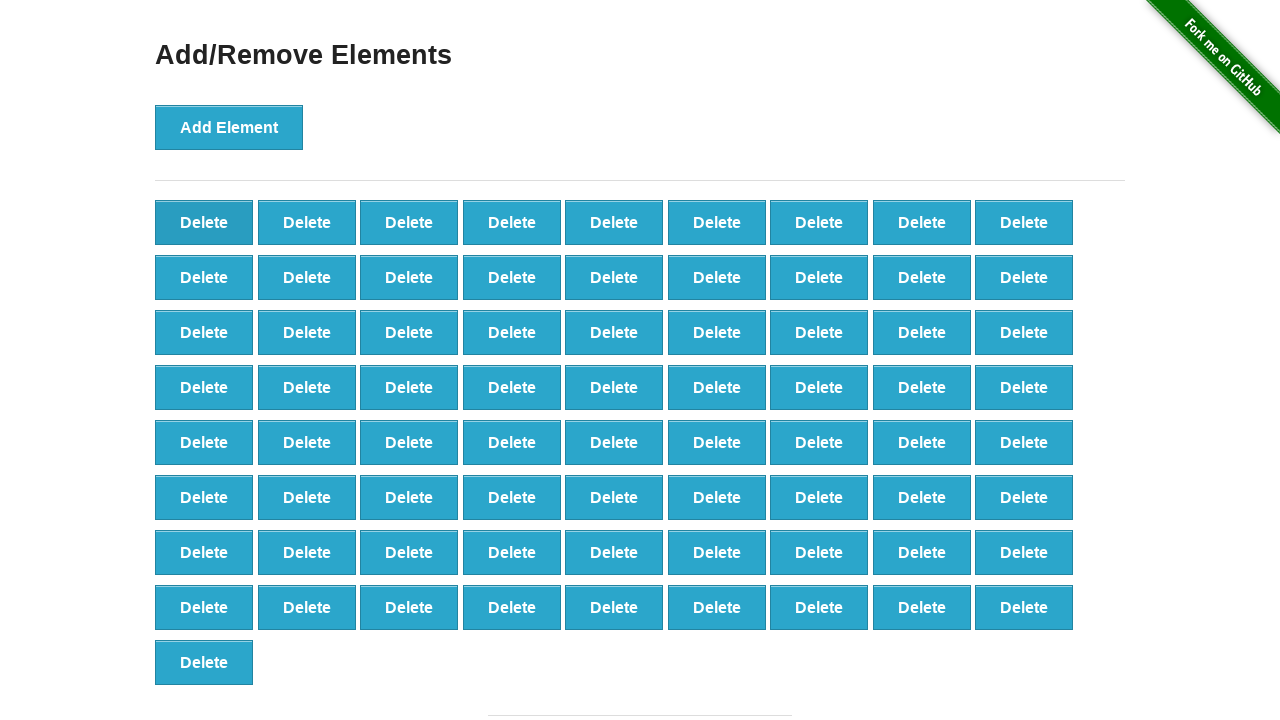

Clicked delete button (iteration 28/90) at (204, 222) on button[onclick='deleteElement()'] >> nth=0
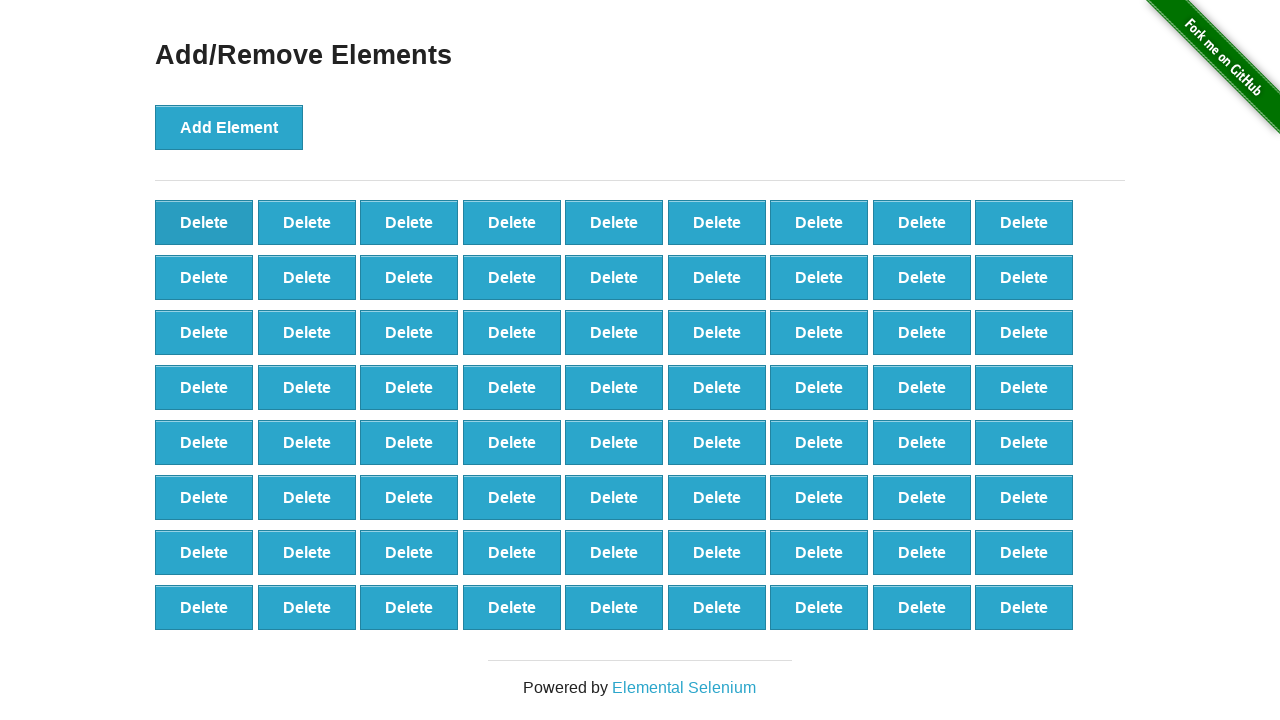

Clicked delete button (iteration 29/90) at (204, 222) on button[onclick='deleteElement()'] >> nth=0
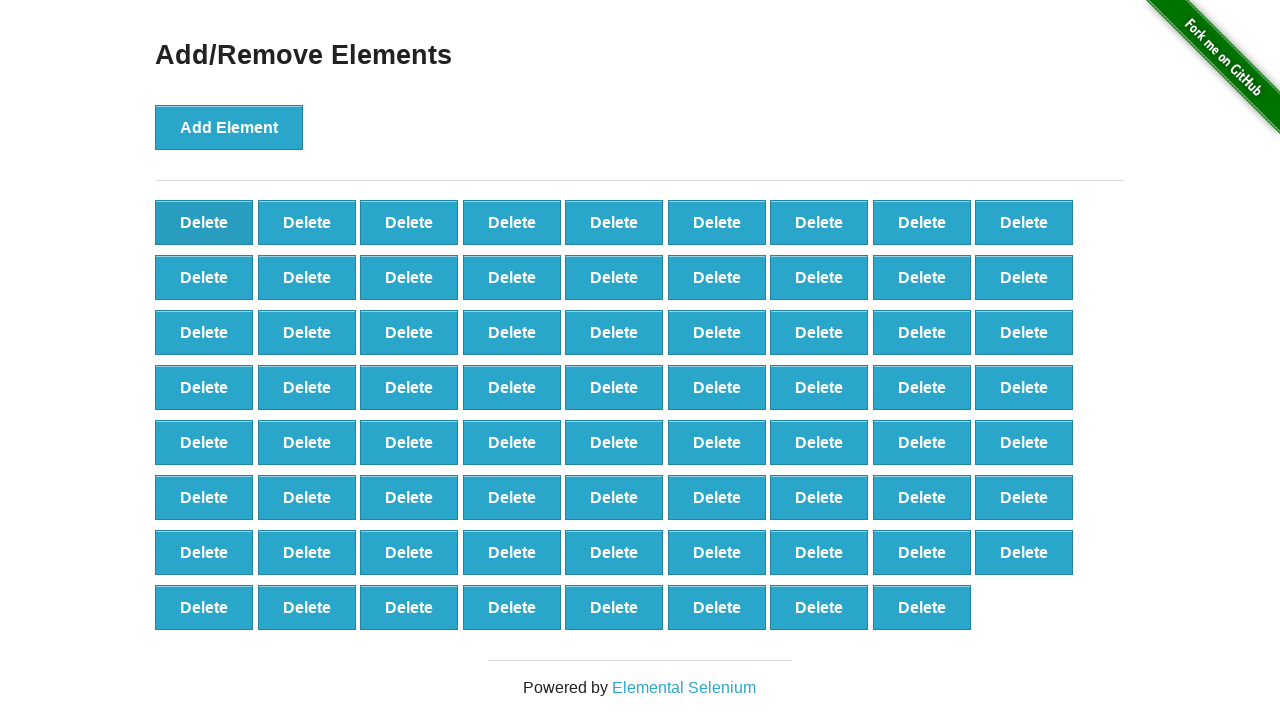

Clicked delete button (iteration 30/90) at (204, 222) on button[onclick='deleteElement()'] >> nth=0
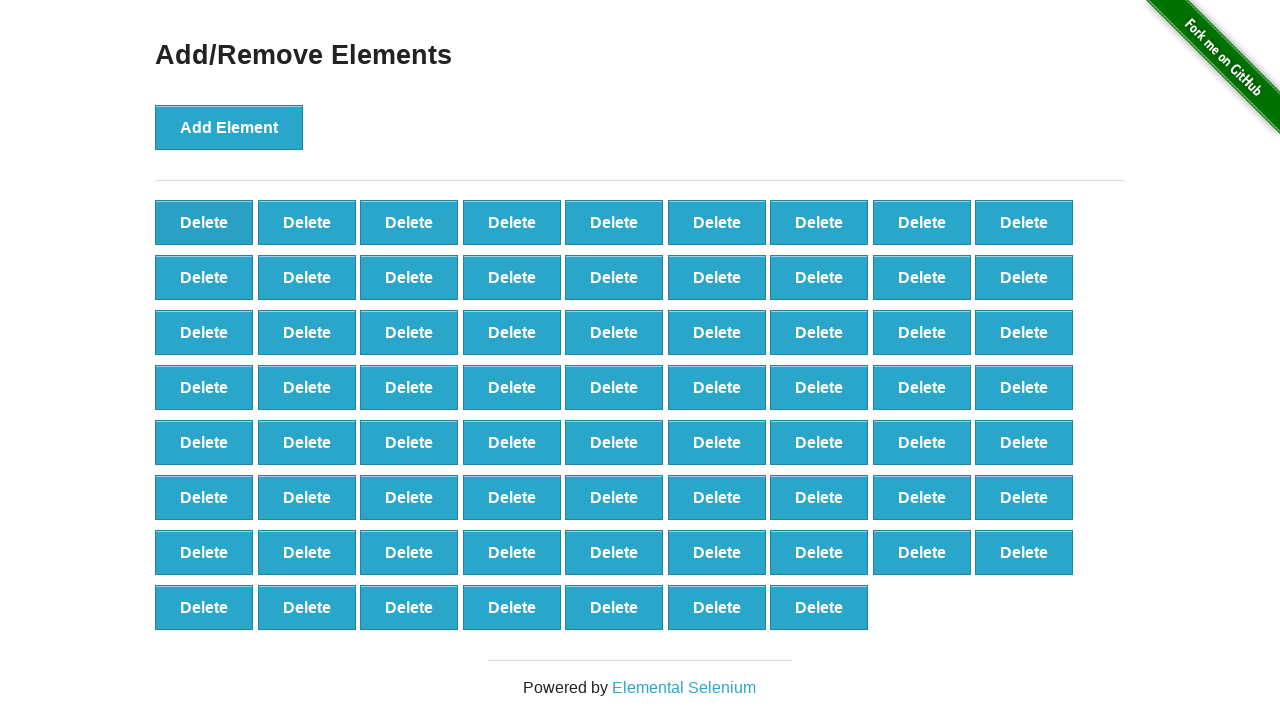

Clicked delete button (iteration 31/90) at (204, 222) on button[onclick='deleteElement()'] >> nth=0
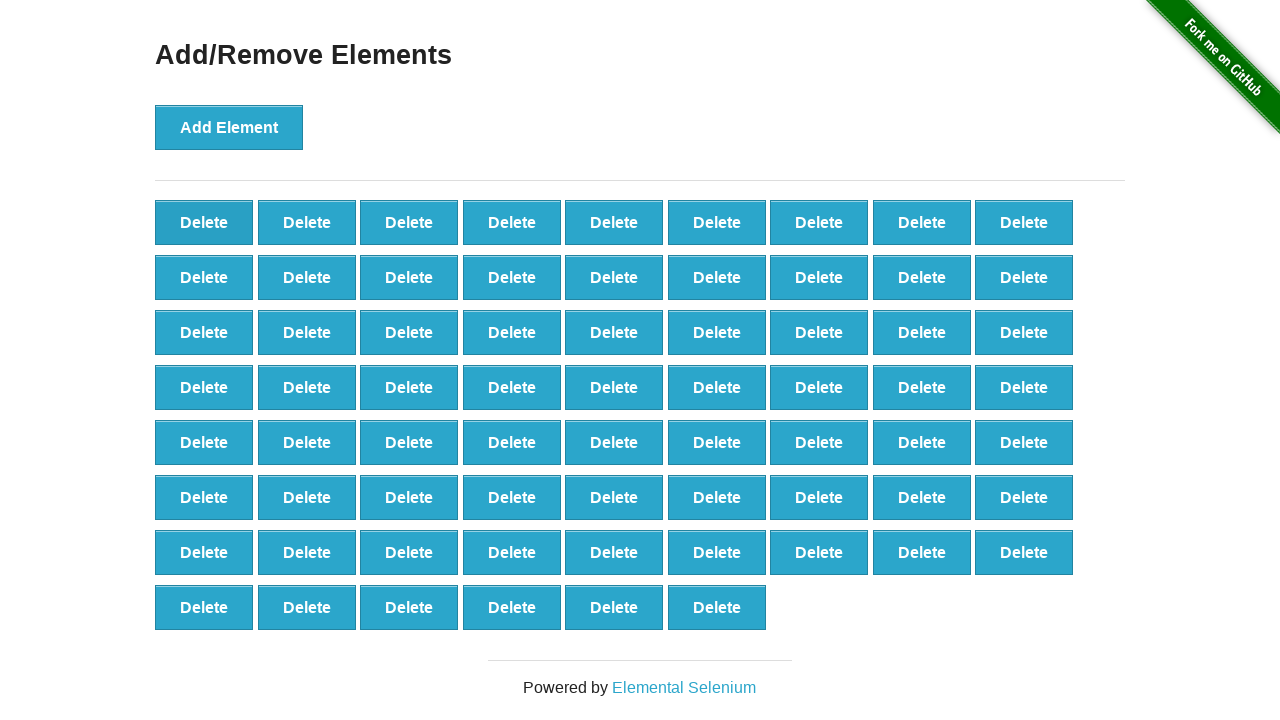

Clicked delete button (iteration 32/90) at (204, 222) on button[onclick='deleteElement()'] >> nth=0
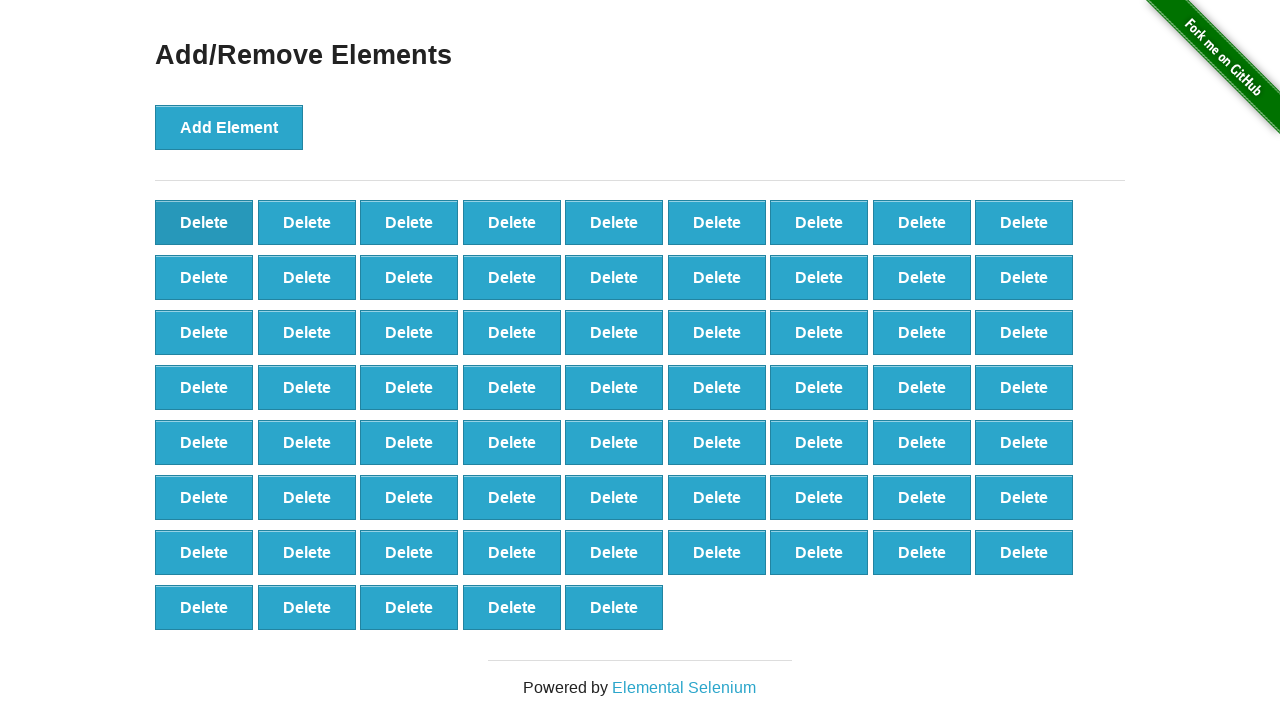

Clicked delete button (iteration 33/90) at (204, 222) on button[onclick='deleteElement()'] >> nth=0
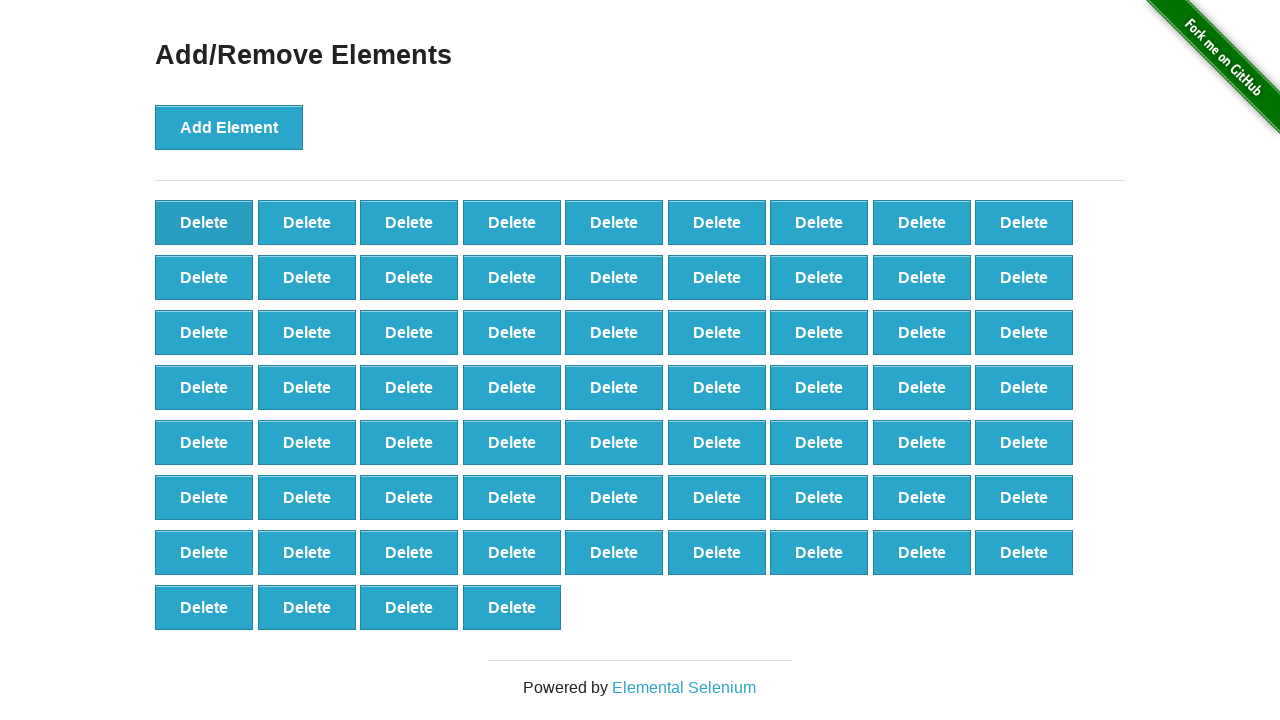

Clicked delete button (iteration 34/90) at (204, 222) on button[onclick='deleteElement()'] >> nth=0
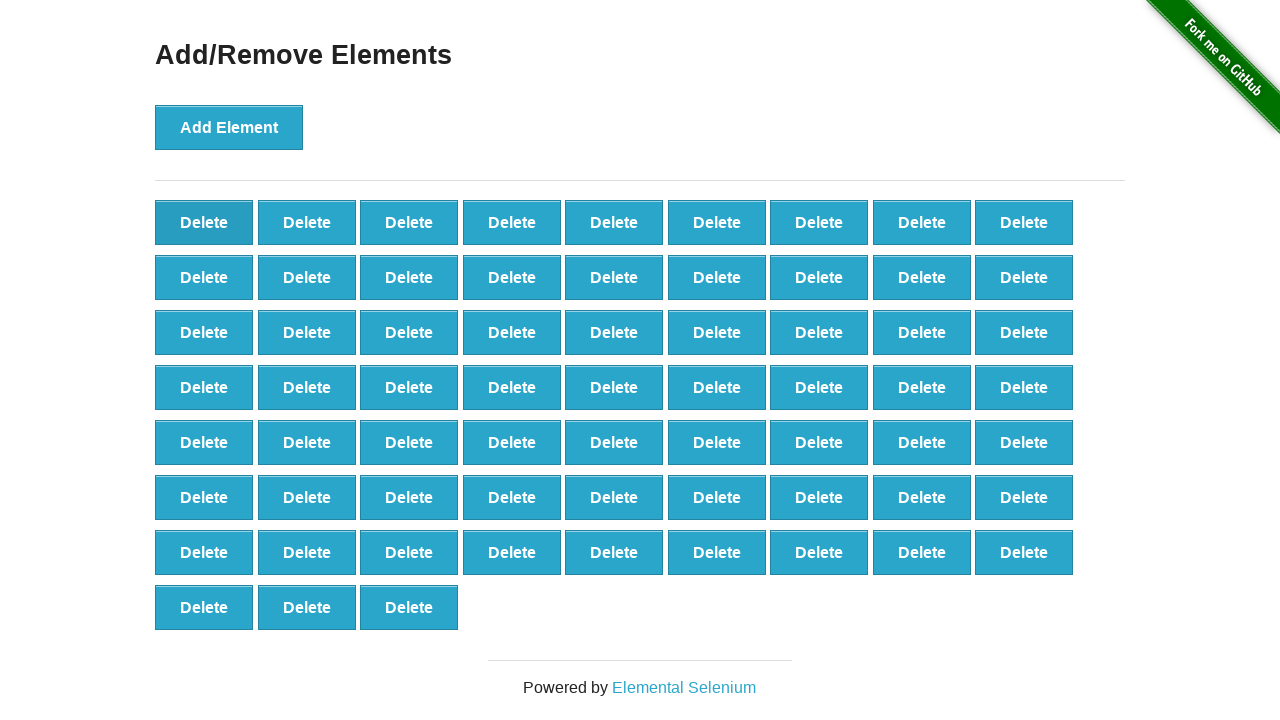

Clicked delete button (iteration 35/90) at (204, 222) on button[onclick='deleteElement()'] >> nth=0
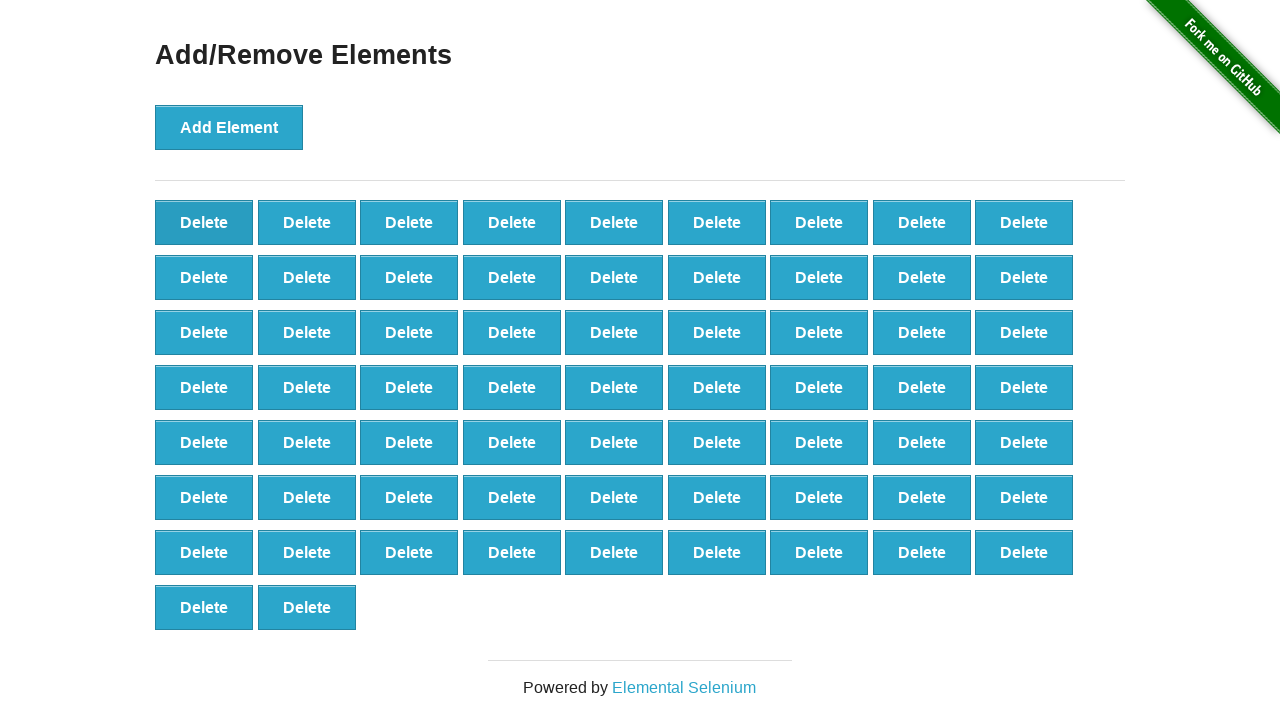

Clicked delete button (iteration 36/90) at (204, 222) on button[onclick='deleteElement()'] >> nth=0
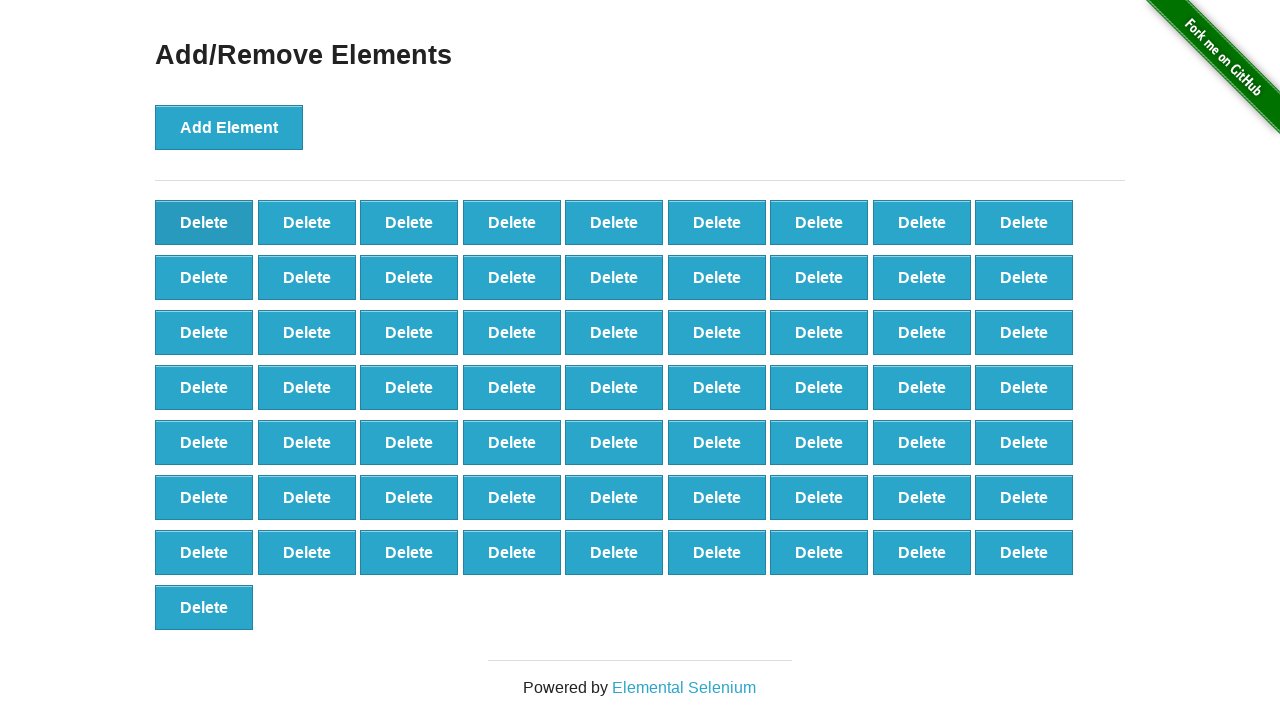

Clicked delete button (iteration 37/90) at (204, 222) on button[onclick='deleteElement()'] >> nth=0
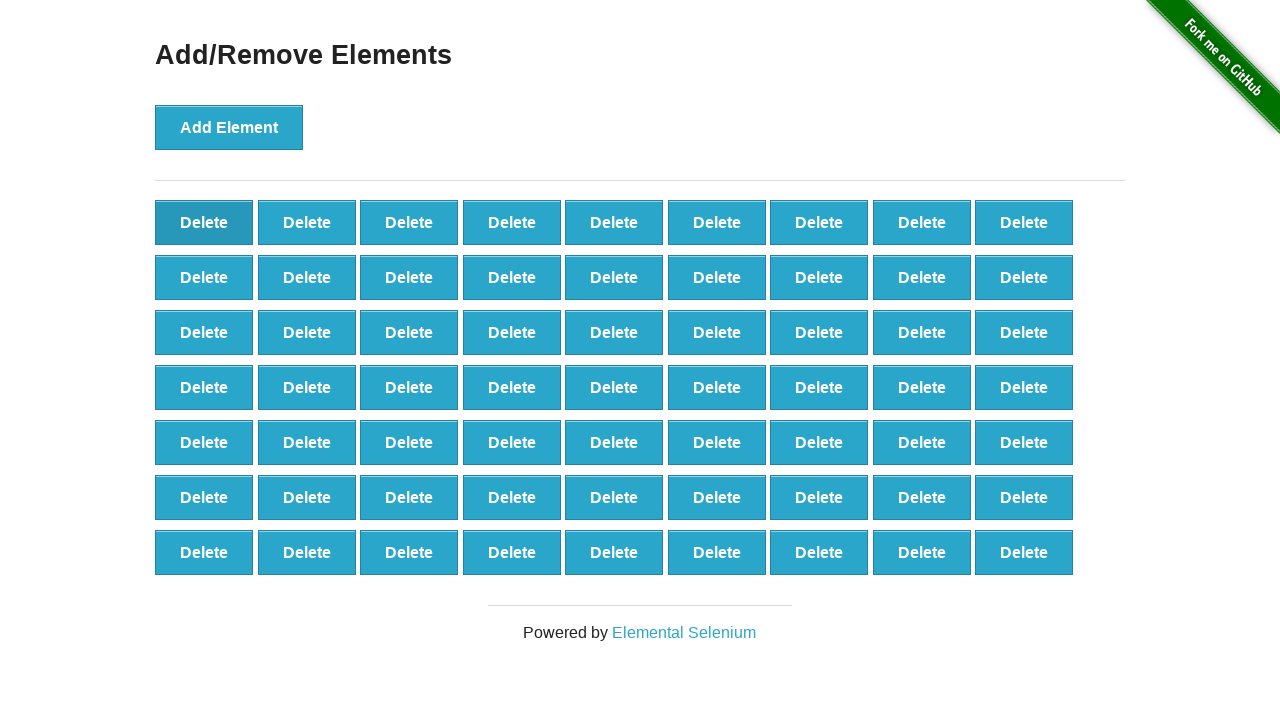

Clicked delete button (iteration 38/90) at (204, 222) on button[onclick='deleteElement()'] >> nth=0
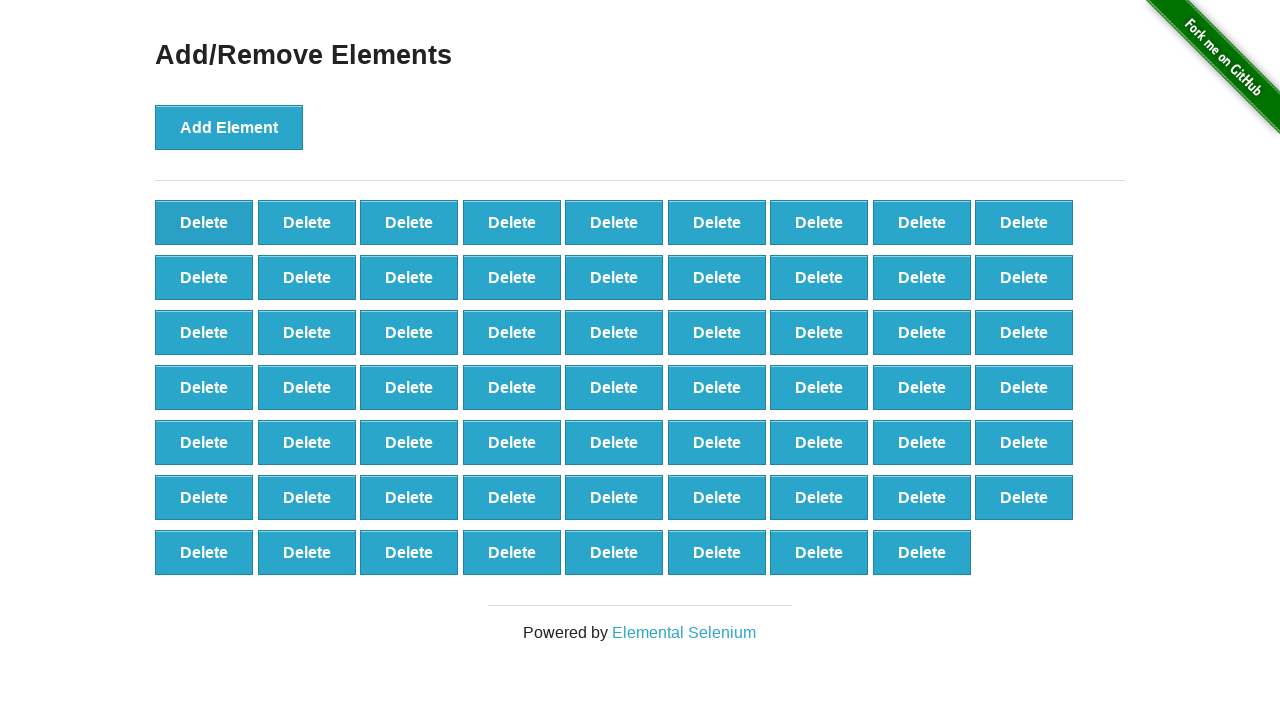

Clicked delete button (iteration 39/90) at (204, 222) on button[onclick='deleteElement()'] >> nth=0
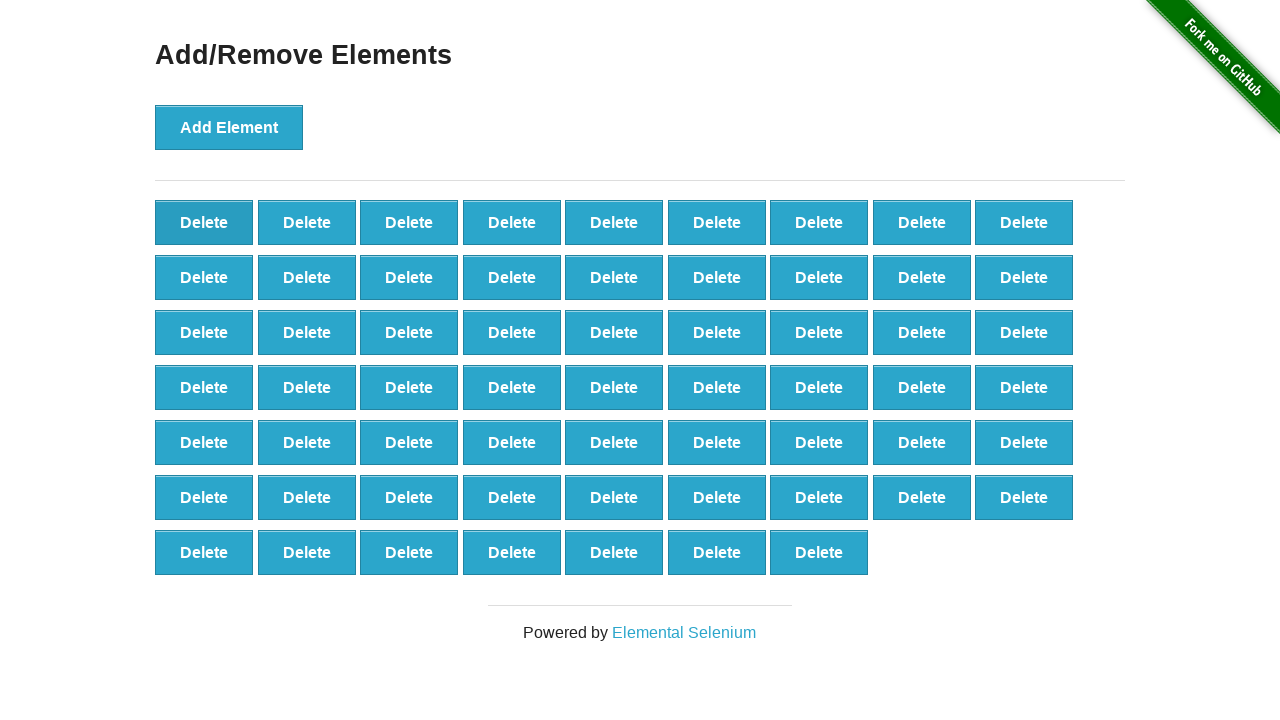

Clicked delete button (iteration 40/90) at (204, 222) on button[onclick='deleteElement()'] >> nth=0
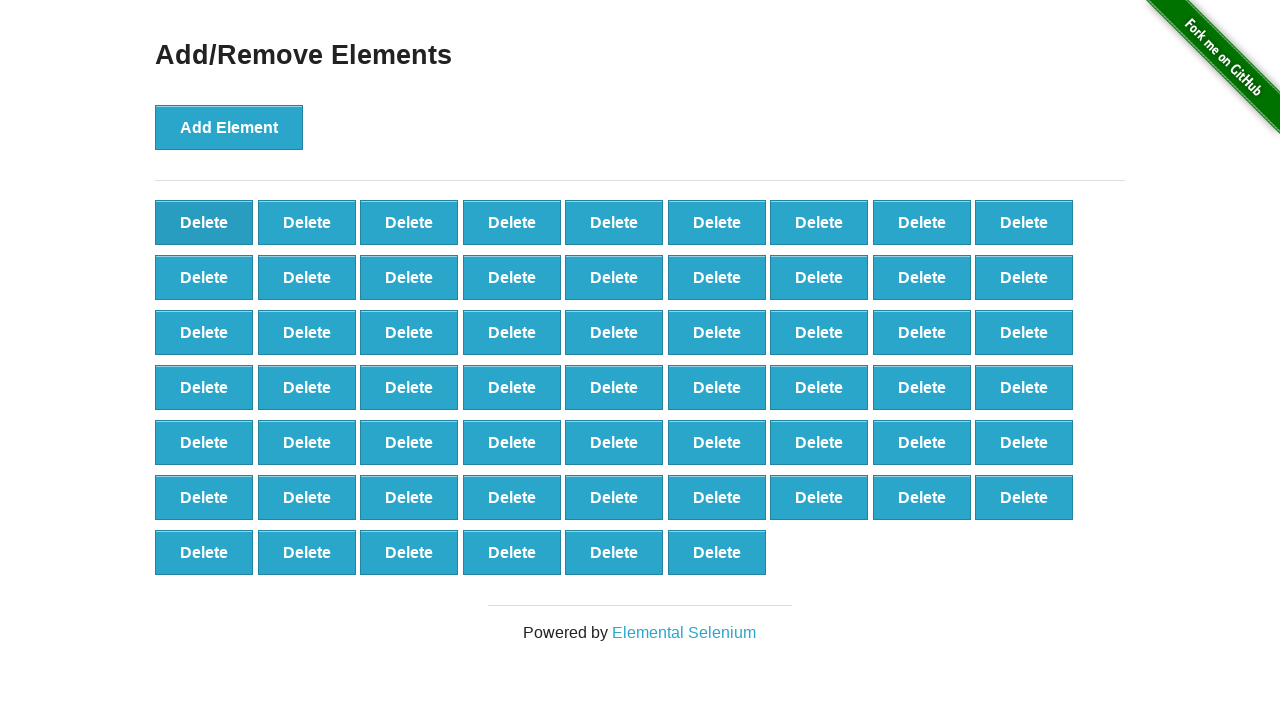

Clicked delete button (iteration 41/90) at (204, 222) on button[onclick='deleteElement()'] >> nth=0
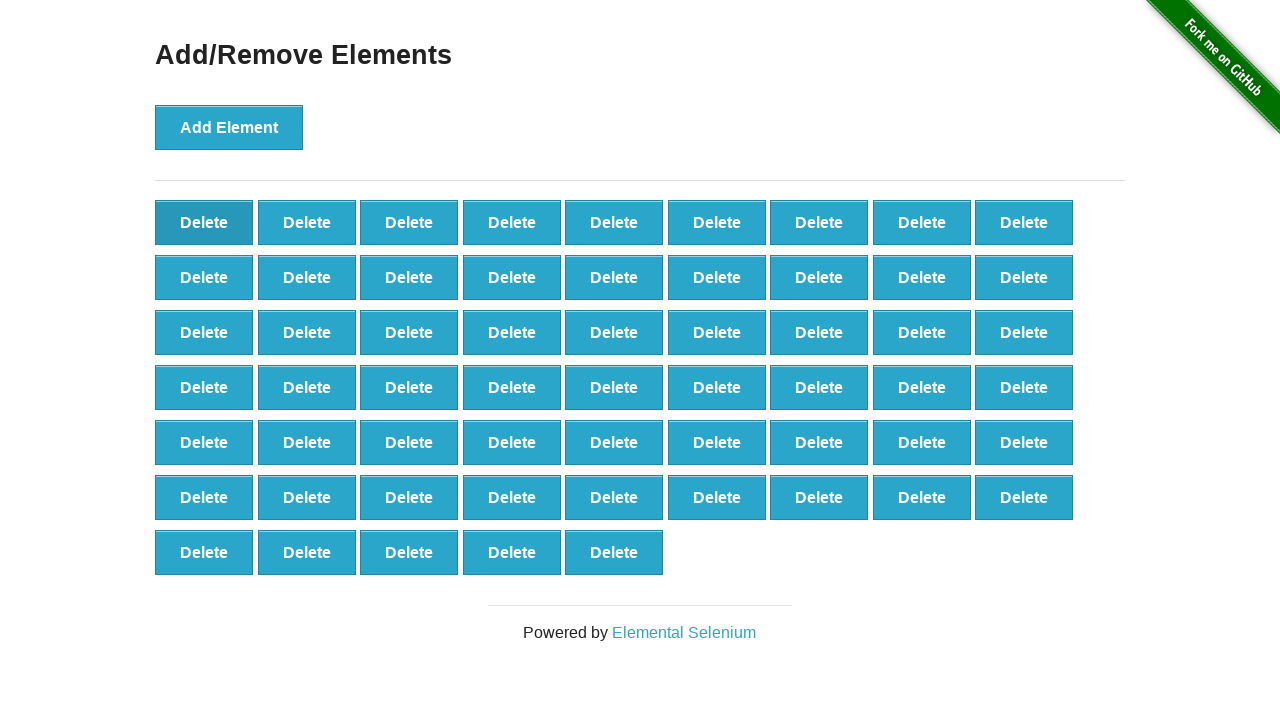

Clicked delete button (iteration 42/90) at (204, 222) on button[onclick='deleteElement()'] >> nth=0
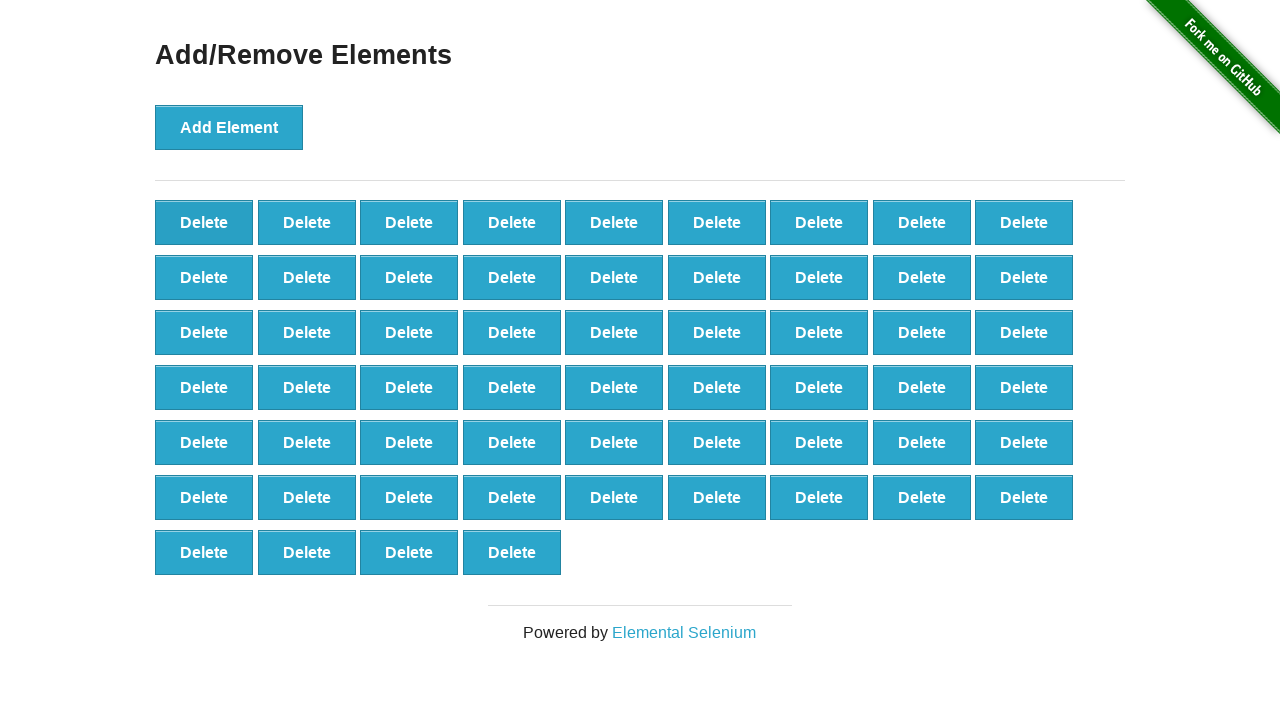

Clicked delete button (iteration 43/90) at (204, 222) on button[onclick='deleteElement()'] >> nth=0
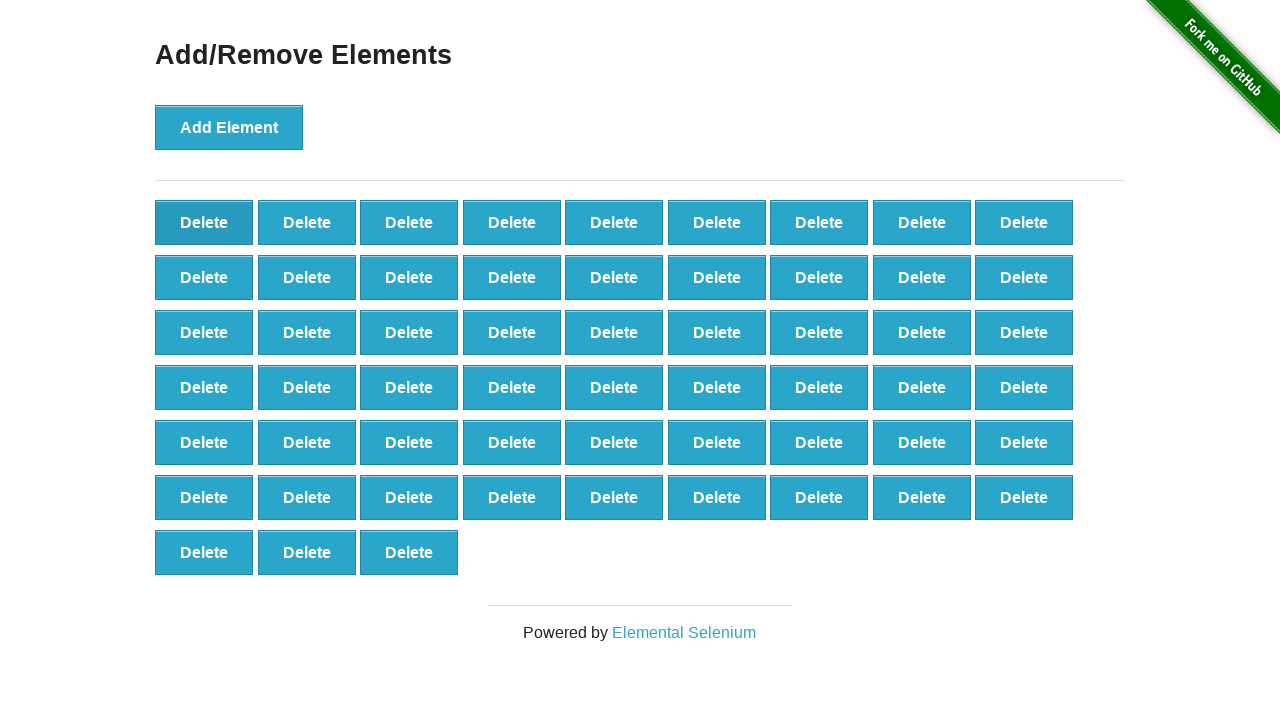

Clicked delete button (iteration 44/90) at (204, 222) on button[onclick='deleteElement()'] >> nth=0
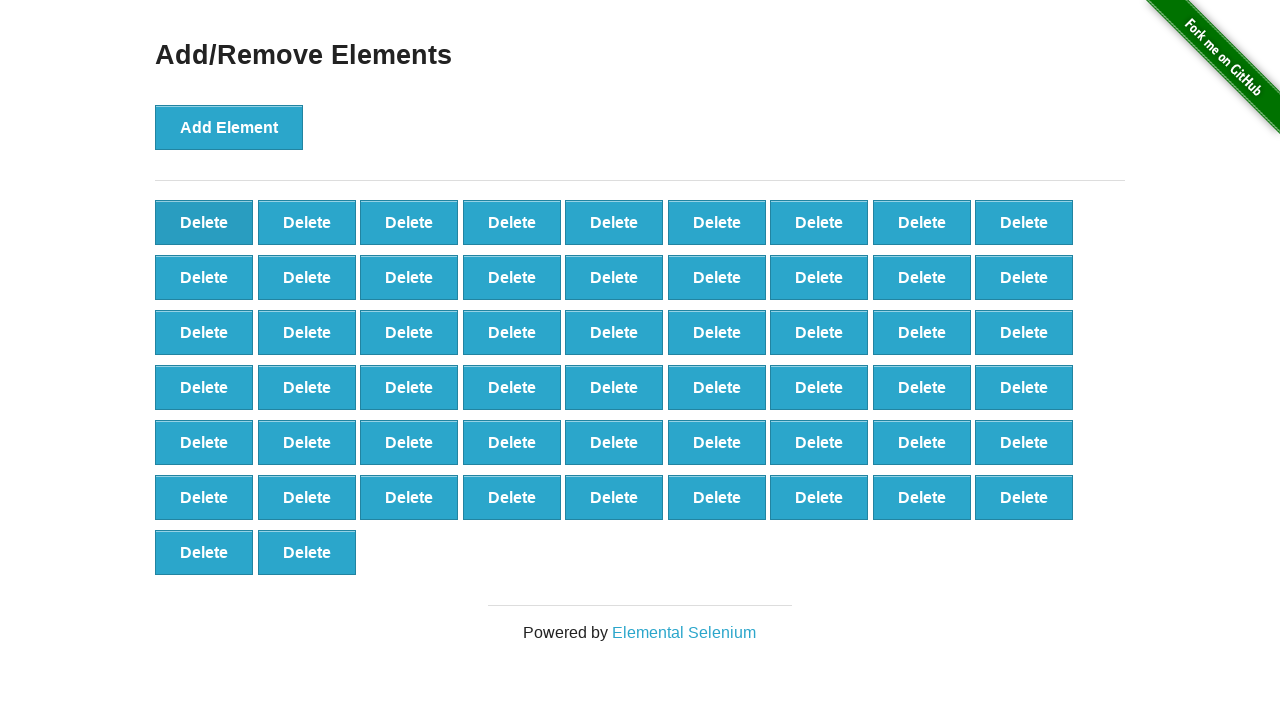

Clicked delete button (iteration 45/90) at (204, 222) on button[onclick='deleteElement()'] >> nth=0
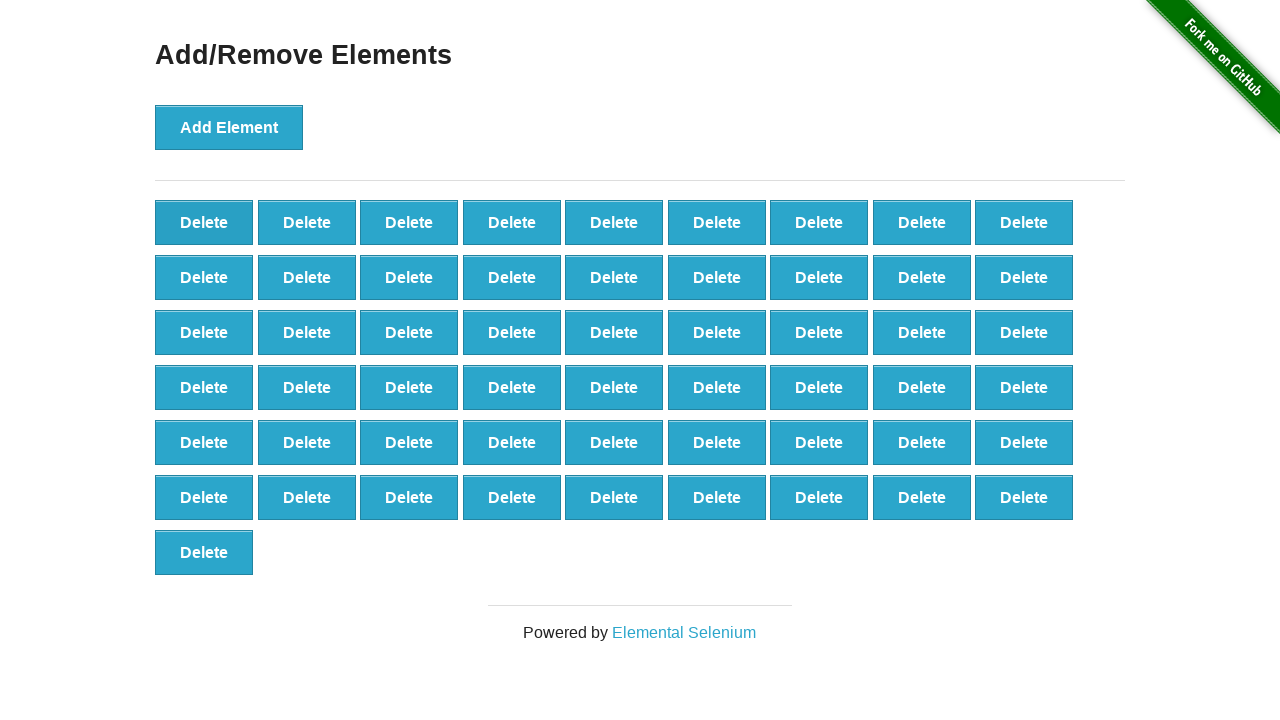

Clicked delete button (iteration 46/90) at (204, 222) on button[onclick='deleteElement()'] >> nth=0
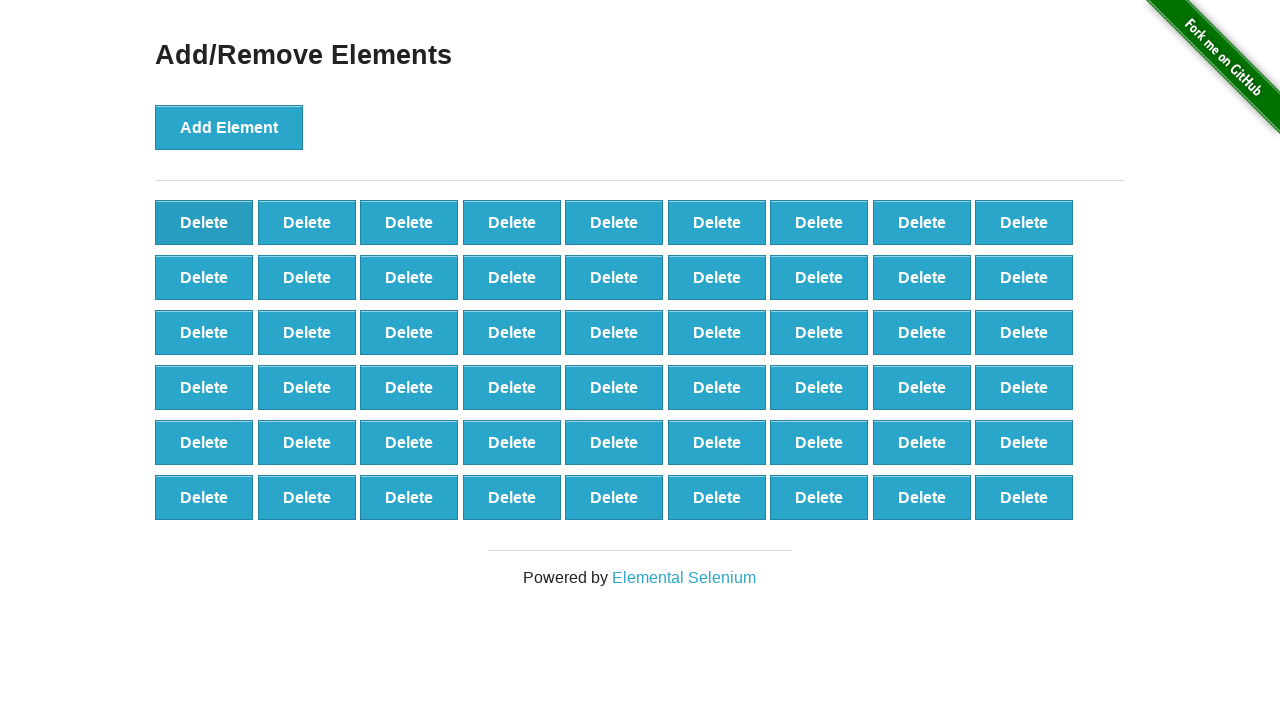

Clicked delete button (iteration 47/90) at (204, 222) on button[onclick='deleteElement()'] >> nth=0
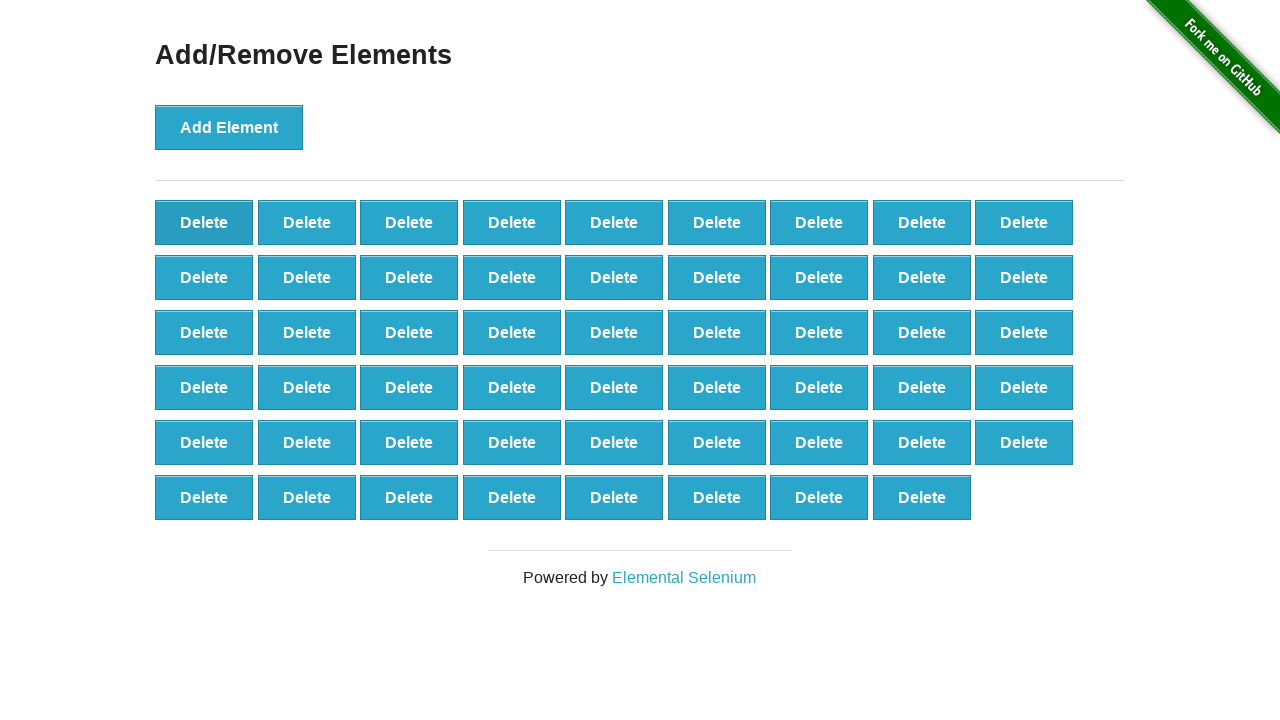

Clicked delete button (iteration 48/90) at (204, 222) on button[onclick='deleteElement()'] >> nth=0
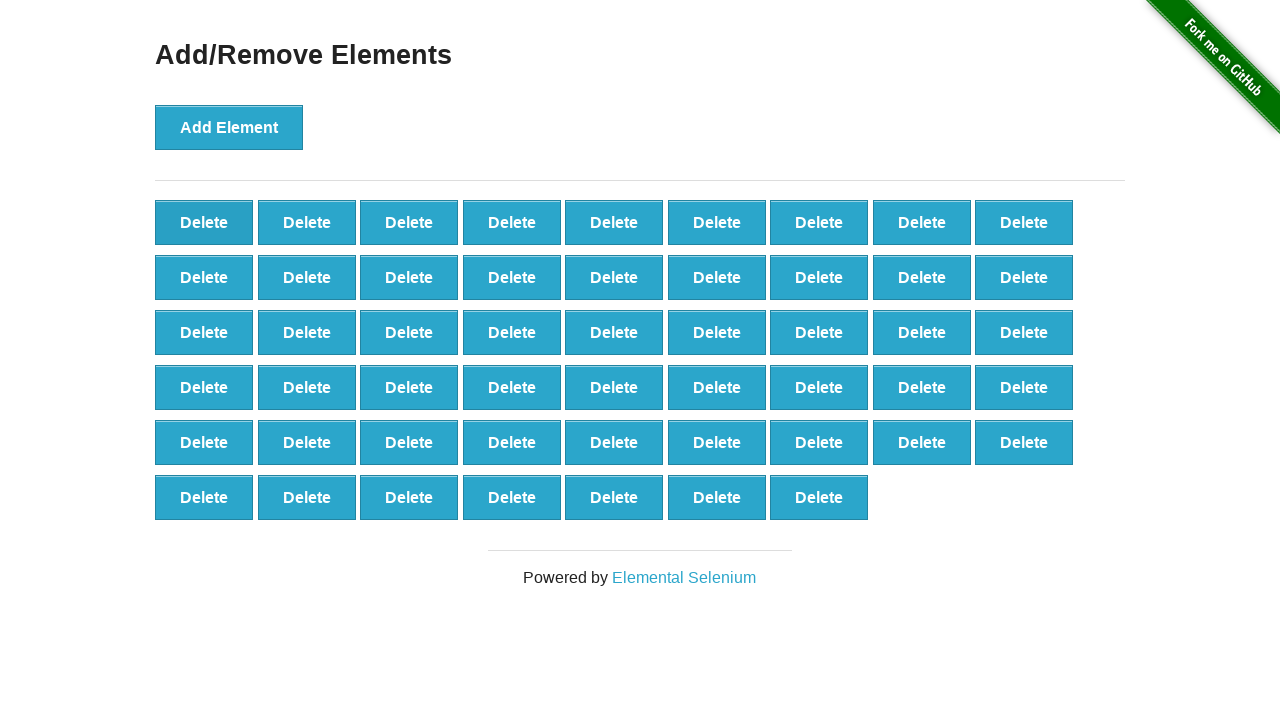

Clicked delete button (iteration 49/90) at (204, 222) on button[onclick='deleteElement()'] >> nth=0
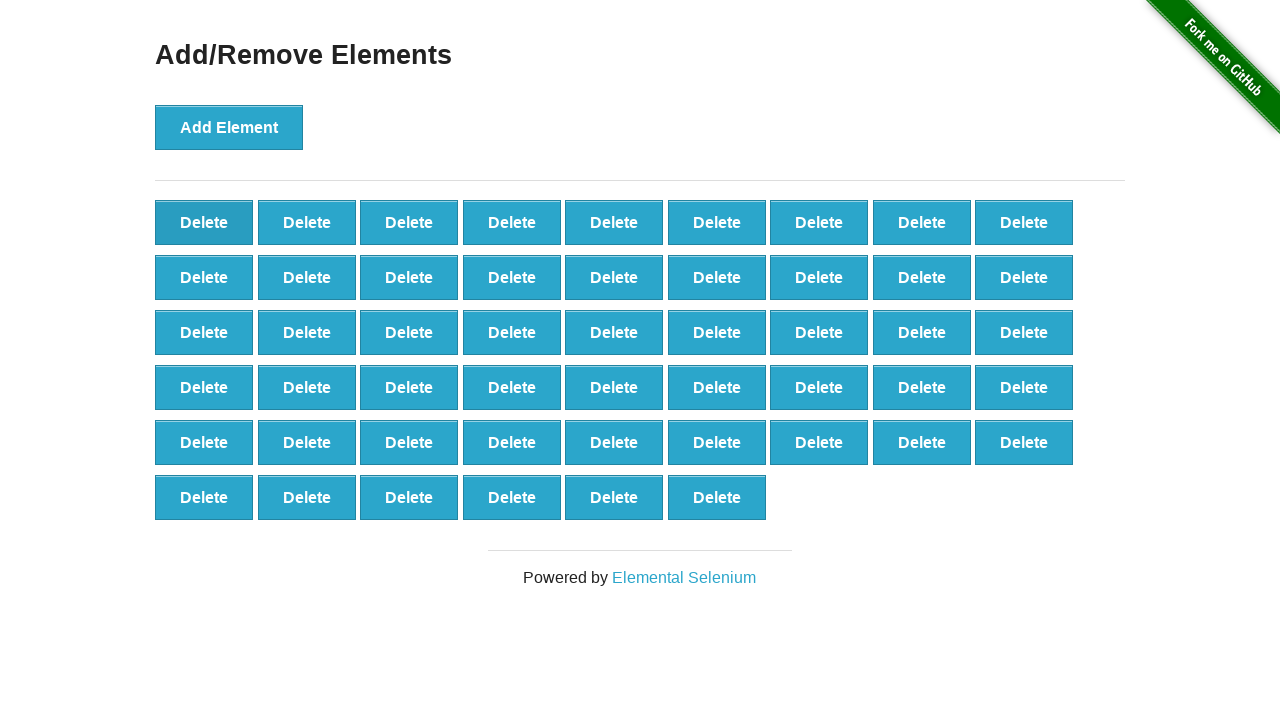

Clicked delete button (iteration 50/90) at (204, 222) on button[onclick='deleteElement()'] >> nth=0
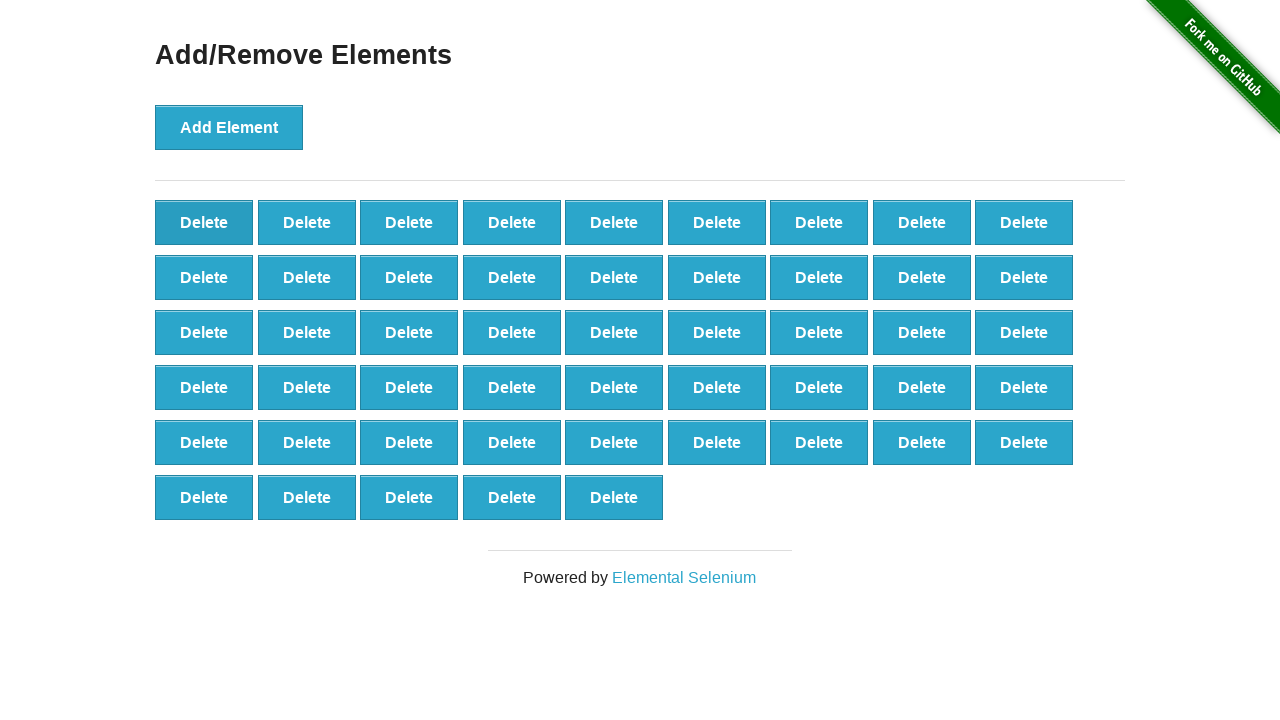

Clicked delete button (iteration 51/90) at (204, 222) on button[onclick='deleteElement()'] >> nth=0
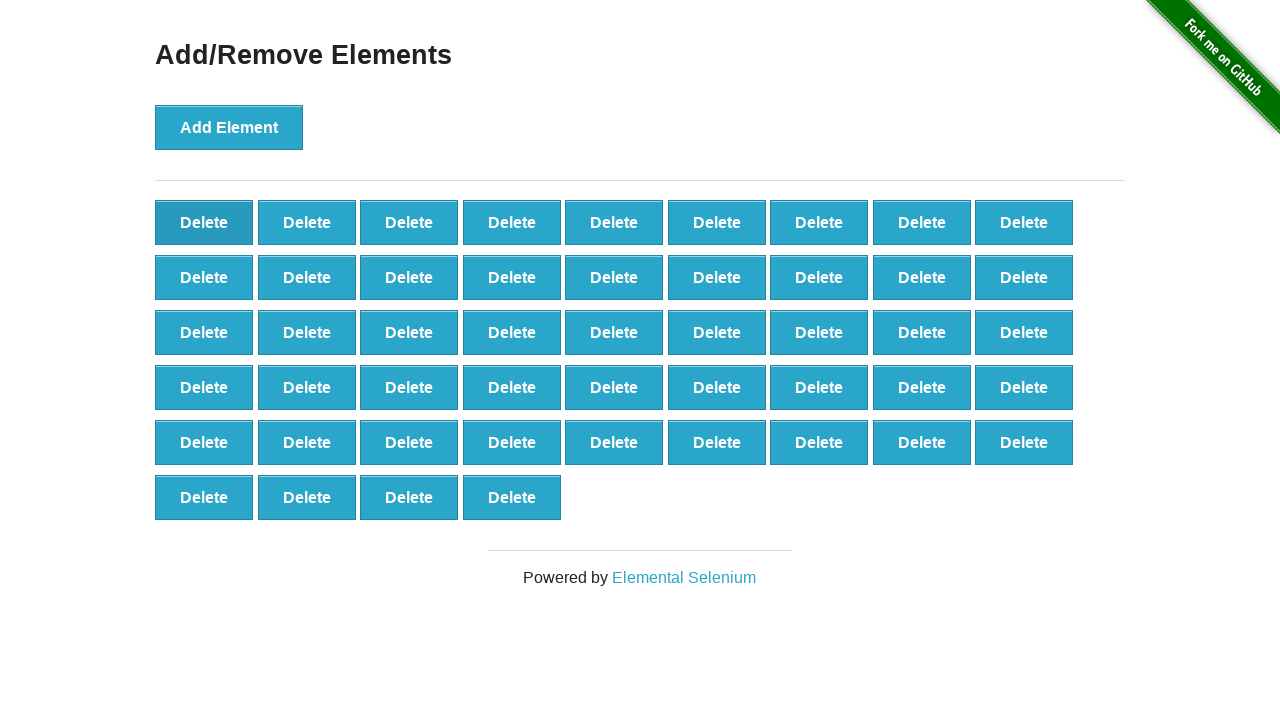

Clicked delete button (iteration 52/90) at (204, 222) on button[onclick='deleteElement()'] >> nth=0
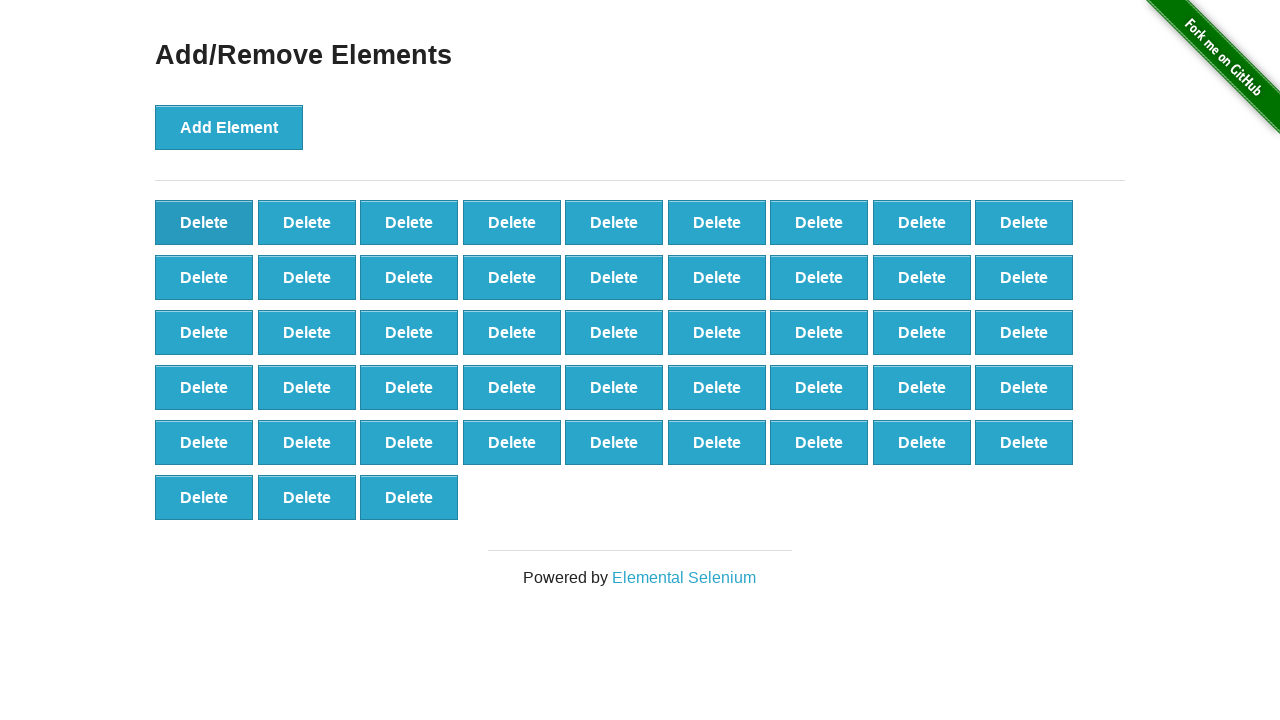

Clicked delete button (iteration 53/90) at (204, 222) on button[onclick='deleteElement()'] >> nth=0
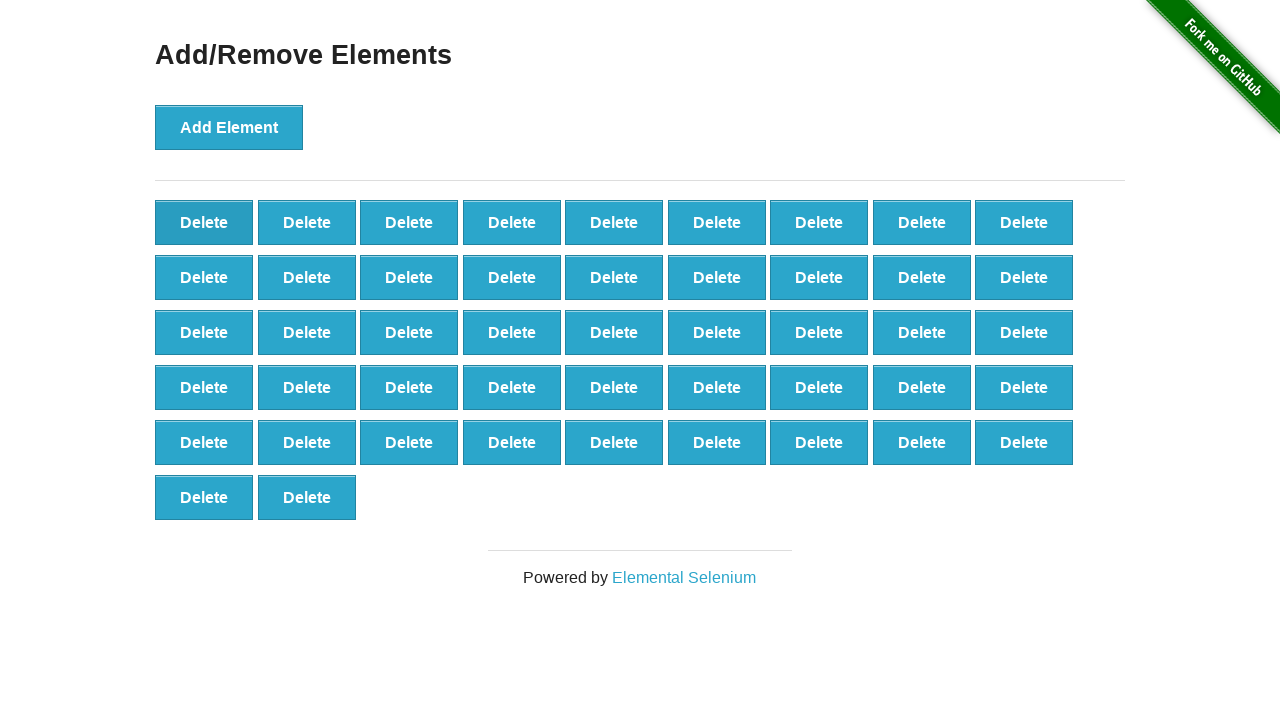

Clicked delete button (iteration 54/90) at (204, 222) on button[onclick='deleteElement()'] >> nth=0
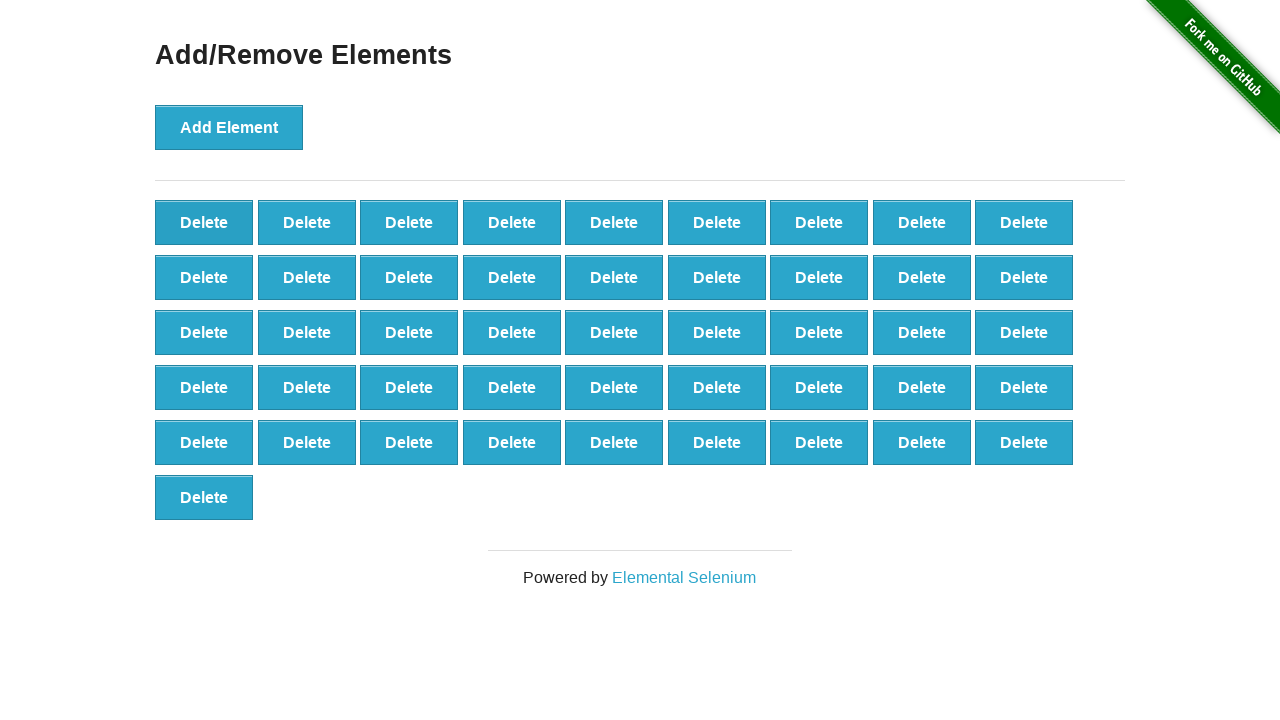

Clicked delete button (iteration 55/90) at (204, 222) on button[onclick='deleteElement()'] >> nth=0
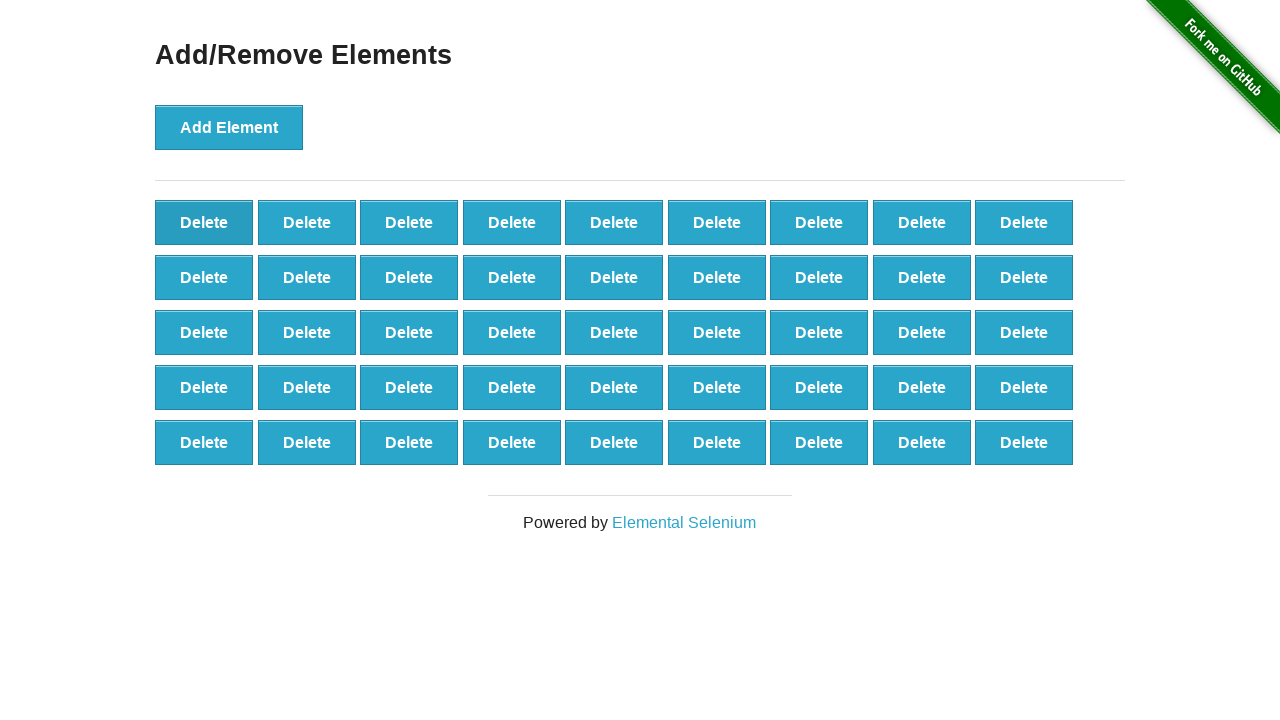

Clicked delete button (iteration 56/90) at (204, 222) on button[onclick='deleteElement()'] >> nth=0
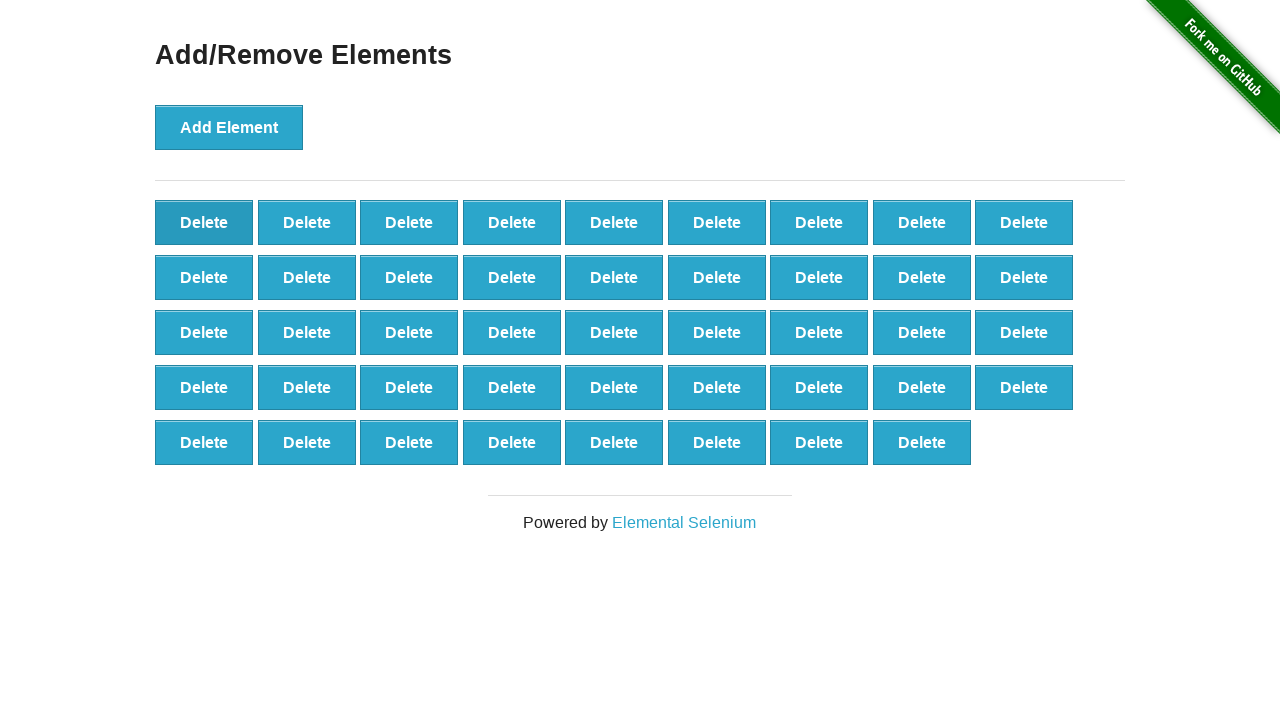

Clicked delete button (iteration 57/90) at (204, 222) on button[onclick='deleteElement()'] >> nth=0
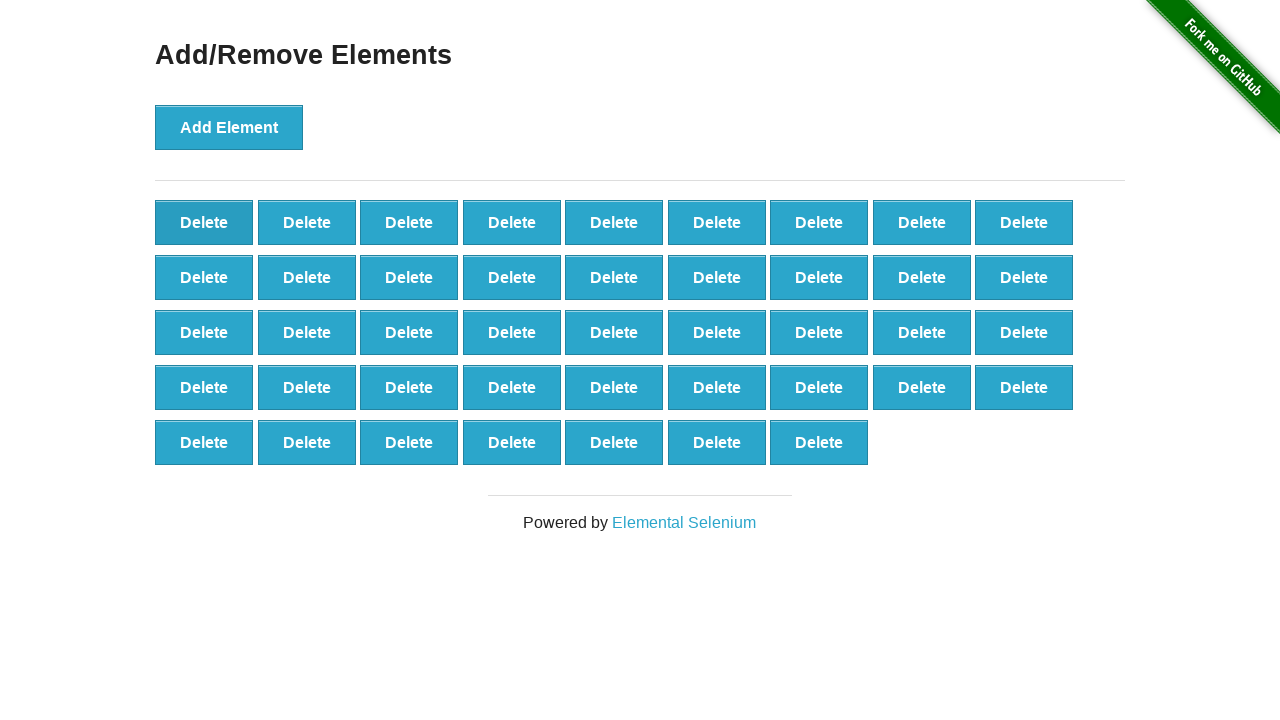

Clicked delete button (iteration 58/90) at (204, 222) on button[onclick='deleteElement()'] >> nth=0
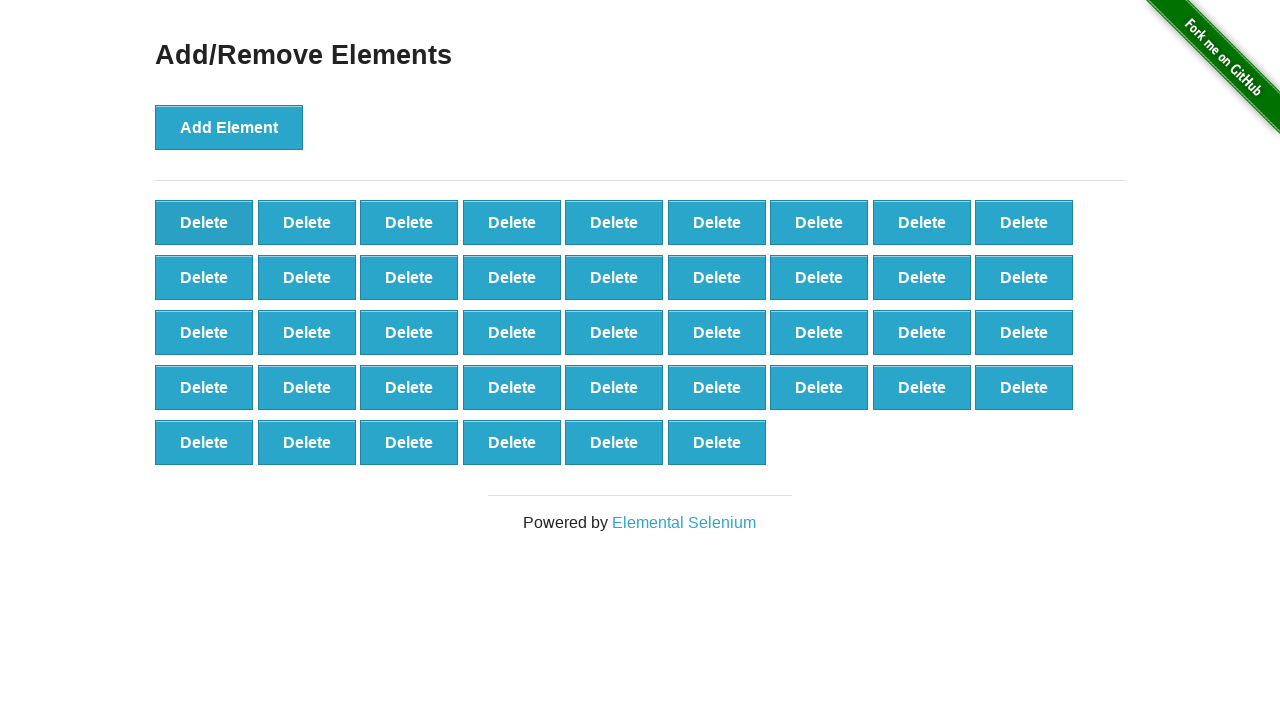

Clicked delete button (iteration 59/90) at (204, 222) on button[onclick='deleteElement()'] >> nth=0
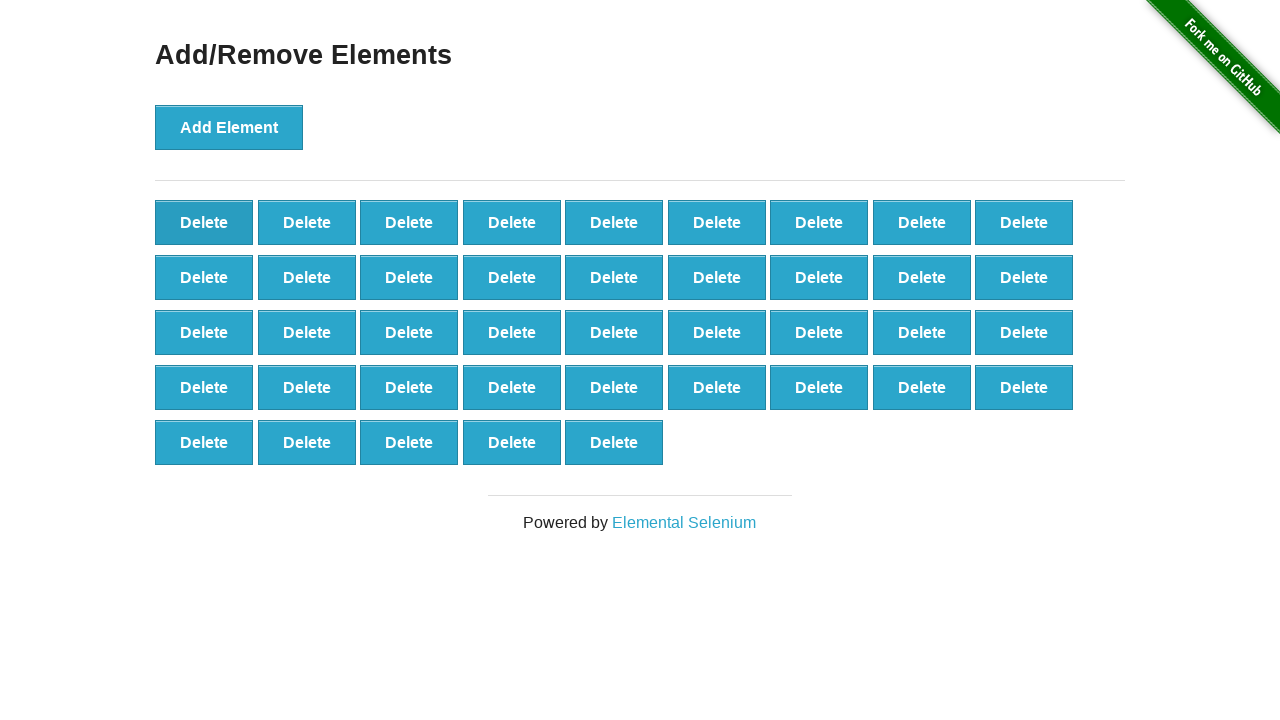

Clicked delete button (iteration 60/90) at (204, 222) on button[onclick='deleteElement()'] >> nth=0
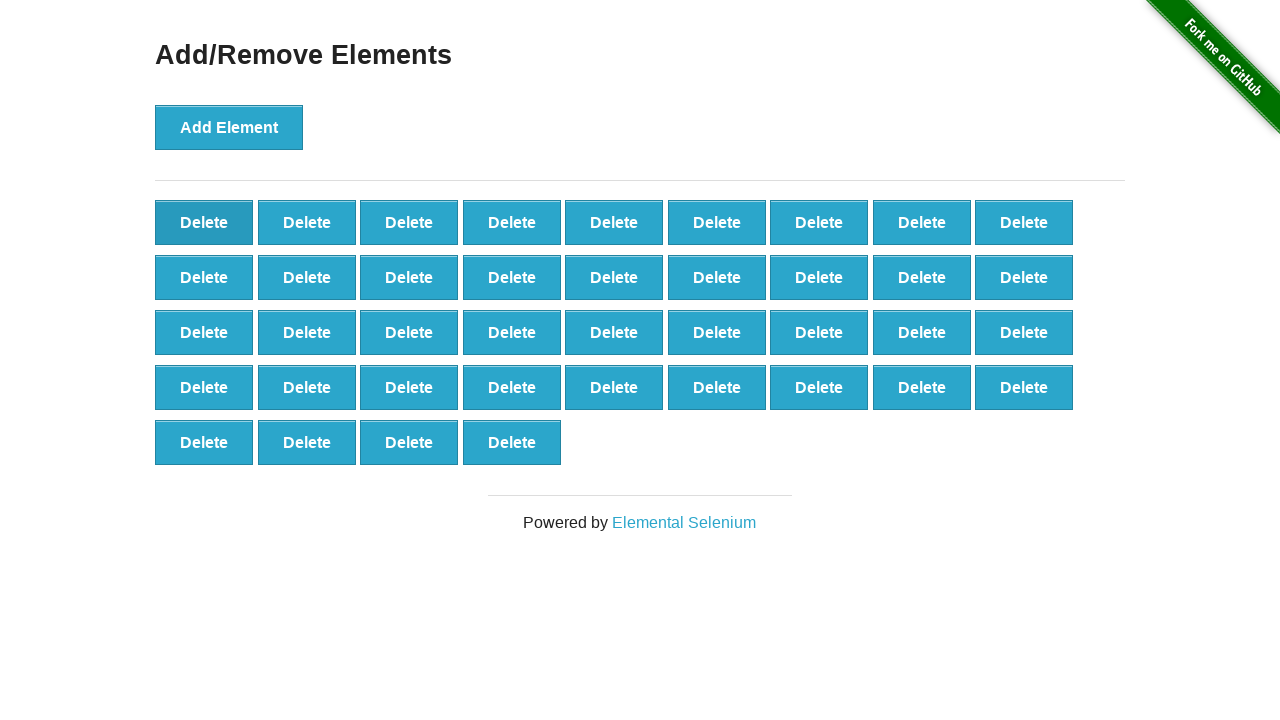

Clicked delete button (iteration 61/90) at (204, 222) on button[onclick='deleteElement()'] >> nth=0
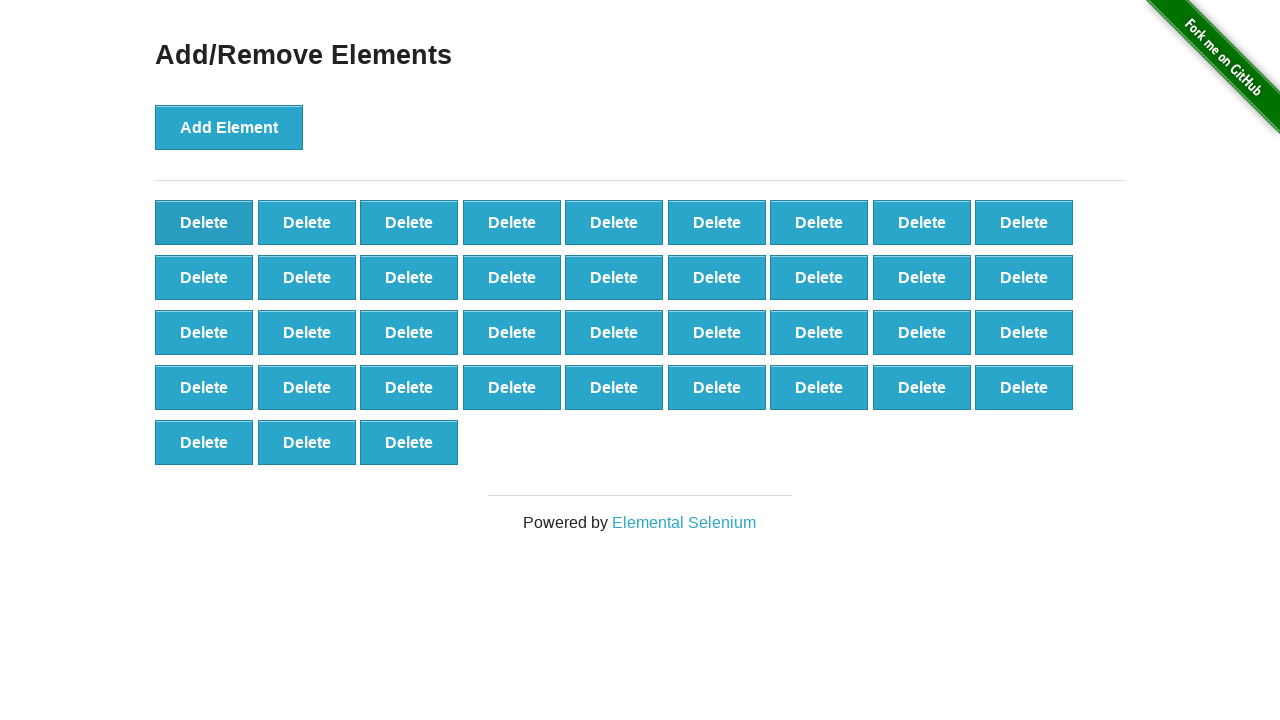

Clicked delete button (iteration 62/90) at (204, 222) on button[onclick='deleteElement()'] >> nth=0
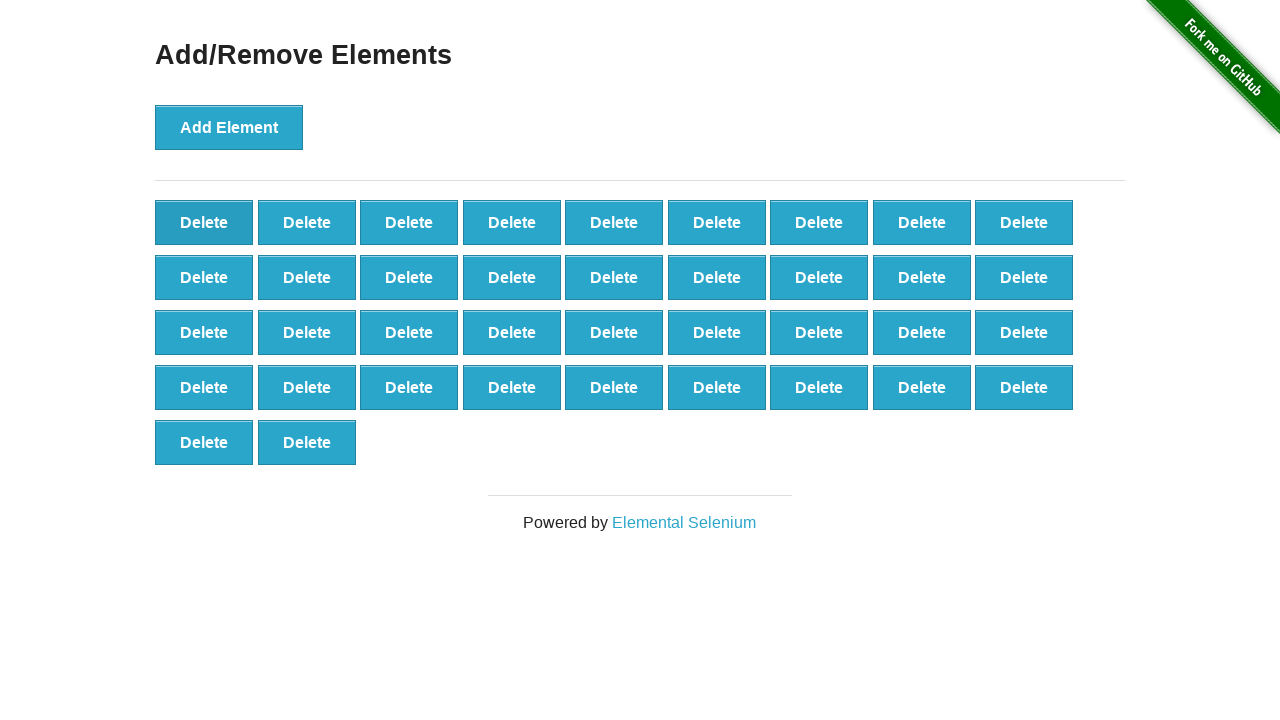

Clicked delete button (iteration 63/90) at (204, 222) on button[onclick='deleteElement()'] >> nth=0
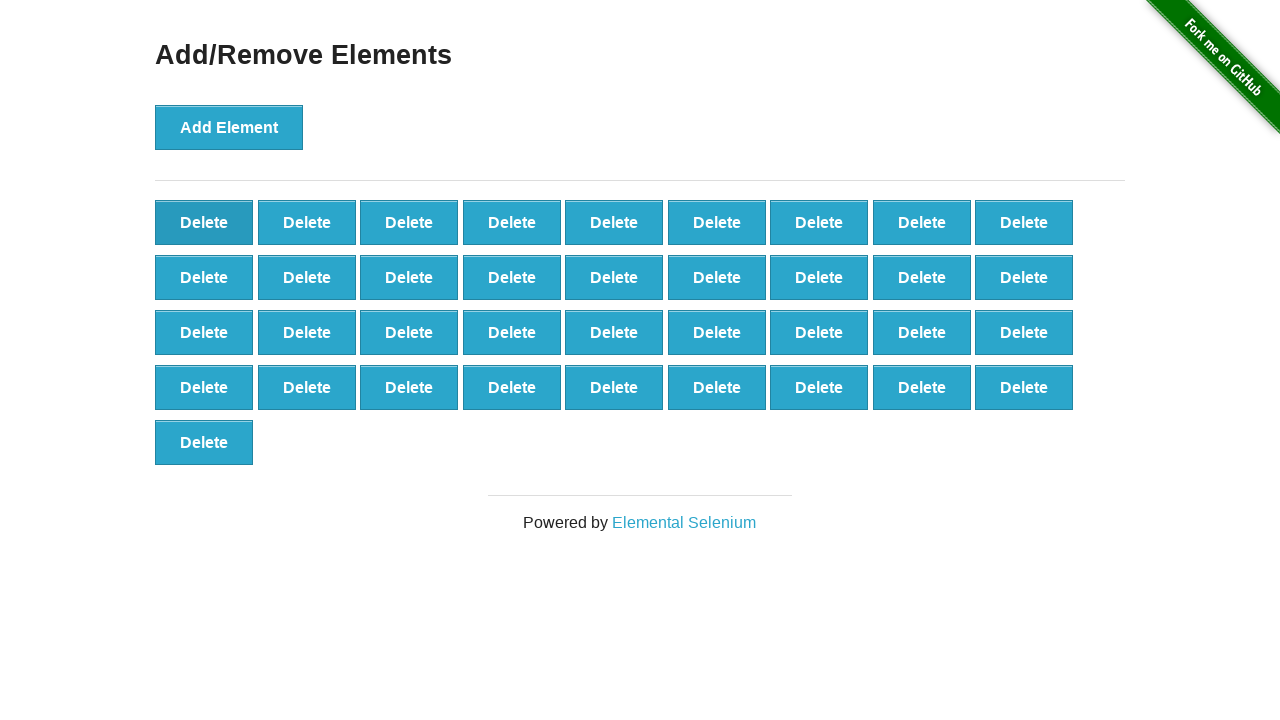

Clicked delete button (iteration 64/90) at (204, 222) on button[onclick='deleteElement()'] >> nth=0
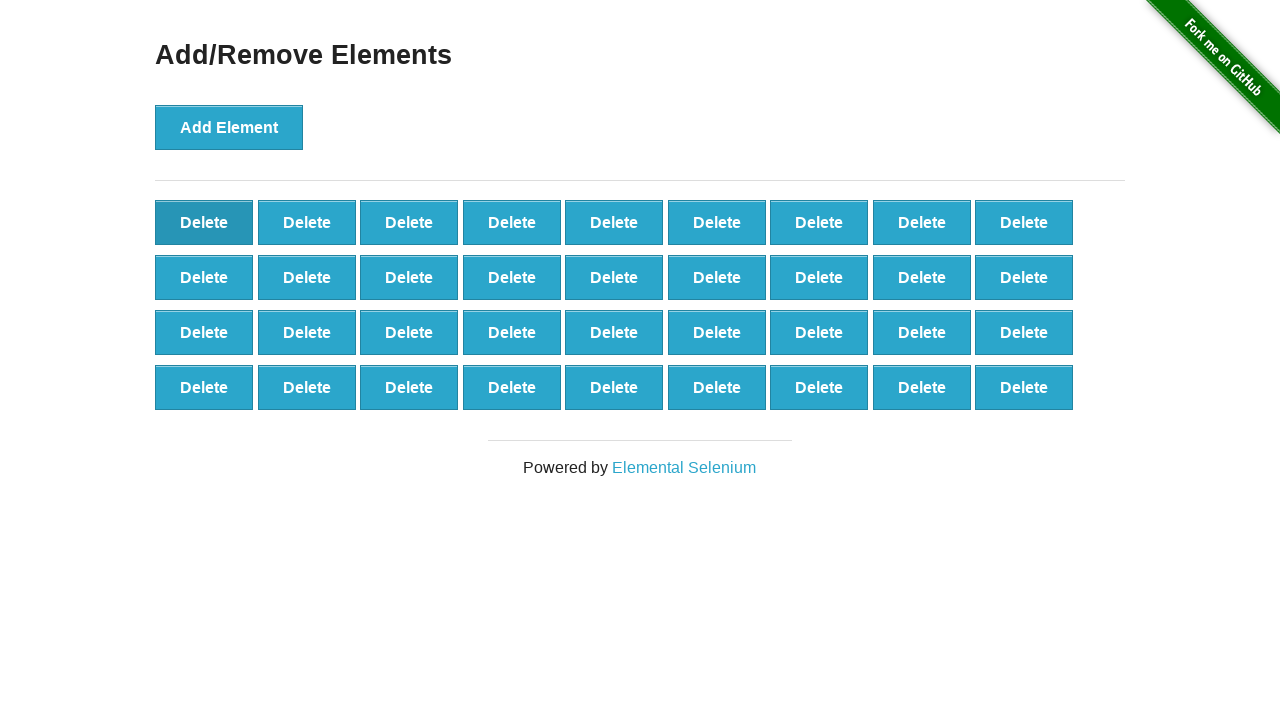

Clicked delete button (iteration 65/90) at (204, 222) on button[onclick='deleteElement()'] >> nth=0
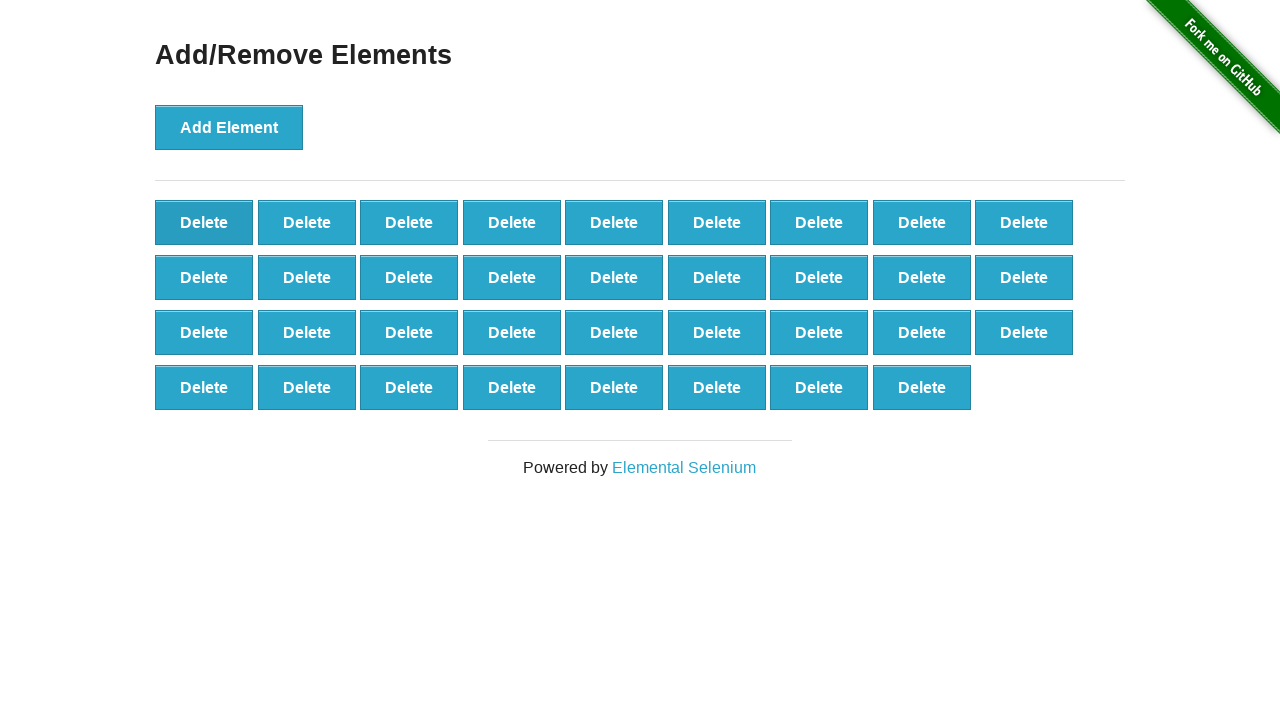

Clicked delete button (iteration 66/90) at (204, 222) on button[onclick='deleteElement()'] >> nth=0
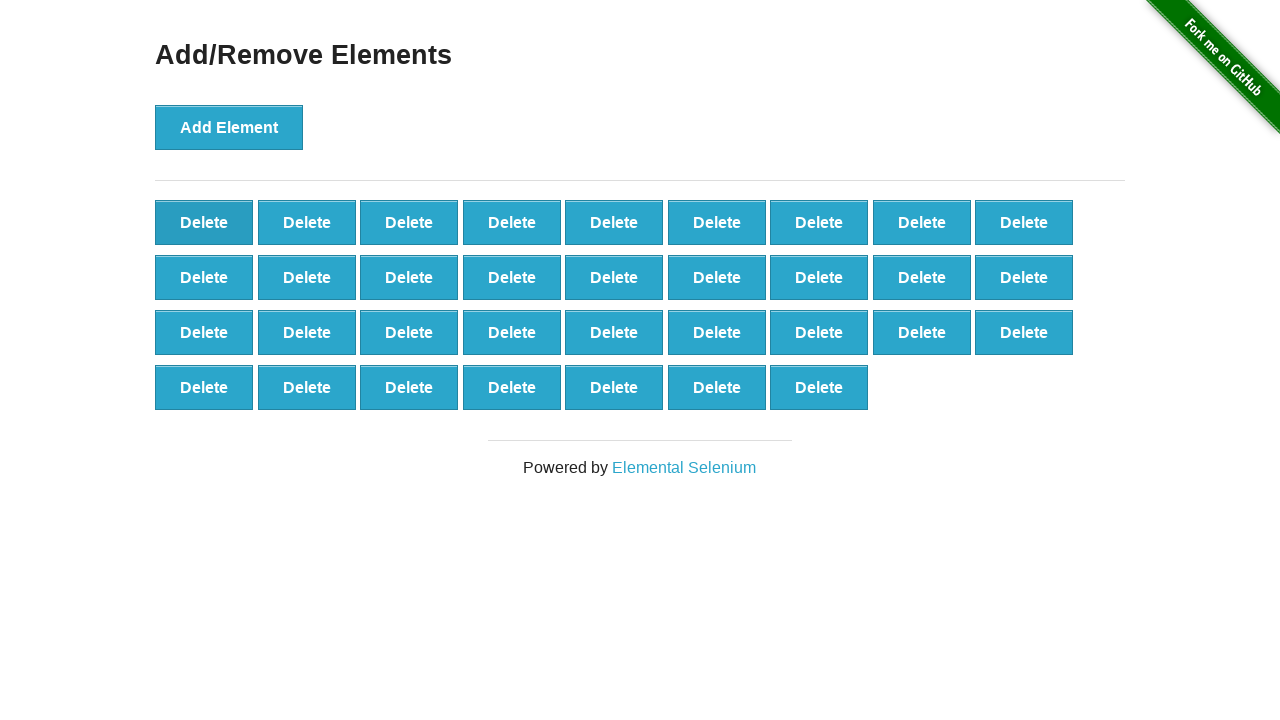

Clicked delete button (iteration 67/90) at (204, 222) on button[onclick='deleteElement()'] >> nth=0
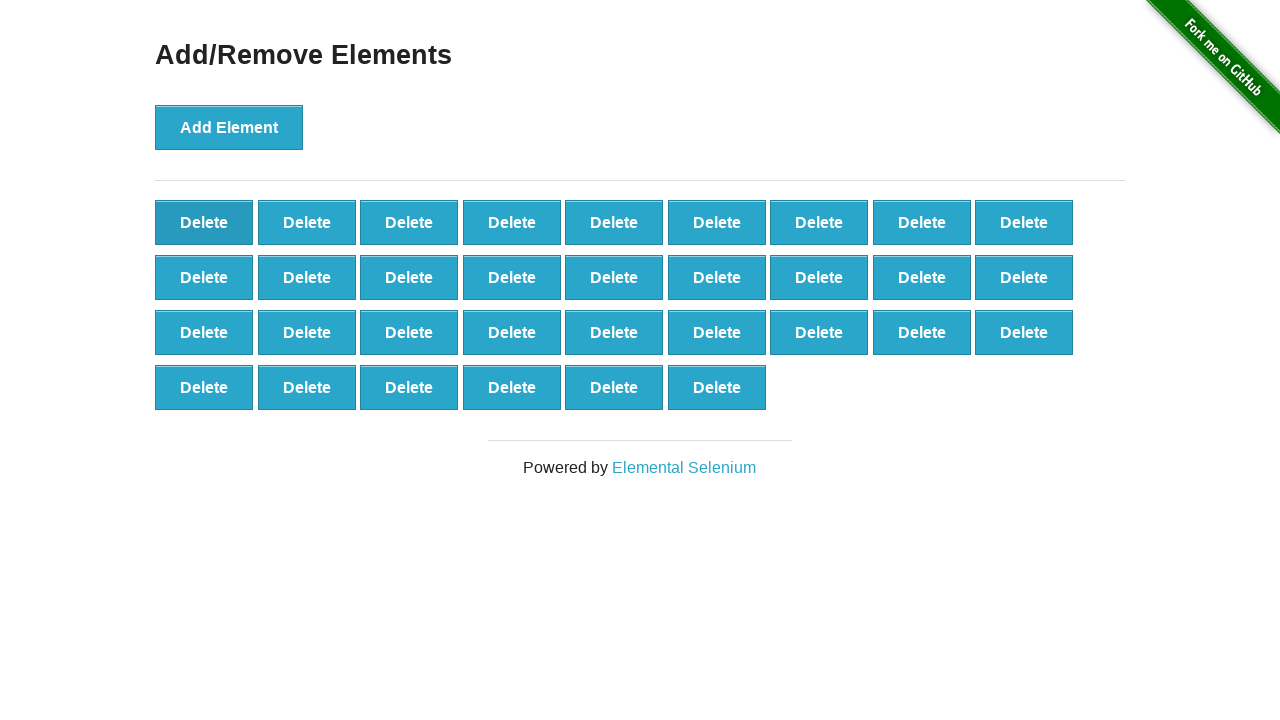

Clicked delete button (iteration 68/90) at (204, 222) on button[onclick='deleteElement()'] >> nth=0
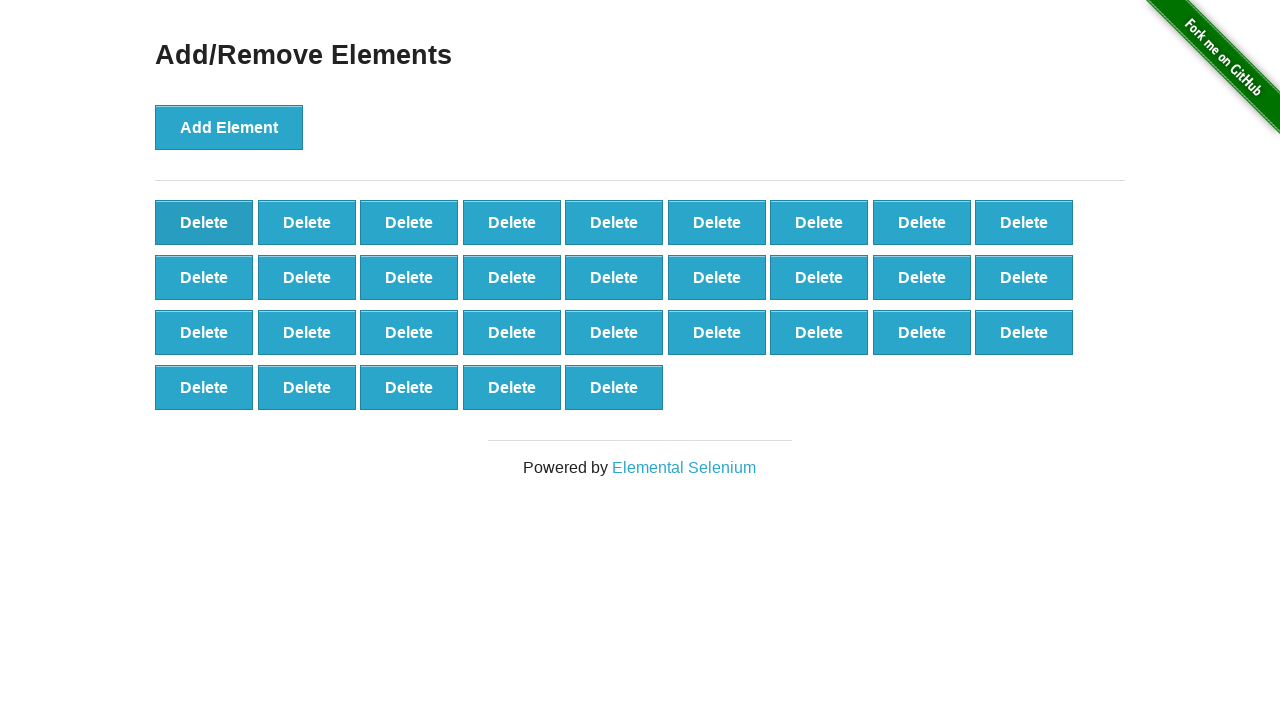

Clicked delete button (iteration 69/90) at (204, 222) on button[onclick='deleteElement()'] >> nth=0
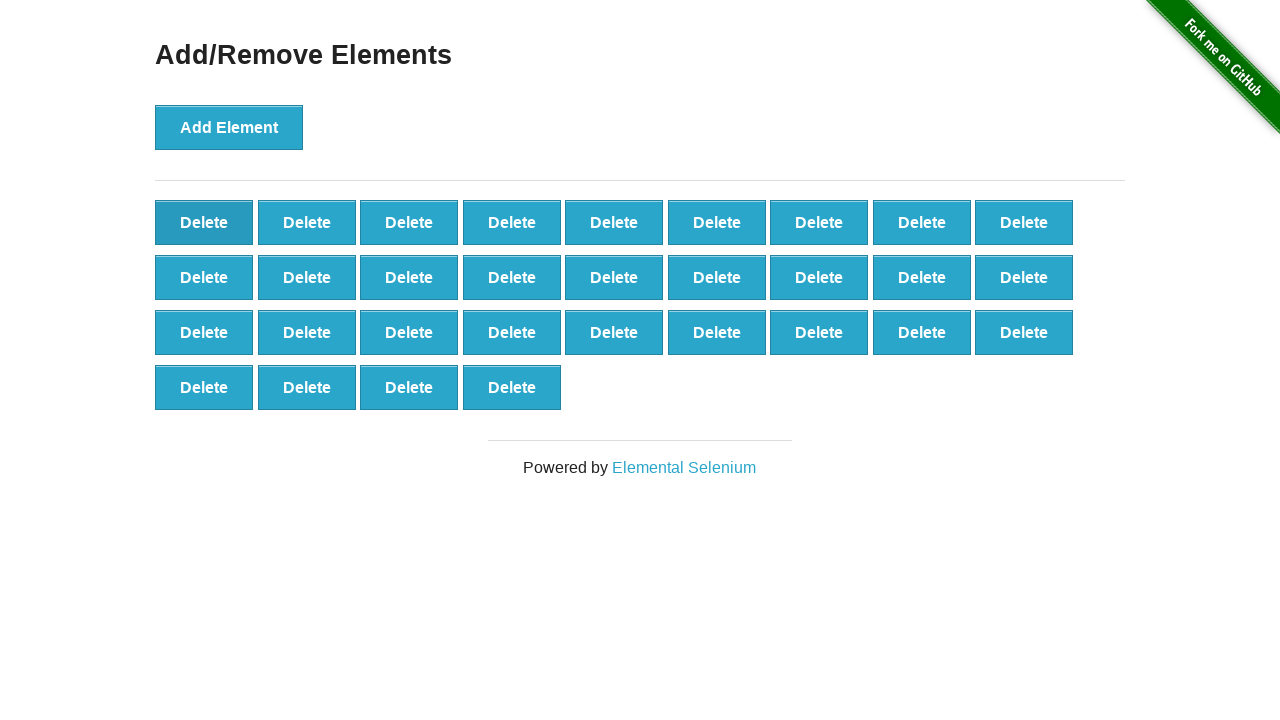

Clicked delete button (iteration 70/90) at (204, 222) on button[onclick='deleteElement()'] >> nth=0
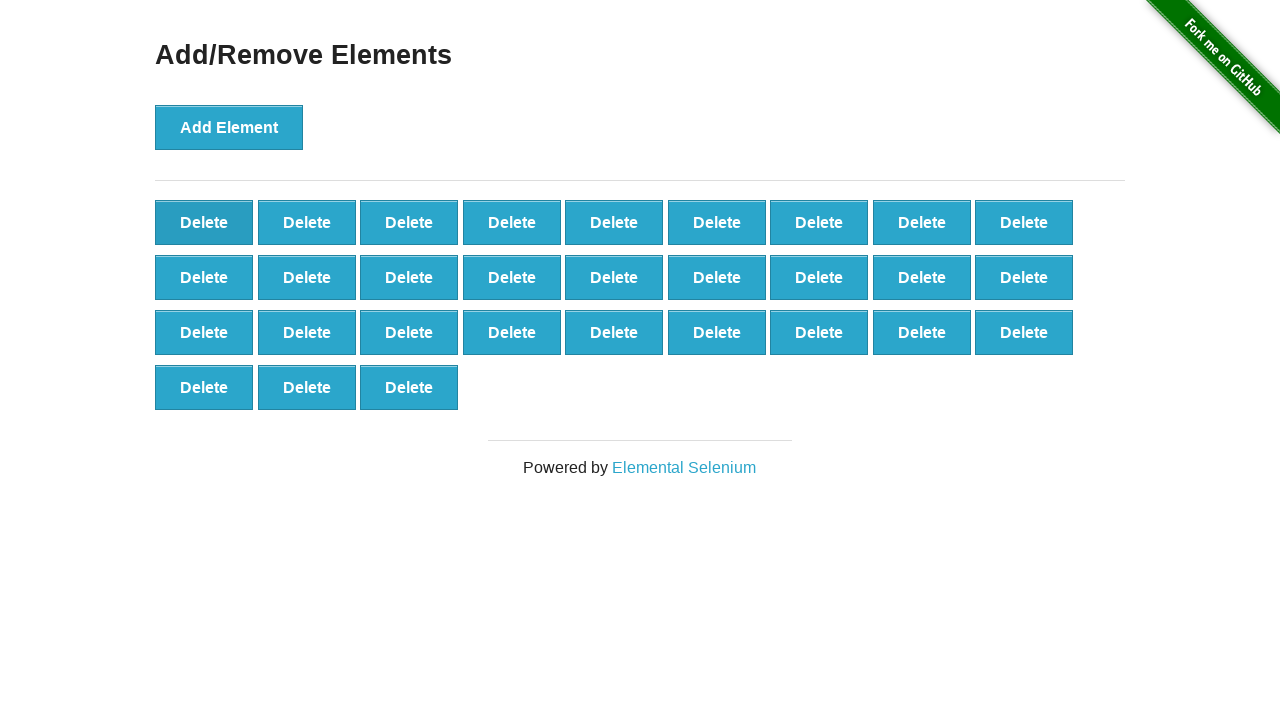

Clicked delete button (iteration 71/90) at (204, 222) on button[onclick='deleteElement()'] >> nth=0
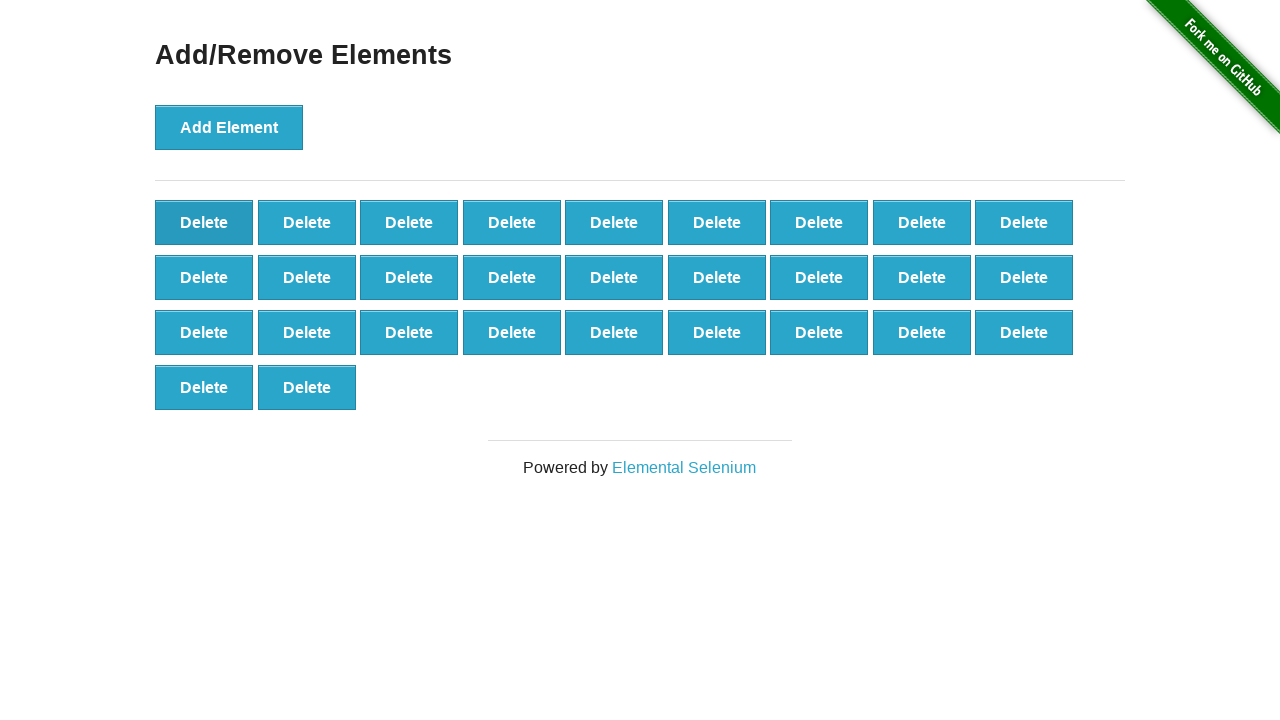

Clicked delete button (iteration 72/90) at (204, 222) on button[onclick='deleteElement()'] >> nth=0
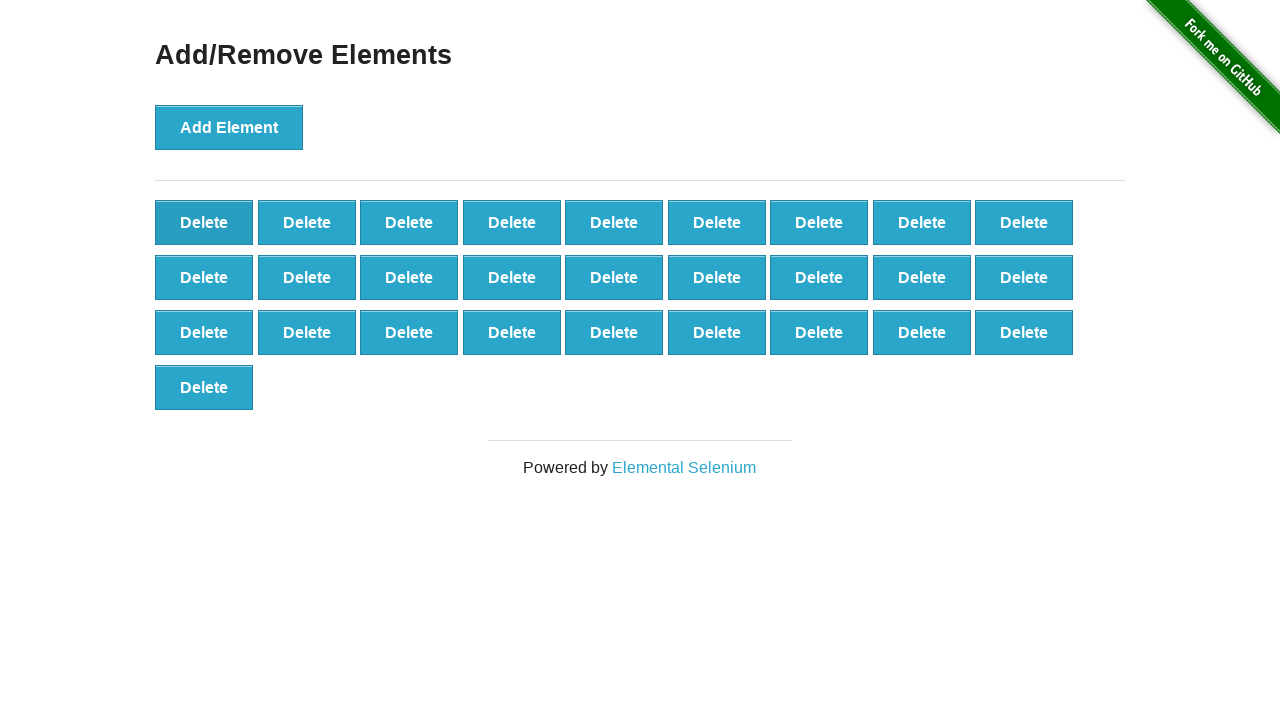

Clicked delete button (iteration 73/90) at (204, 222) on button[onclick='deleteElement()'] >> nth=0
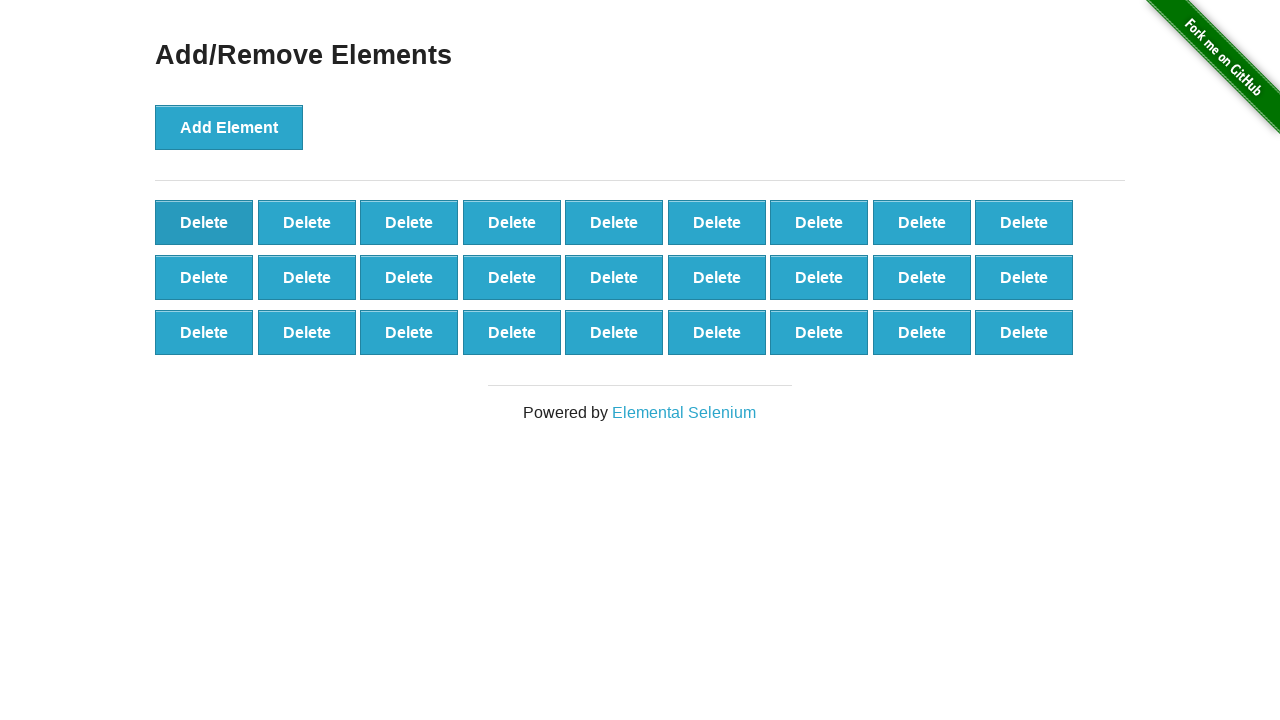

Clicked delete button (iteration 74/90) at (204, 222) on button[onclick='deleteElement()'] >> nth=0
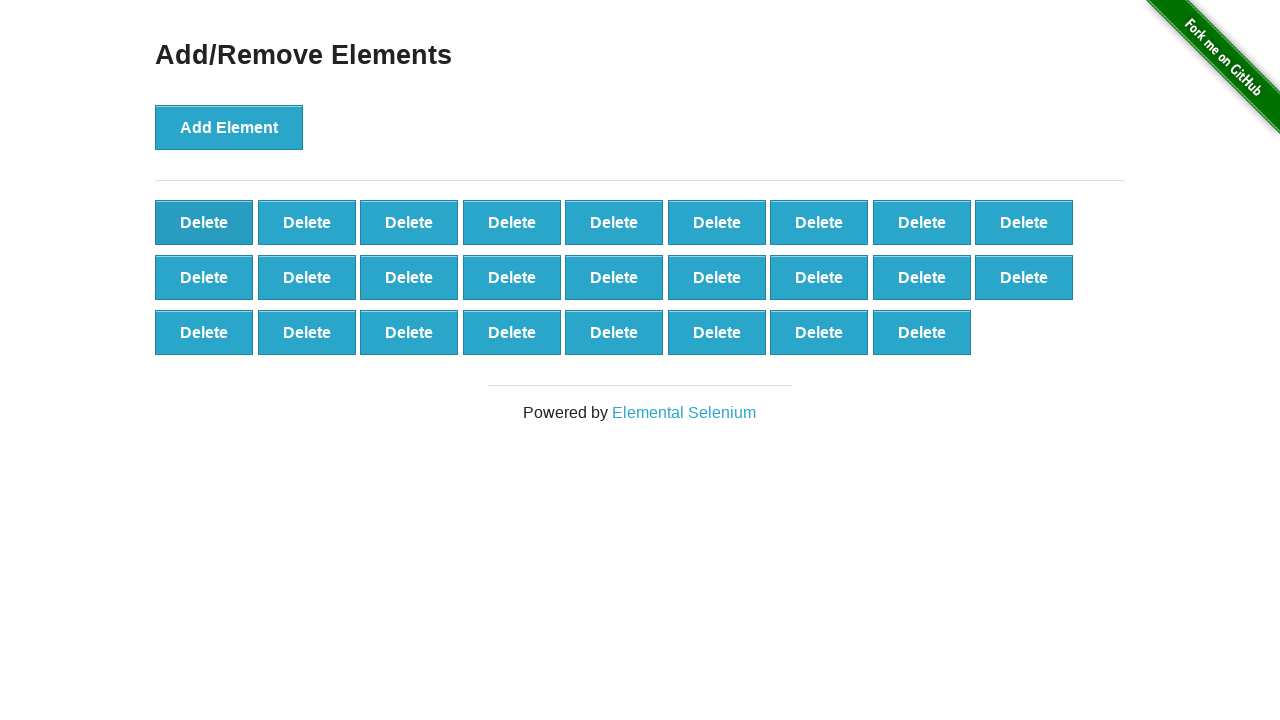

Clicked delete button (iteration 75/90) at (204, 222) on button[onclick='deleteElement()'] >> nth=0
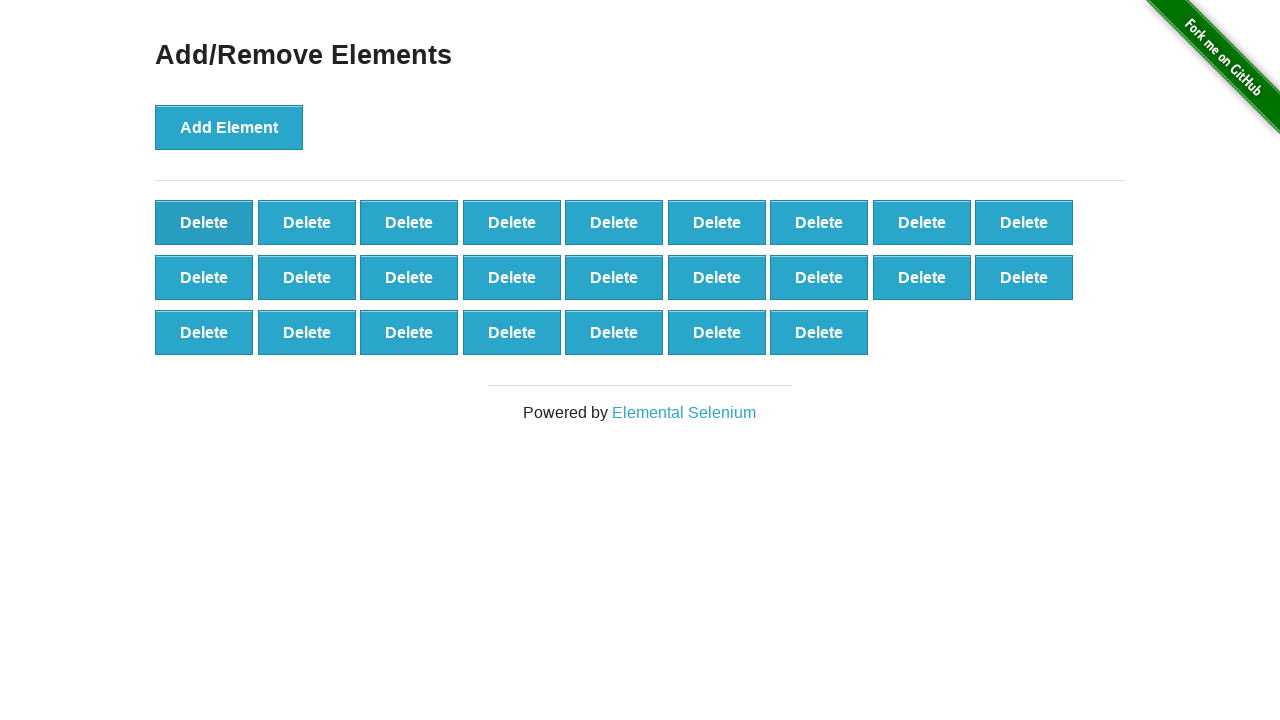

Clicked delete button (iteration 76/90) at (204, 222) on button[onclick='deleteElement()'] >> nth=0
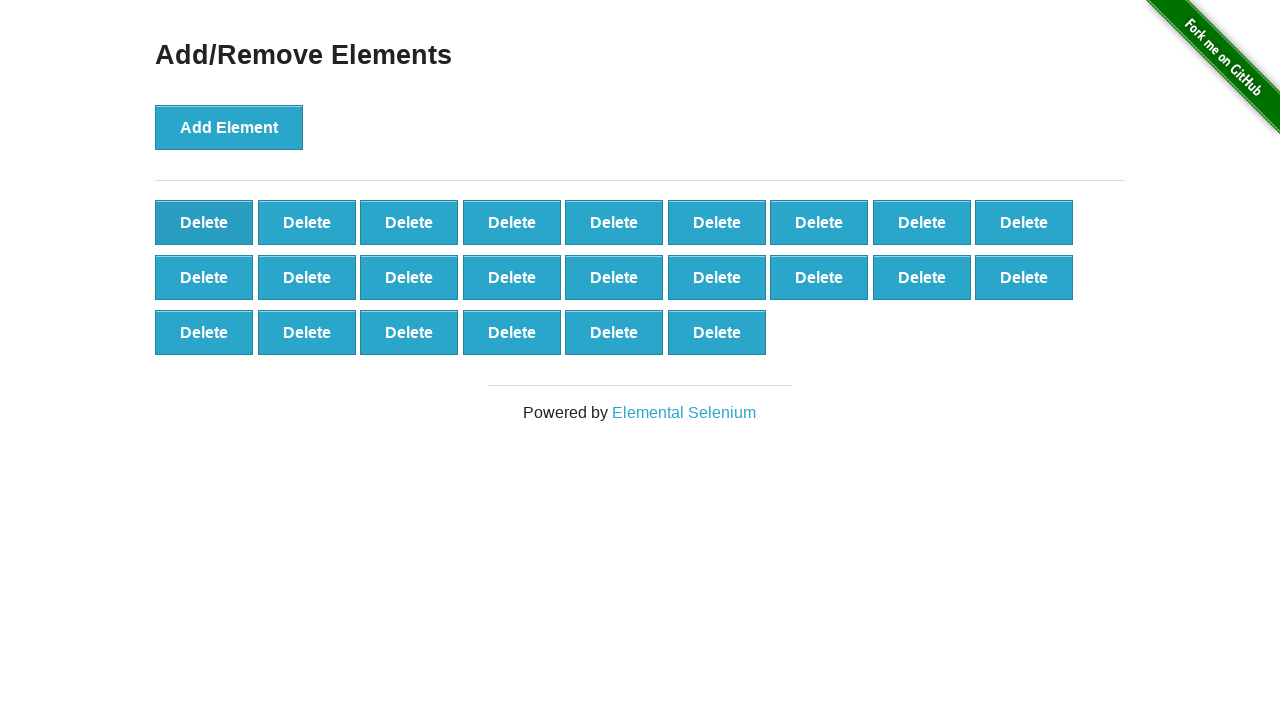

Clicked delete button (iteration 77/90) at (204, 222) on button[onclick='deleteElement()'] >> nth=0
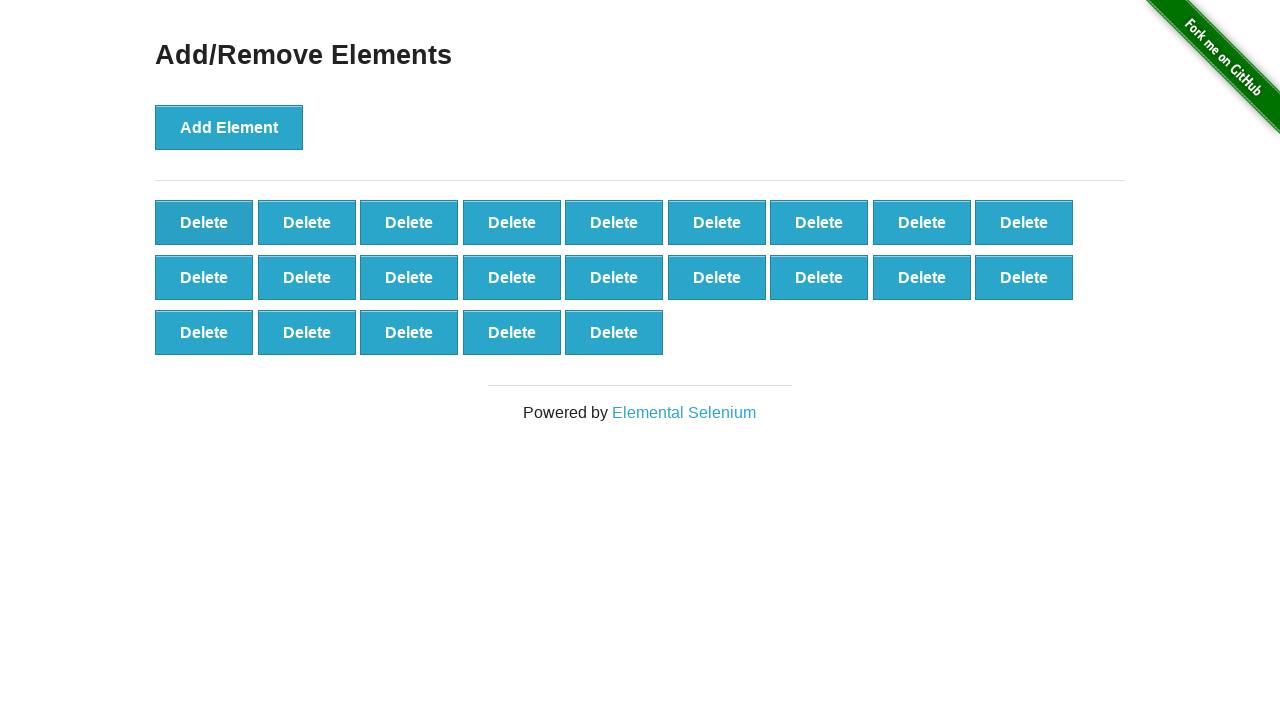

Clicked delete button (iteration 78/90) at (204, 222) on button[onclick='deleteElement()'] >> nth=0
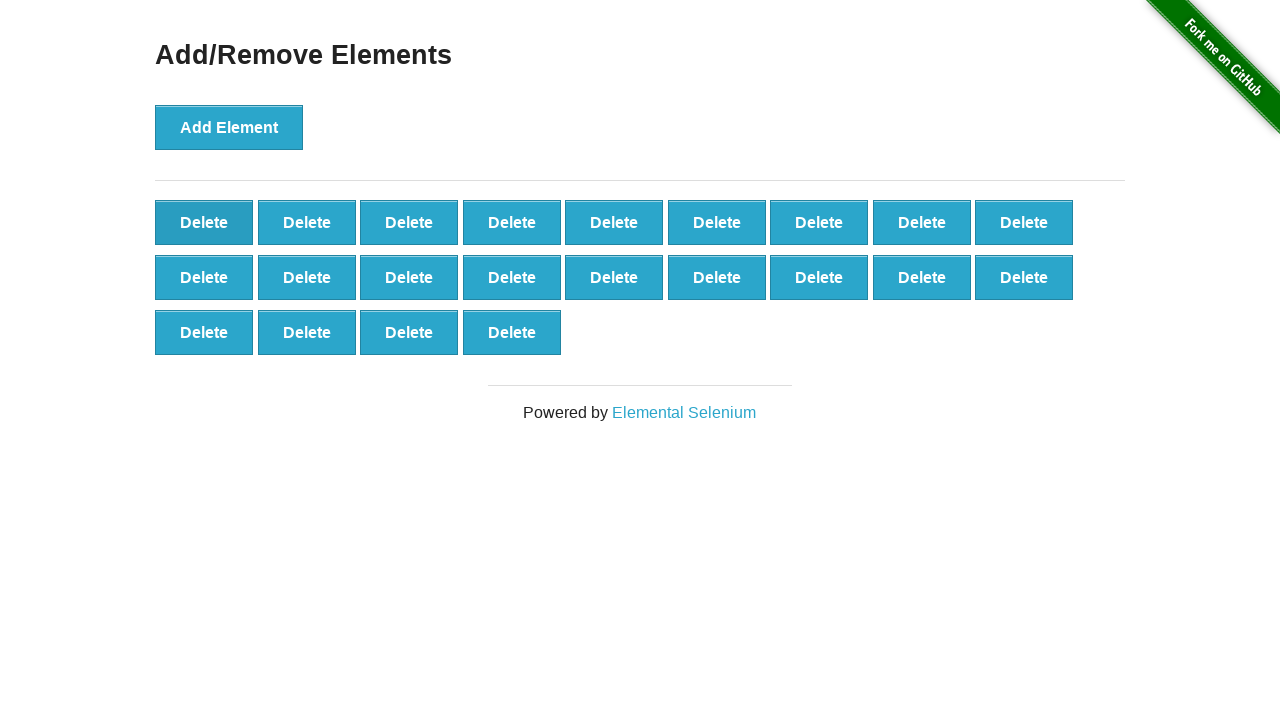

Clicked delete button (iteration 79/90) at (204, 222) on button[onclick='deleteElement()'] >> nth=0
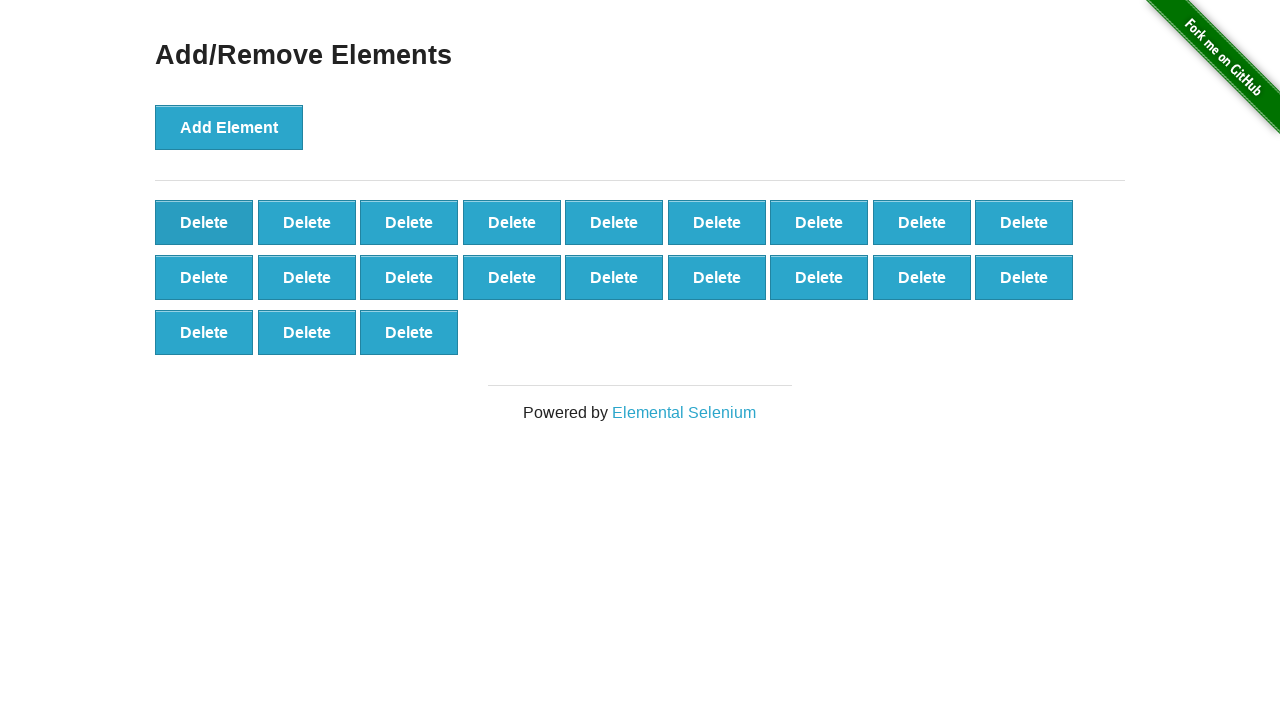

Clicked delete button (iteration 80/90) at (204, 222) on button[onclick='deleteElement()'] >> nth=0
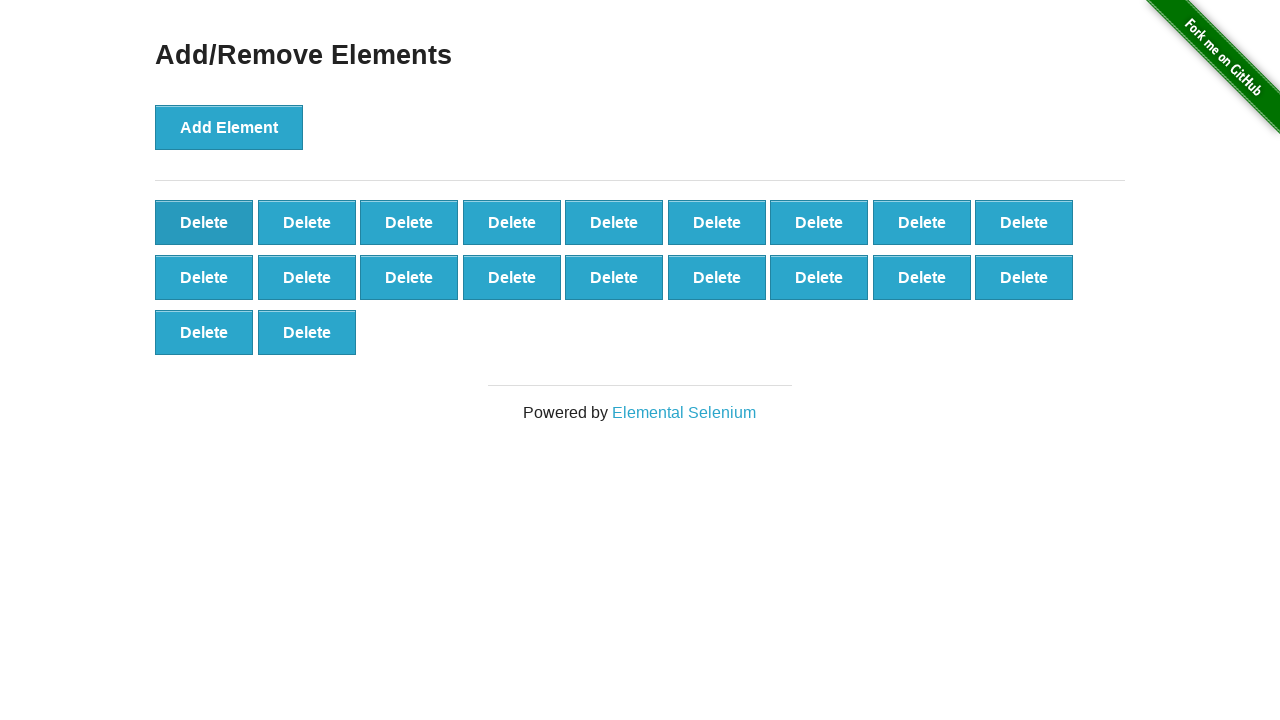

Clicked delete button (iteration 81/90) at (204, 222) on button[onclick='deleteElement()'] >> nth=0
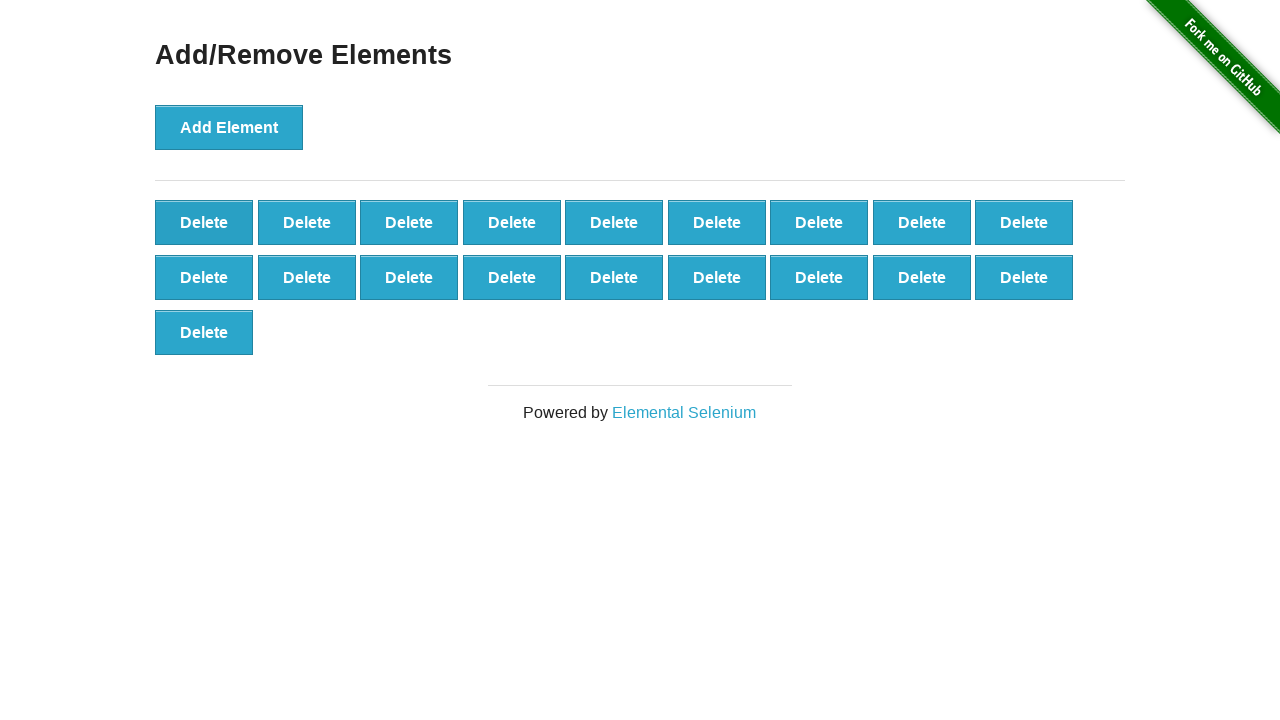

Clicked delete button (iteration 82/90) at (204, 222) on button[onclick='deleteElement()'] >> nth=0
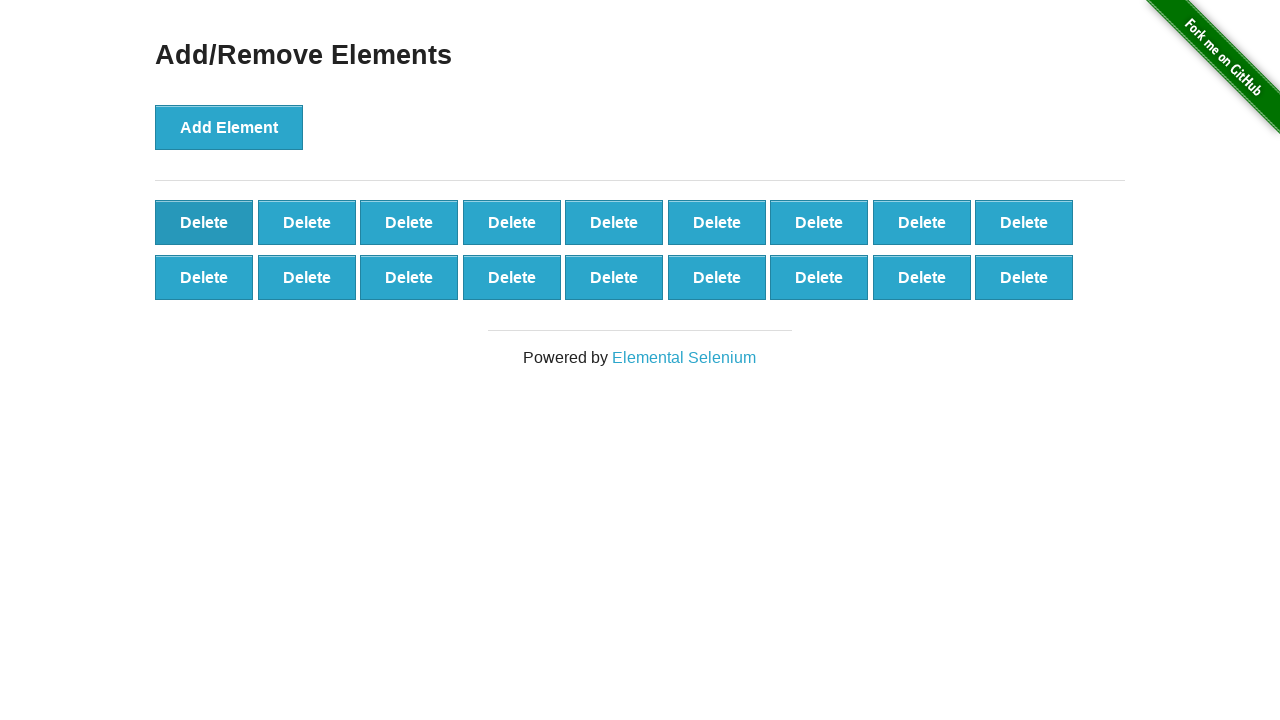

Clicked delete button (iteration 83/90) at (204, 222) on button[onclick='deleteElement()'] >> nth=0
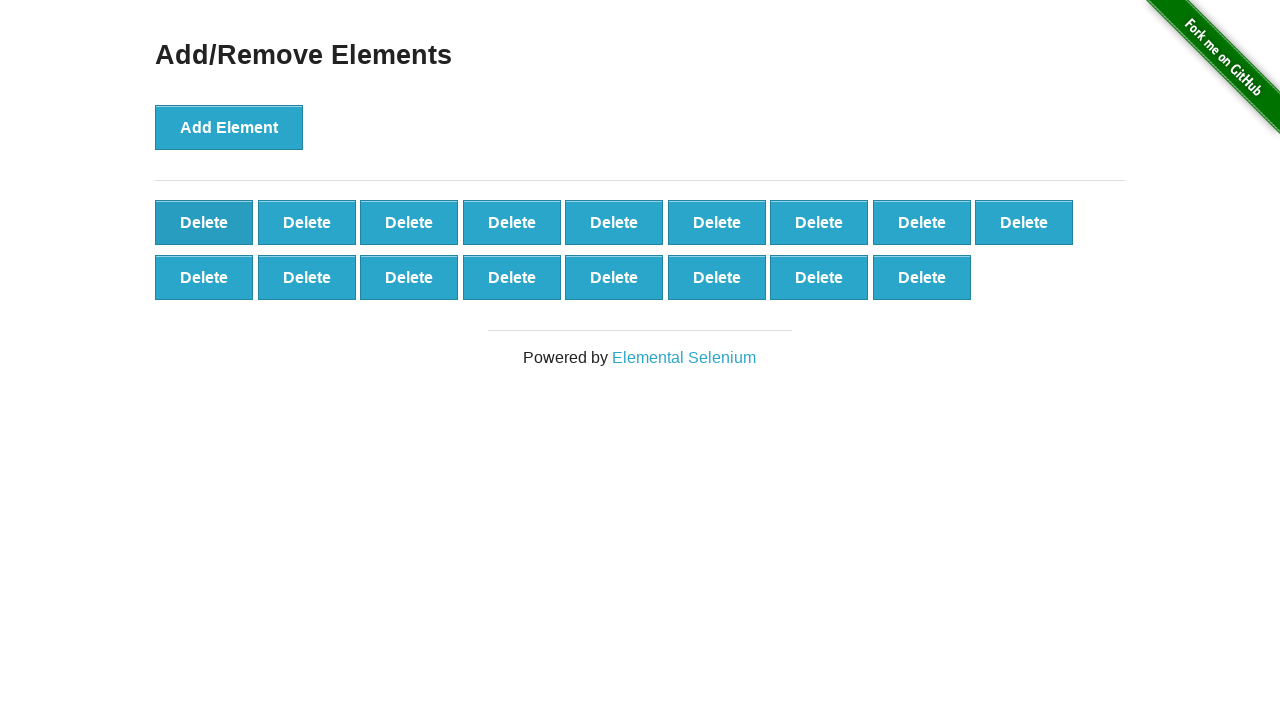

Clicked delete button (iteration 84/90) at (204, 222) on button[onclick='deleteElement()'] >> nth=0
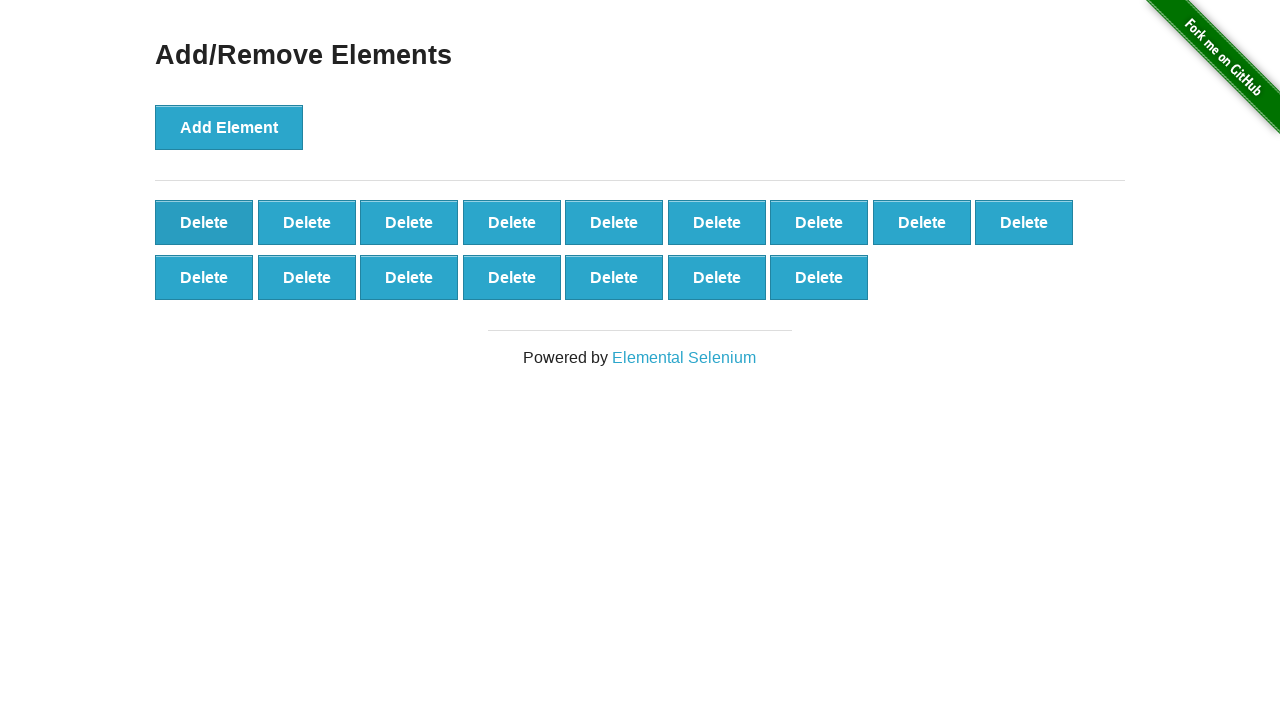

Clicked delete button (iteration 85/90) at (204, 222) on button[onclick='deleteElement()'] >> nth=0
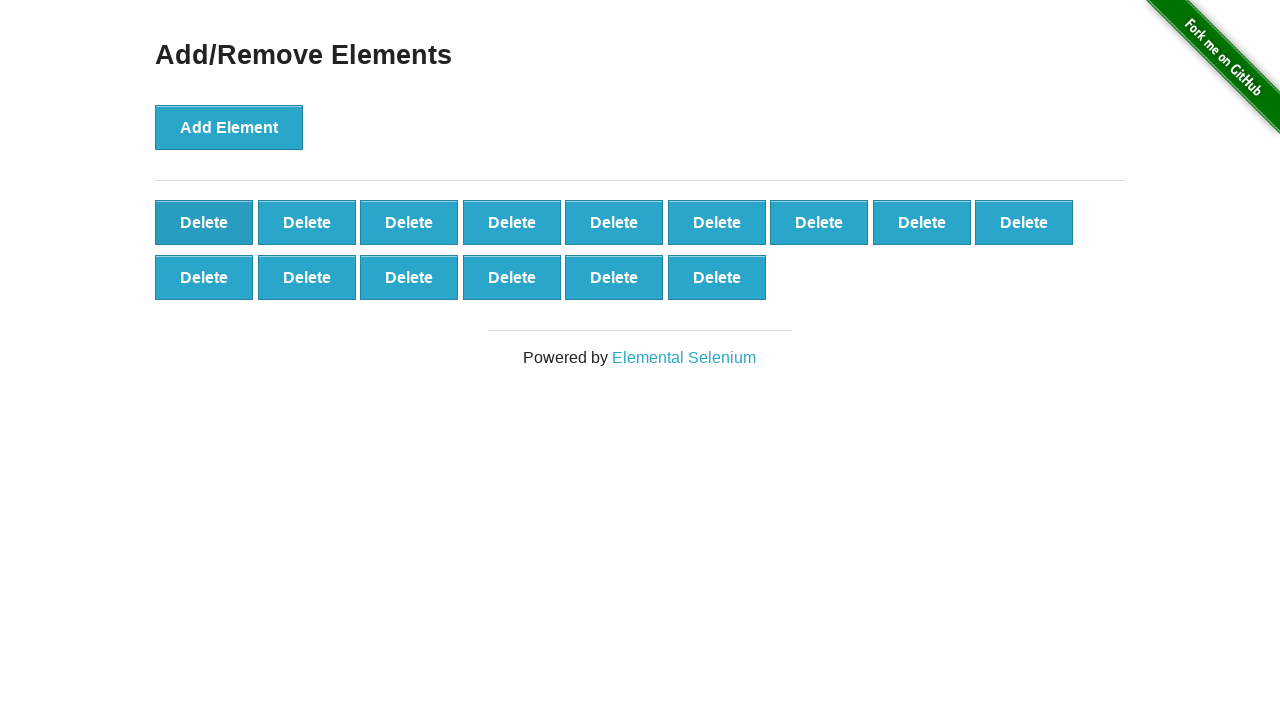

Clicked delete button (iteration 86/90) at (204, 222) on button[onclick='deleteElement()'] >> nth=0
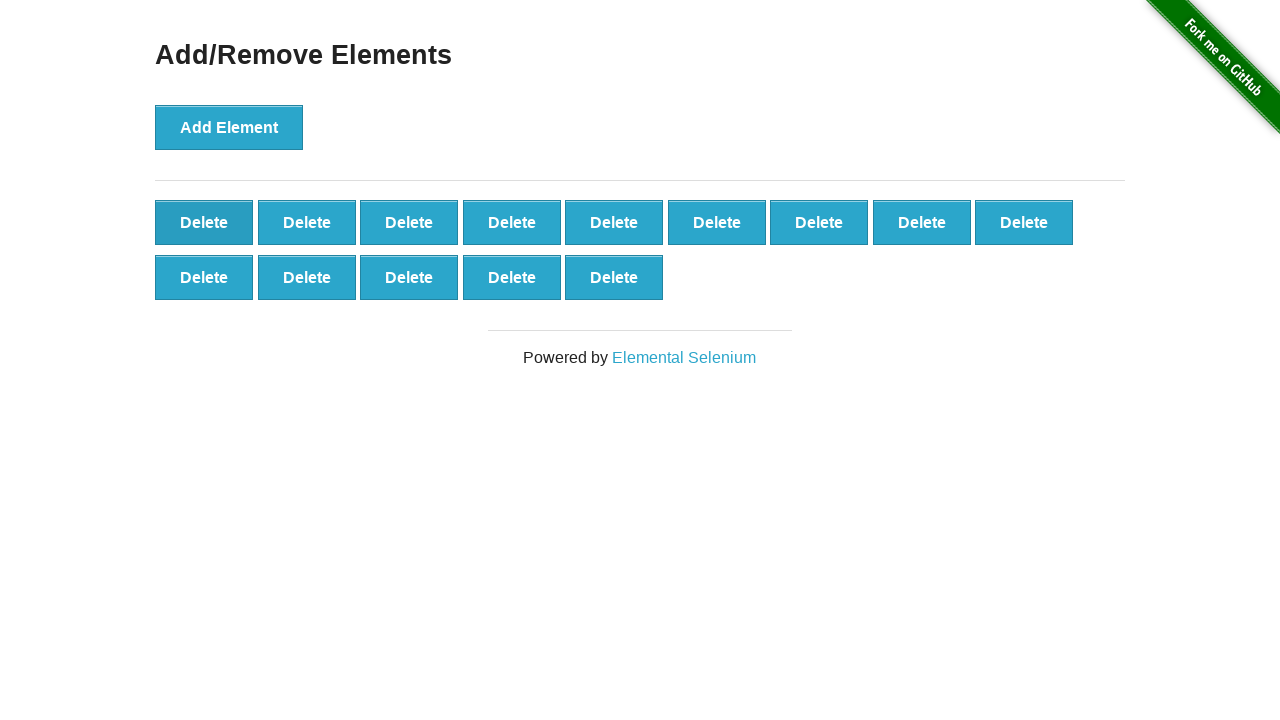

Clicked delete button (iteration 87/90) at (204, 222) on button[onclick='deleteElement()'] >> nth=0
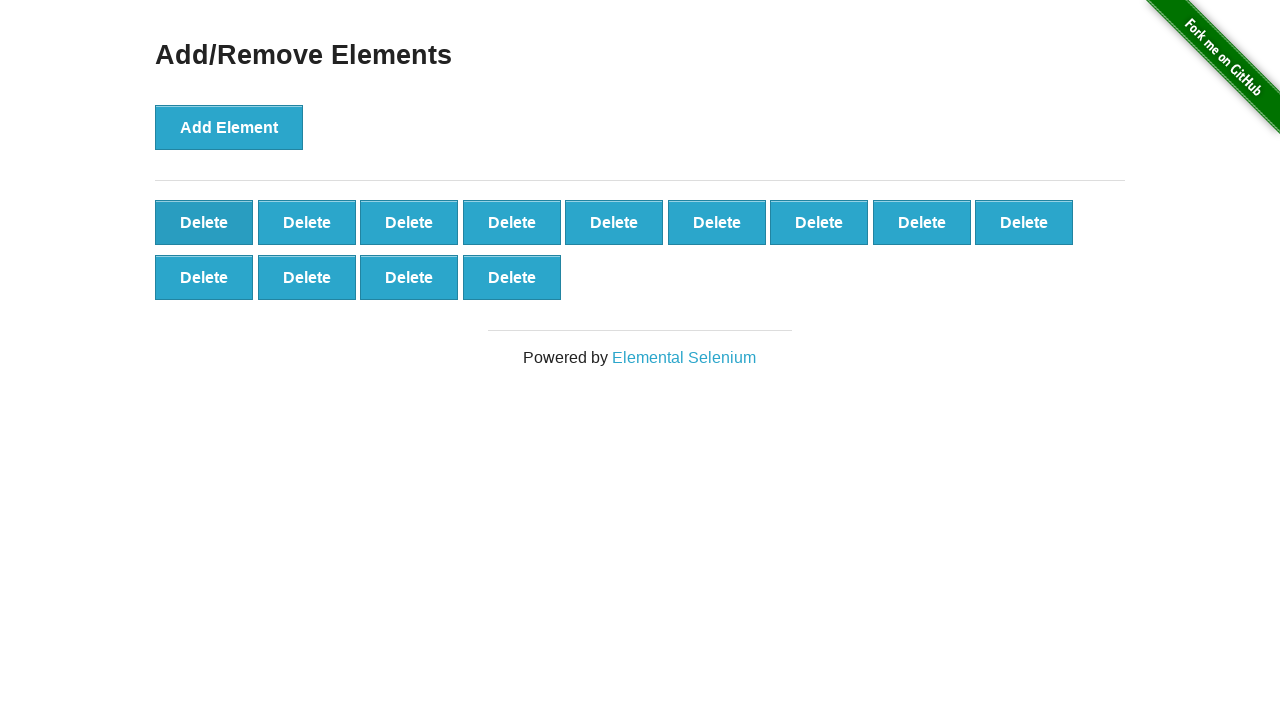

Clicked delete button (iteration 88/90) at (204, 222) on button[onclick='deleteElement()'] >> nth=0
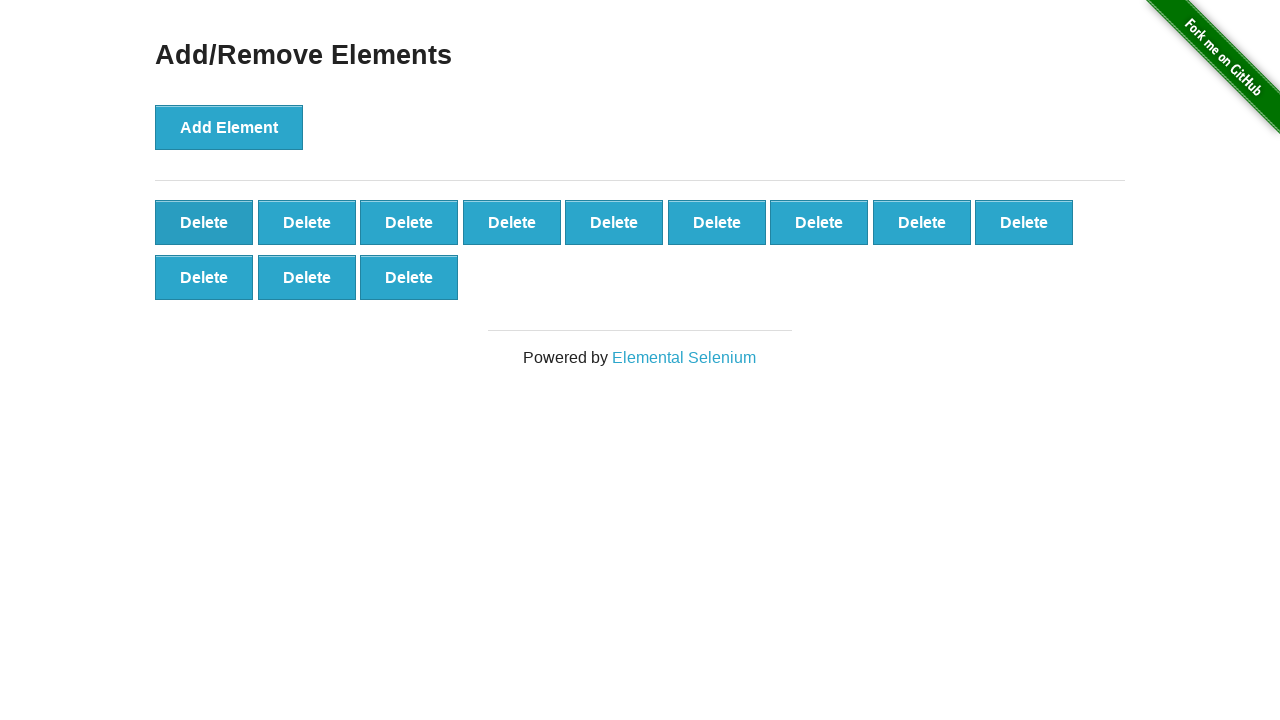

Clicked delete button (iteration 89/90) at (204, 222) on button[onclick='deleteElement()'] >> nth=0
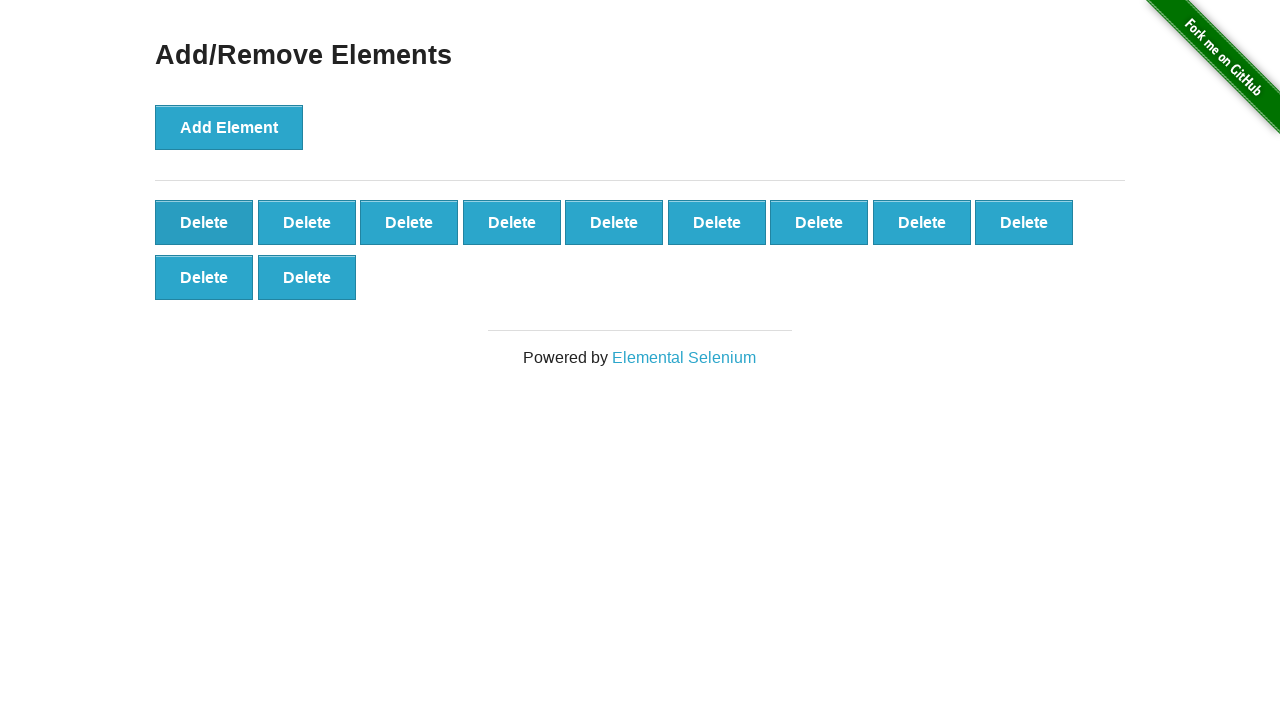

Clicked delete button (iteration 90/90) at (204, 222) on button[onclick='deleteElement()'] >> nth=0
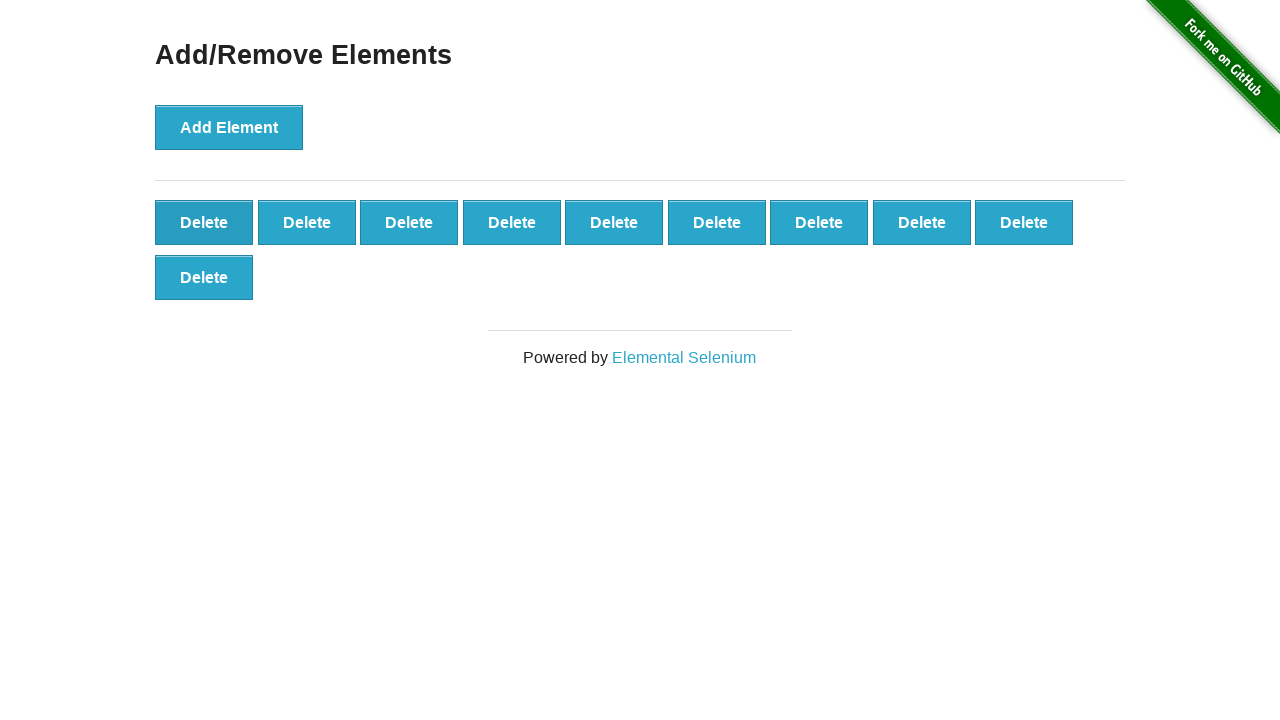

Counted remaining delete buttons: 10
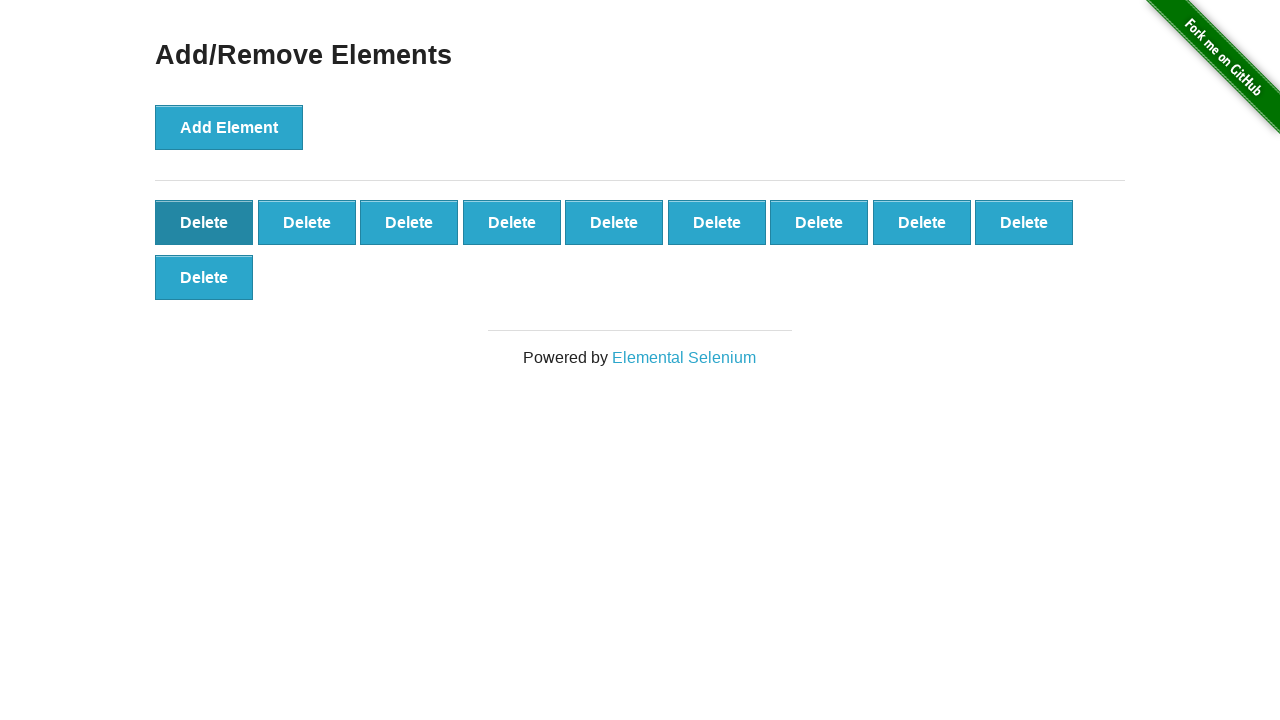

Assertion passed: 10 buttons remain (100 - 90 = 10)
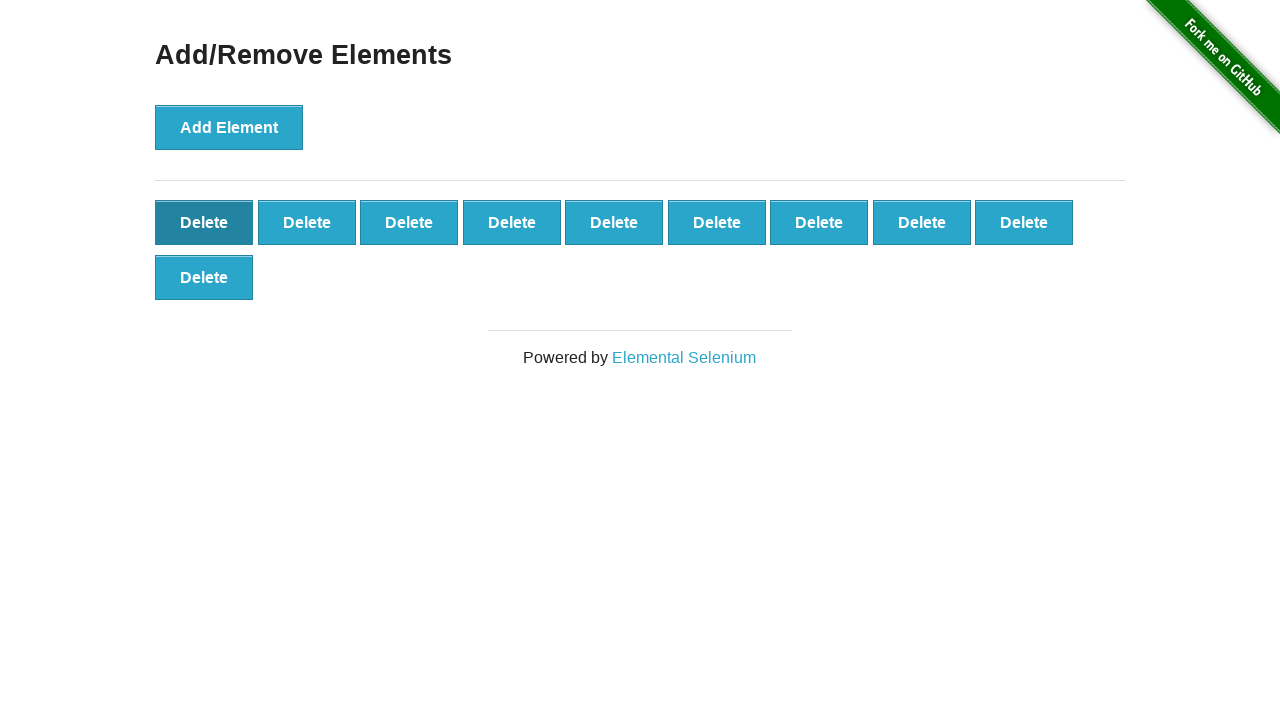

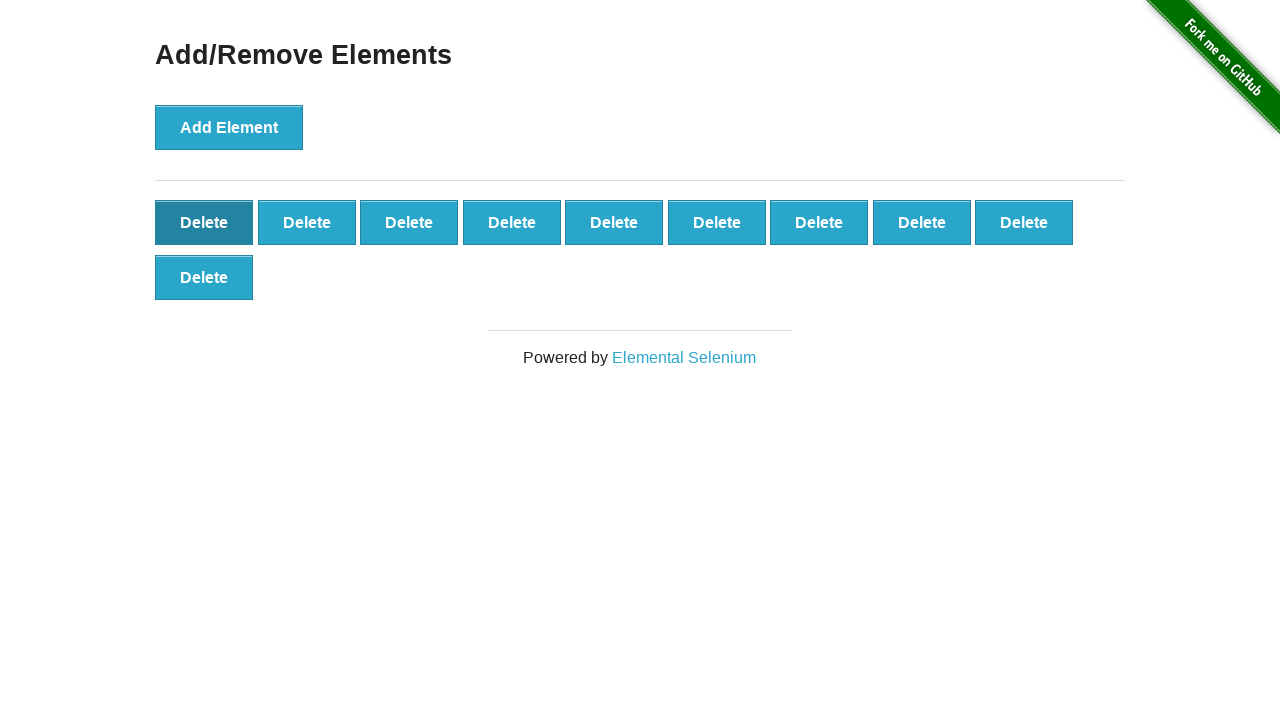